Tests a user registration form by filling in name, birth year, email, and password fields with various valid and invalid inputs, then submitting the form and verifying validation messages appear.

Starting URL: https://cirillom.github.io/cadastro-usuario/

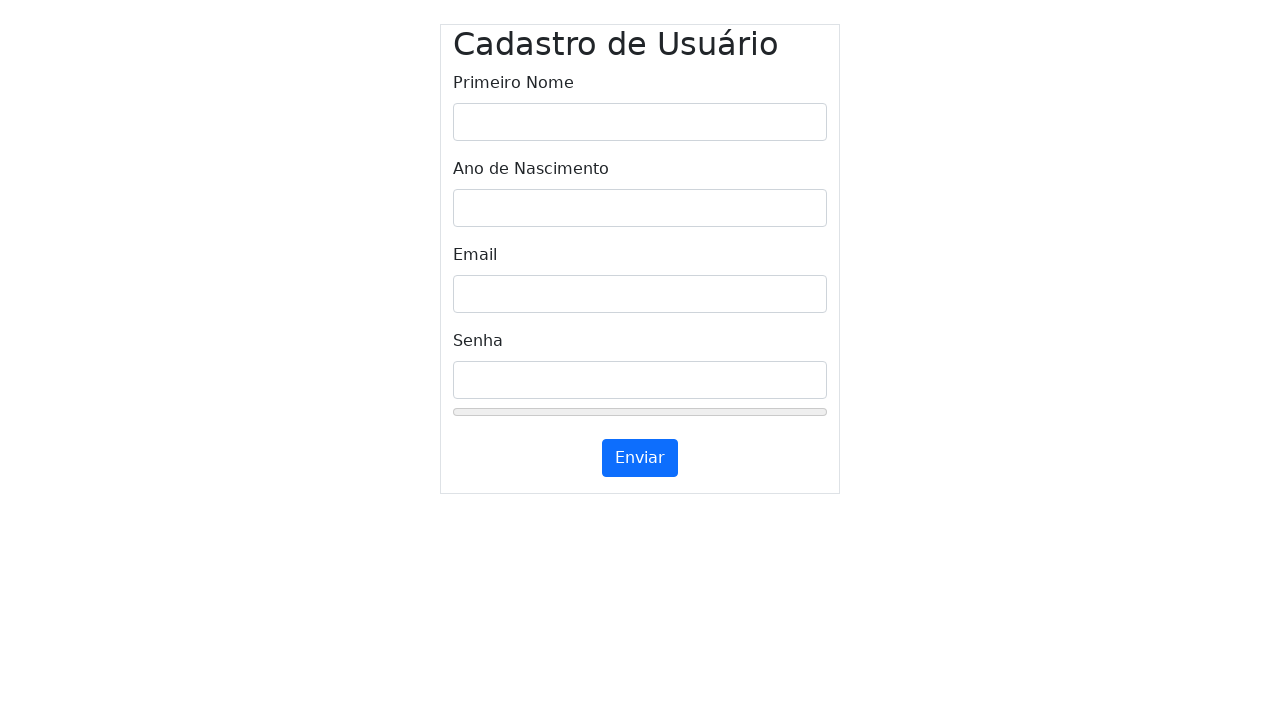

Located name input field
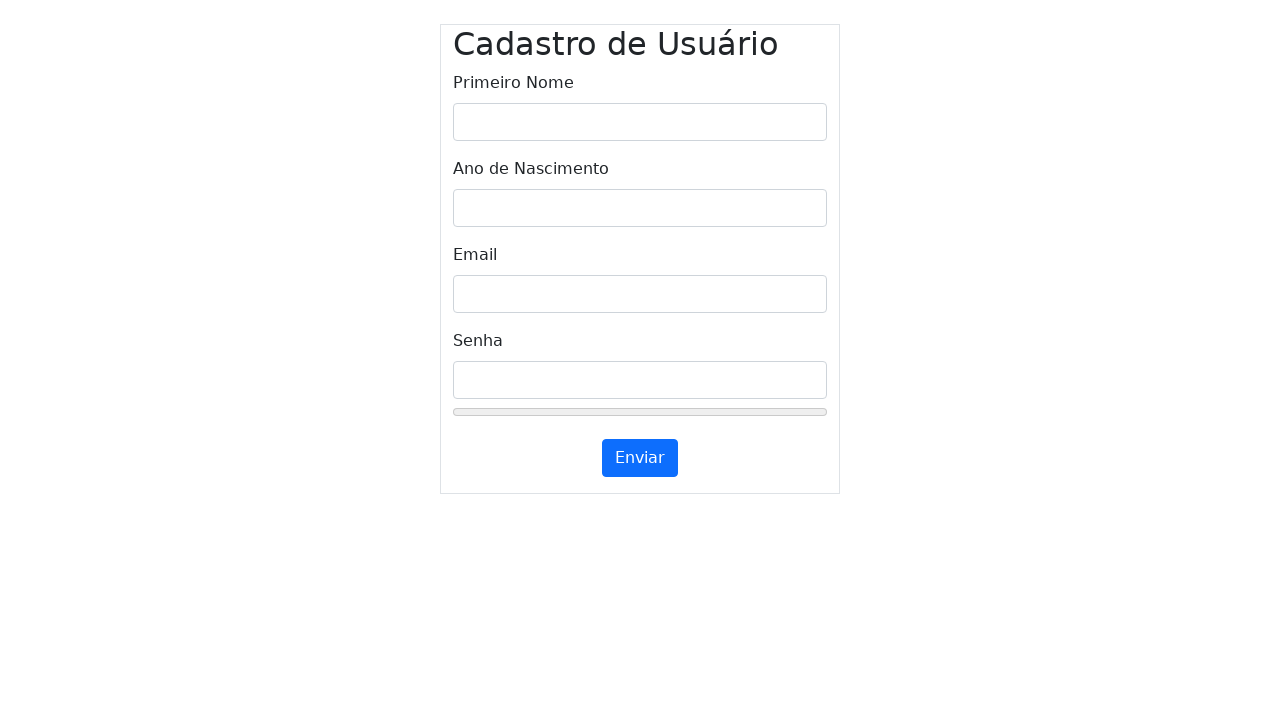

Located year input field
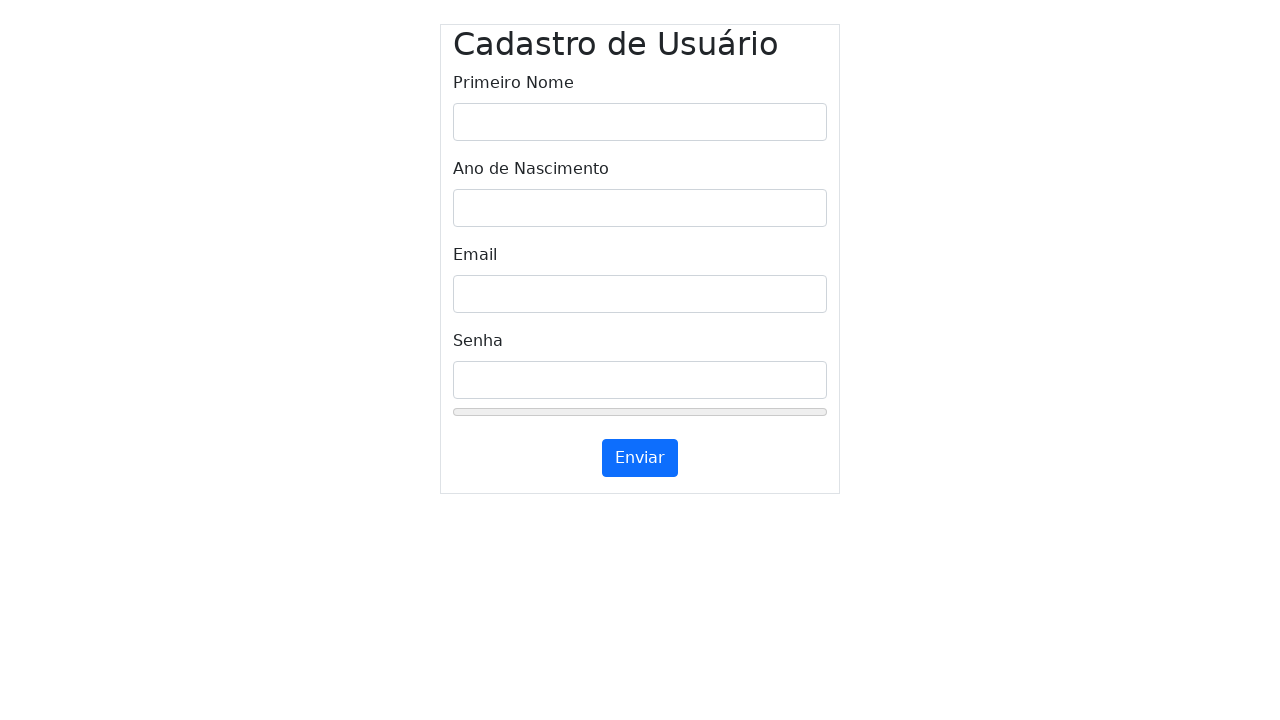

Located email input field
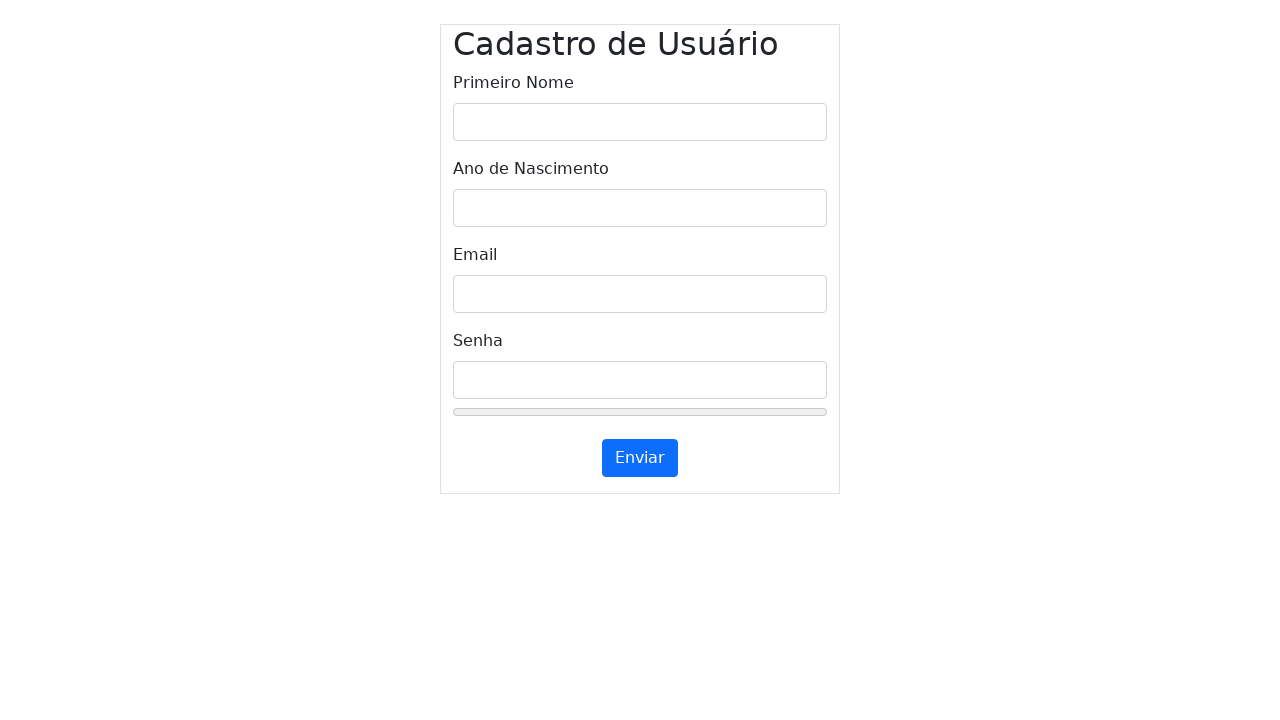

Located password input field
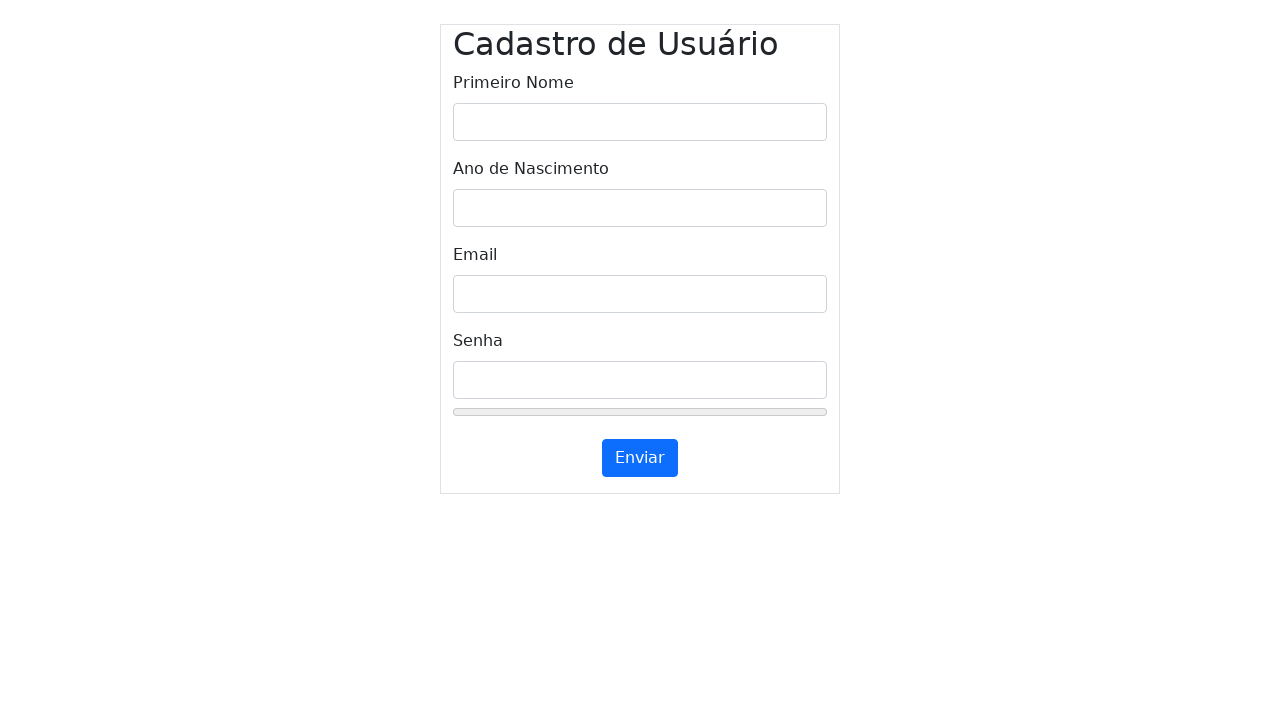

Located submit button
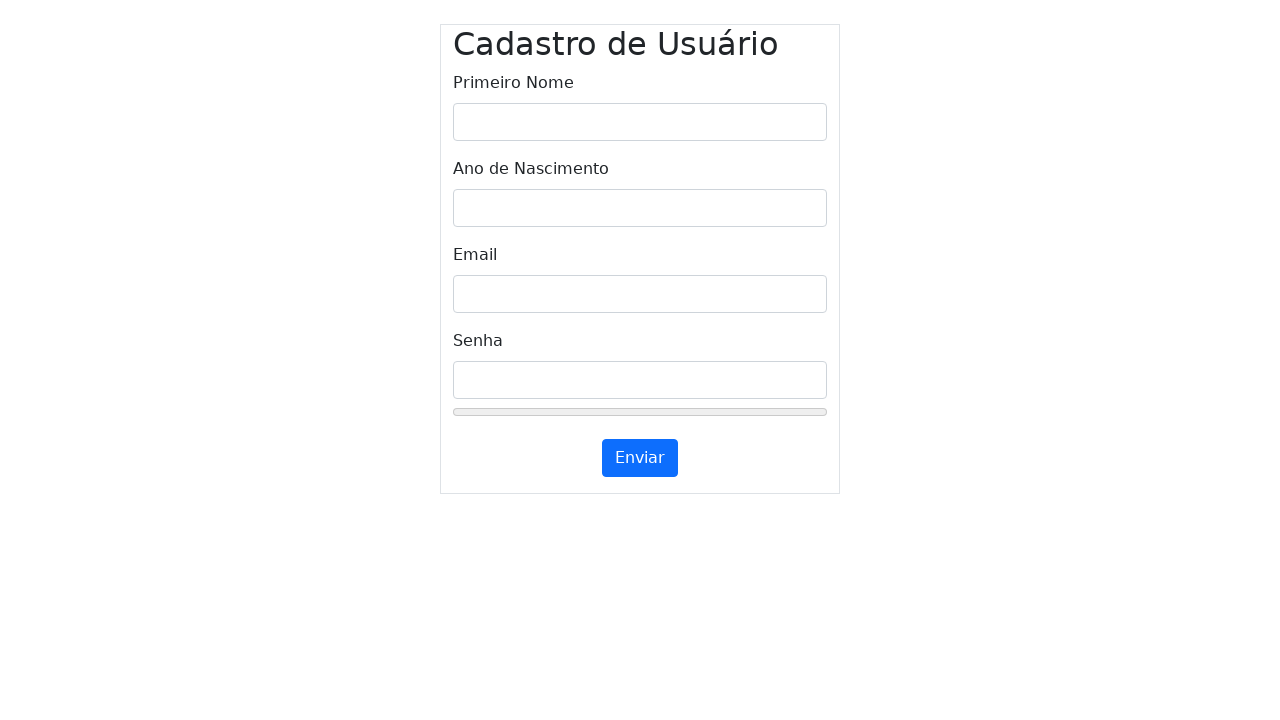

Cleared name input field on #inputName
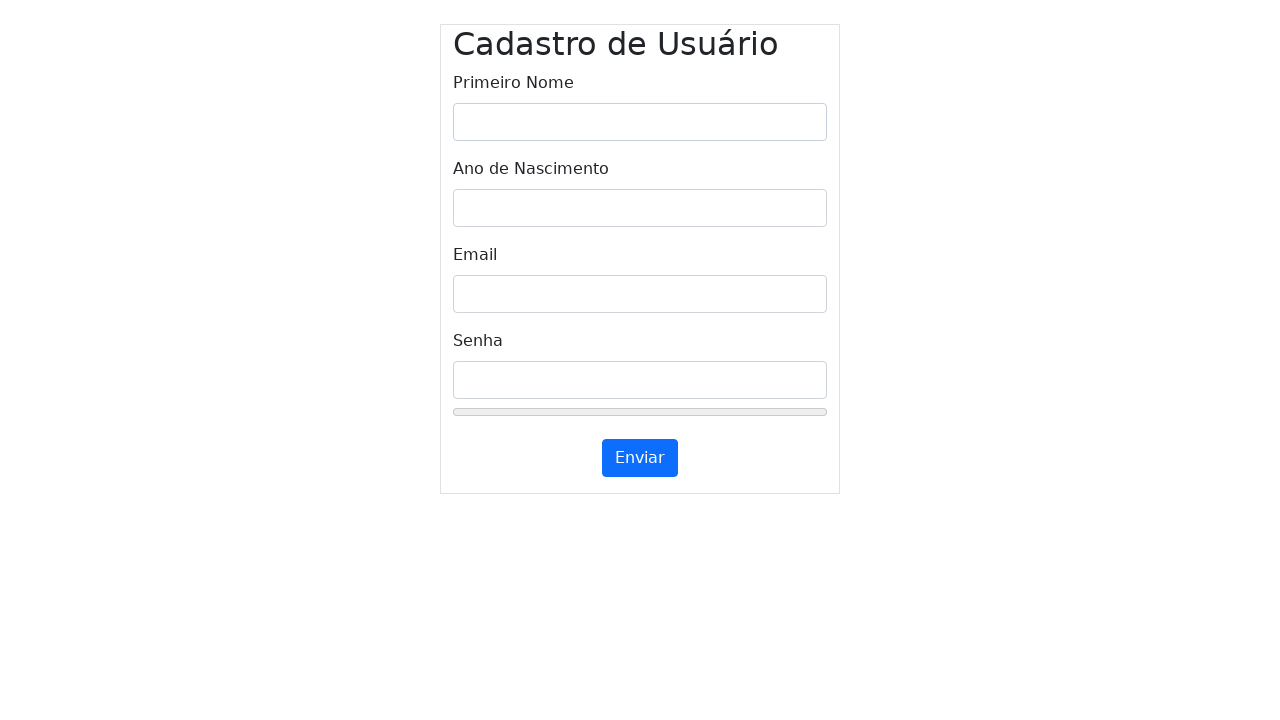

Filled name field with 'Matheus' on #inputName
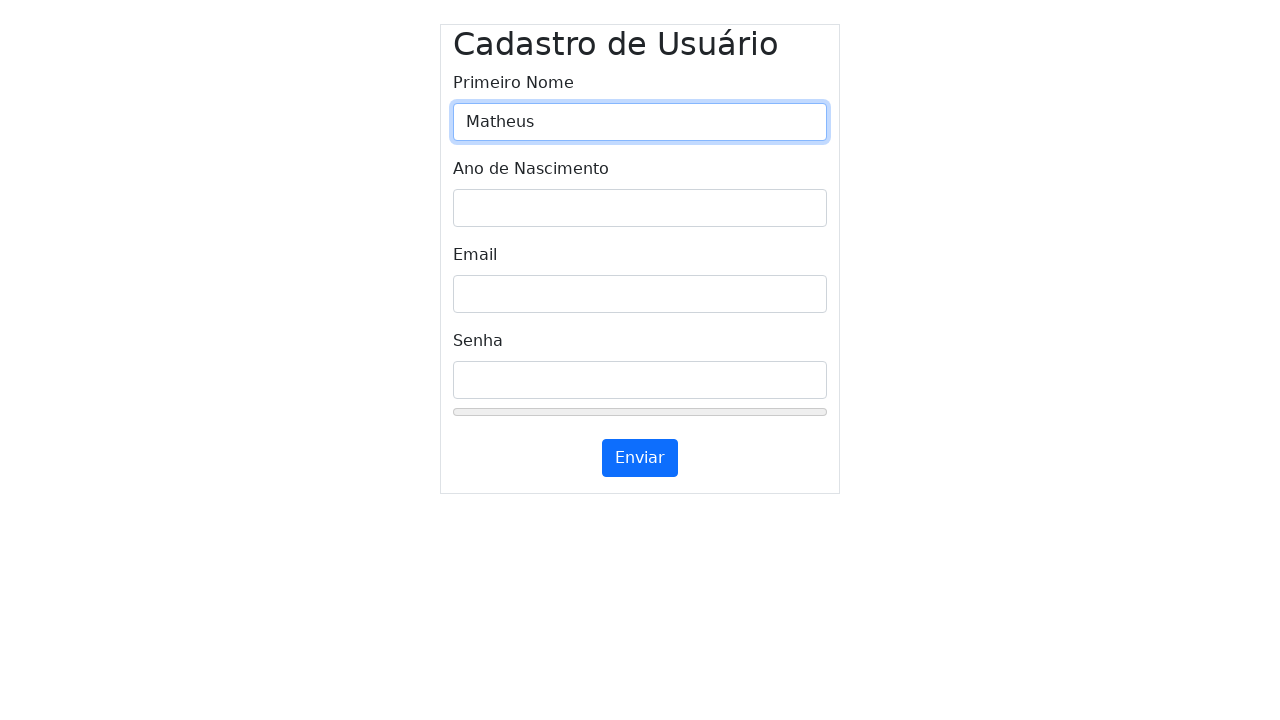

Cleared year input field on #inputYear
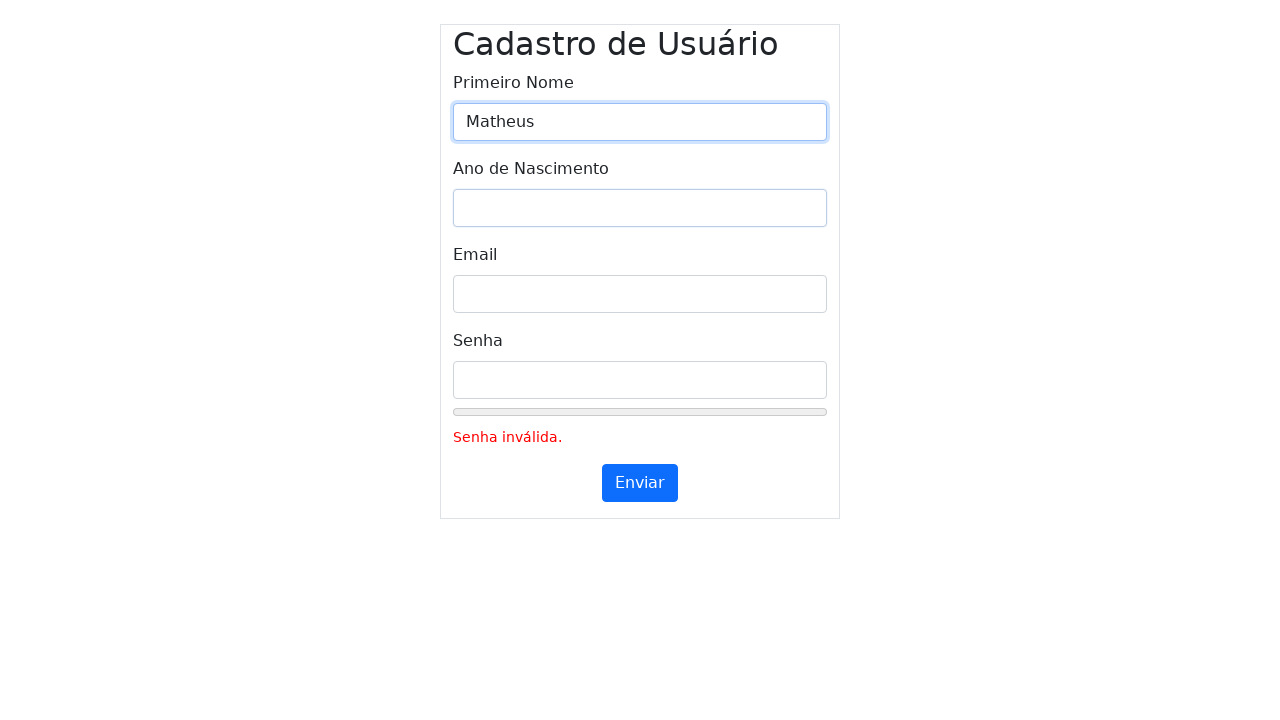

Filled year field with '2003' on #inputYear
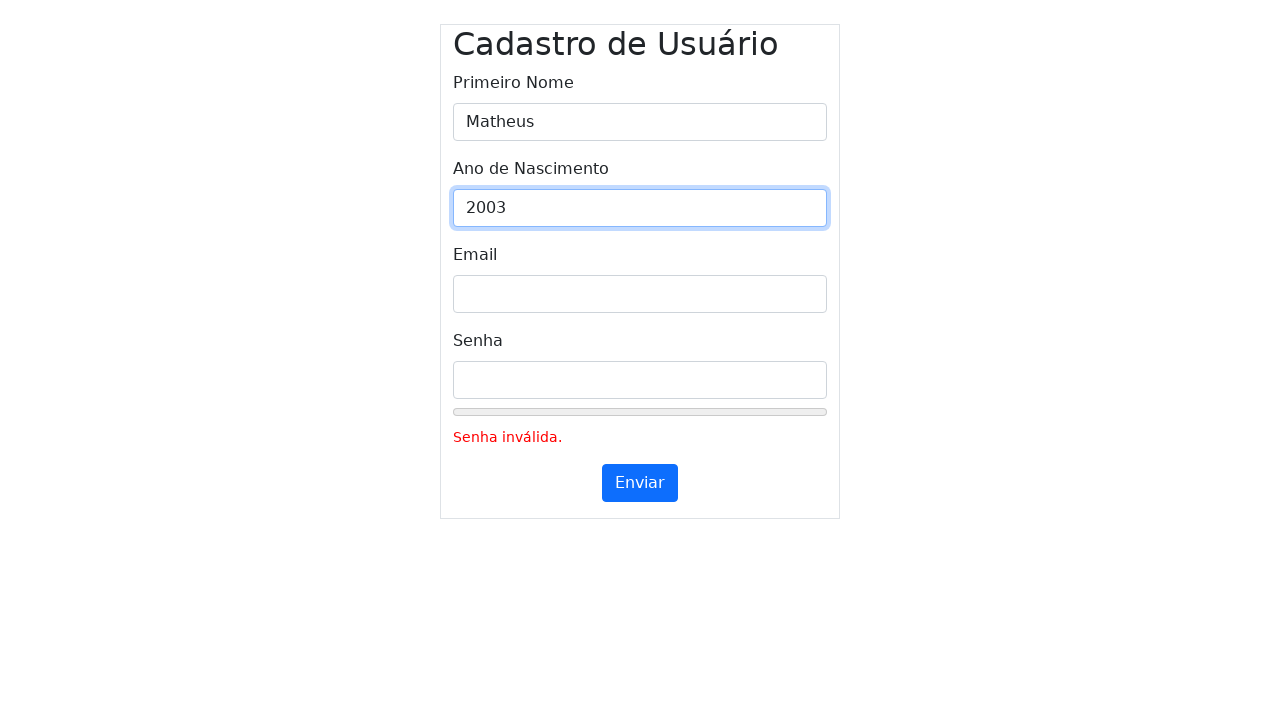

Cleared email input field on #inputEmail
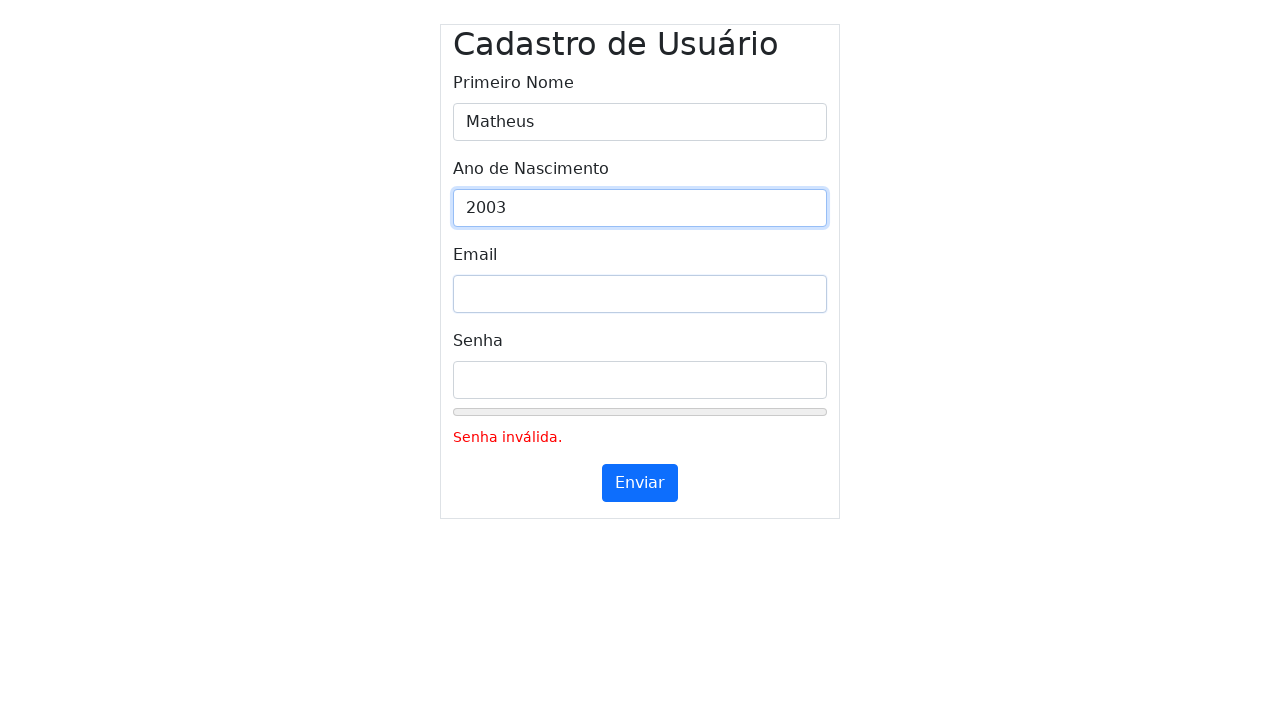

Filled email field with '123456789@dominio.org' on #inputEmail
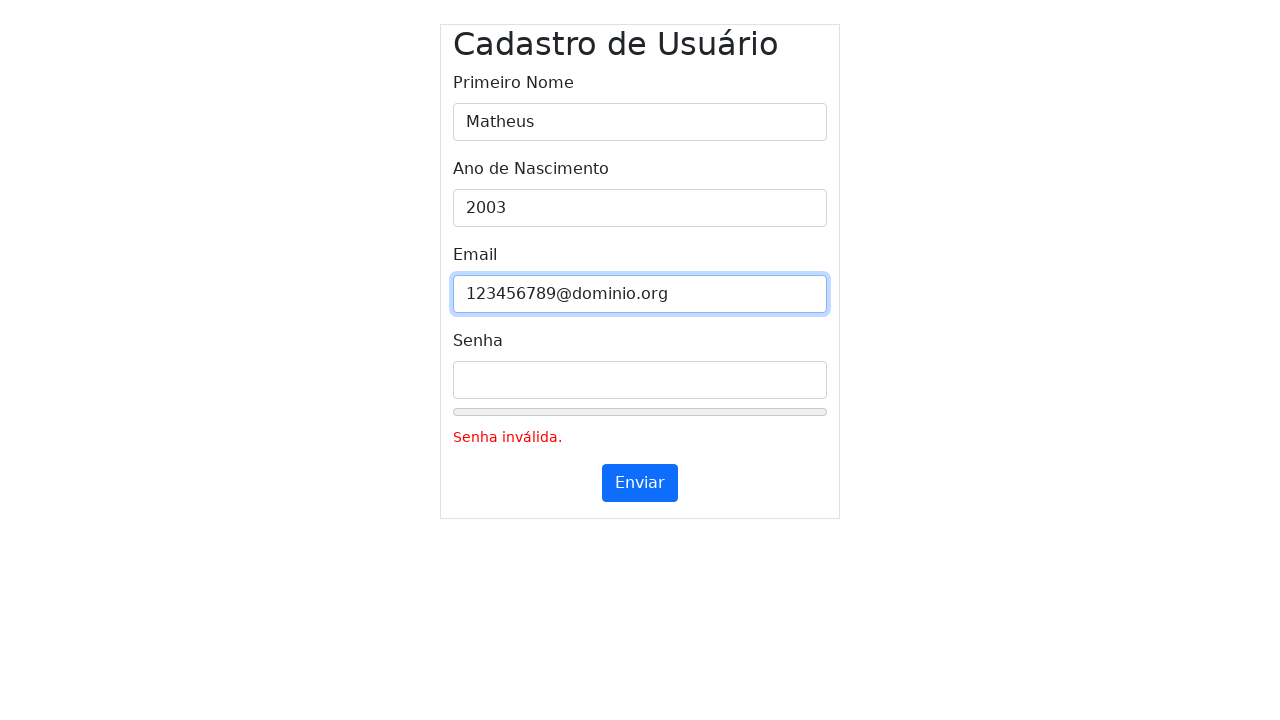

Cleared password input field on #inputPassword
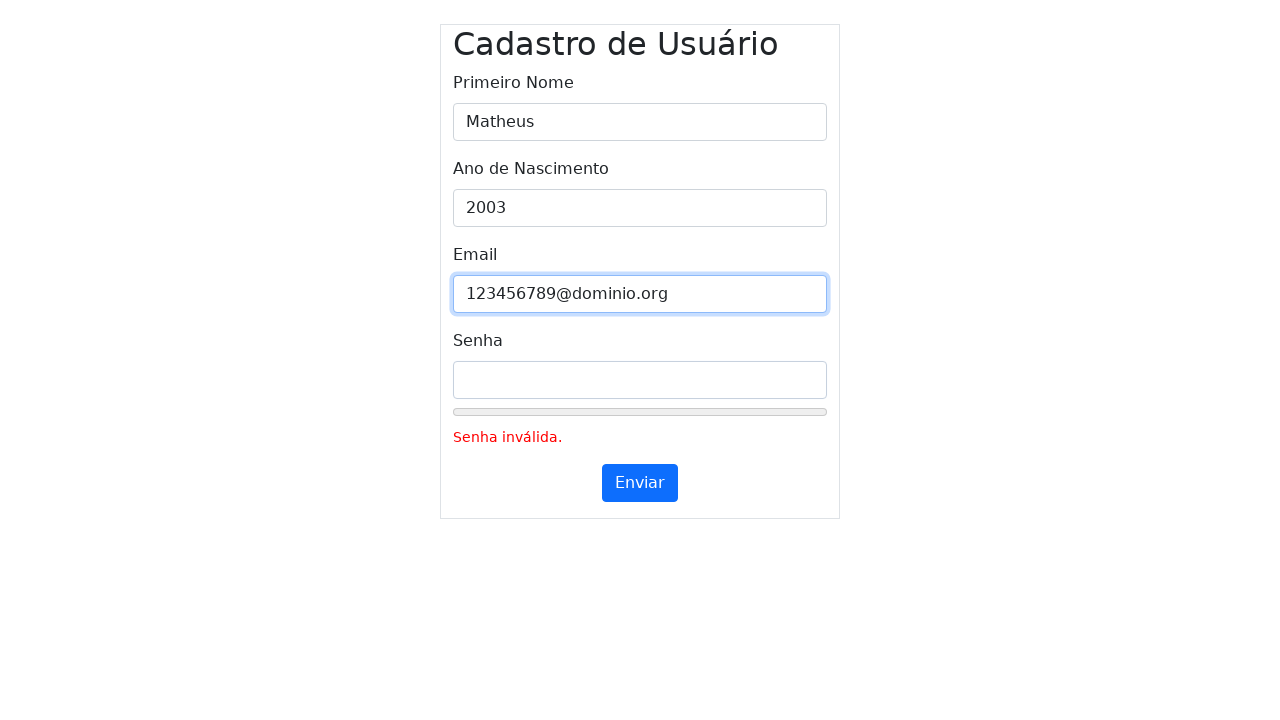

Filled password field with '12345678!' on #inputPassword
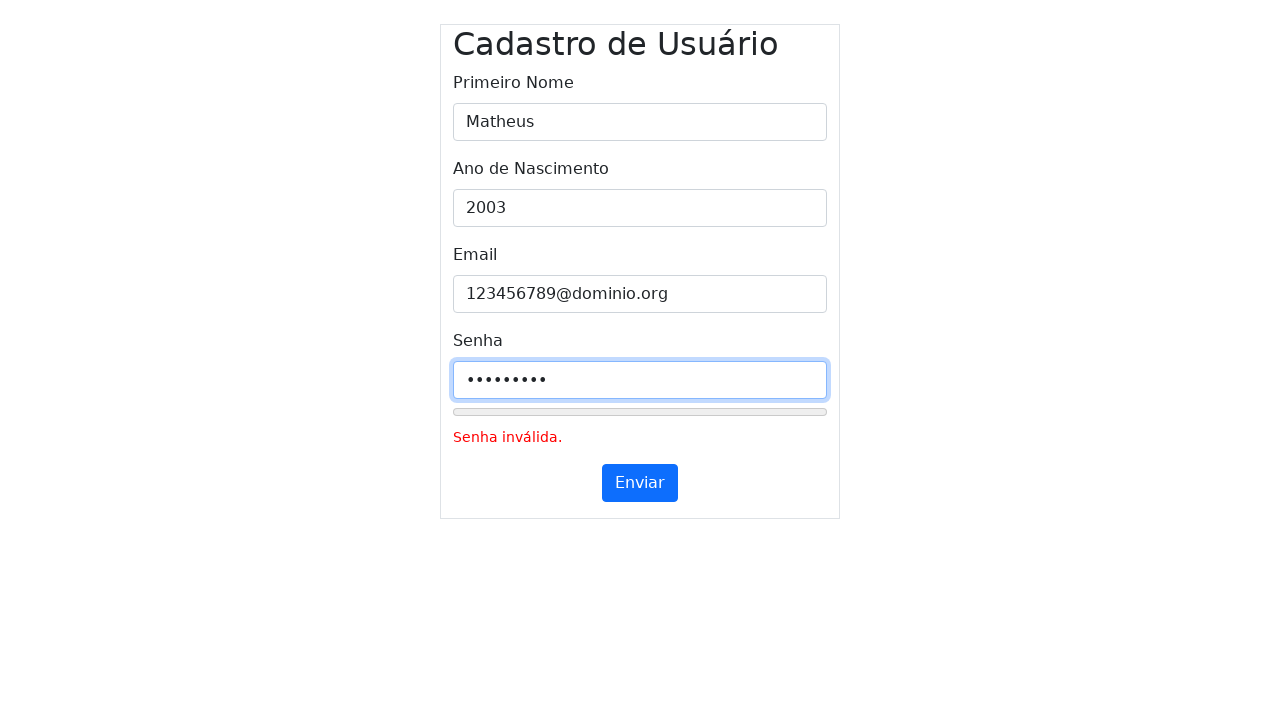

Clicked submit button (first click) at (640, 483) on #submitButton
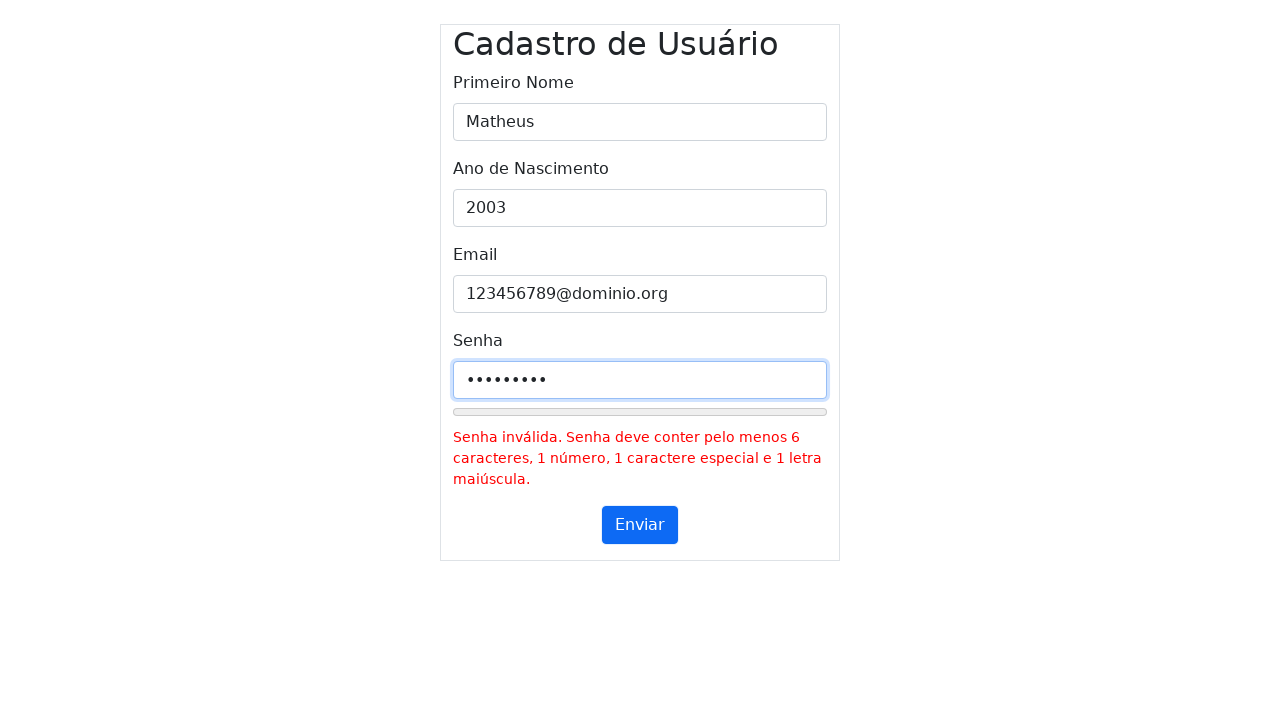

Clicked submit button (second click) at (640, 525) on #submitButton
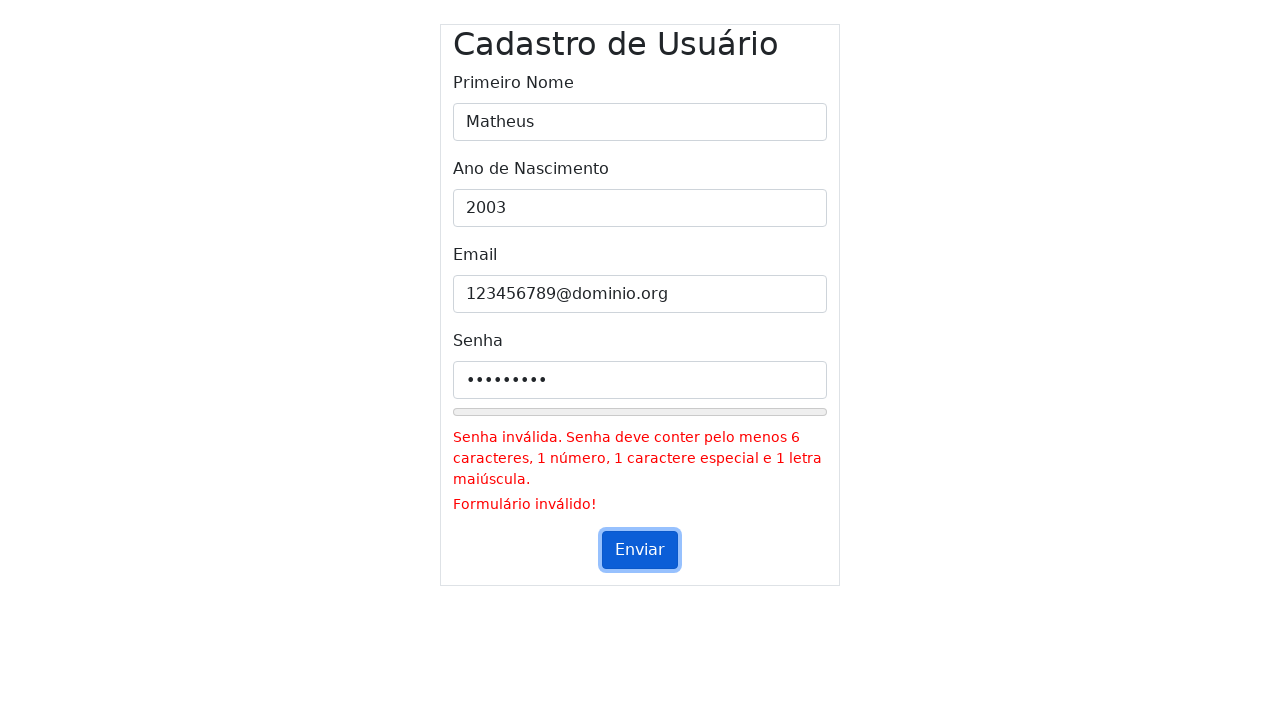

Waited 200ms for validation messages to appear
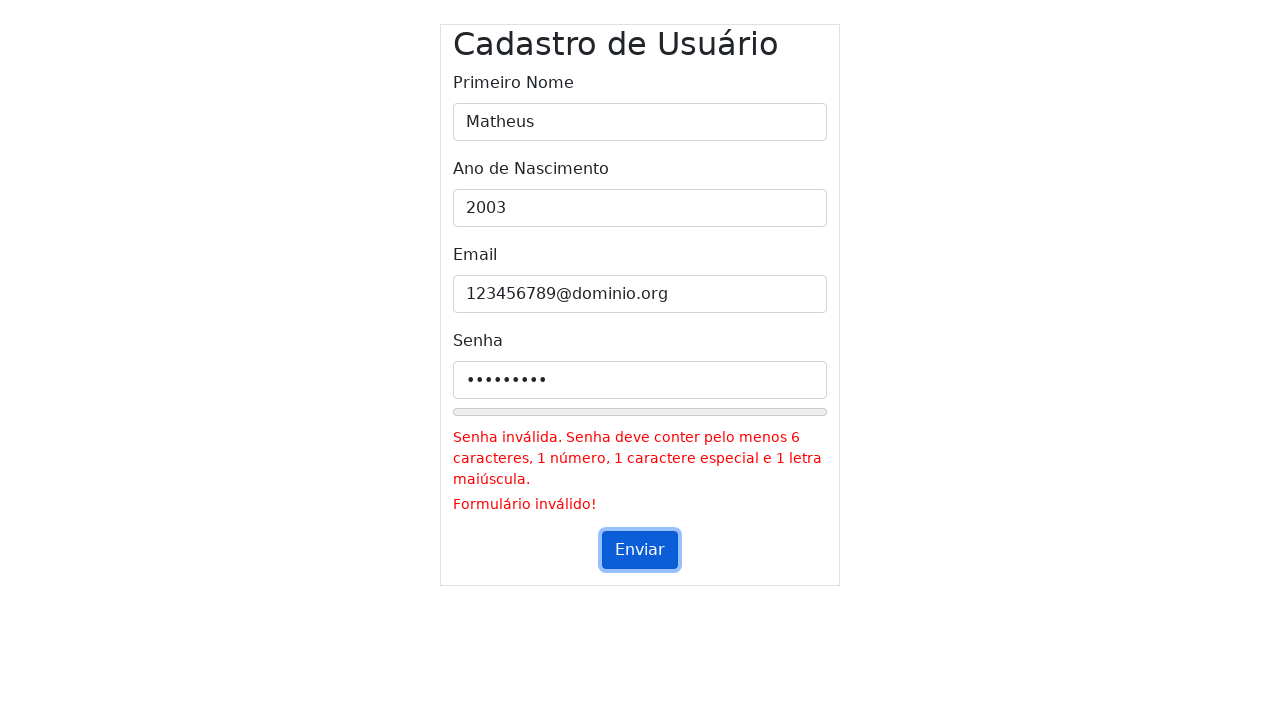

Cleared name input field on #inputName
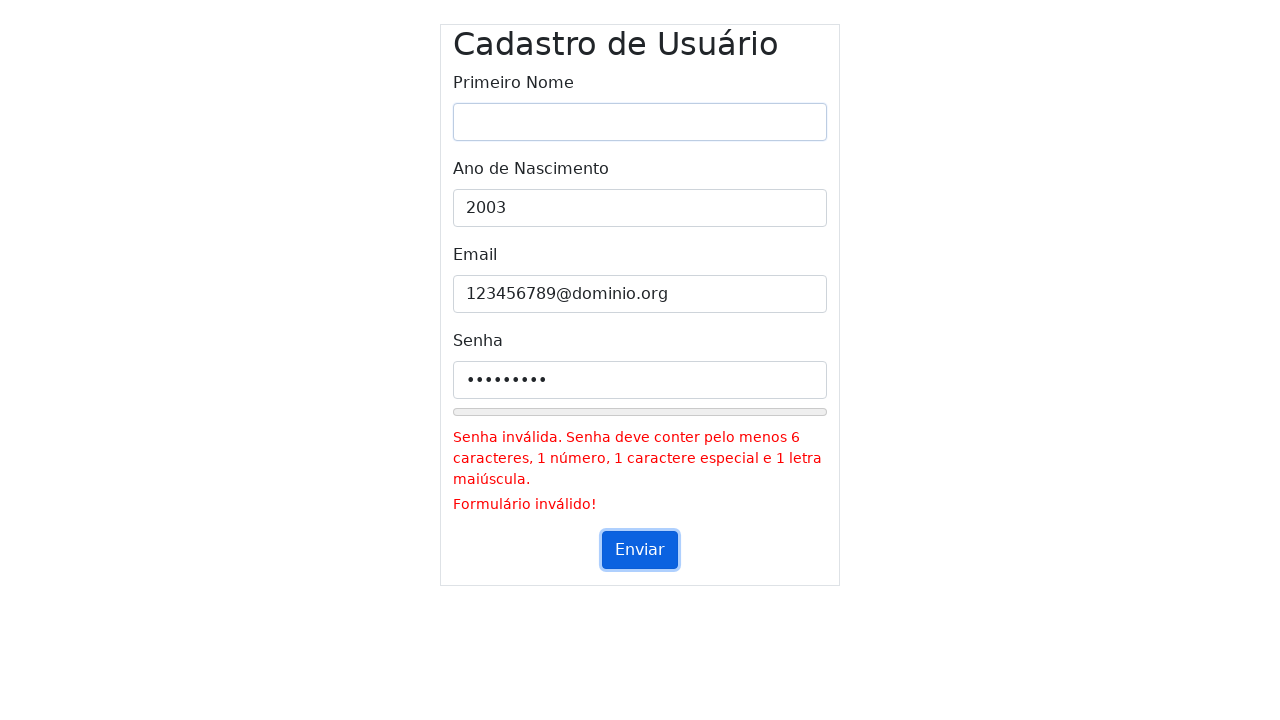

Filled name field with 'Matheus' on #inputName
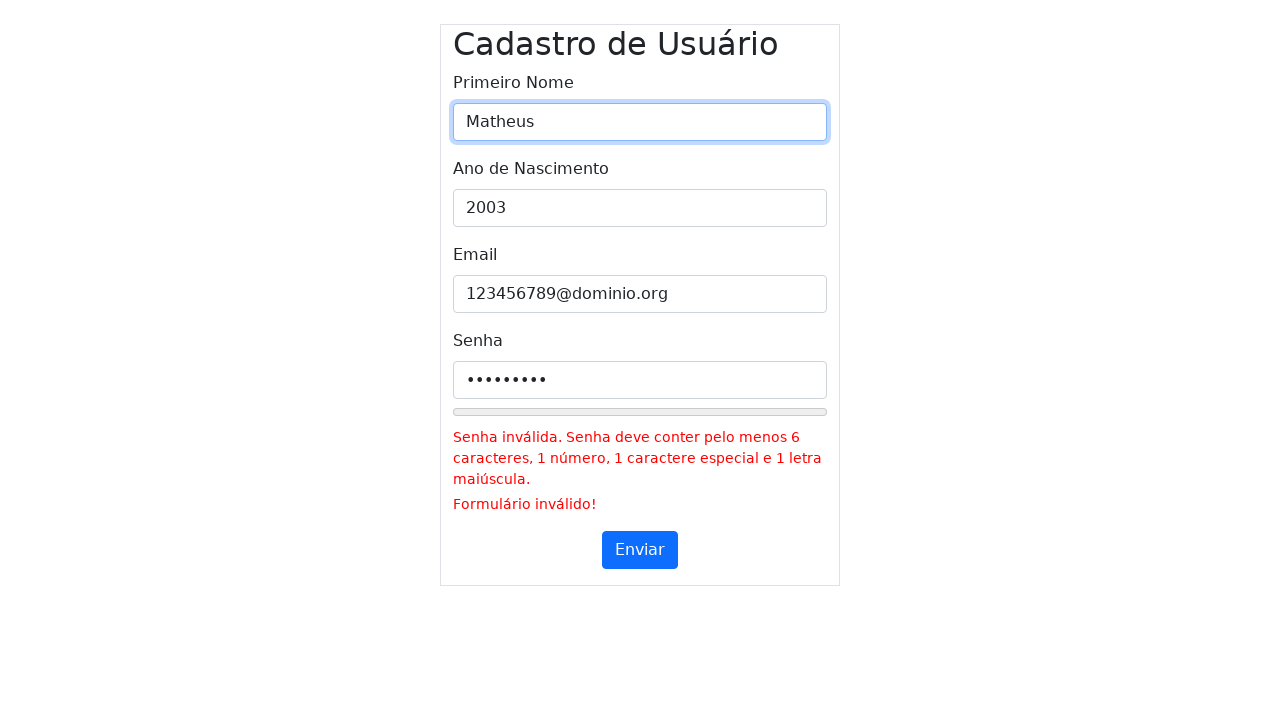

Cleared year input field on #inputYear
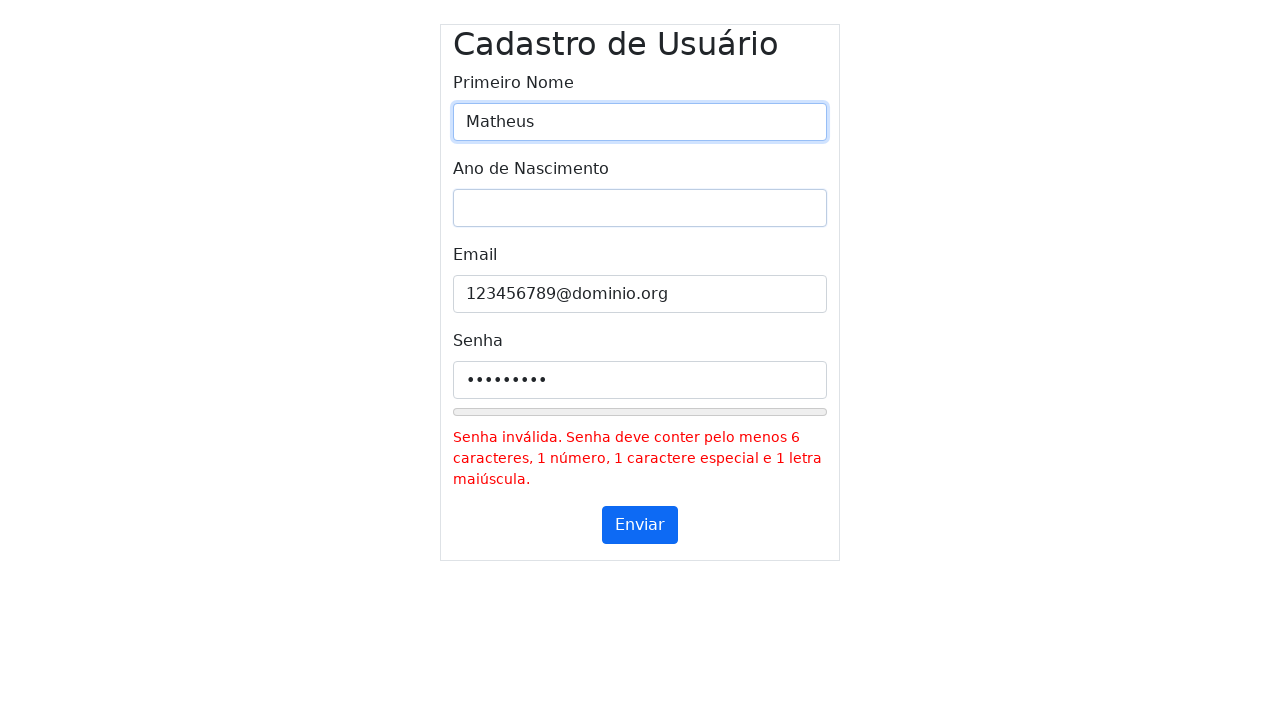

Filled year field with '2003' on #inputYear
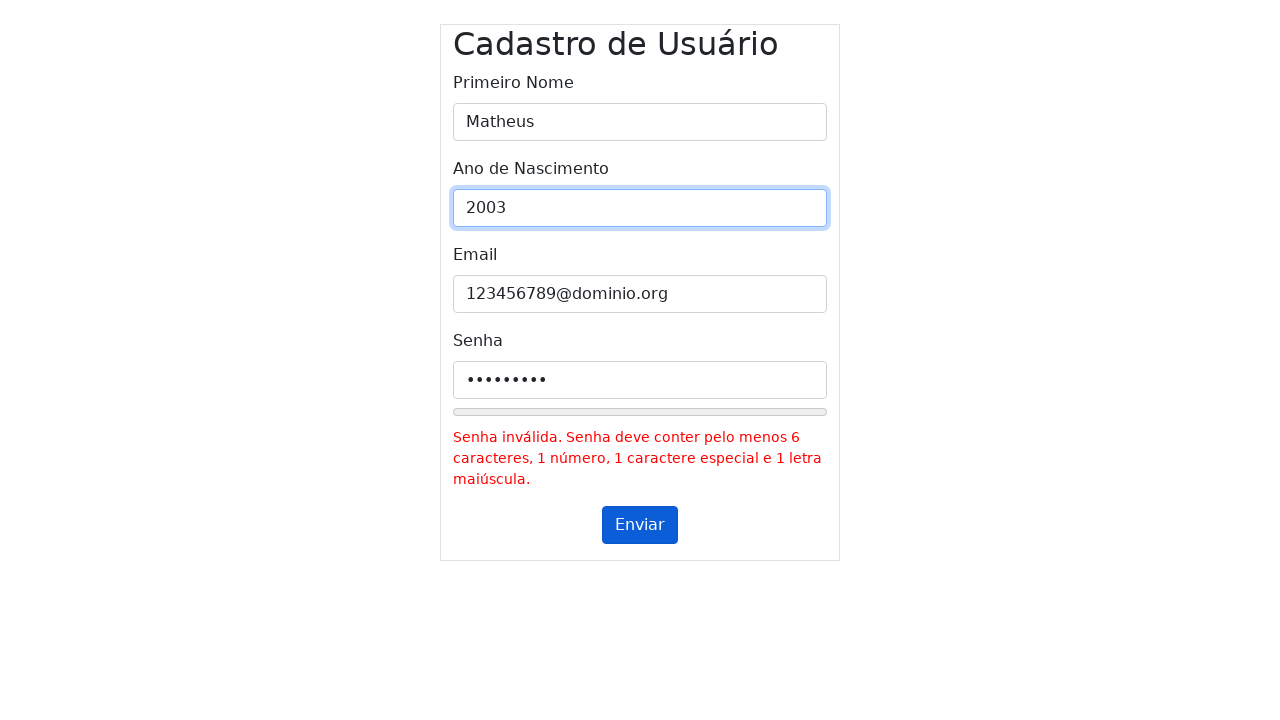

Cleared email input field on #inputEmail
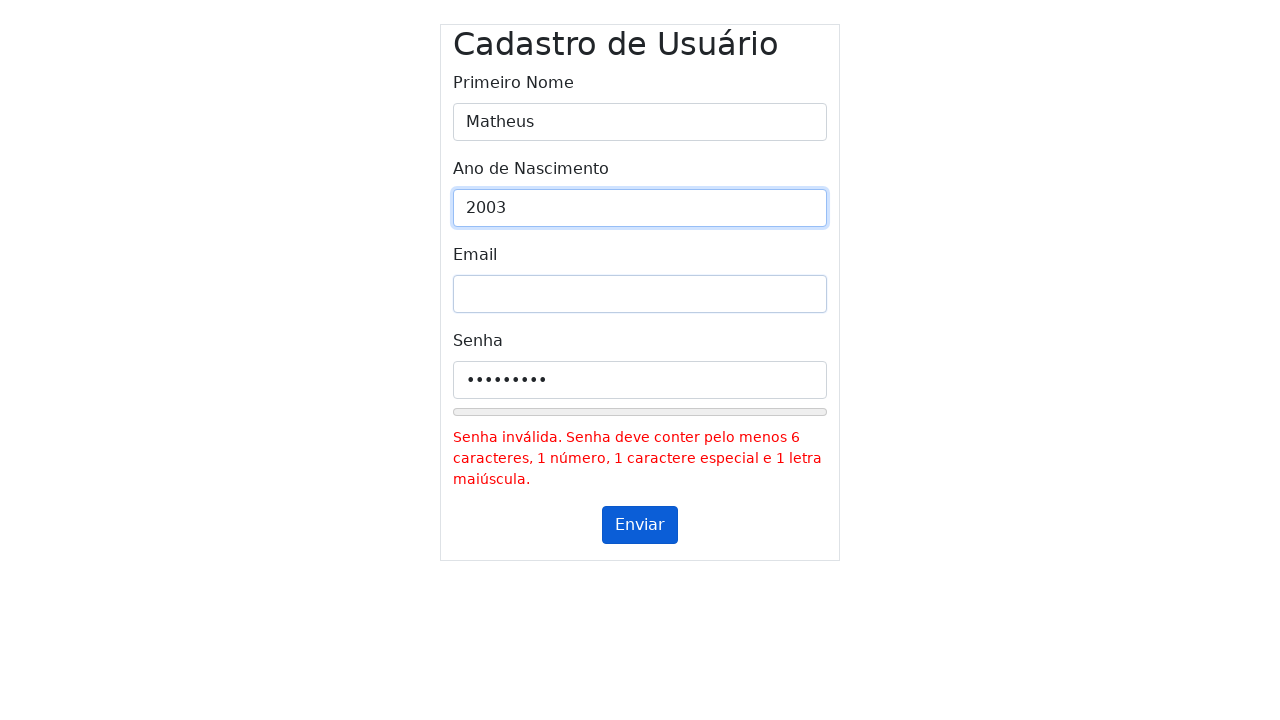

Filled email field with '123456789@dominio.org' on #inputEmail
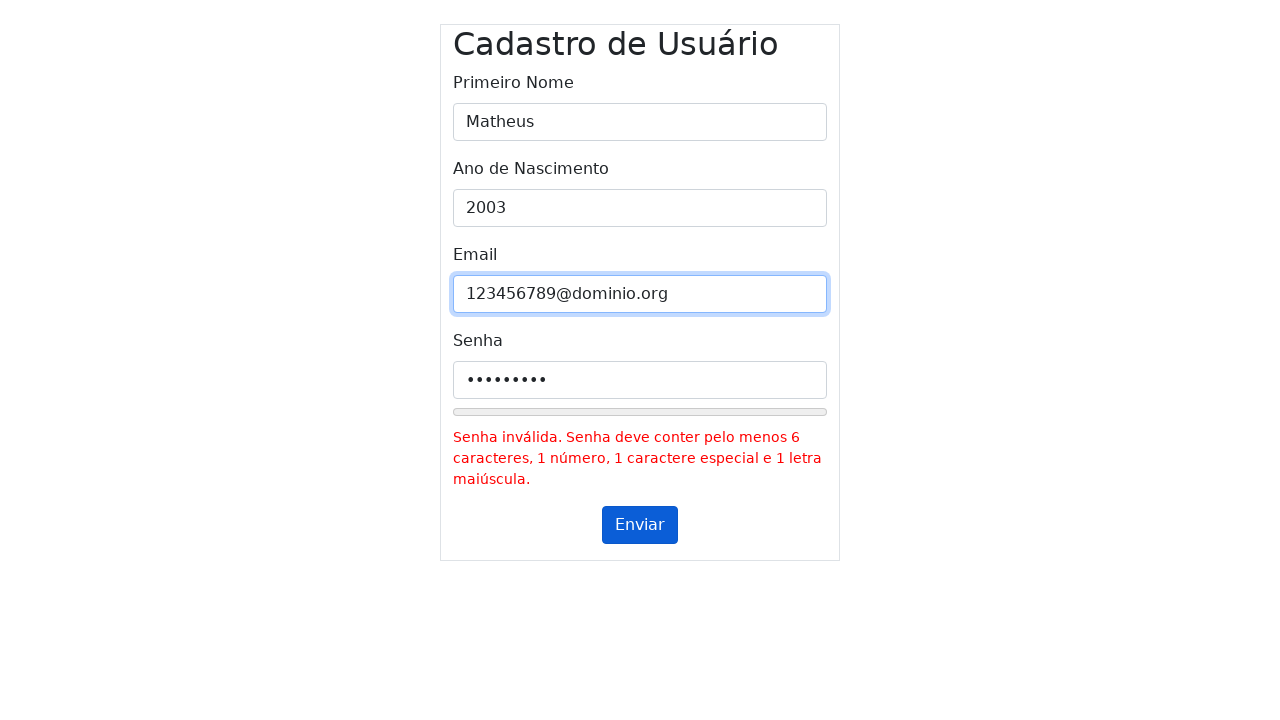

Cleared password input field on #inputPassword
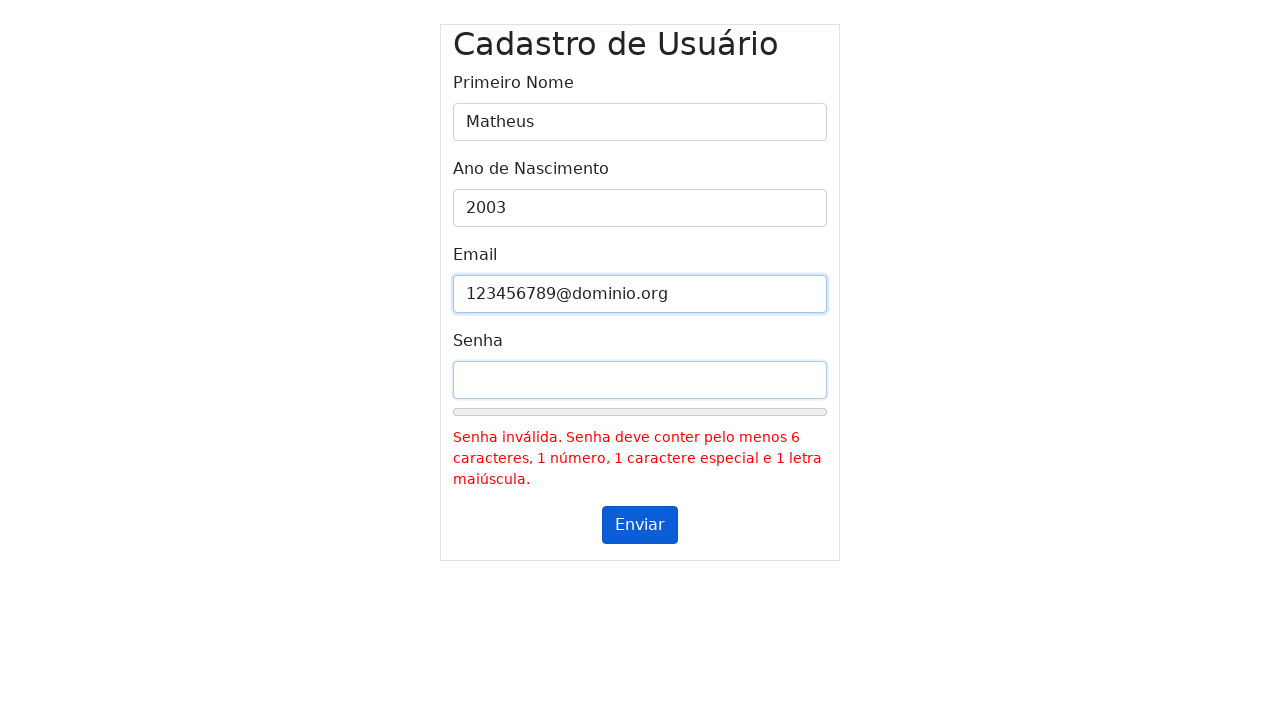

Filled password field with 'abcde1!' on #inputPassword
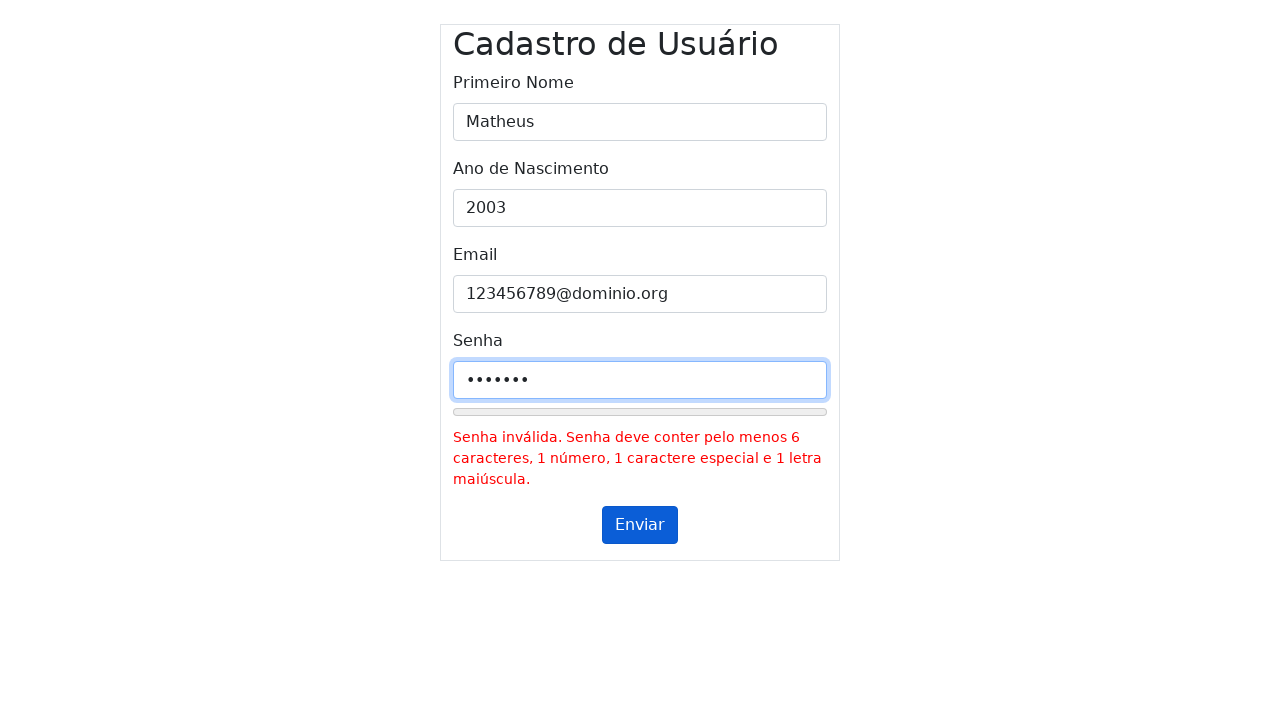

Clicked submit button (first click) at (640, 525) on #submitButton
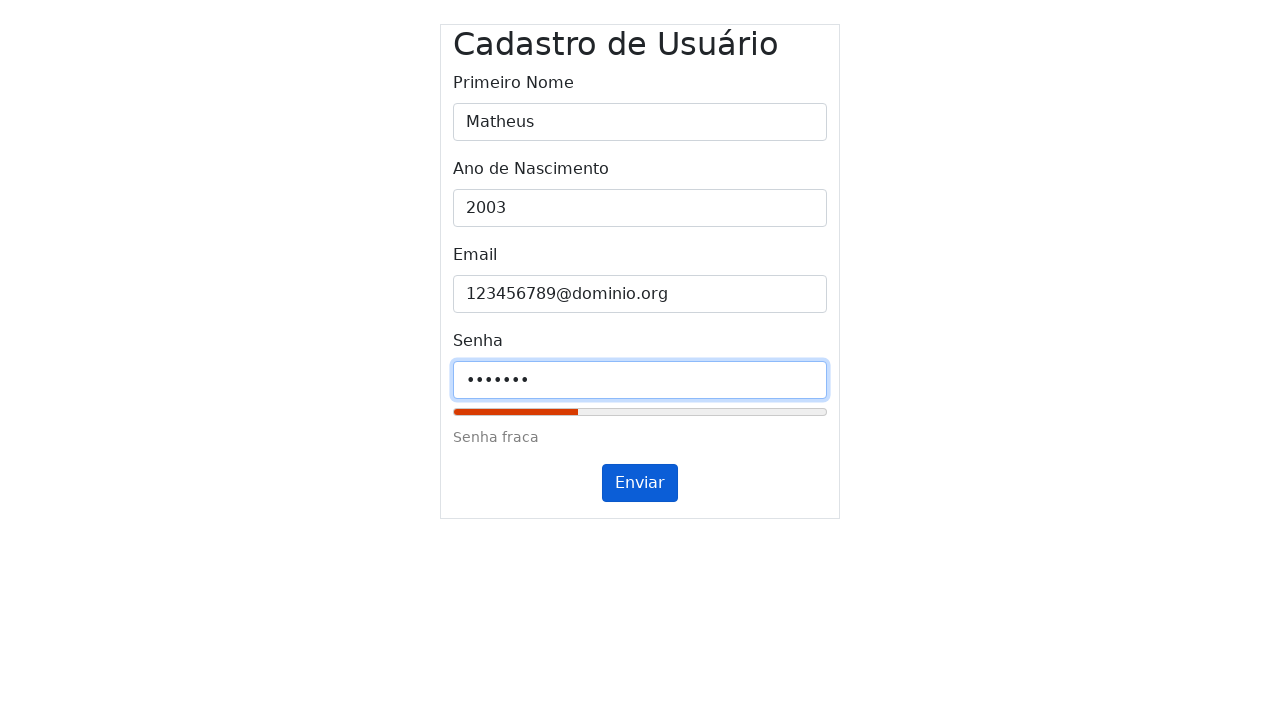

Clicked submit button (second click) at (640, 483) on #submitButton
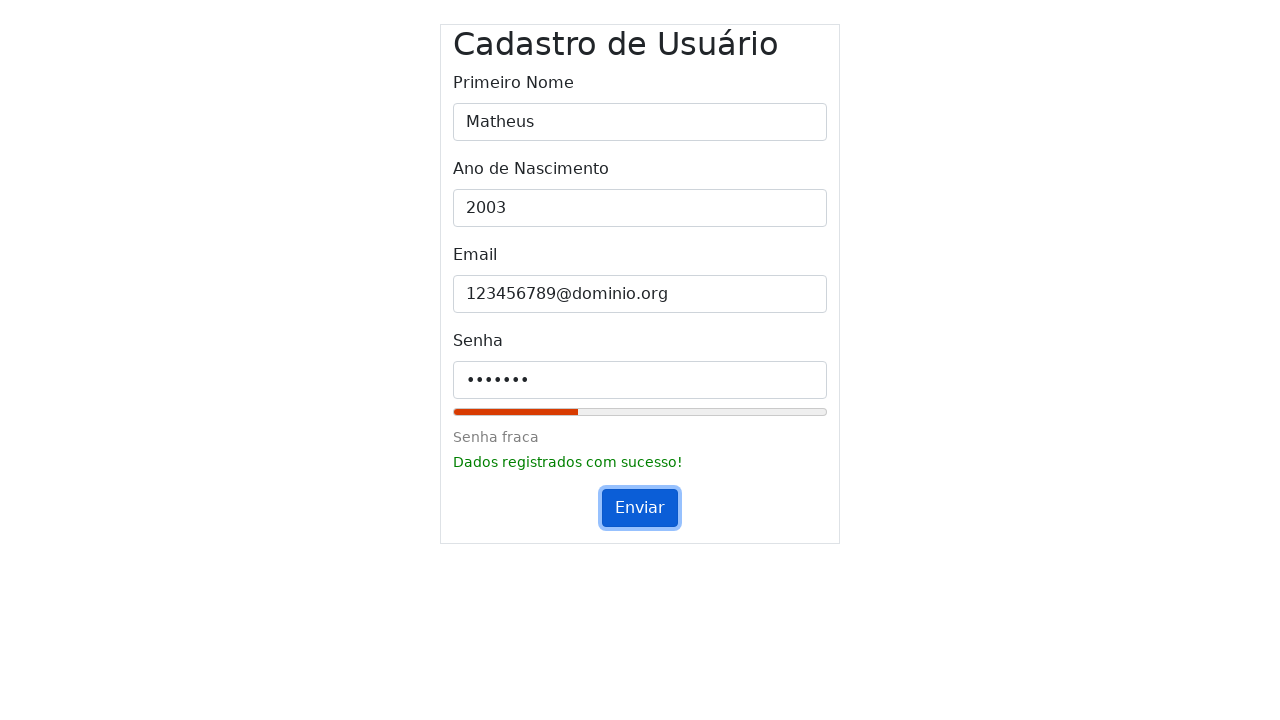

Waited 200ms for validation messages to appear
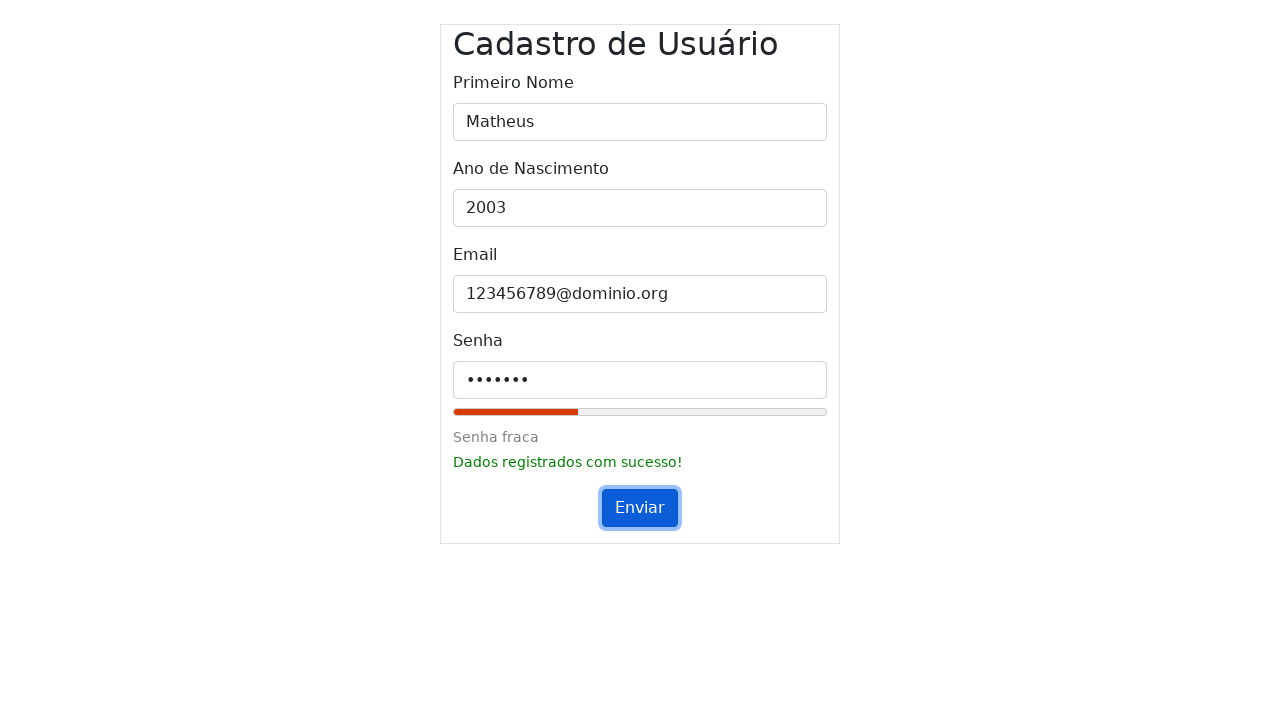

Cleared name input field on #inputName
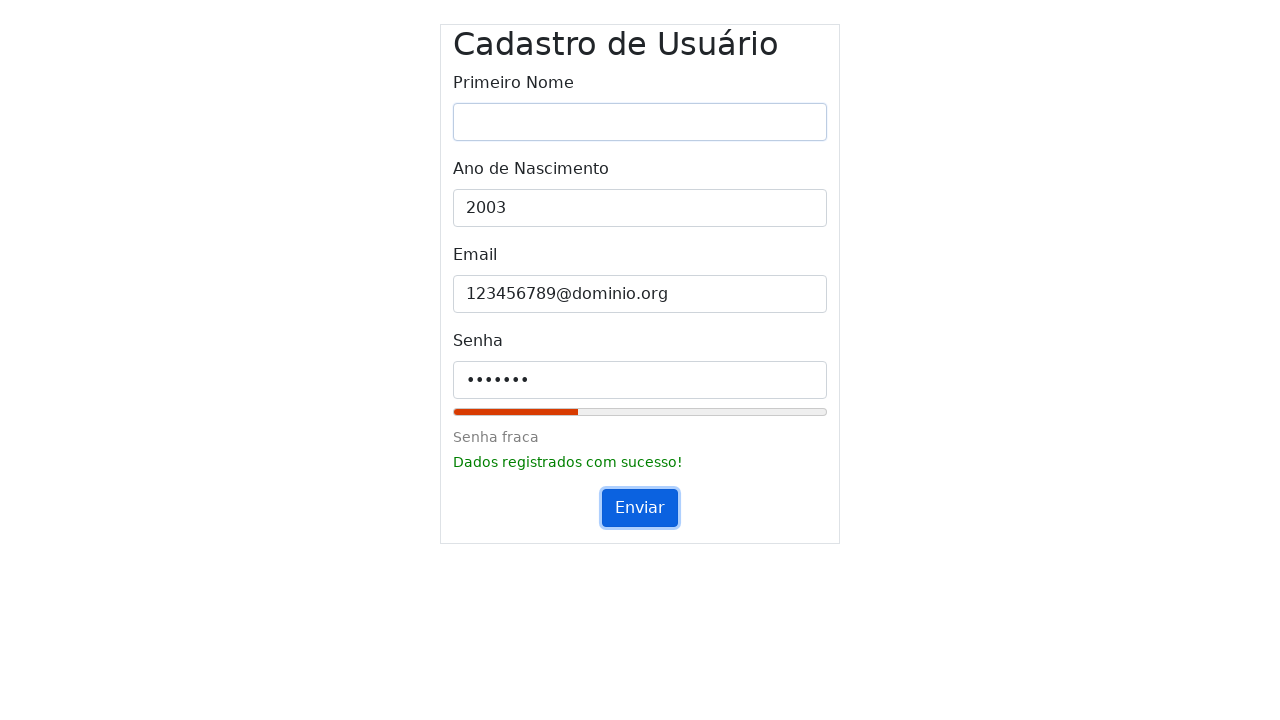

Filled name field with 'Matheus' on #inputName
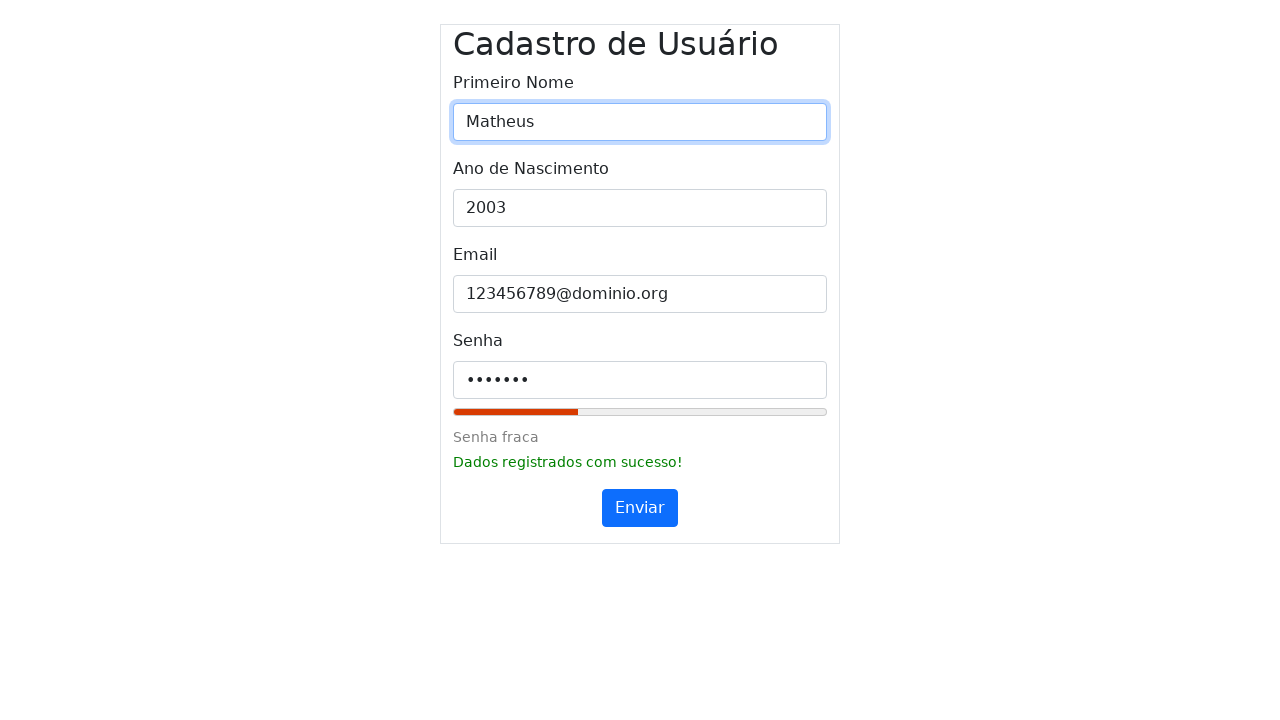

Cleared year input field on #inputYear
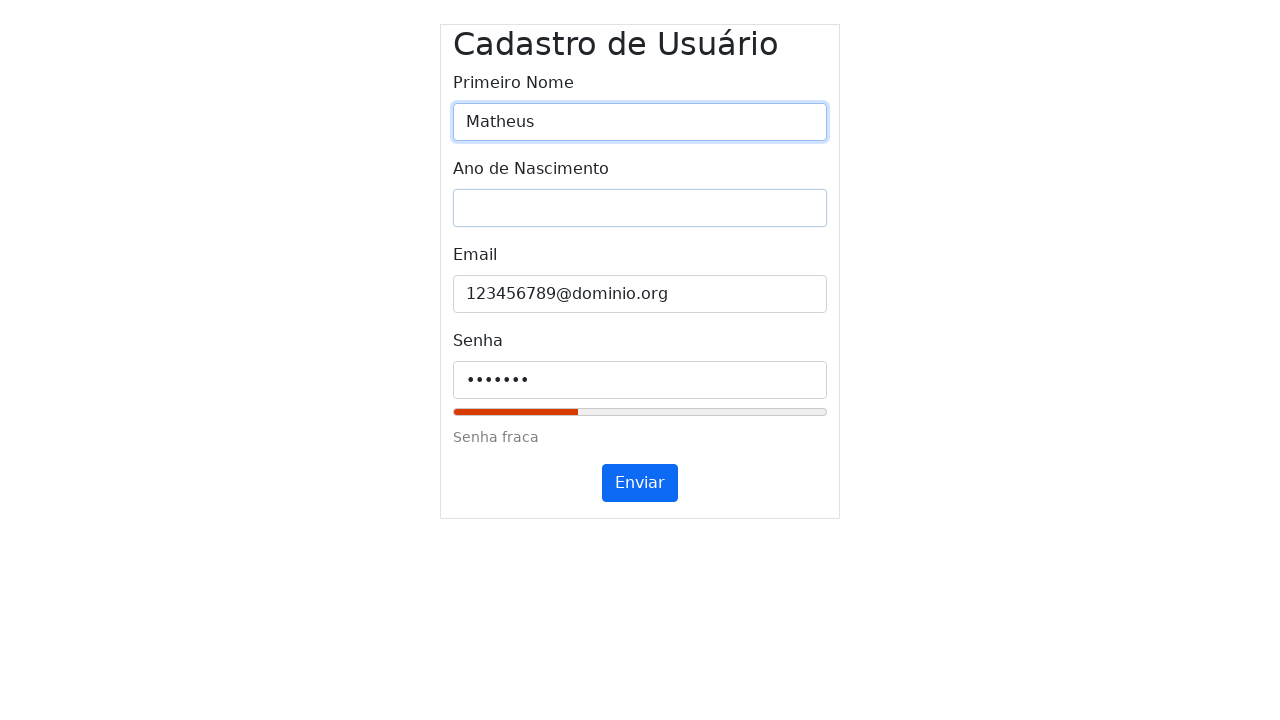

Filled year field with '2003' on #inputYear
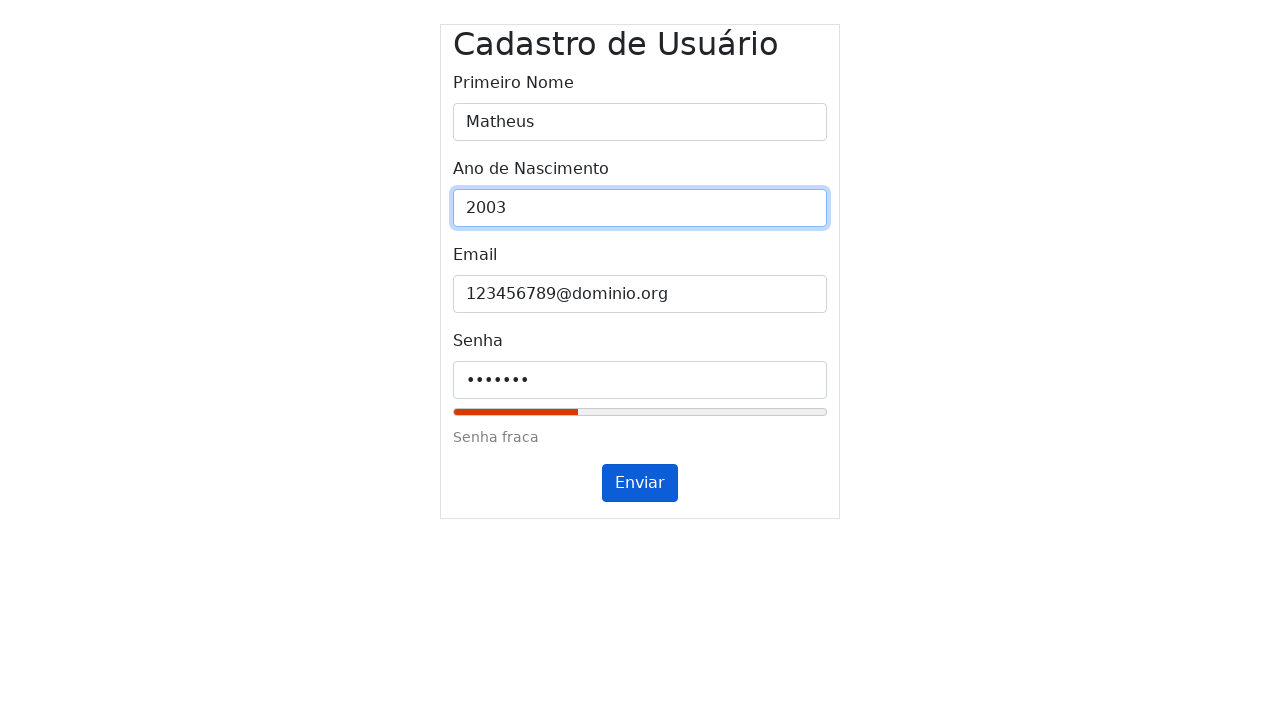

Cleared email input field on #inputEmail
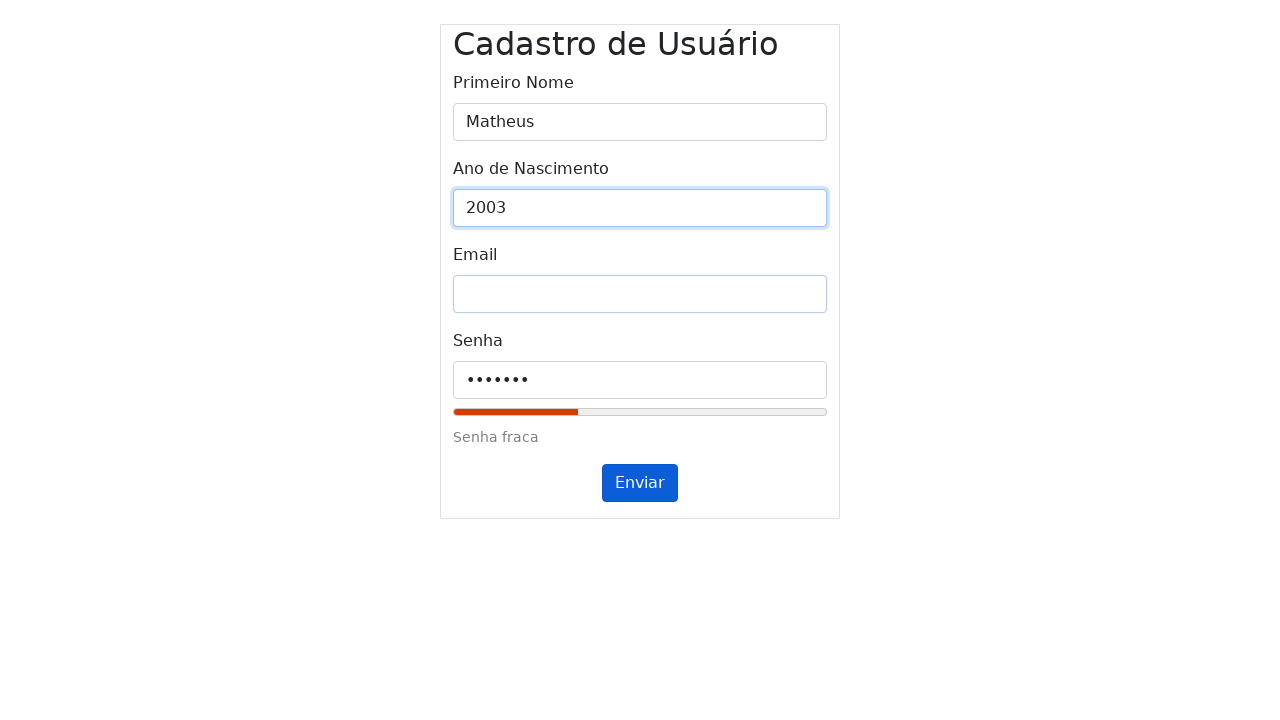

Filled email field with 'usu@rio@dominio.com' on #inputEmail
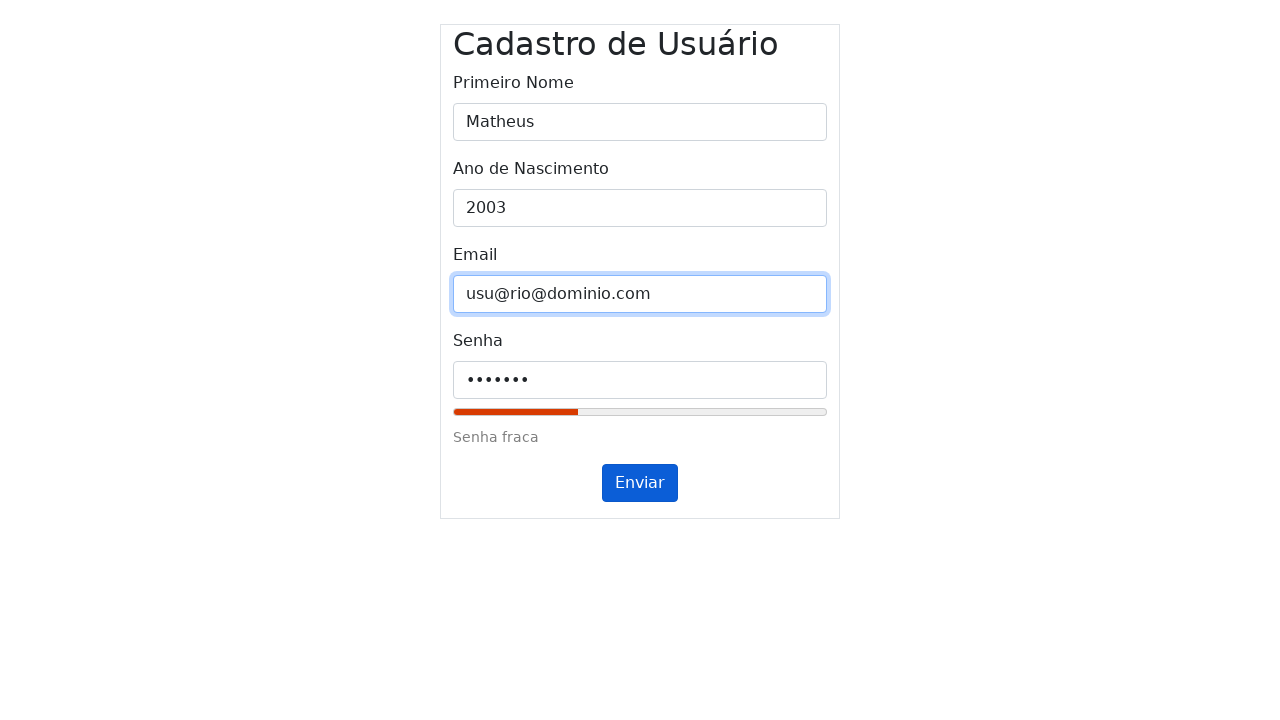

Cleared password input field on #inputPassword
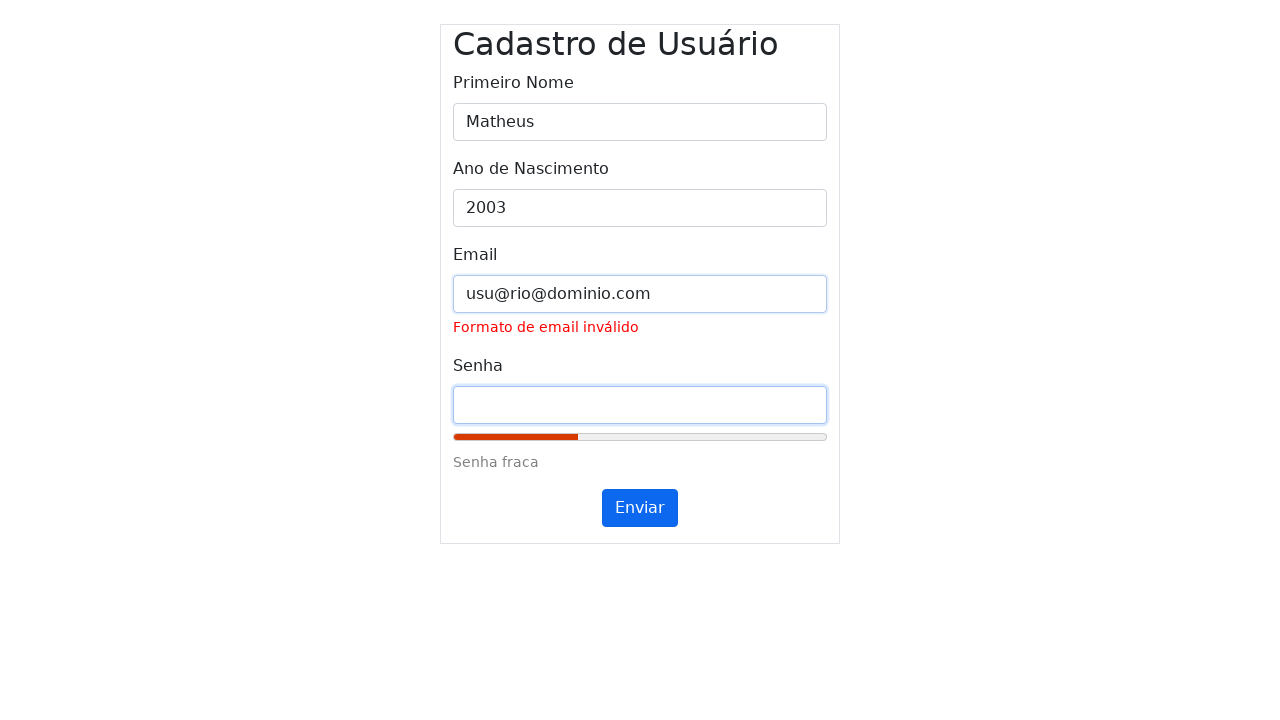

Filled password field with '12345678!' on #inputPassword
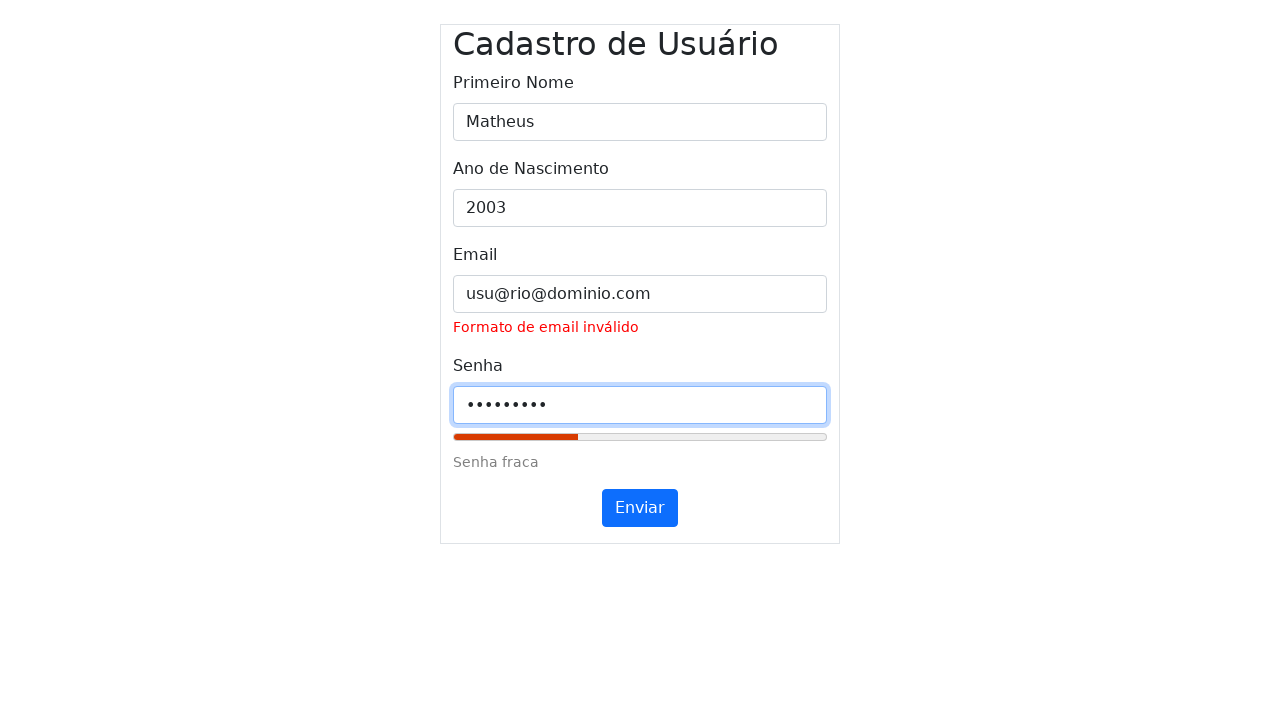

Clicked submit button (first click) at (640, 508) on #submitButton
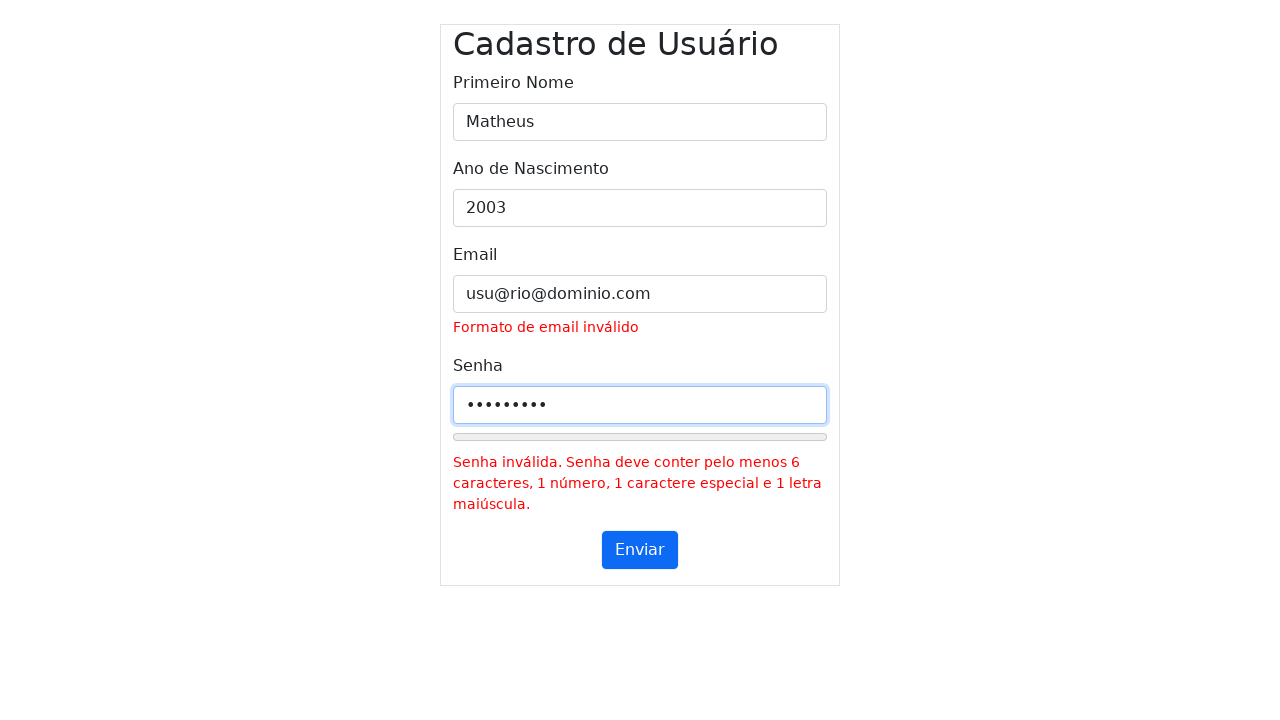

Clicked submit button (second click) at (640, 550) on #submitButton
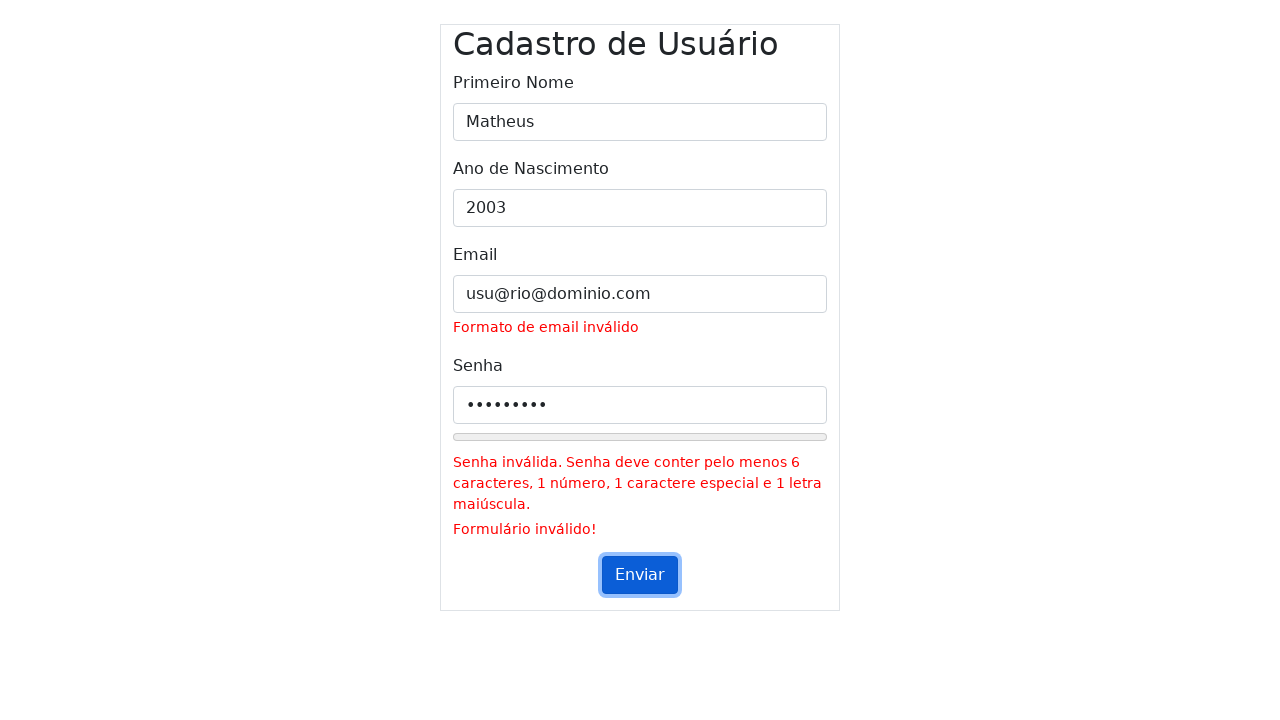

Waited 200ms for validation messages to appear
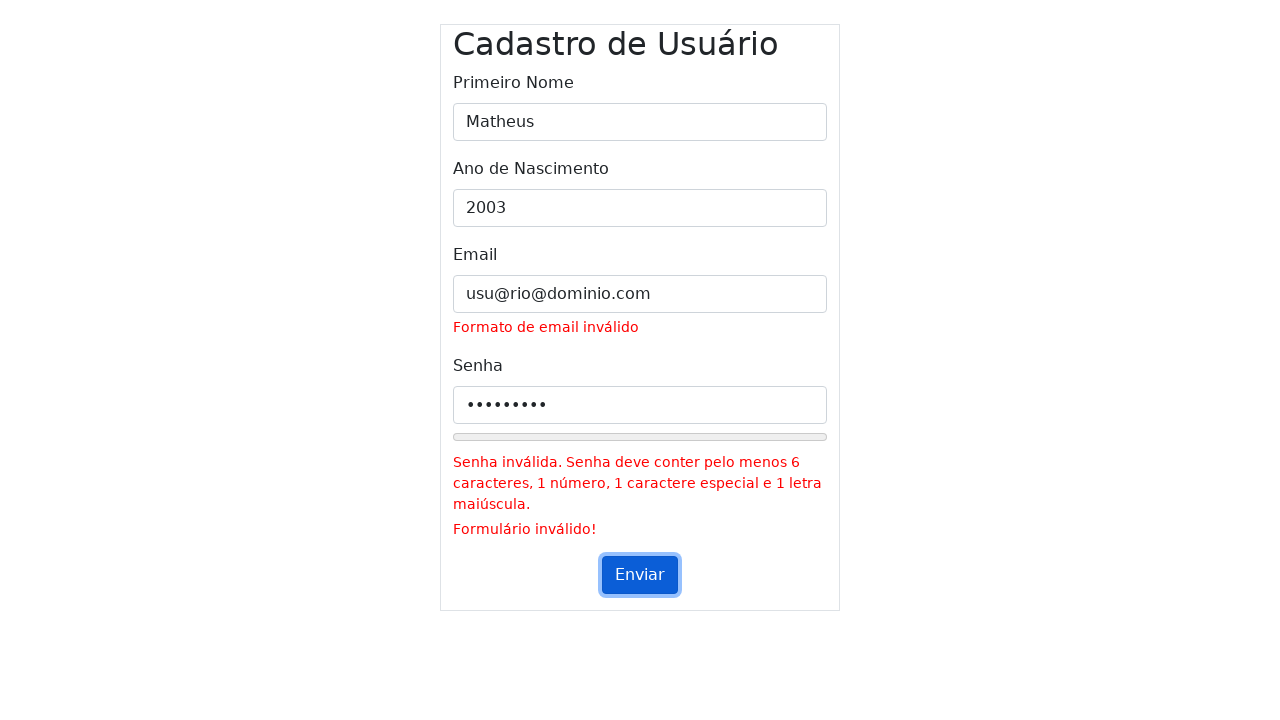

Cleared name input field on #inputName
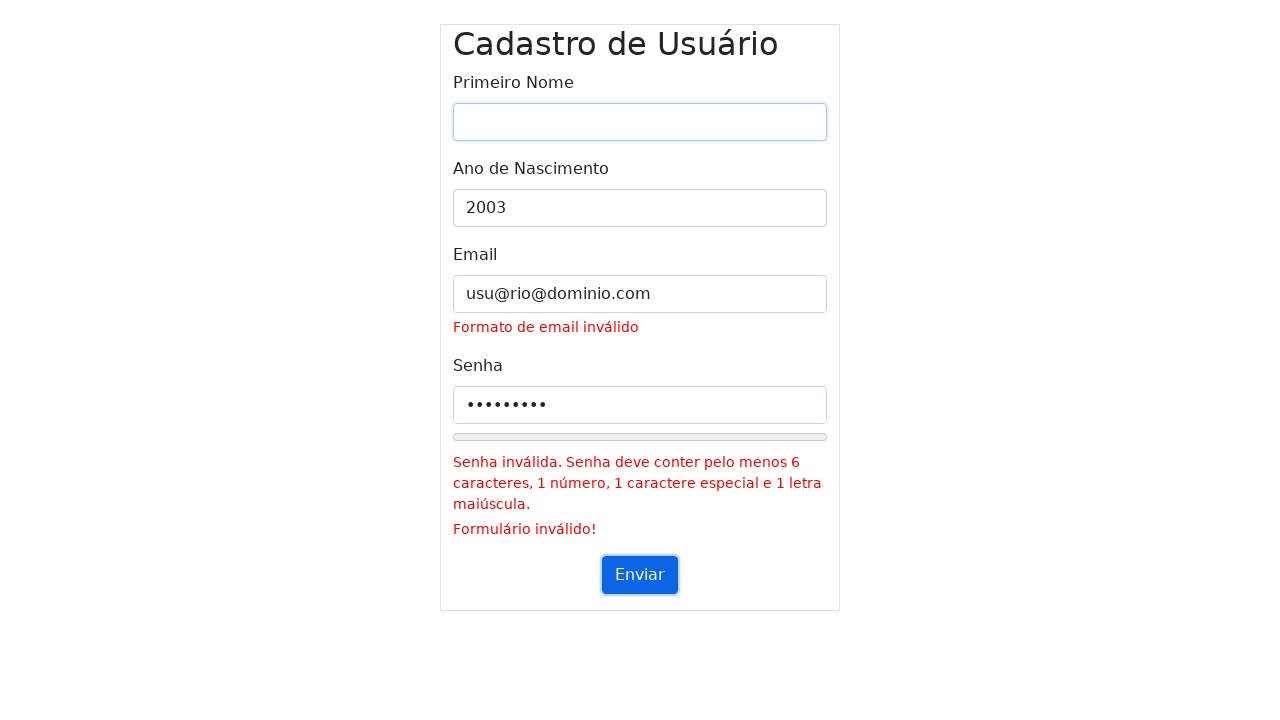

Filled name field with 'Matheus' on #inputName
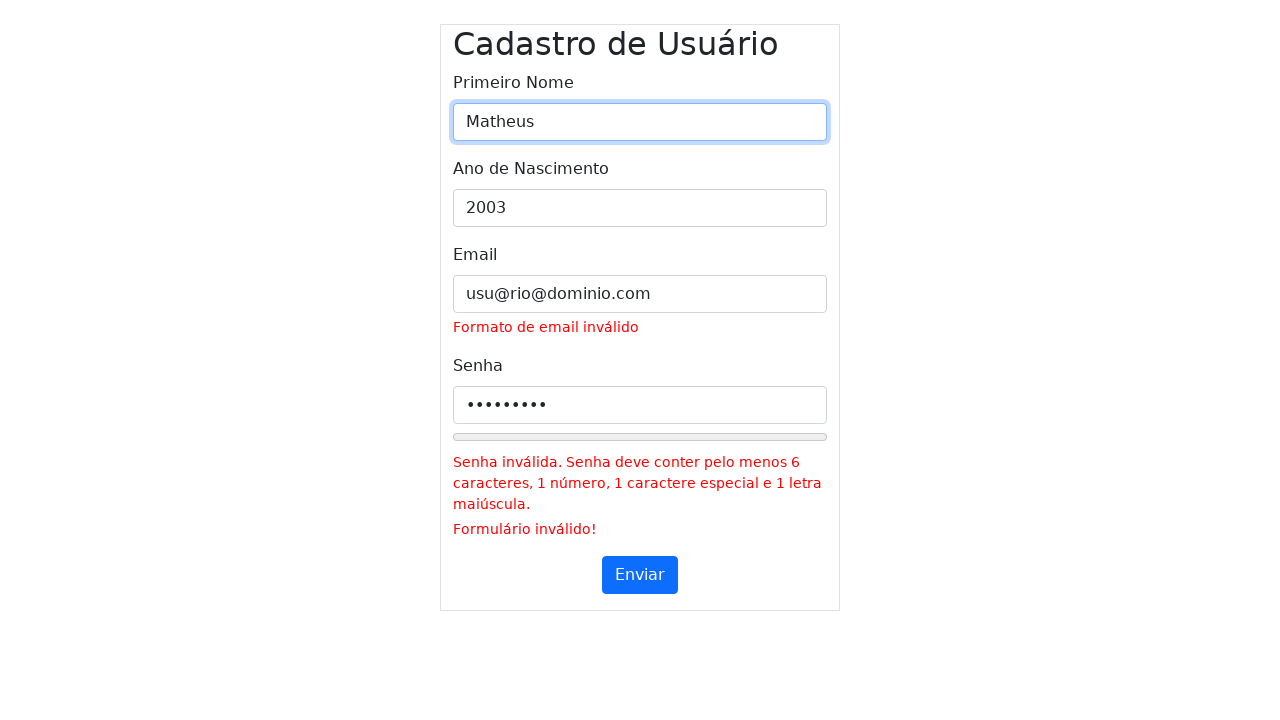

Cleared year input field on #inputYear
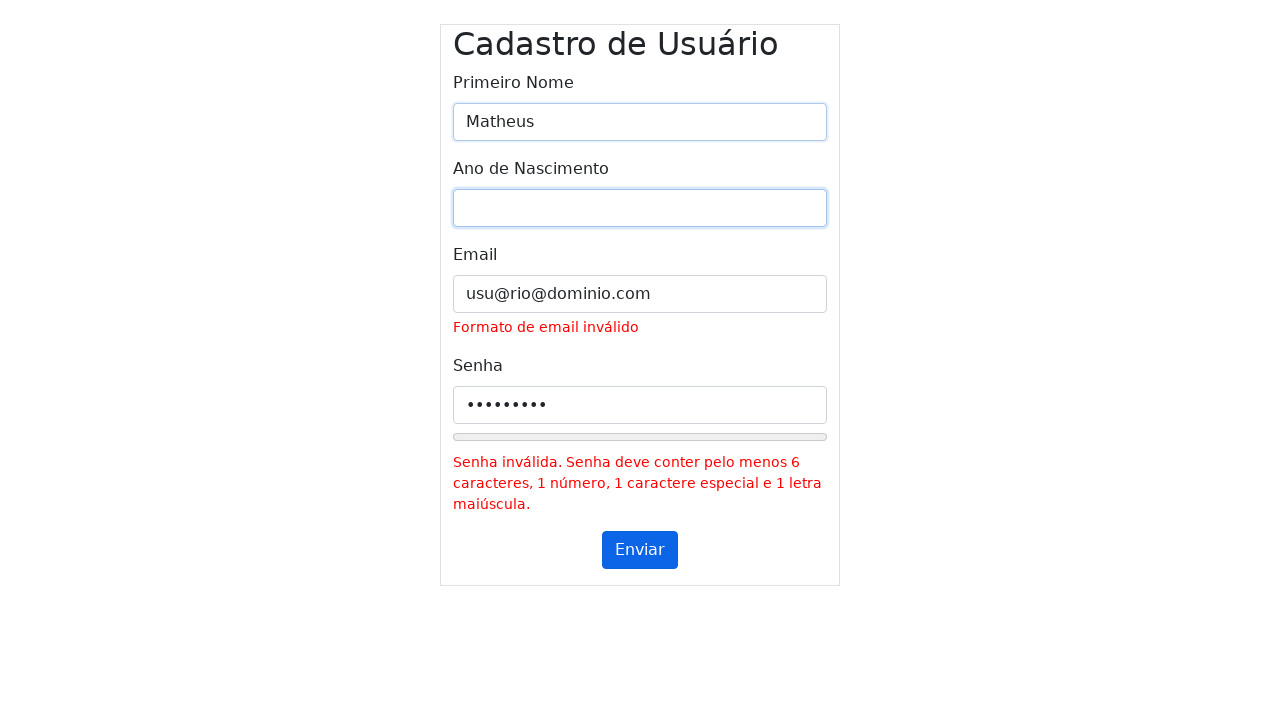

Filled year field with '2003' on #inputYear
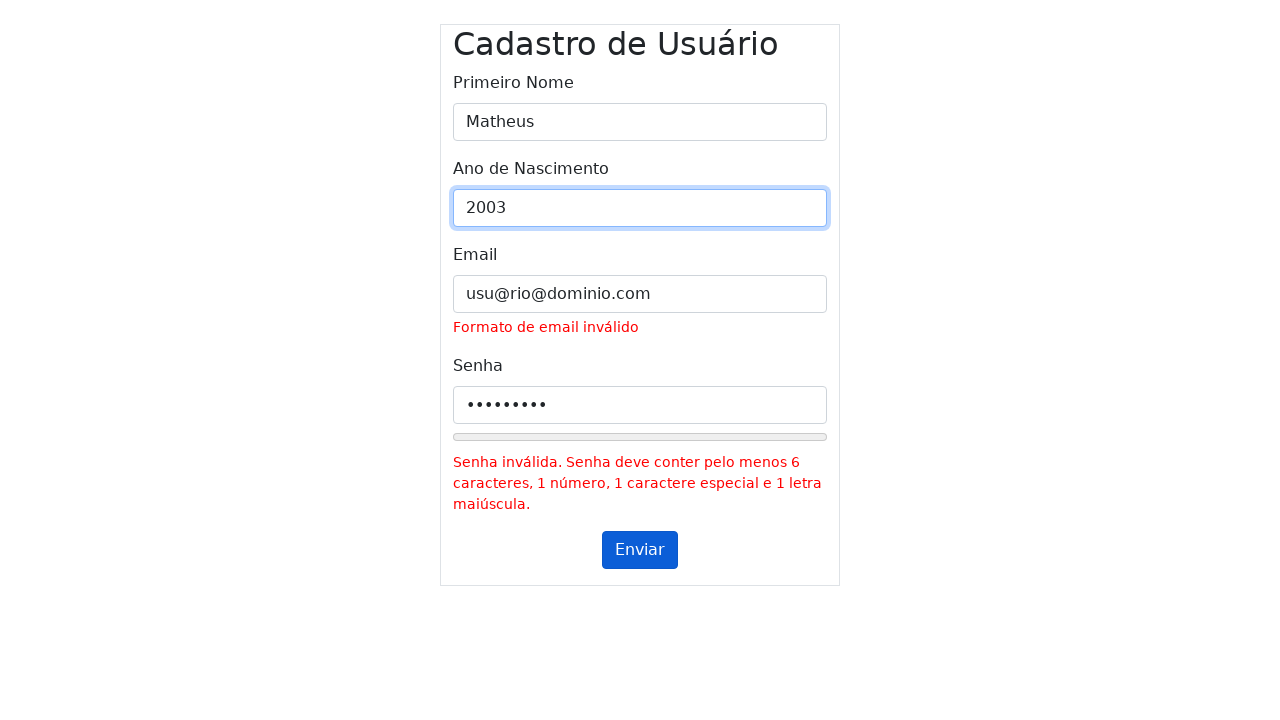

Cleared email input field on #inputEmail
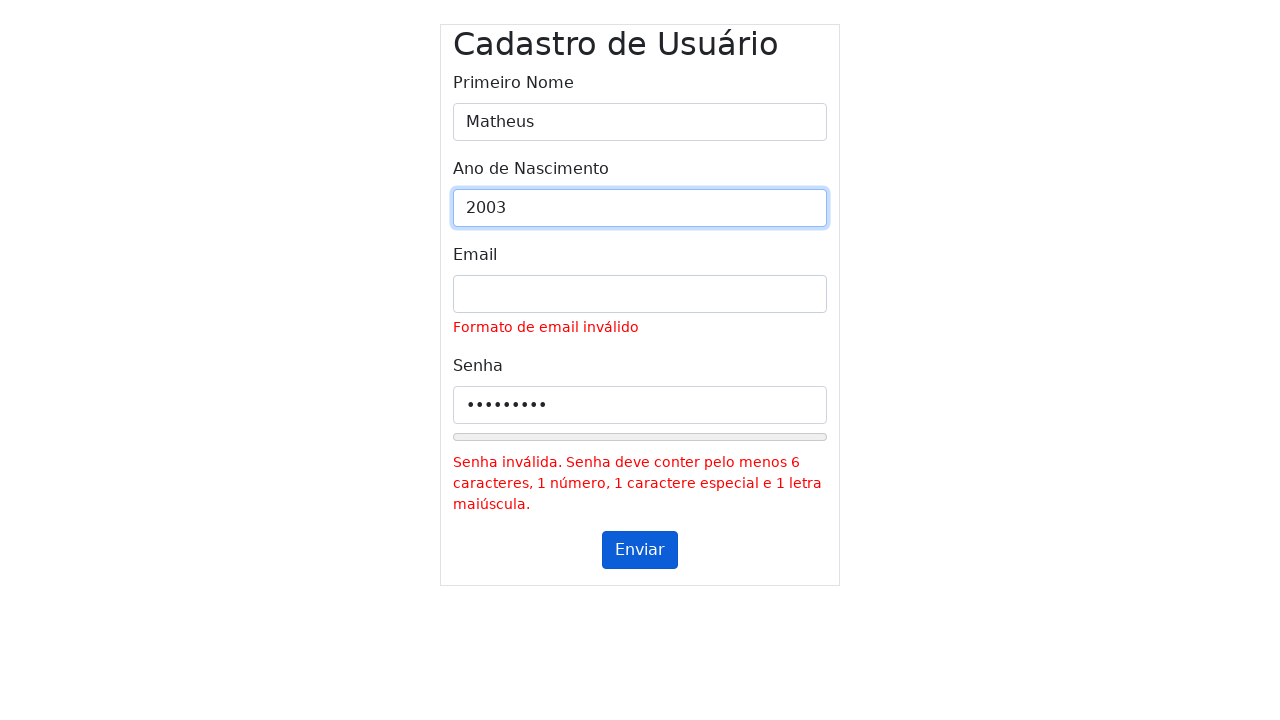

Filled email field with 'usu@rio@dominio.com' on #inputEmail
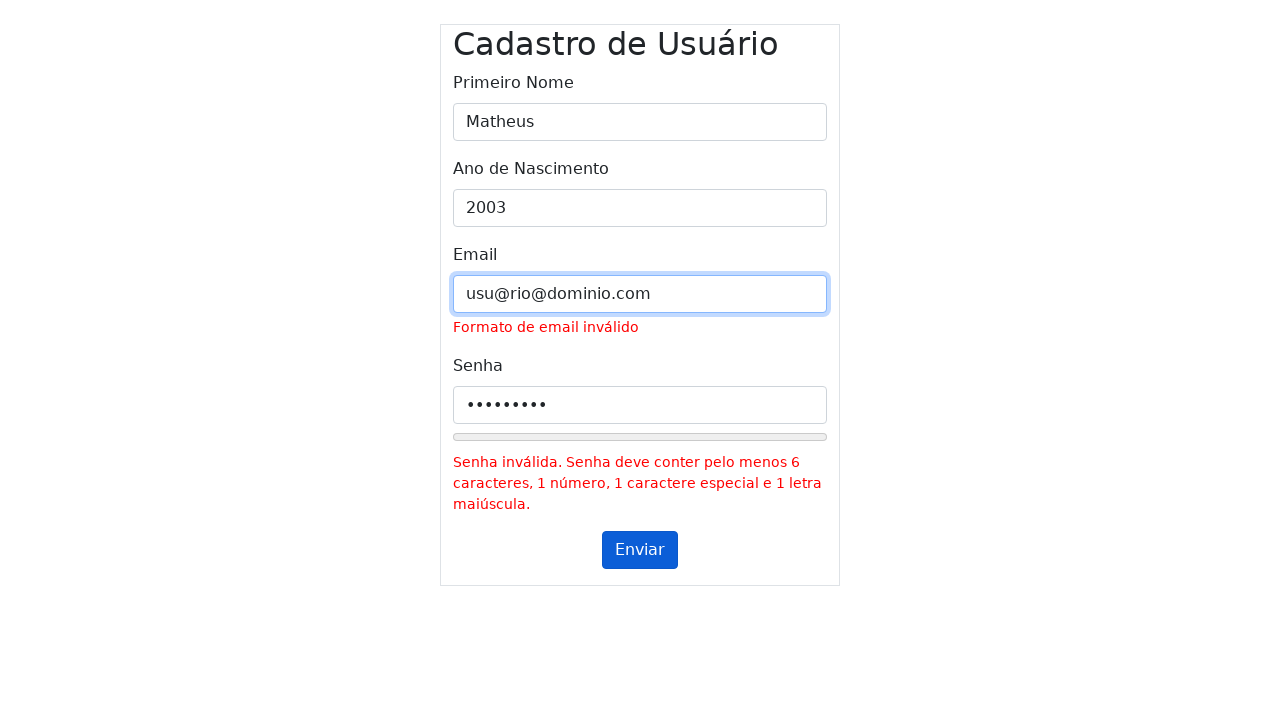

Cleared password input field on #inputPassword
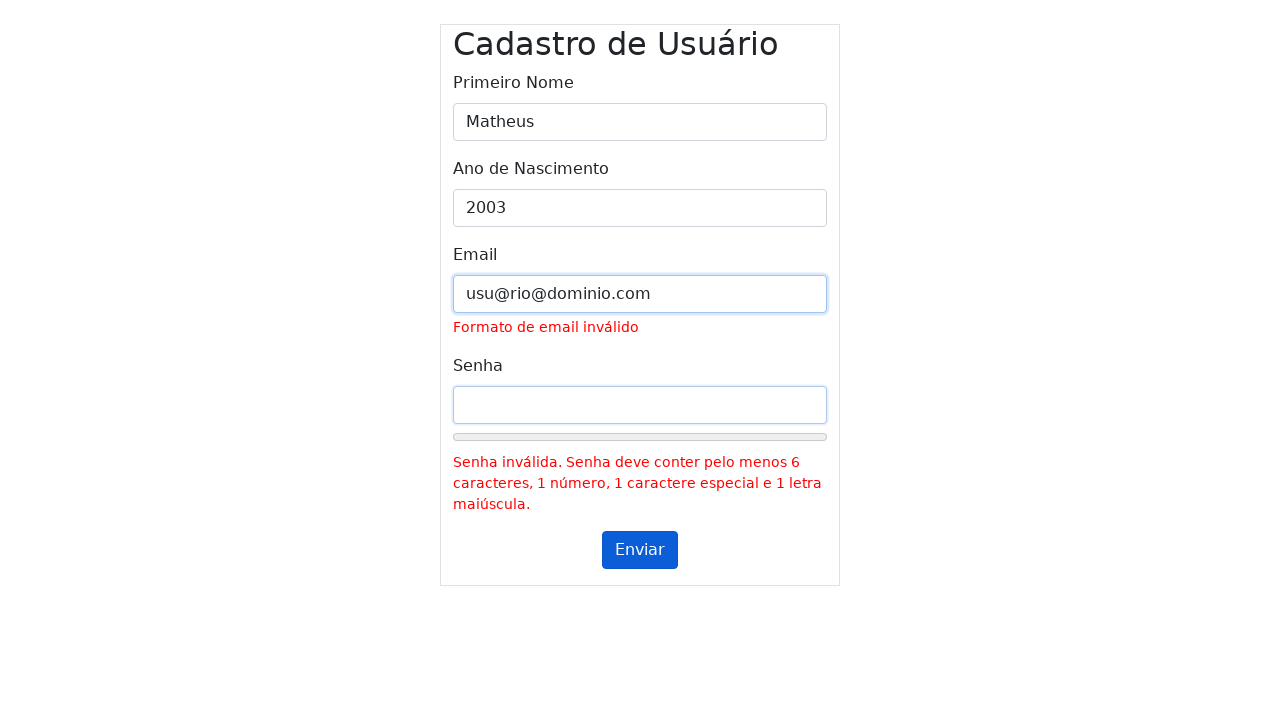

Filled password field with 'abcde1!' on #inputPassword
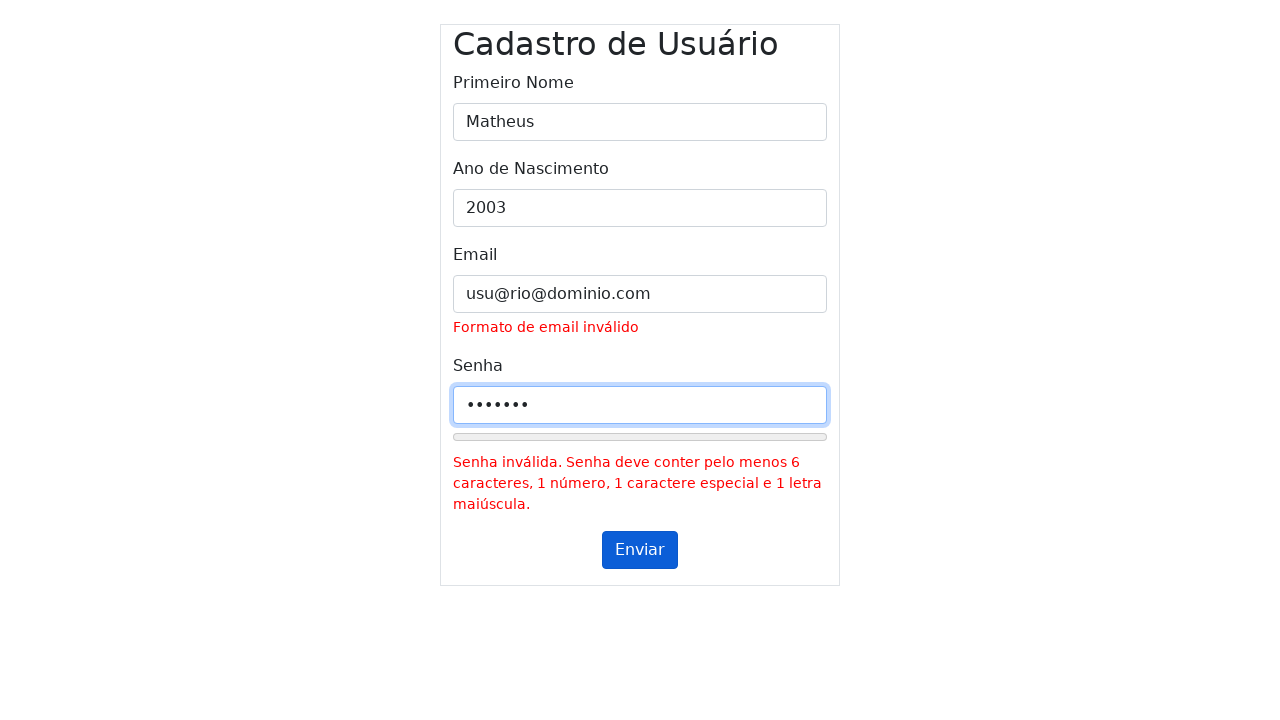

Clicked submit button (first click) at (640, 550) on #submitButton
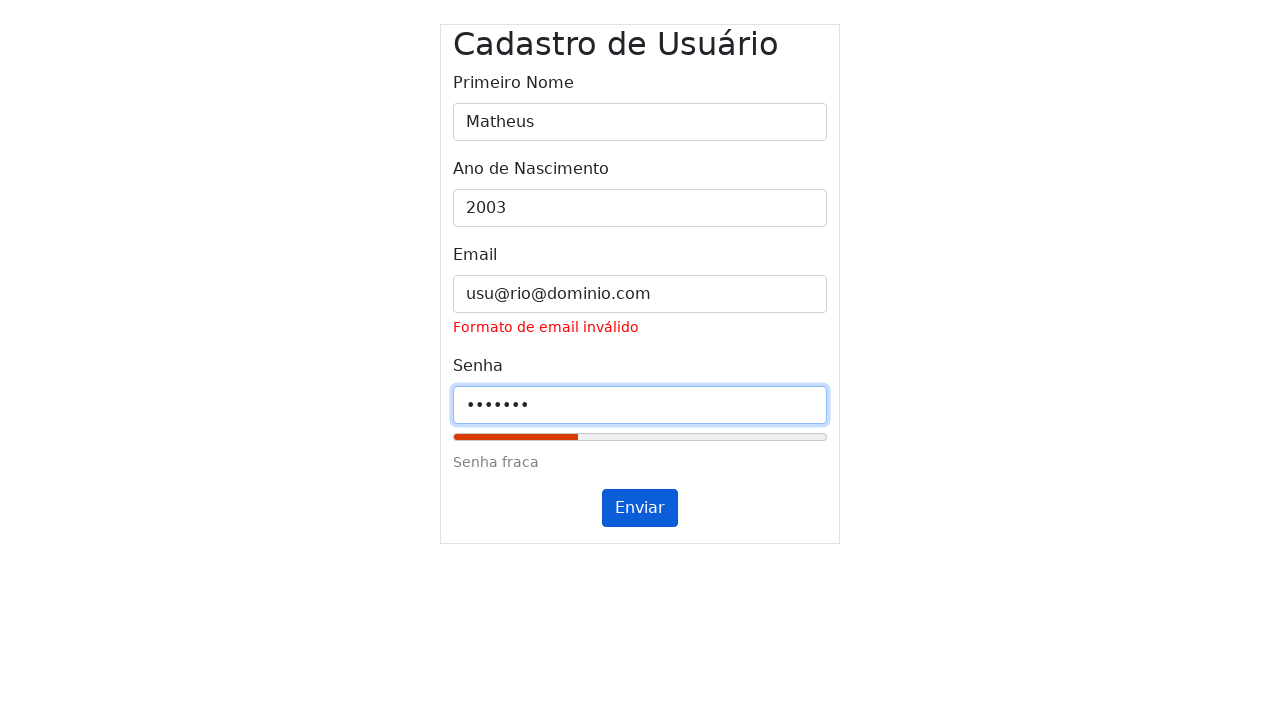

Clicked submit button (second click) at (640, 508) on #submitButton
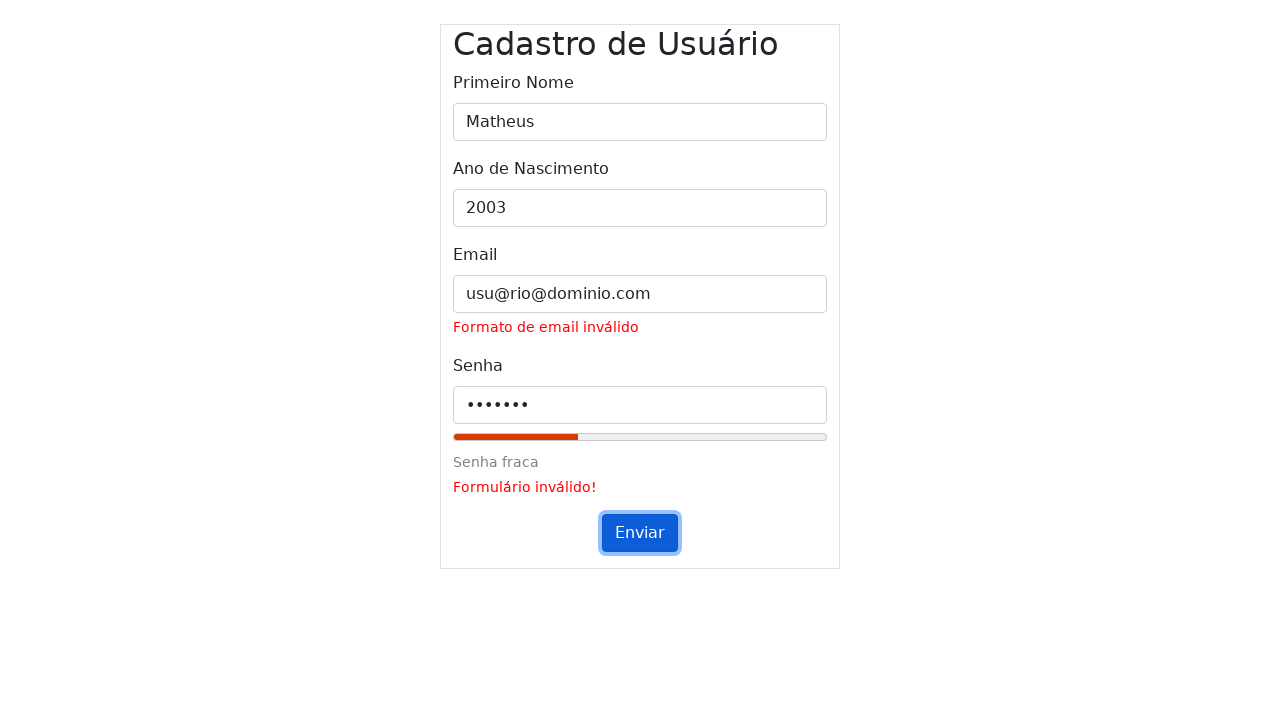

Waited 200ms for validation messages to appear
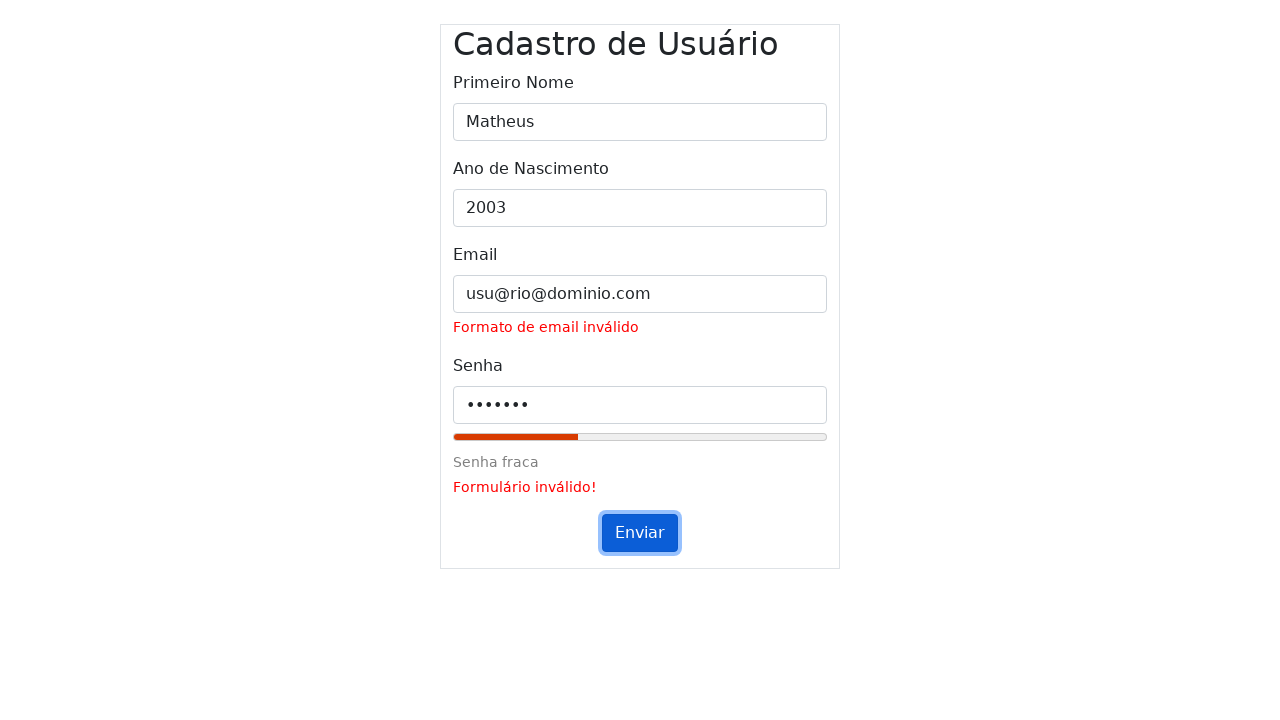

Cleared name input field on #inputName
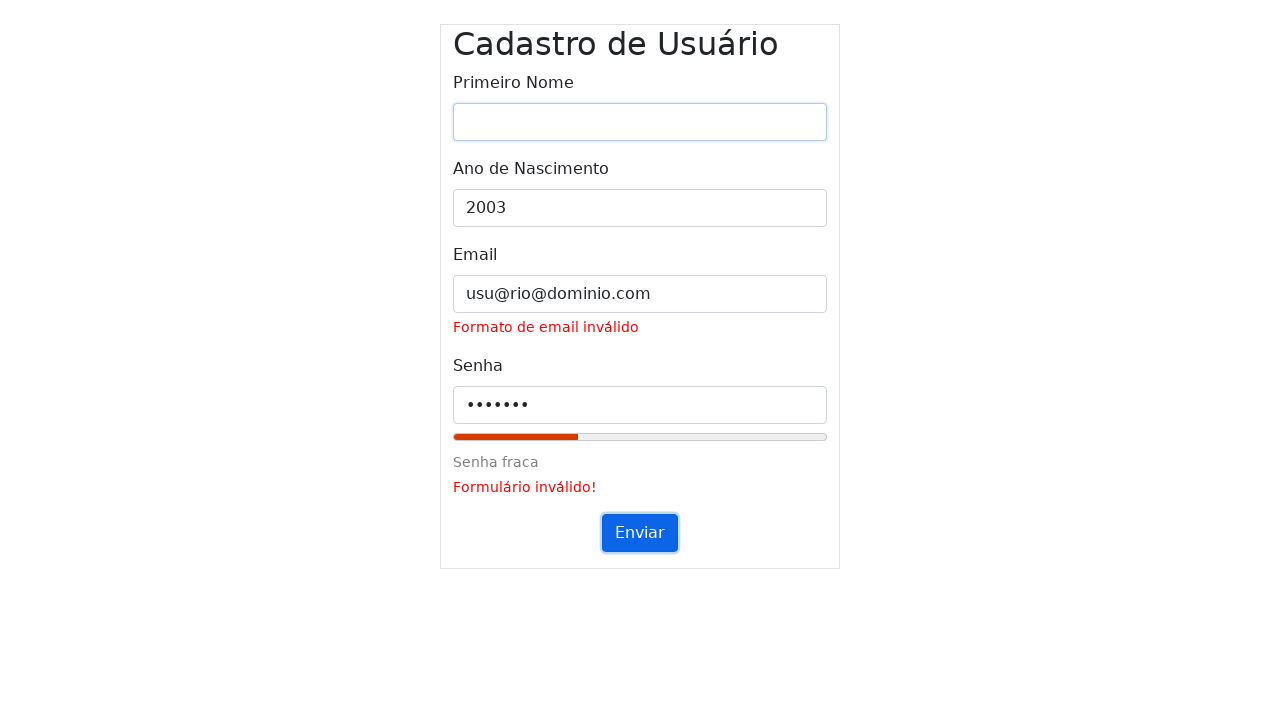

Filled name field with 'Matheus' on #inputName
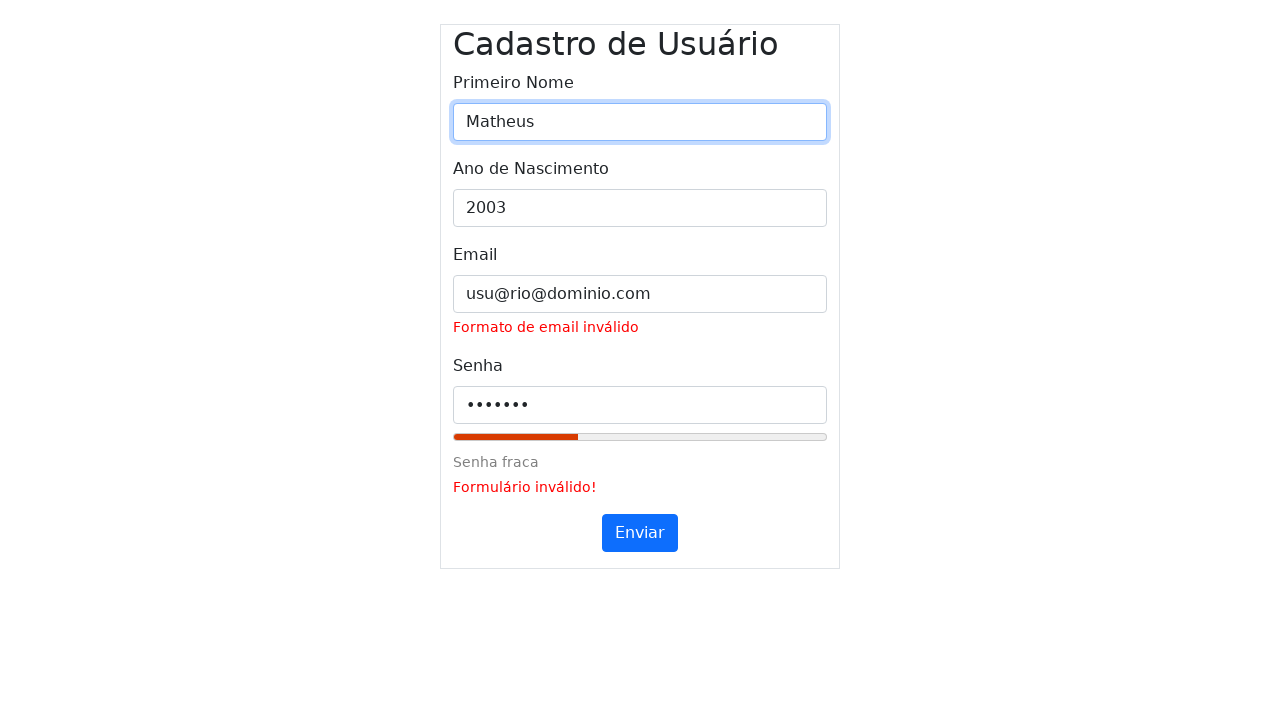

Cleared year input field on #inputYear
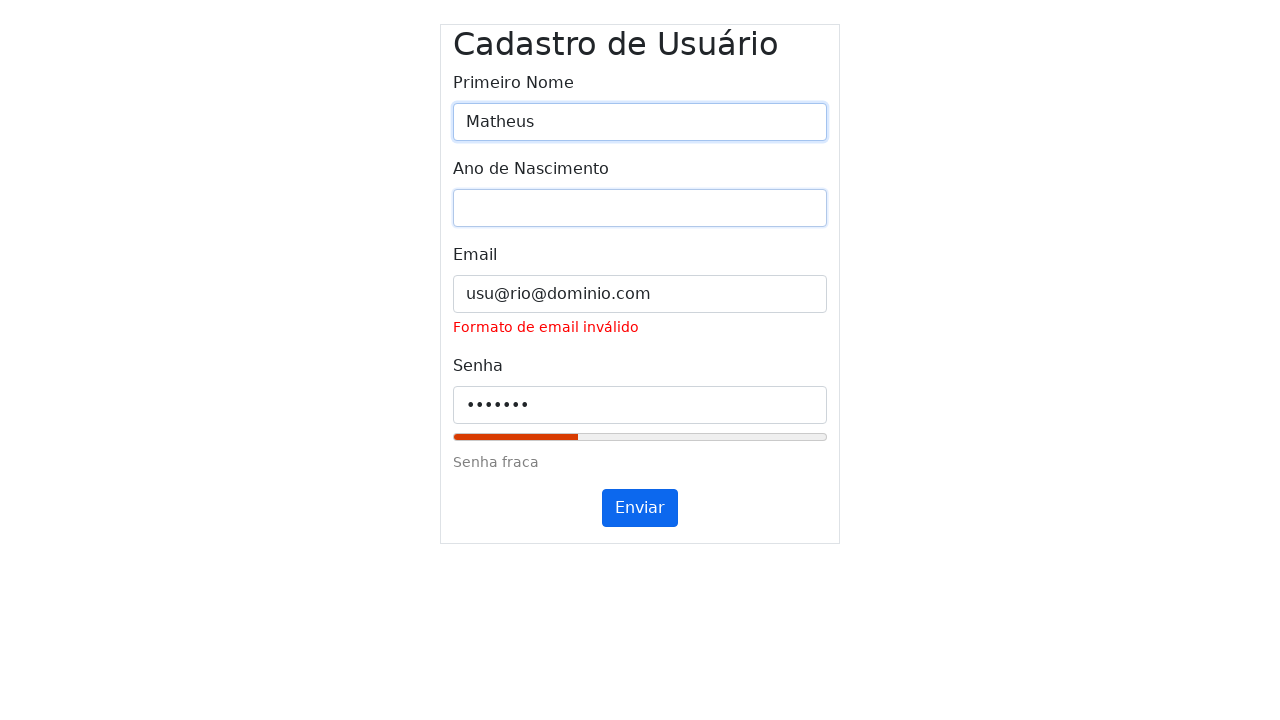

Filled year field with '2023' on #inputYear
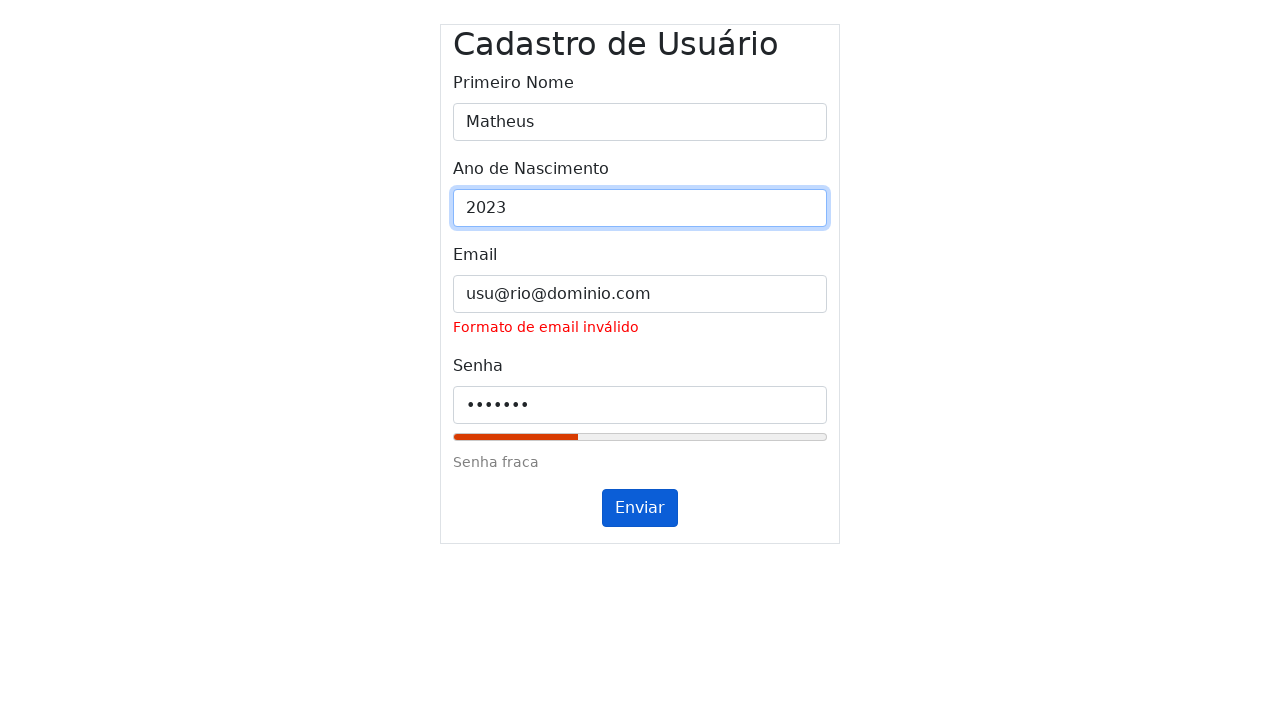

Cleared email input field on #inputEmail
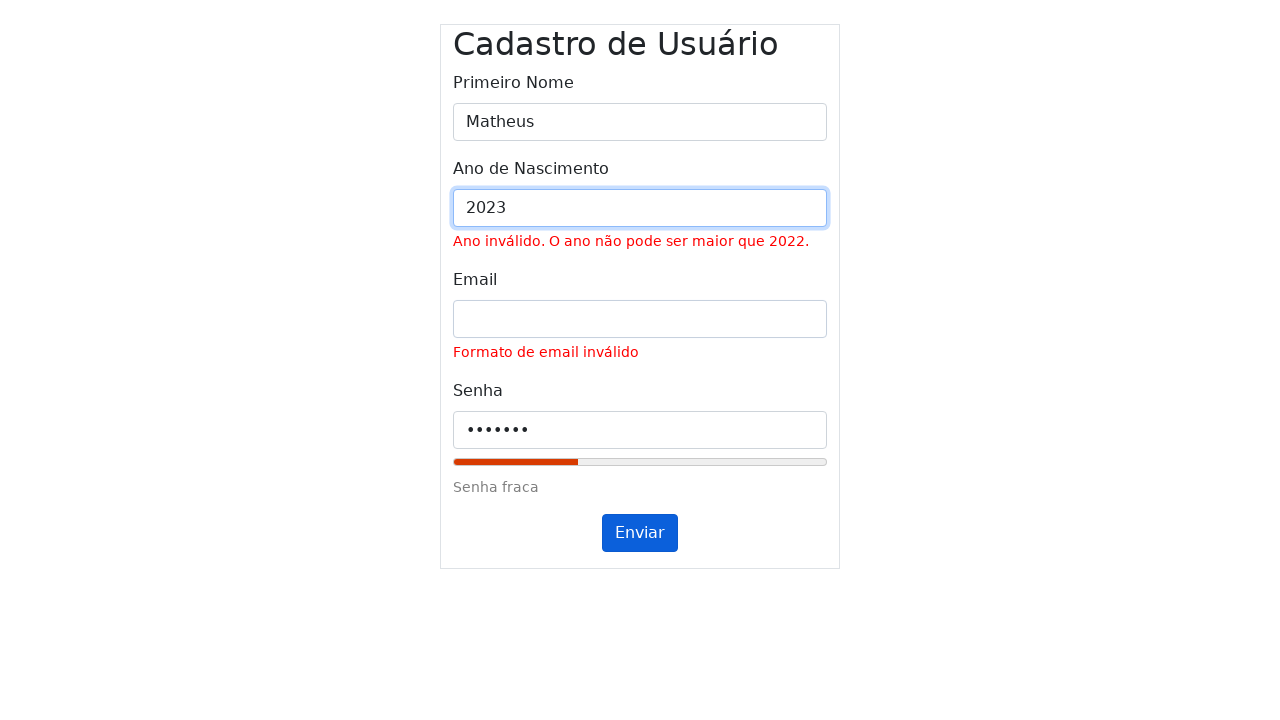

Filled email field with '123456789@dominio.org' on #inputEmail
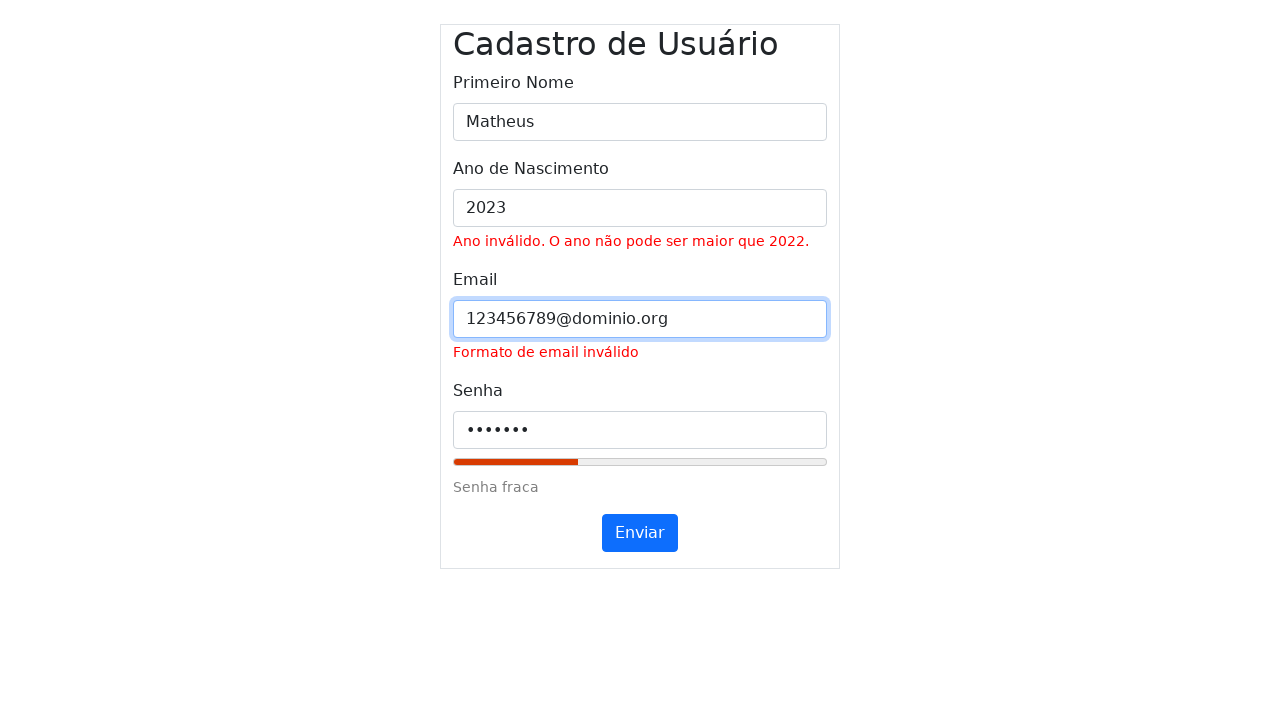

Cleared password input field on #inputPassword
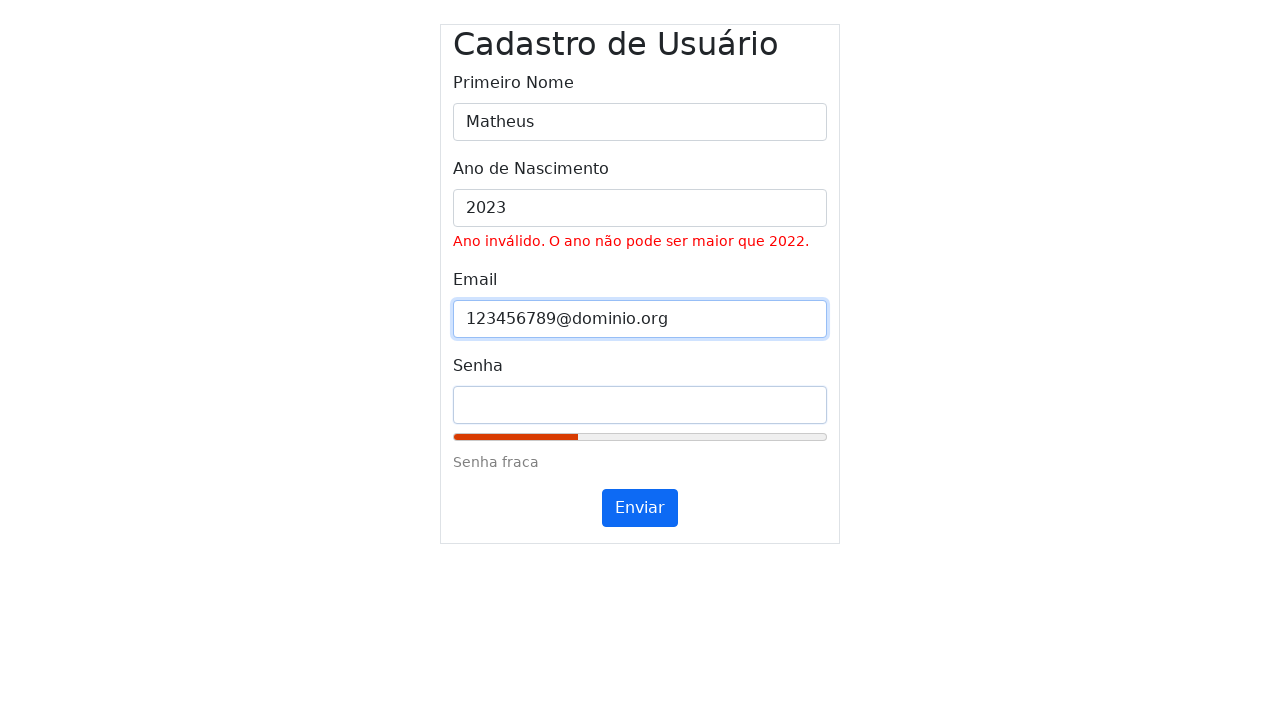

Filled password field with '12345678!' on #inputPassword
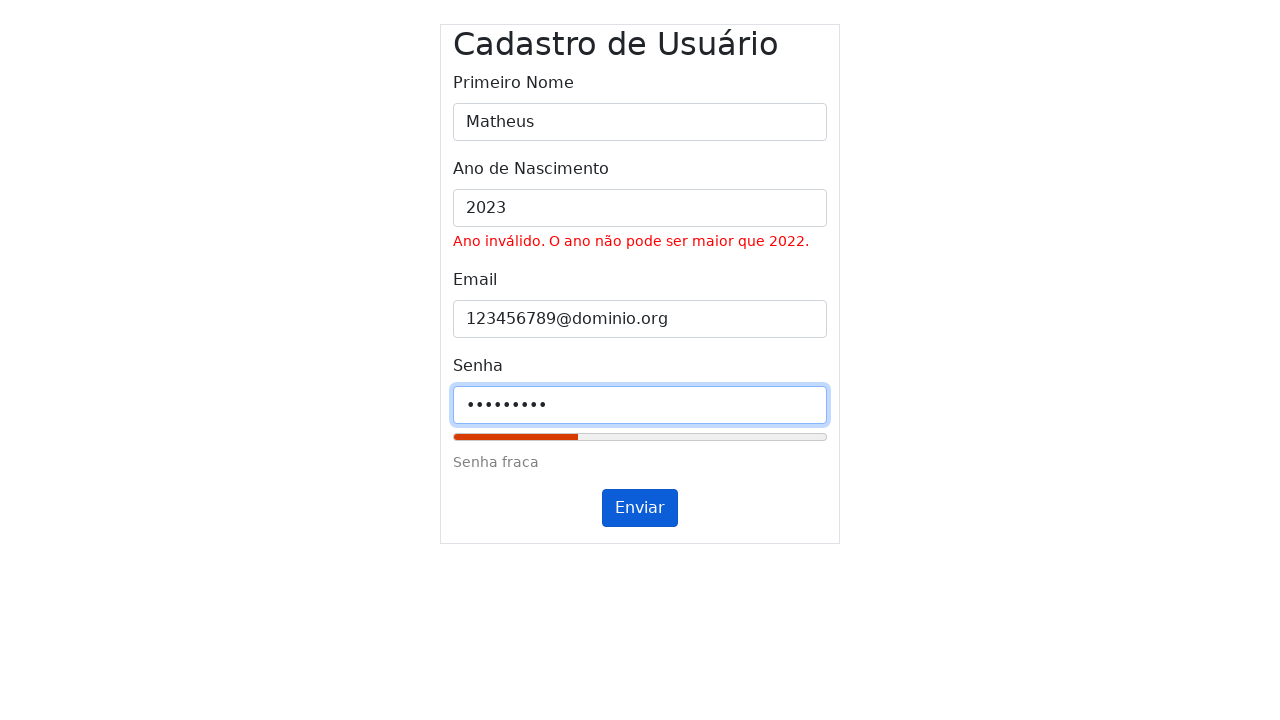

Clicked submit button (first click) at (640, 508) on #submitButton
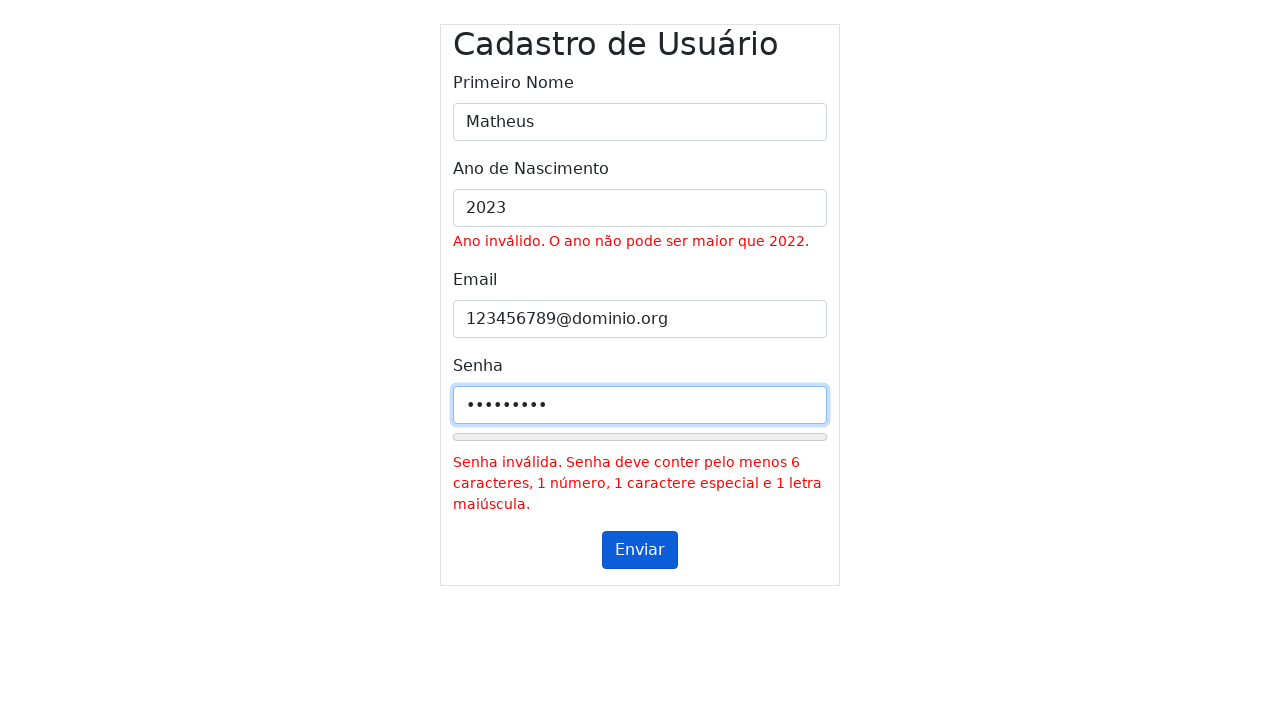

Clicked submit button (second click) at (640, 550) on #submitButton
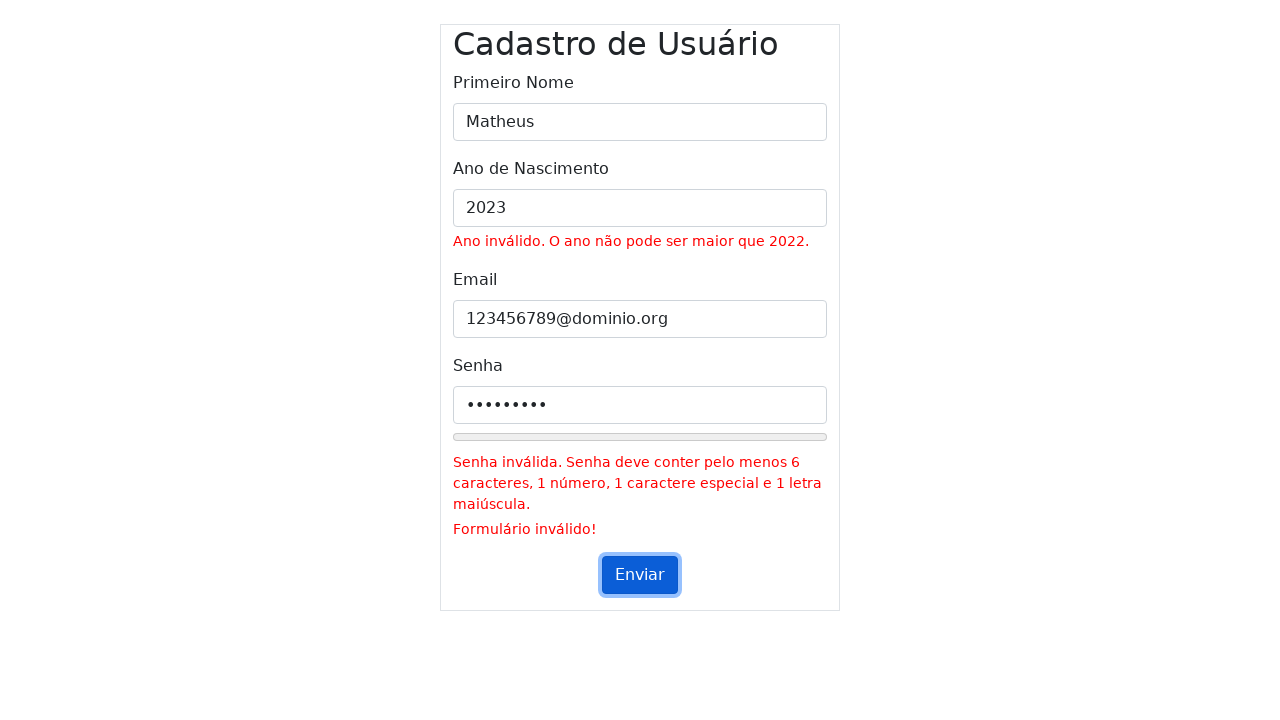

Waited 200ms for validation messages to appear
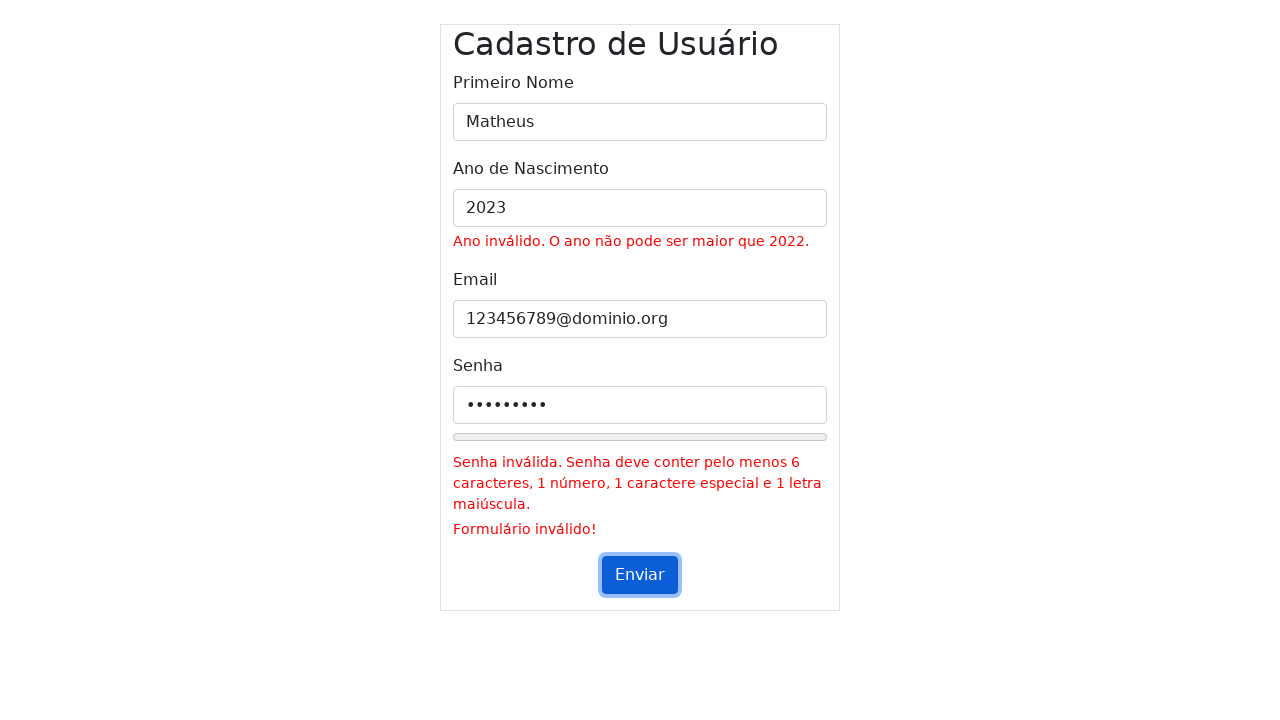

Cleared name input field on #inputName
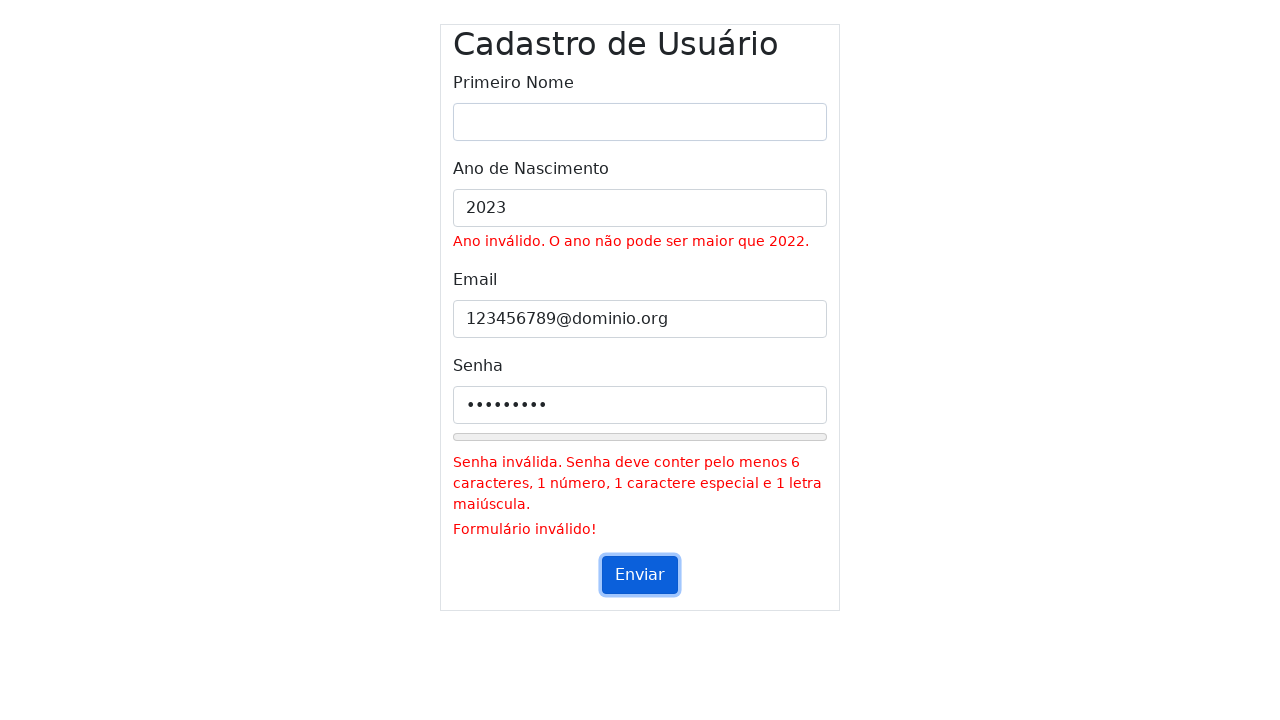

Filled name field with 'Matheus' on #inputName
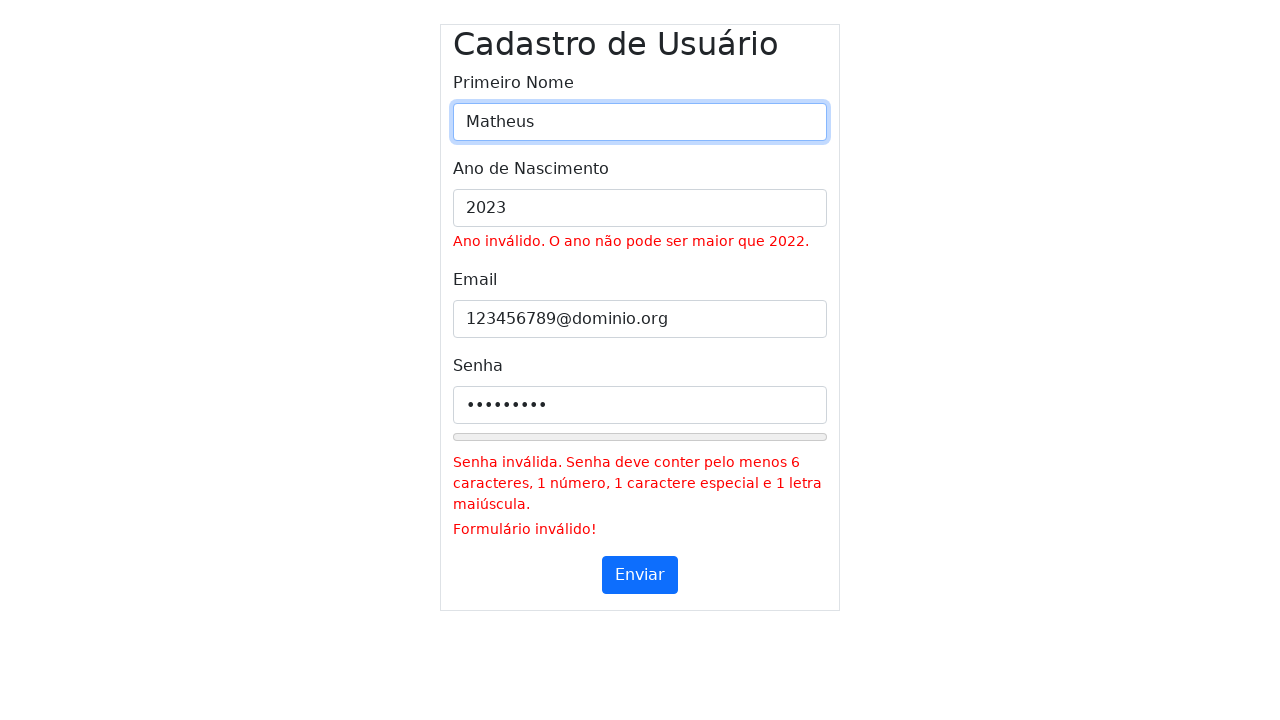

Cleared year input field on #inputYear
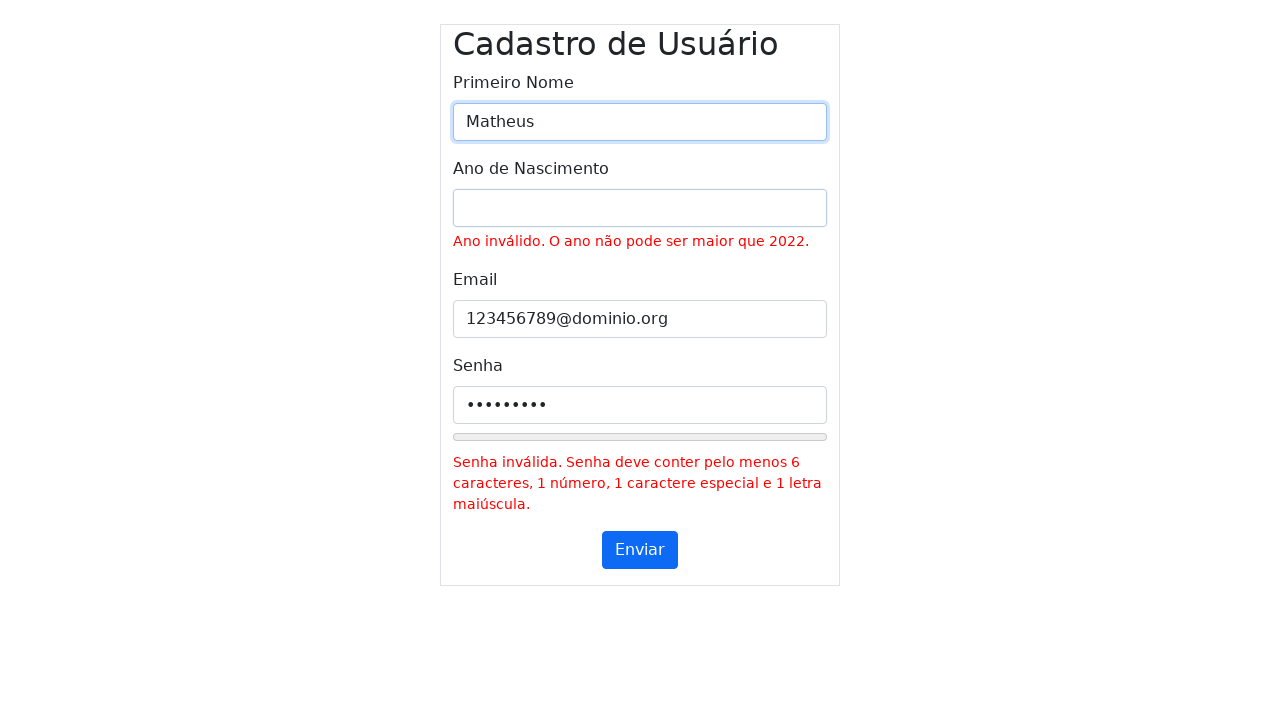

Filled year field with '2023' on #inputYear
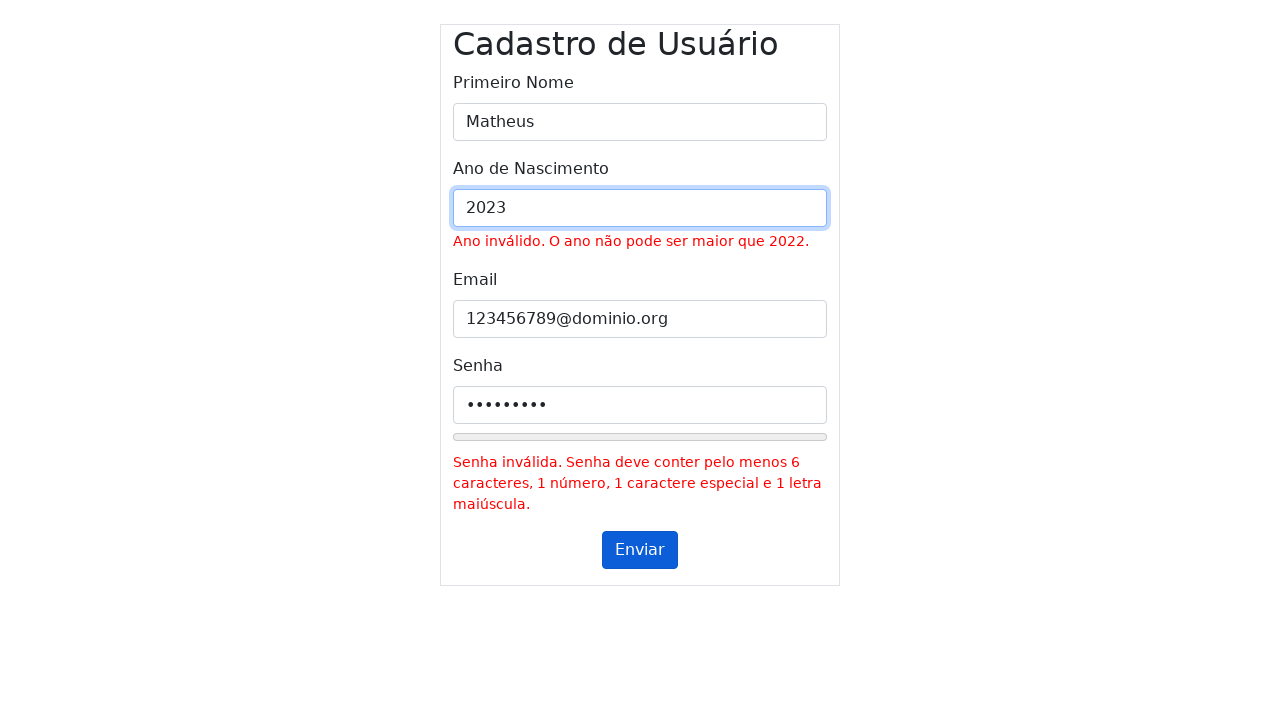

Cleared email input field on #inputEmail
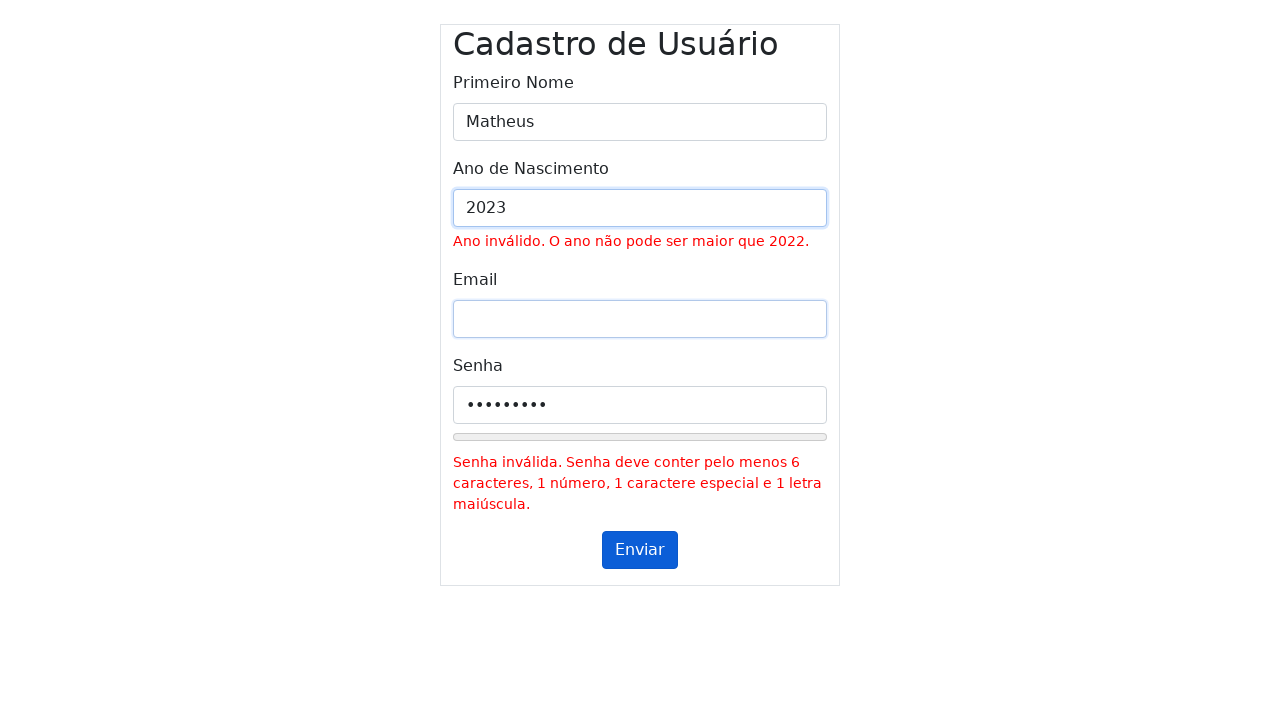

Filled email field with '123456789@dominio.org' on #inputEmail
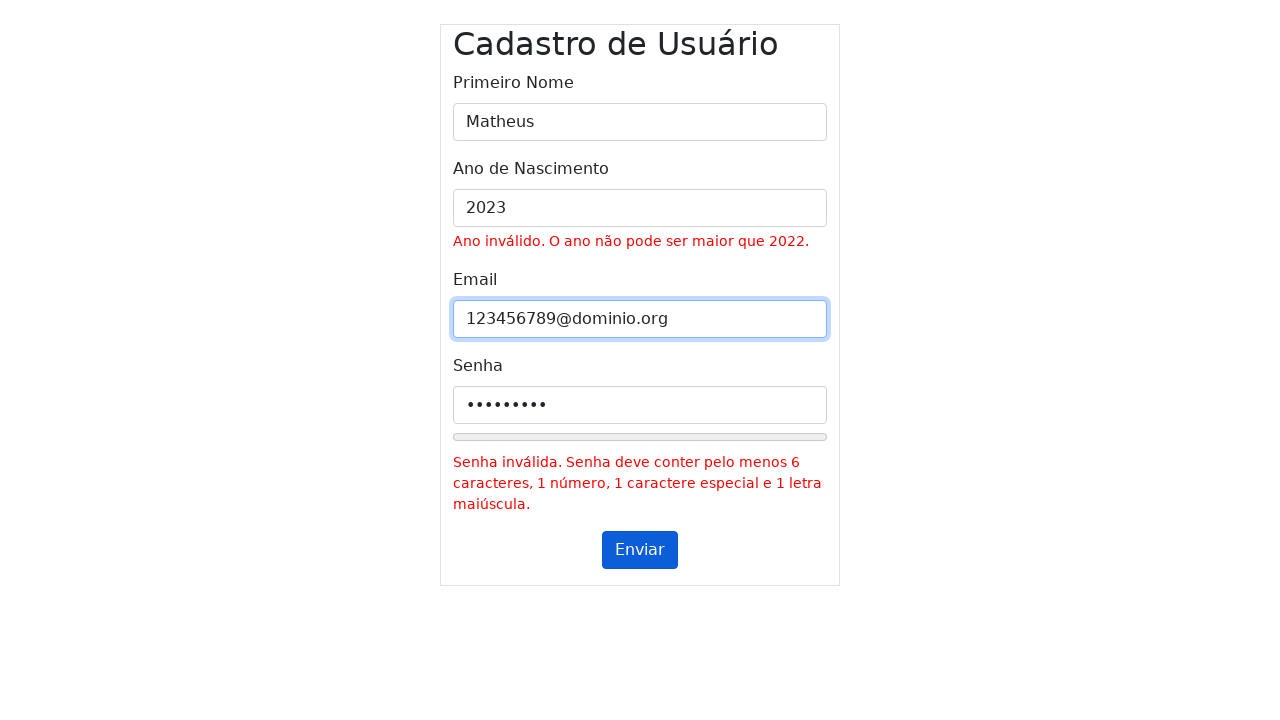

Cleared password input field on #inputPassword
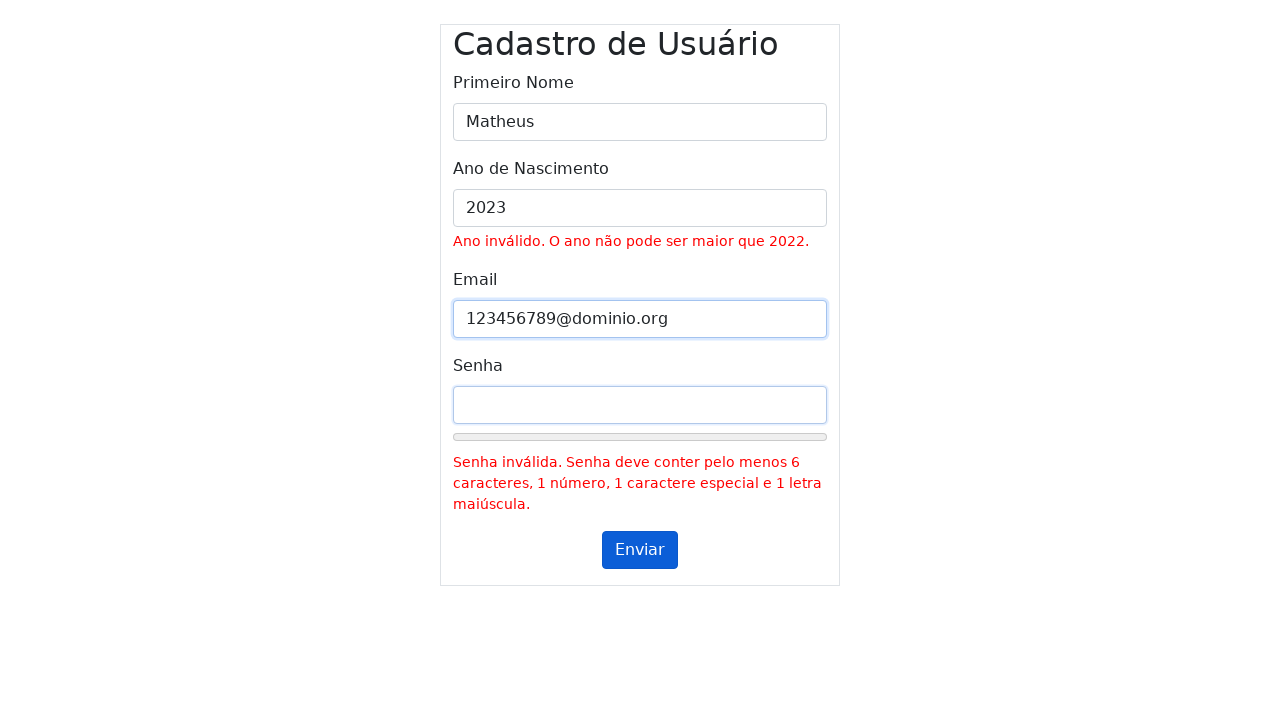

Filled password field with 'abcde1!' on #inputPassword
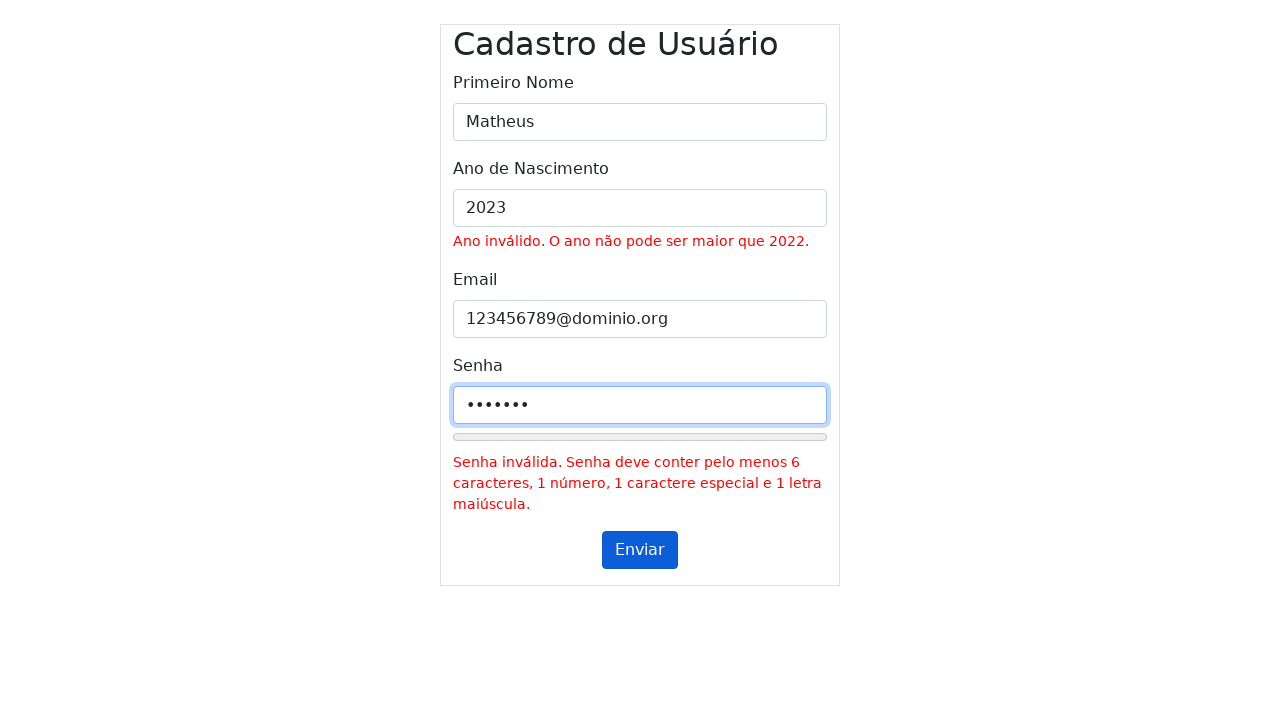

Clicked submit button (first click) at (640, 550) on #submitButton
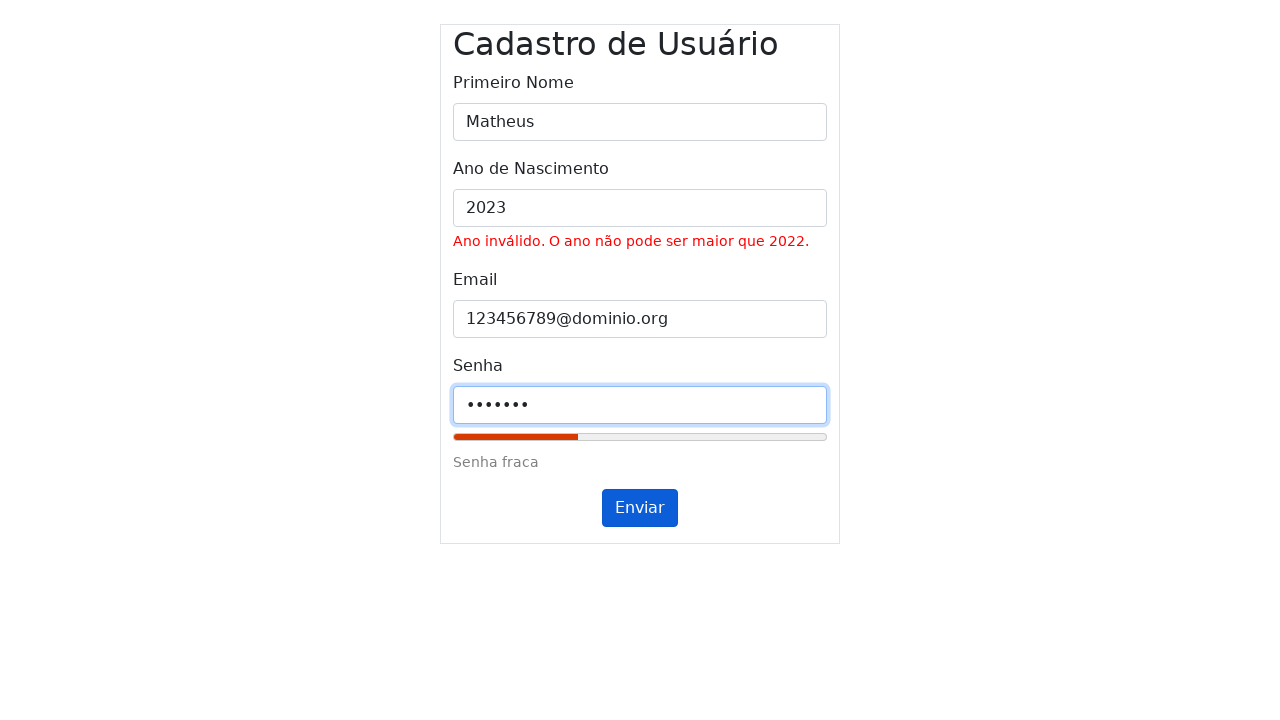

Clicked submit button (second click) at (640, 508) on #submitButton
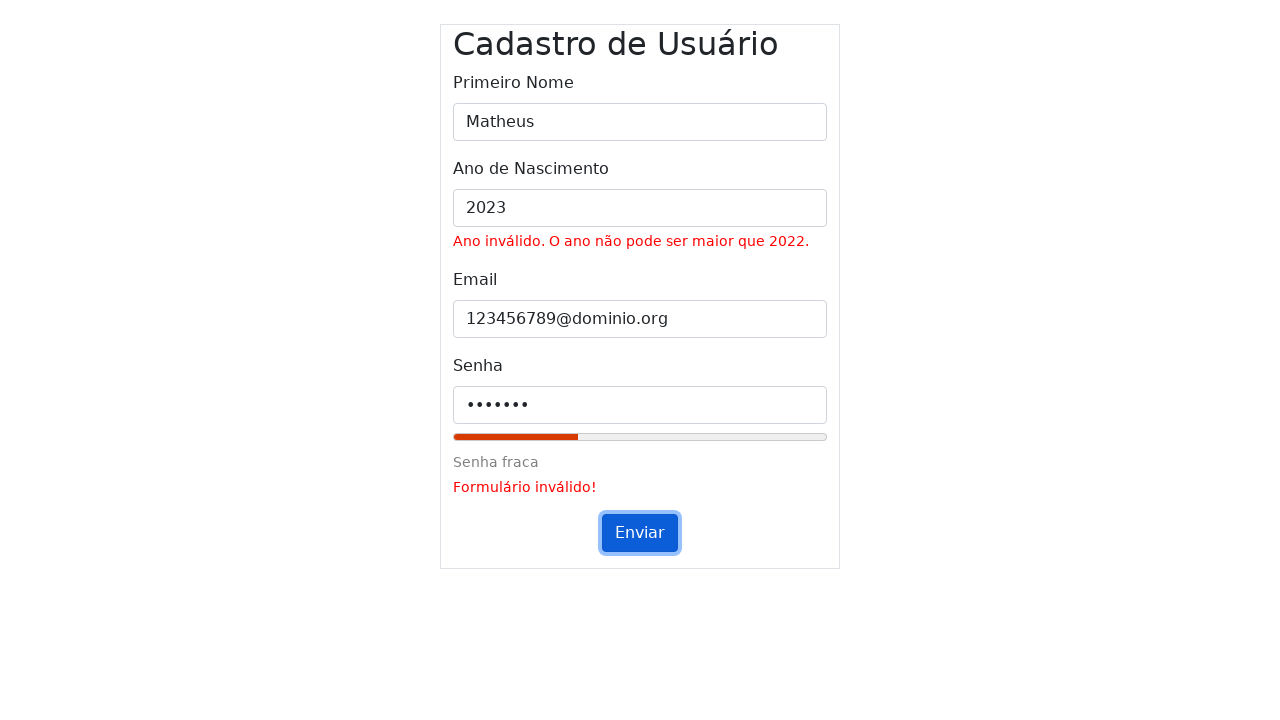

Waited 200ms for validation messages to appear
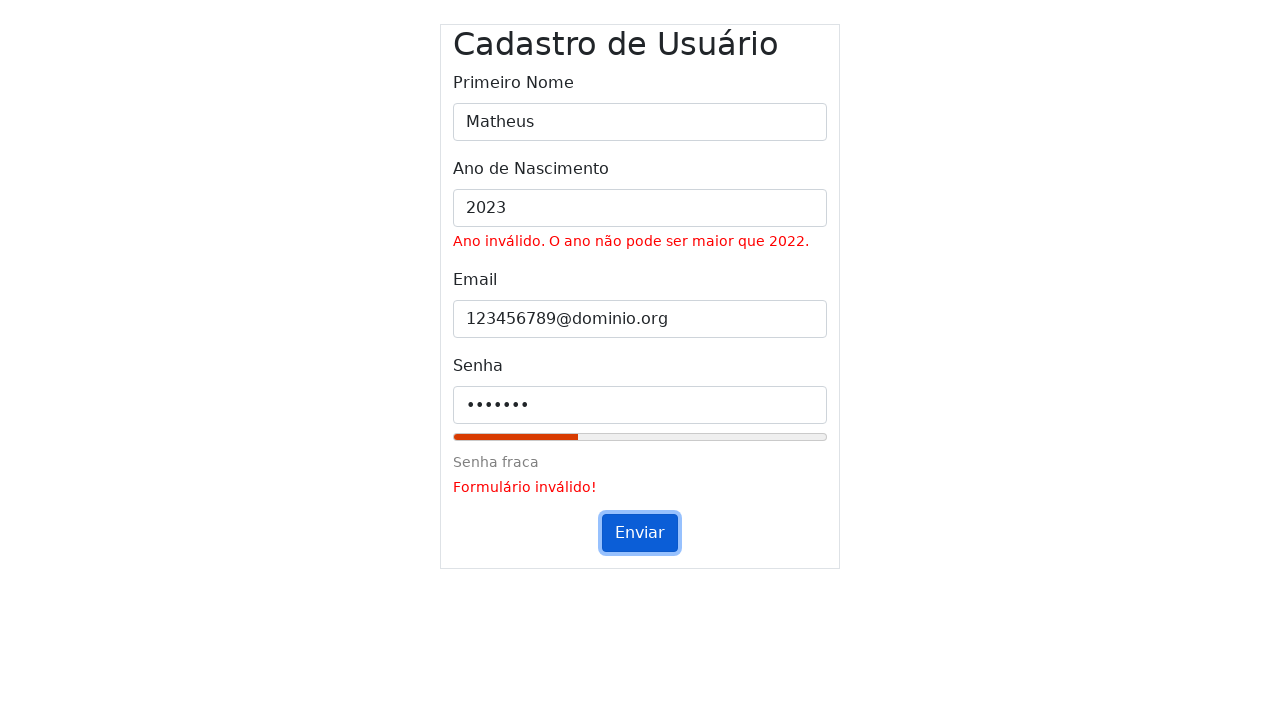

Cleared name input field on #inputName
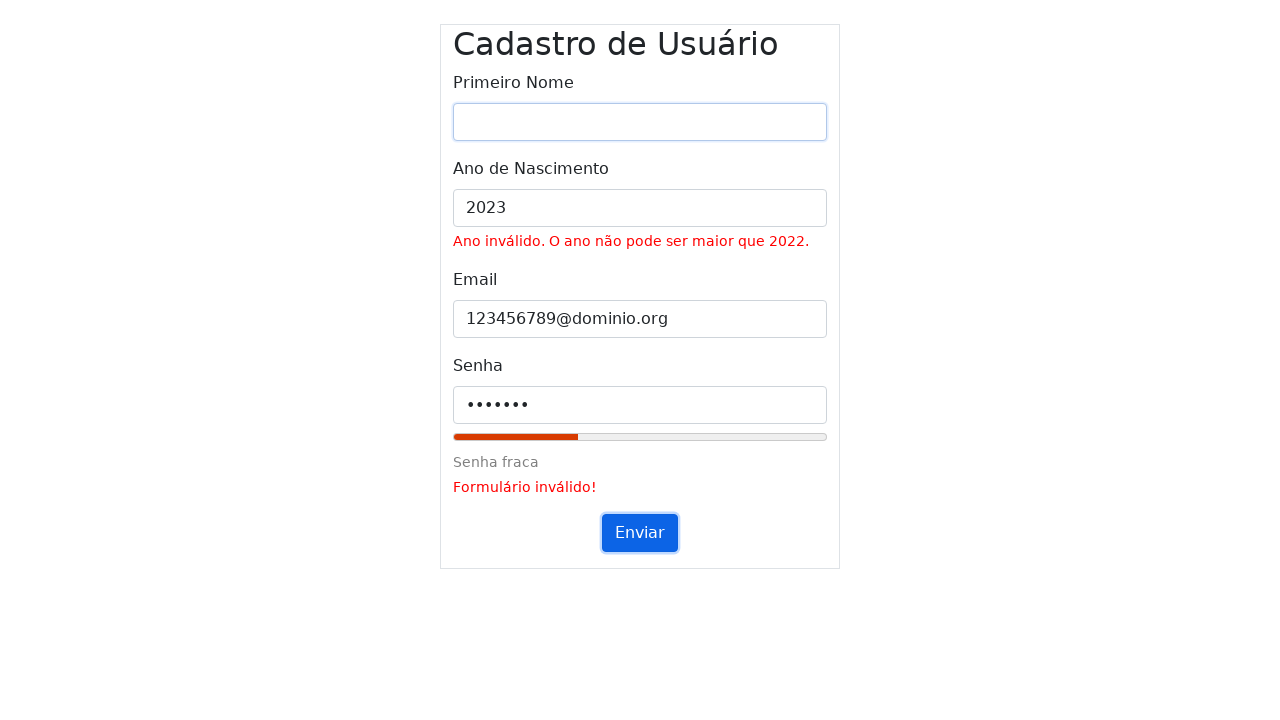

Filled name field with 'Matheus' on #inputName
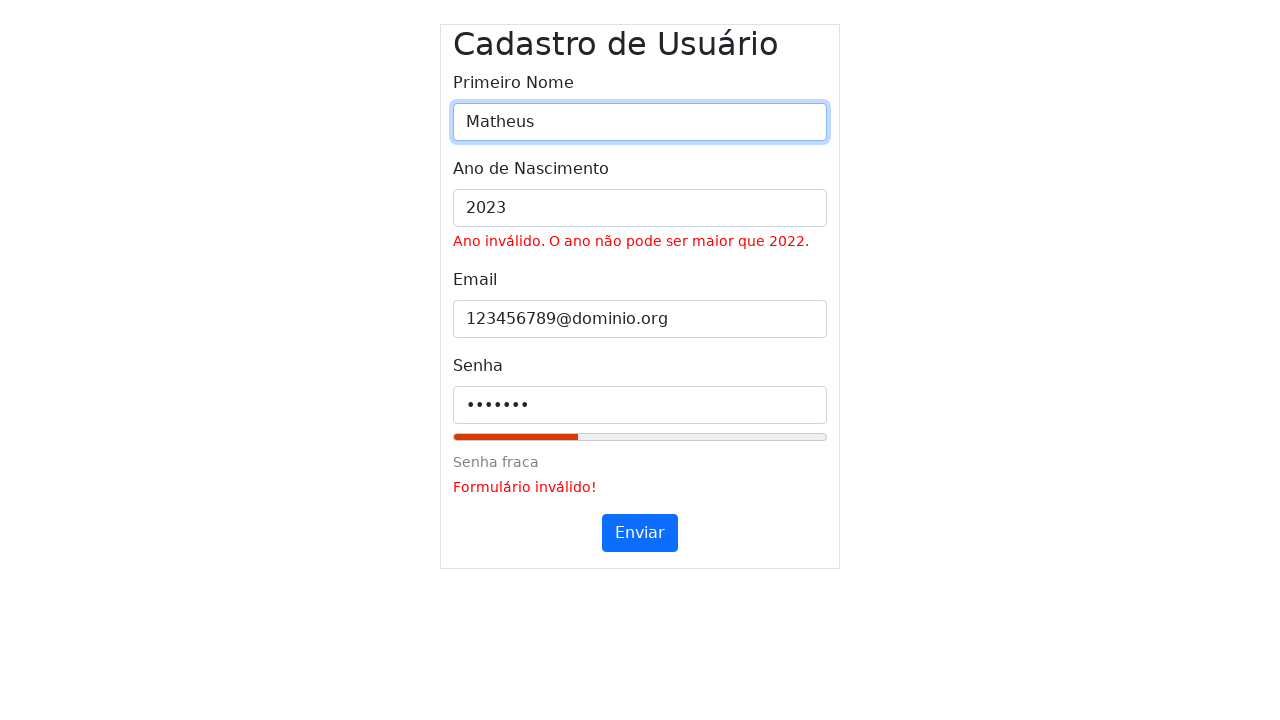

Cleared year input field on #inputYear
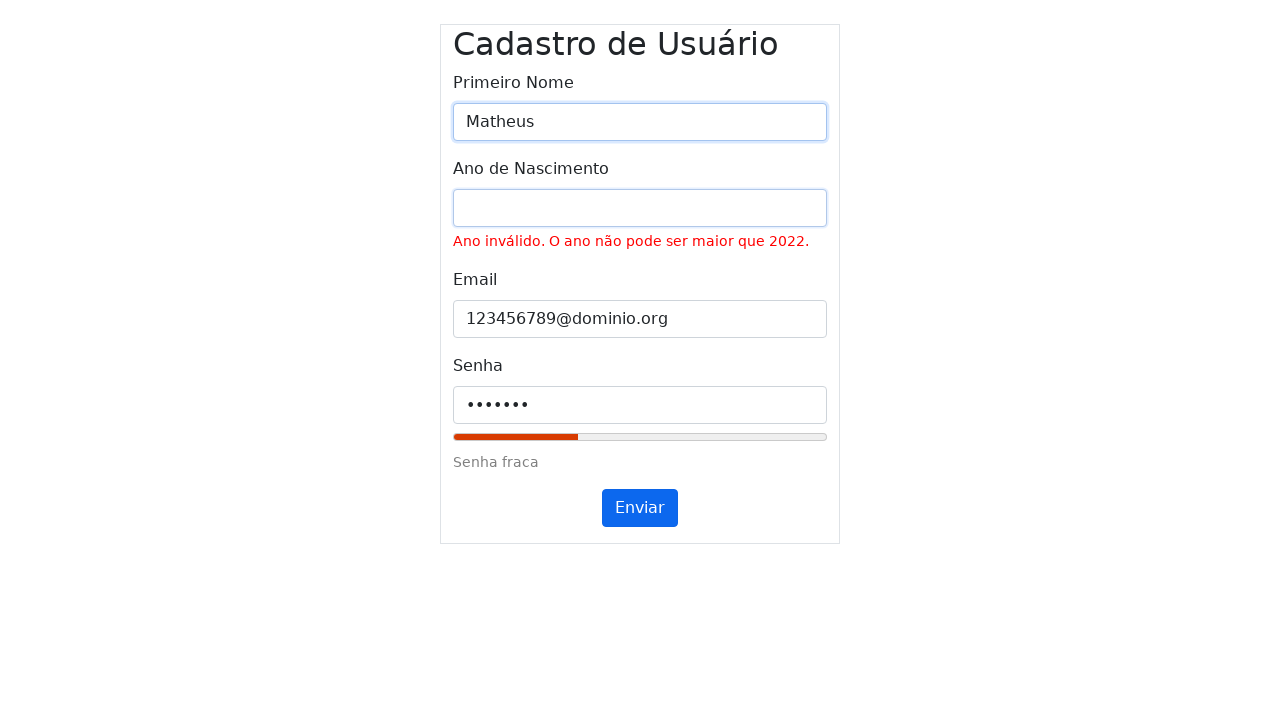

Filled year field with '2023' on #inputYear
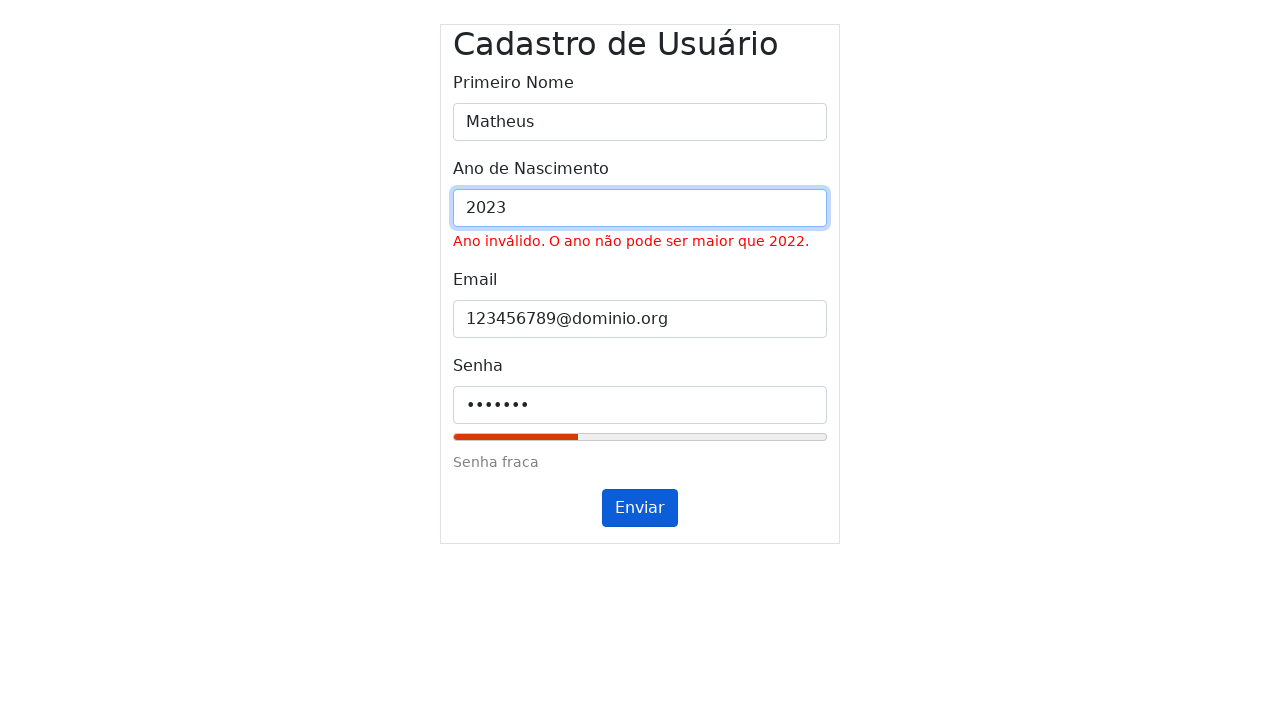

Cleared email input field on #inputEmail
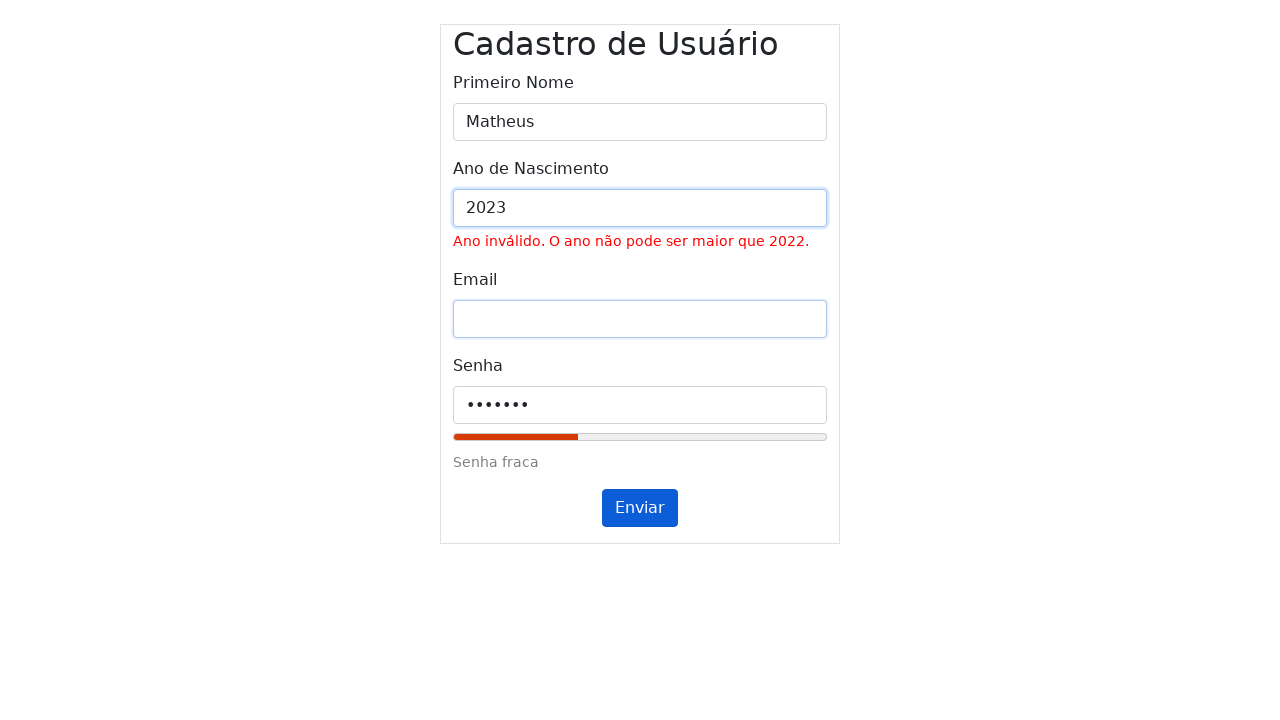

Filled email field with 'usu@rio@dominio.com' on #inputEmail
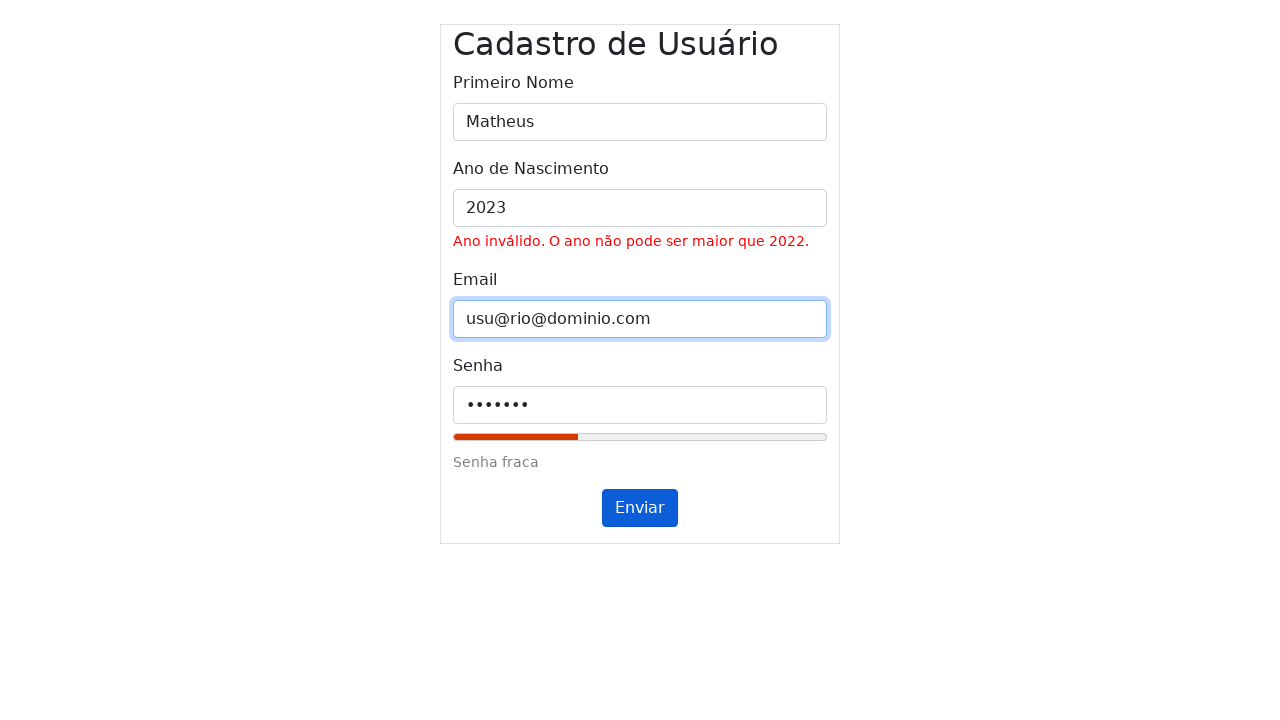

Cleared password input field on #inputPassword
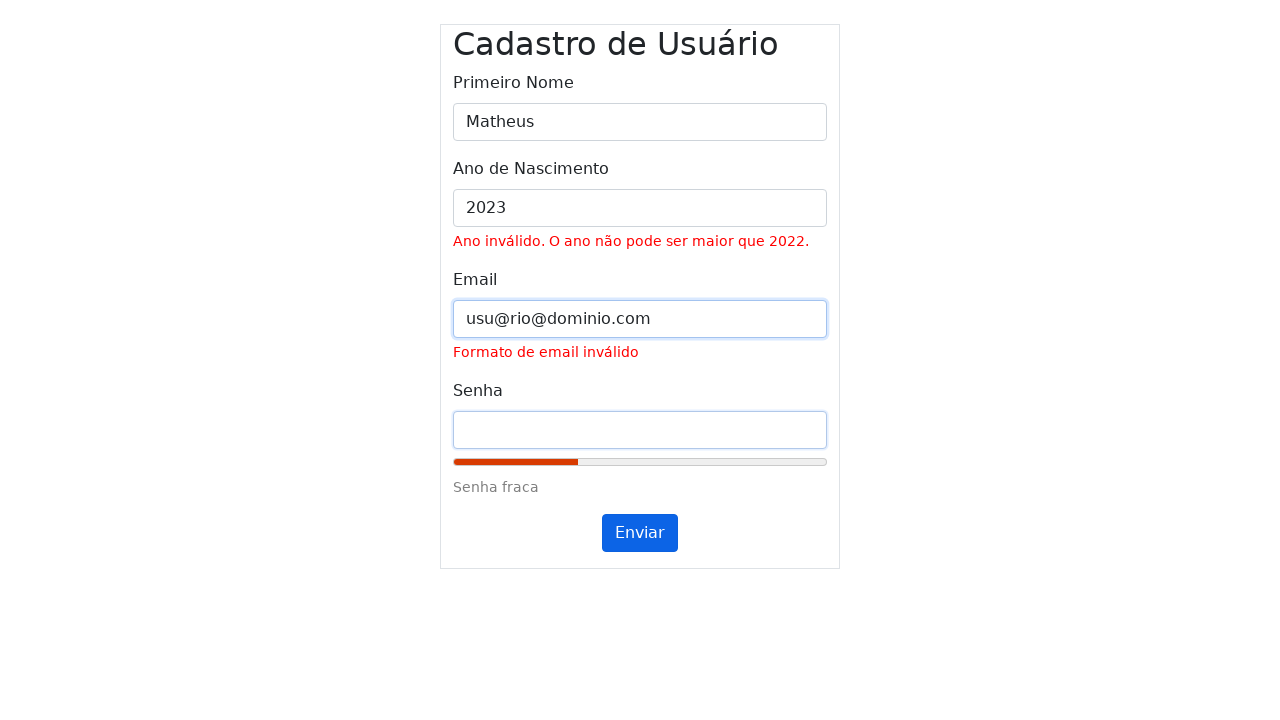

Filled password field with '12345678!' on #inputPassword
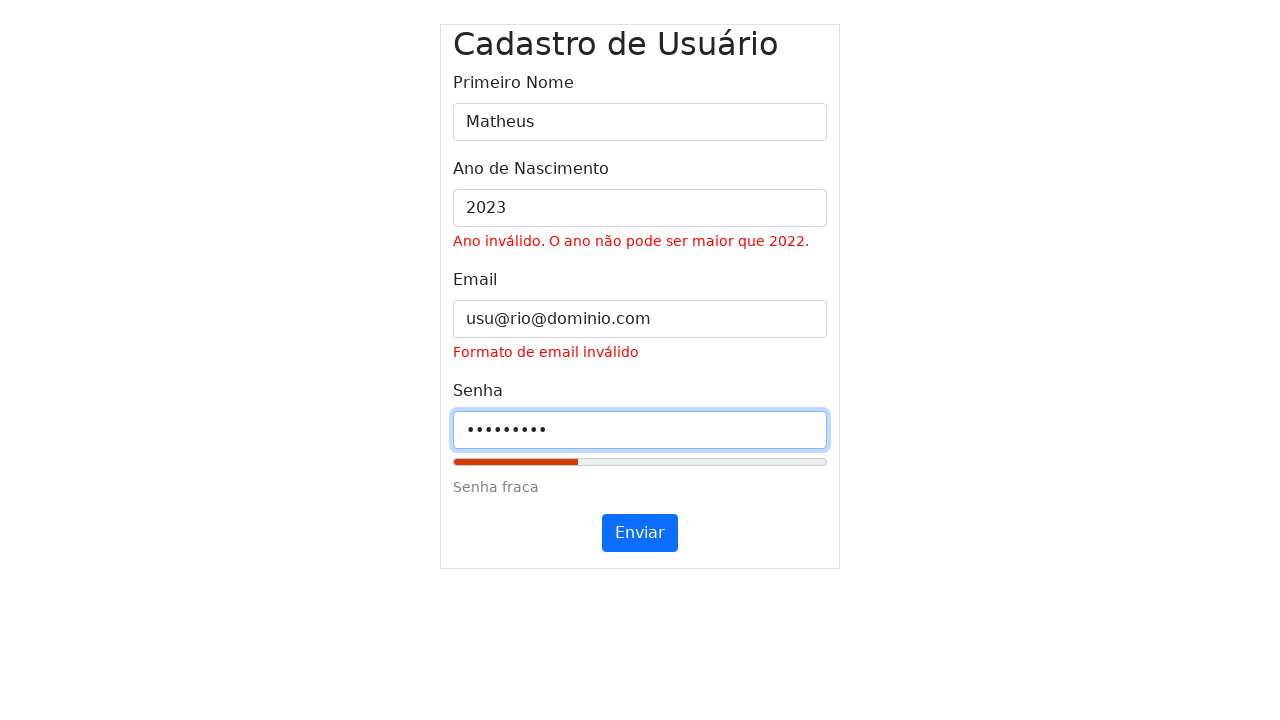

Clicked submit button (first click) at (640, 533) on #submitButton
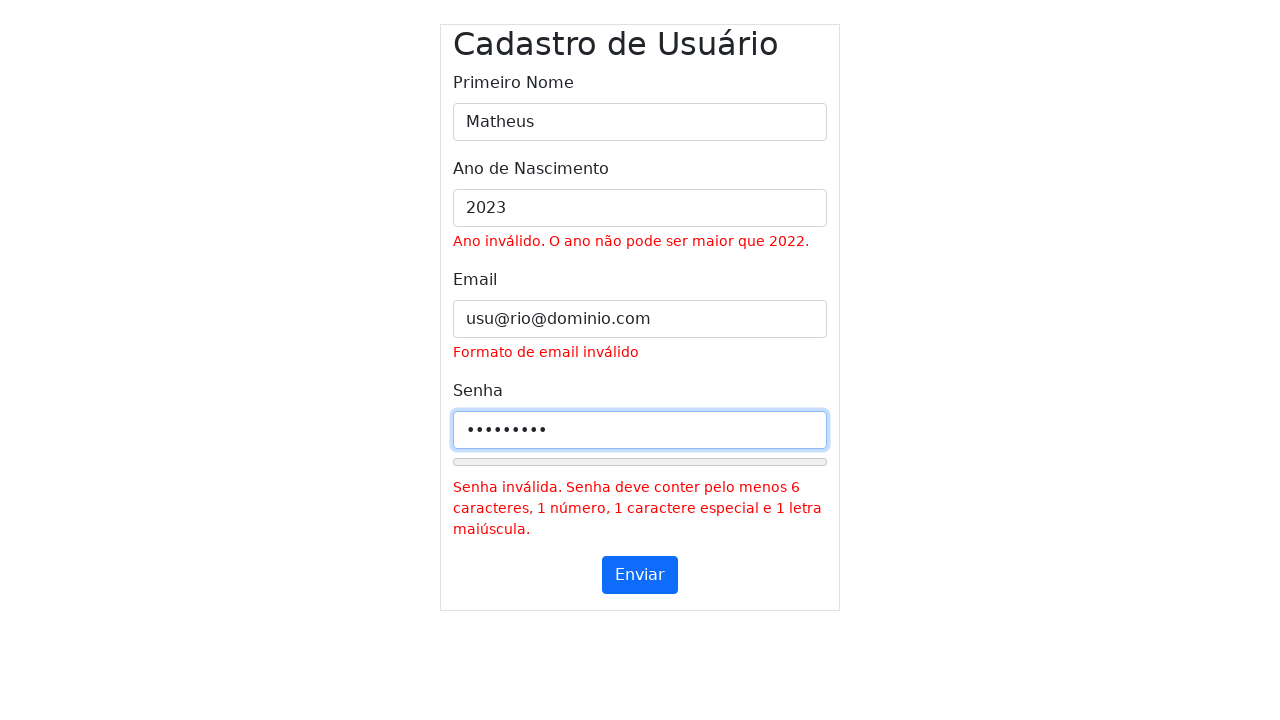

Clicked submit button (second click) at (640, 575) on #submitButton
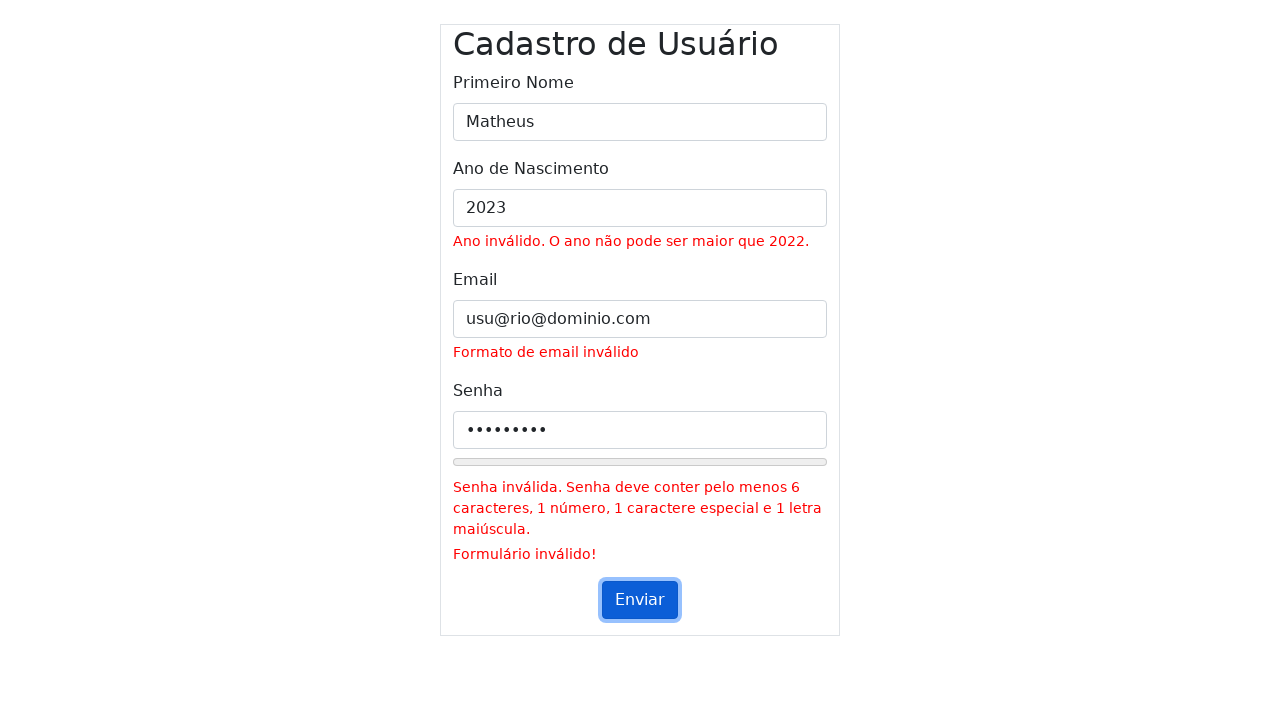

Waited 200ms for validation messages to appear
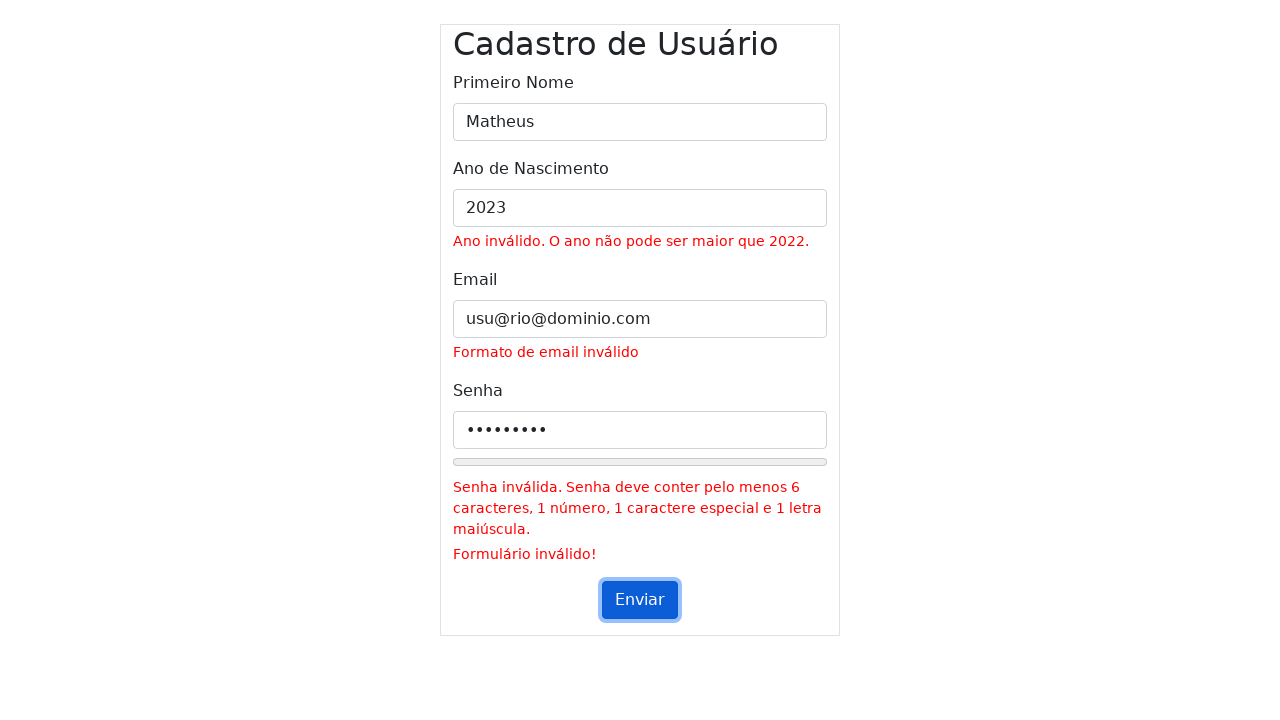

Cleared name input field on #inputName
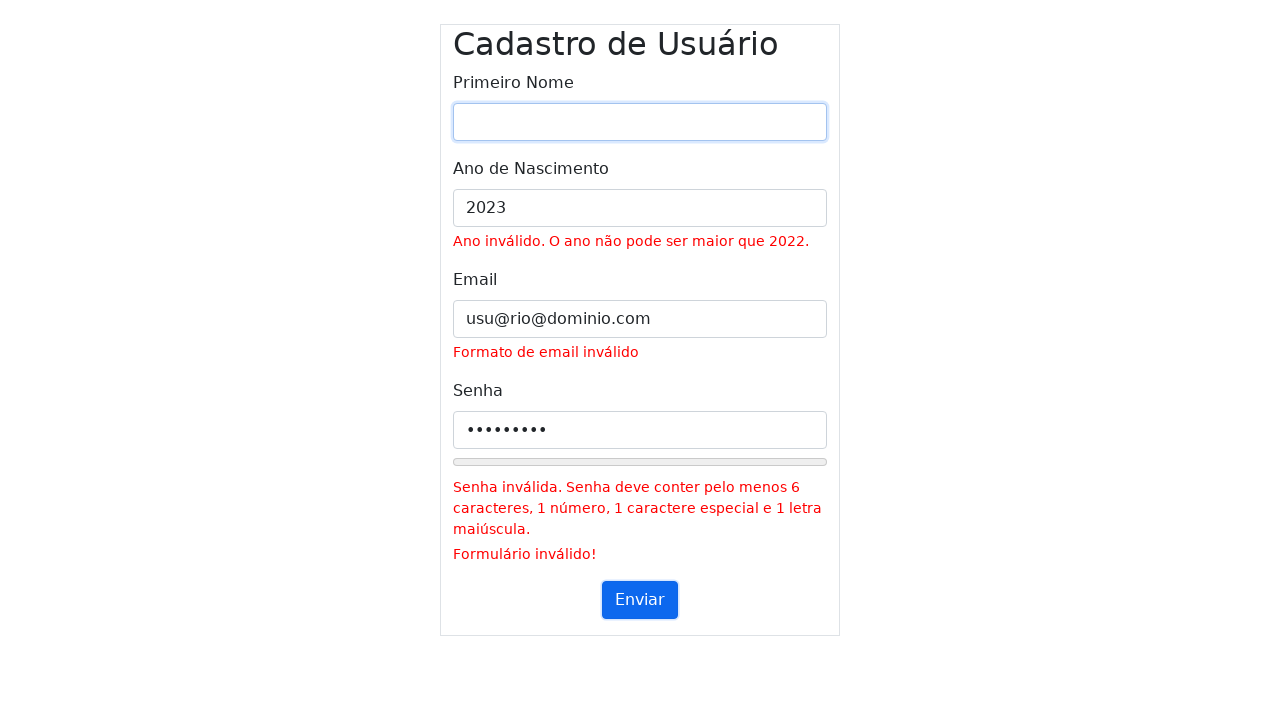

Filled name field with 'Matheus' on #inputName
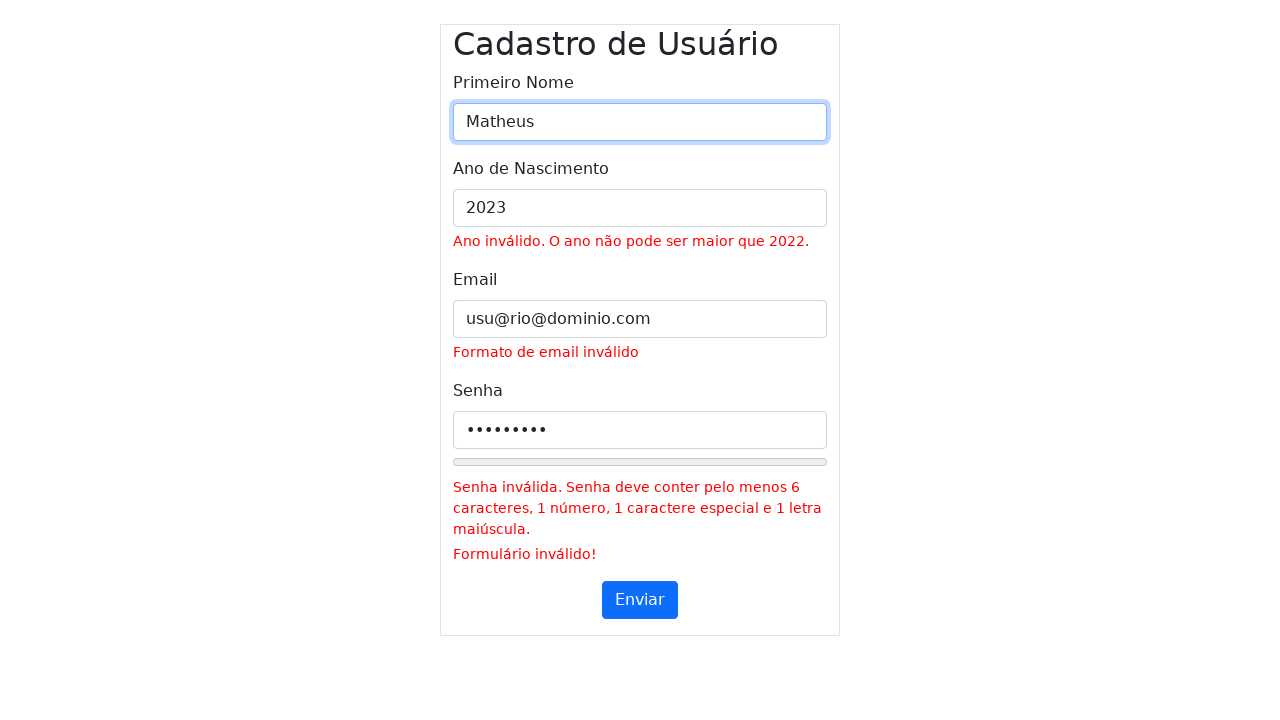

Cleared year input field on #inputYear
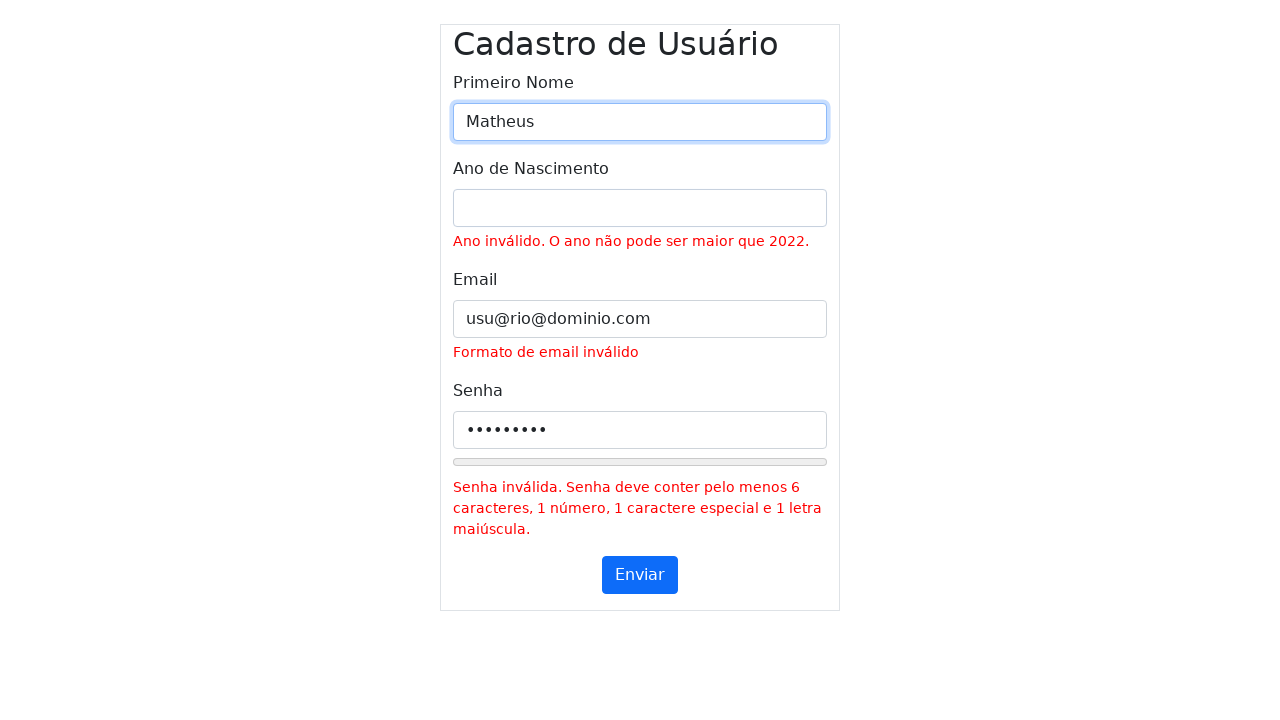

Filled year field with '2023' on #inputYear
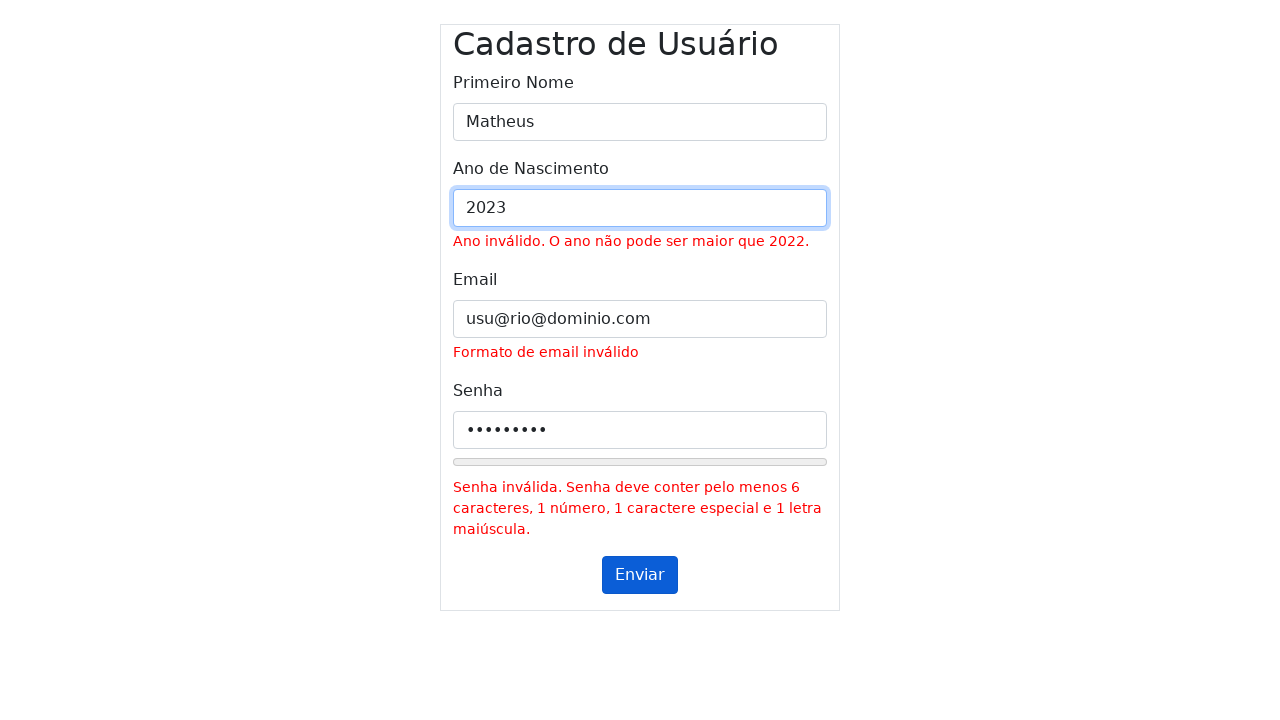

Cleared email input field on #inputEmail
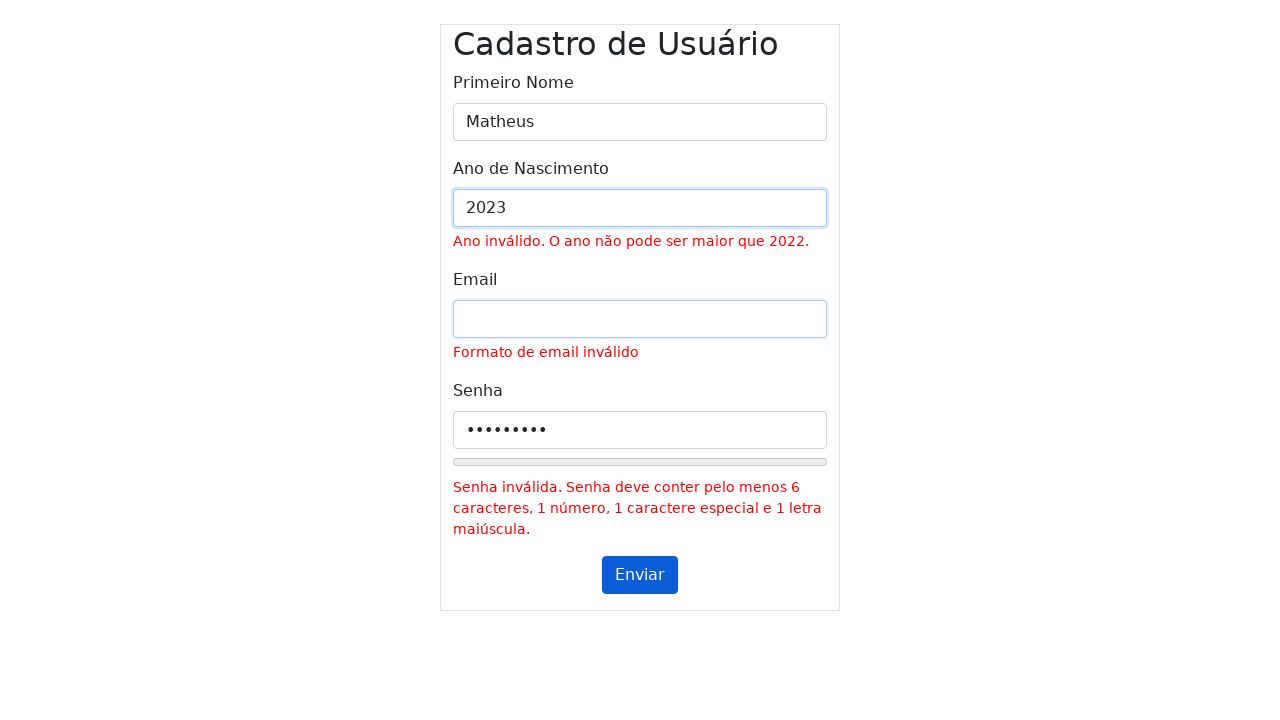

Filled email field with 'usu@rio@dominio.com' on #inputEmail
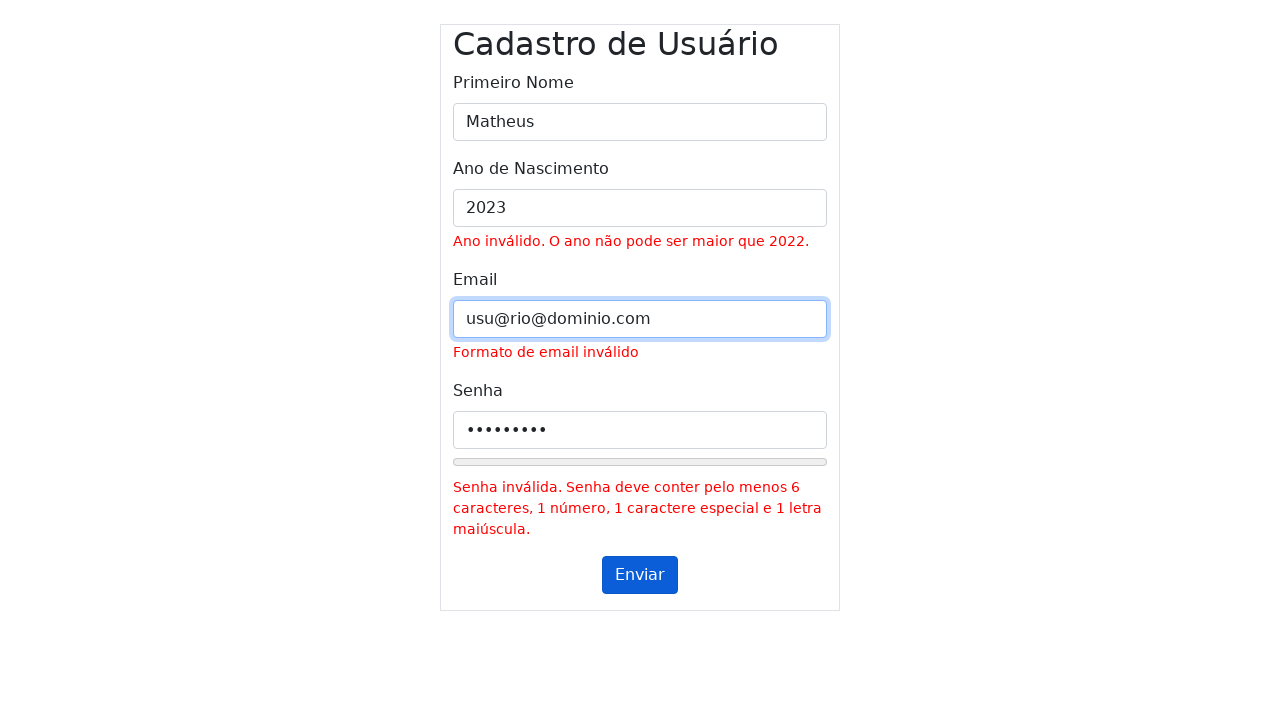

Cleared password input field on #inputPassword
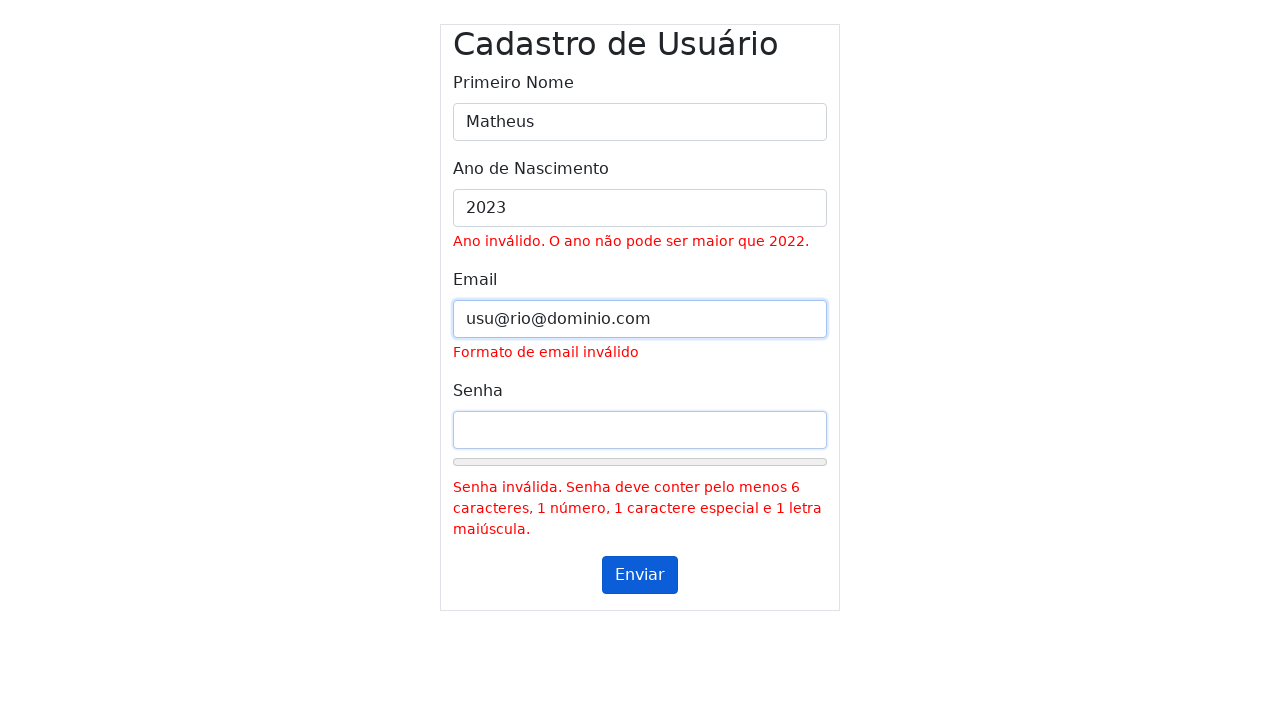

Filled password field with 'abcde1!' on #inputPassword
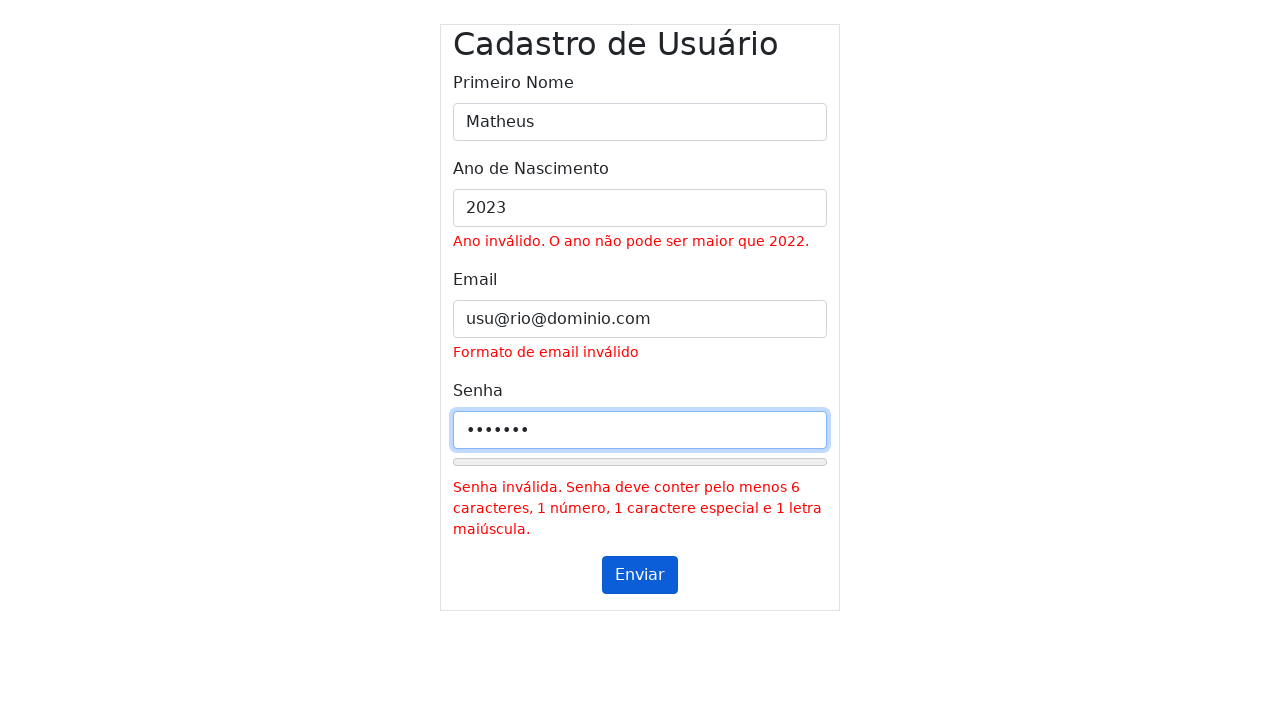

Clicked submit button (first click) at (640, 575) on #submitButton
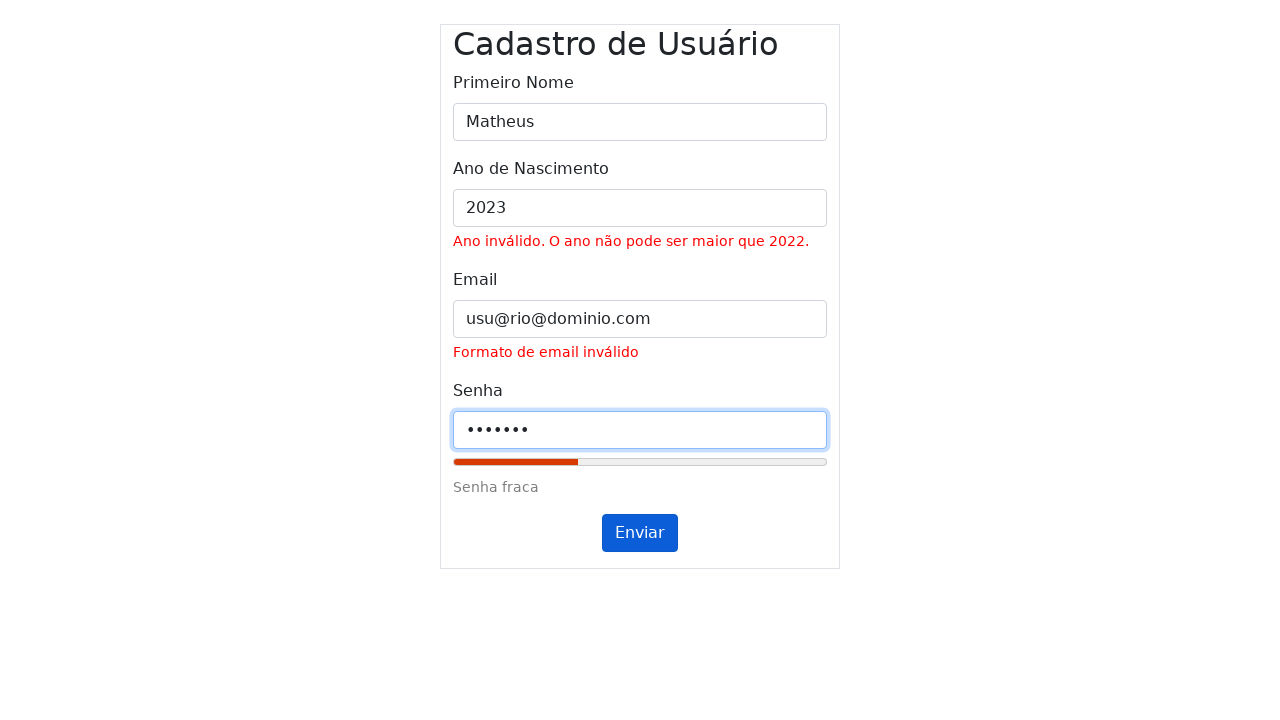

Clicked submit button (second click) at (640, 533) on #submitButton
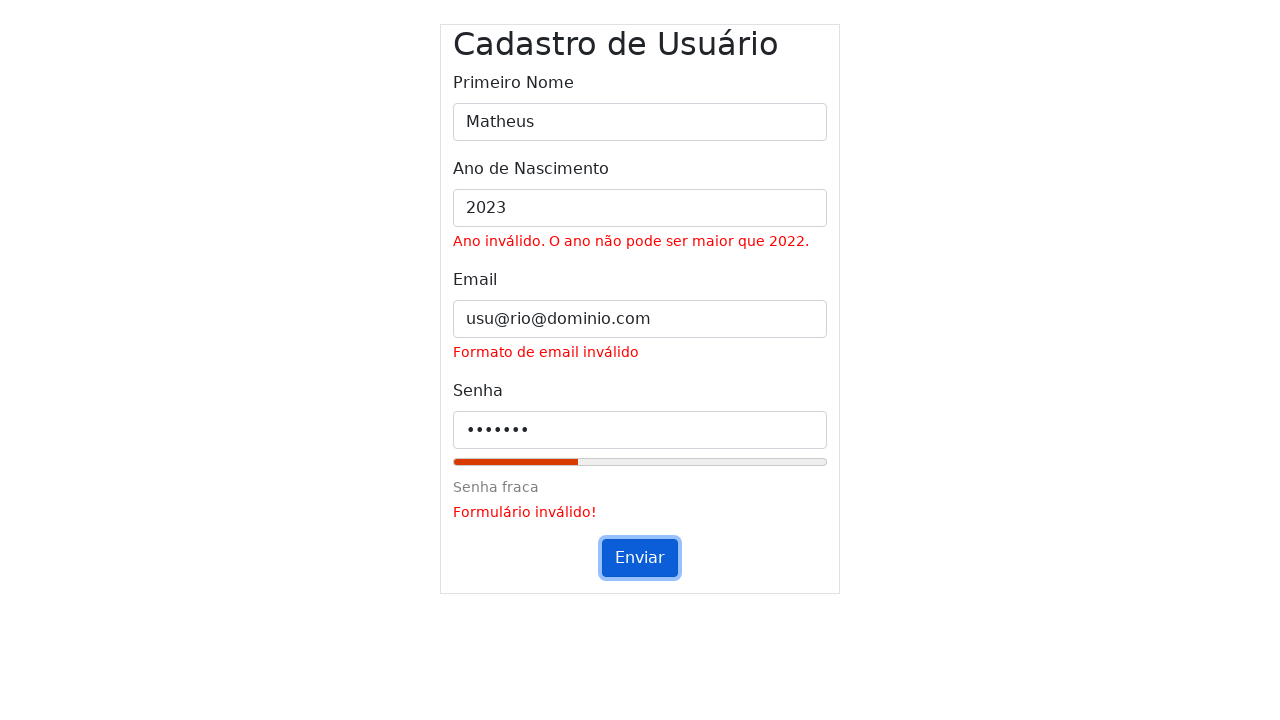

Waited 200ms for validation messages to appear
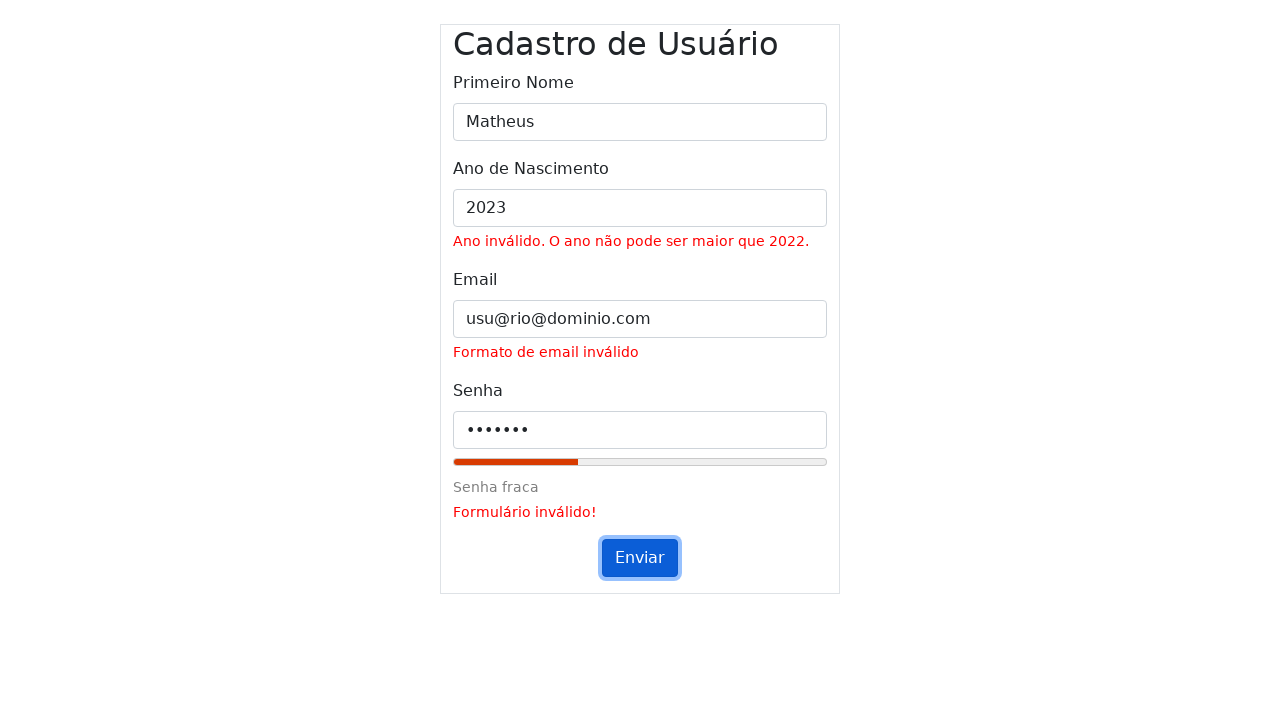

Cleared name input field on #inputName
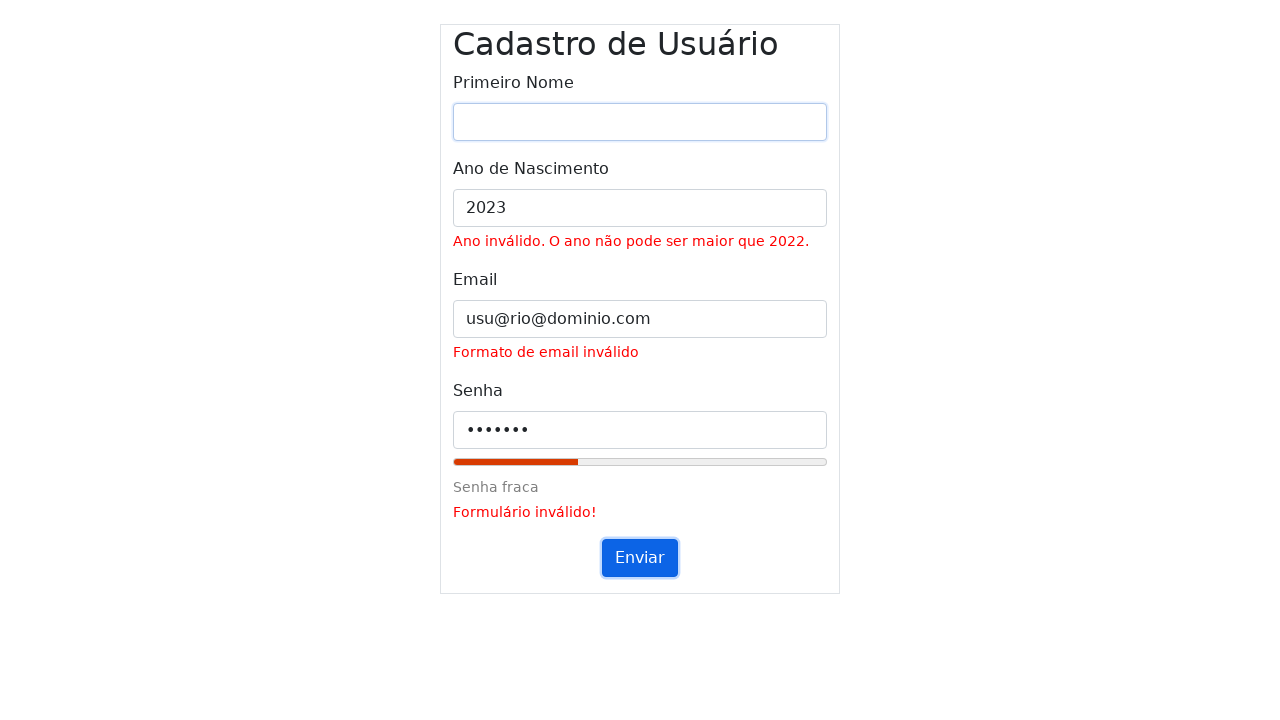

Filled name field with 'm4theus' on #inputName
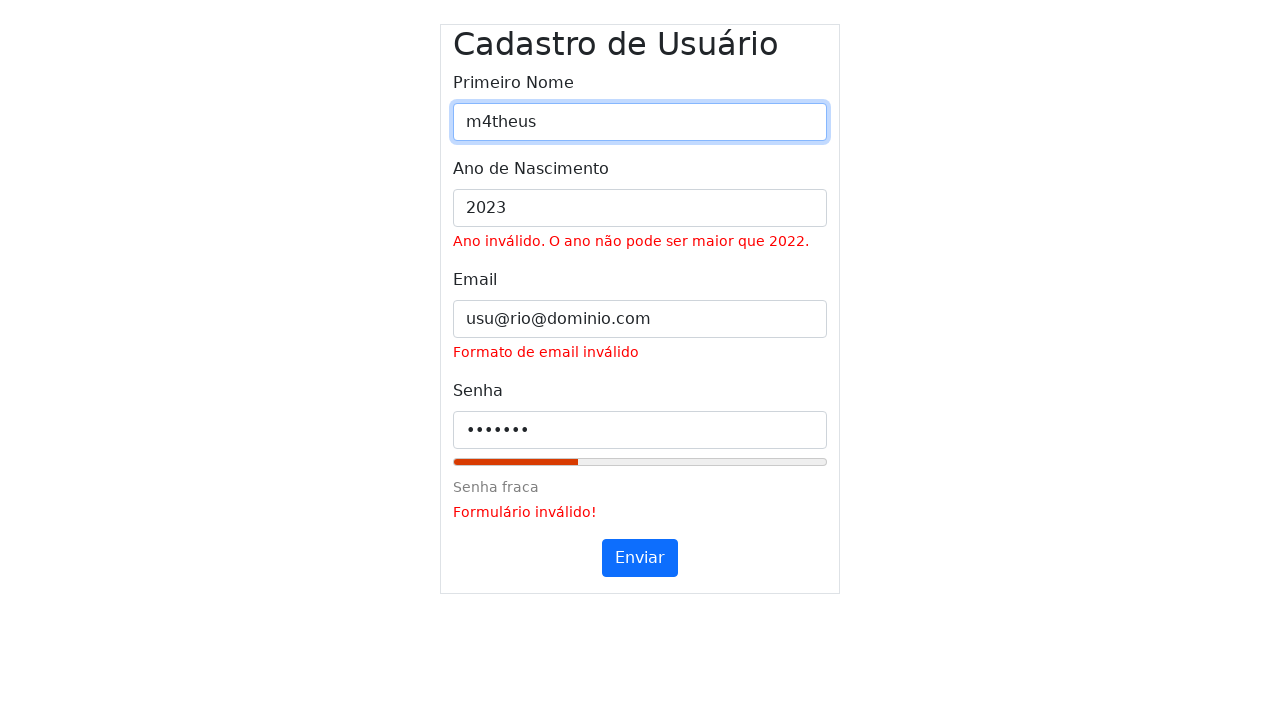

Cleared year input field on #inputYear
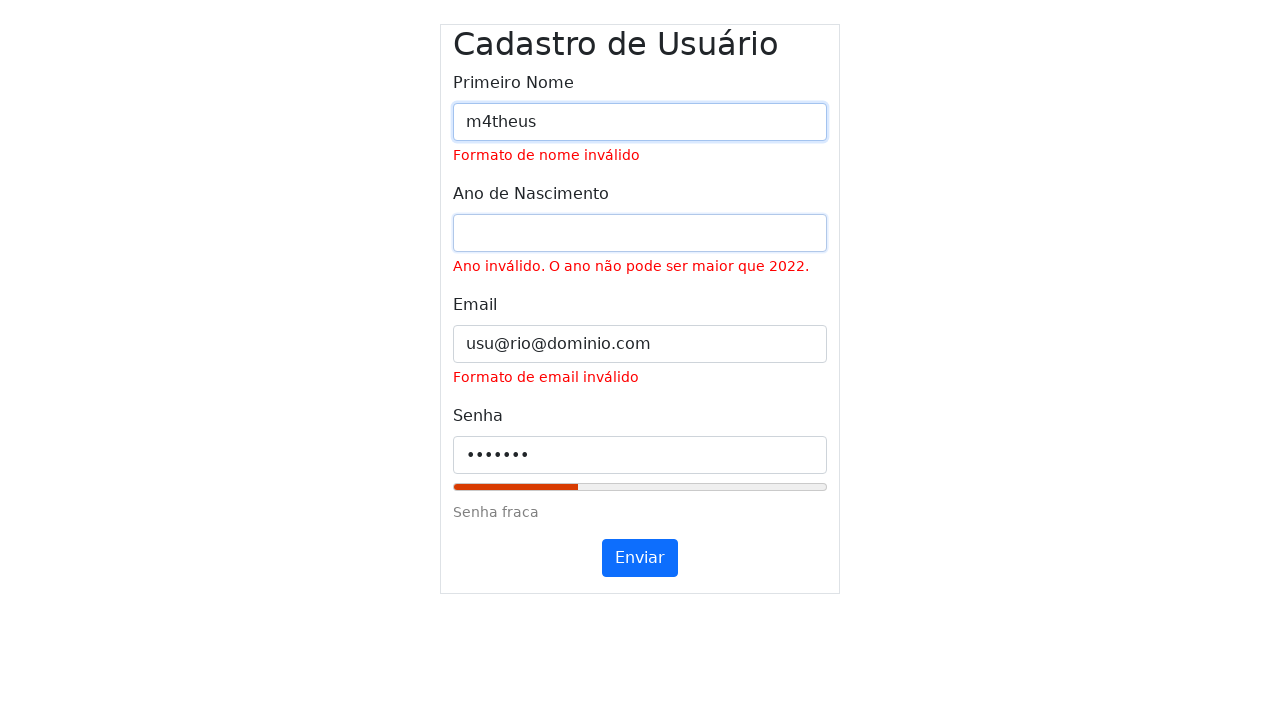

Filled year field with '2003' on #inputYear
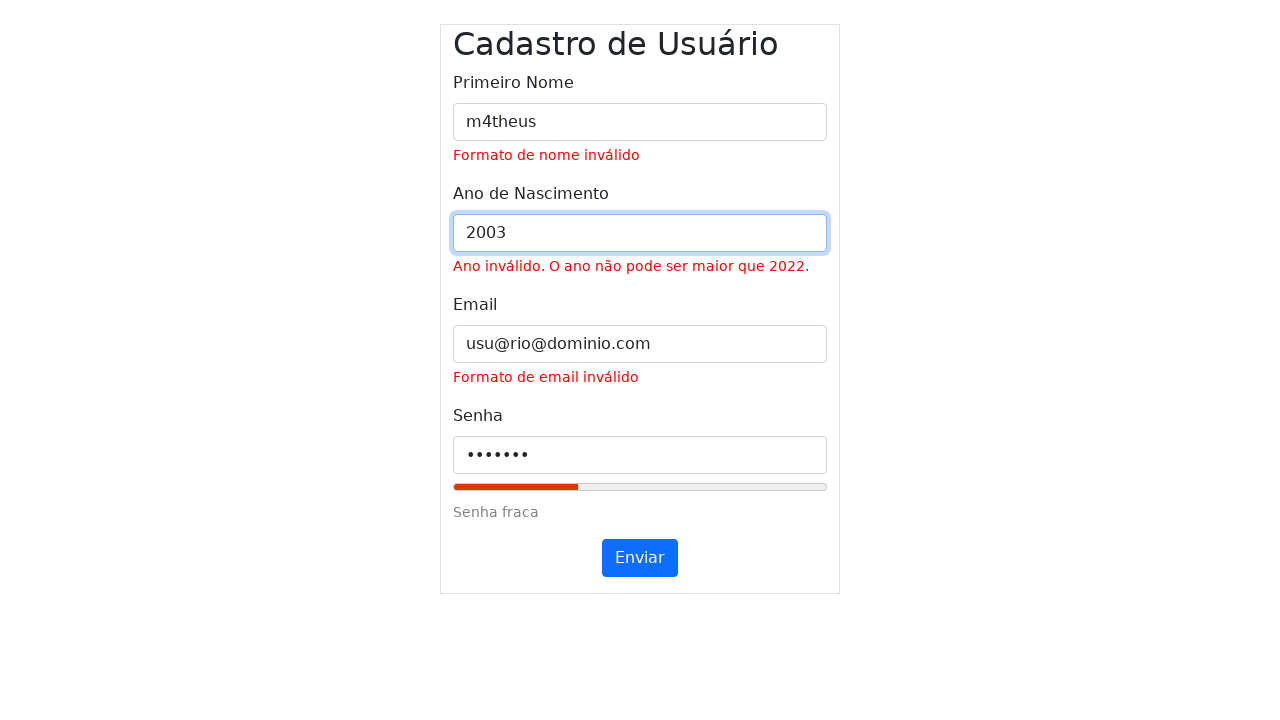

Cleared email input field on #inputEmail
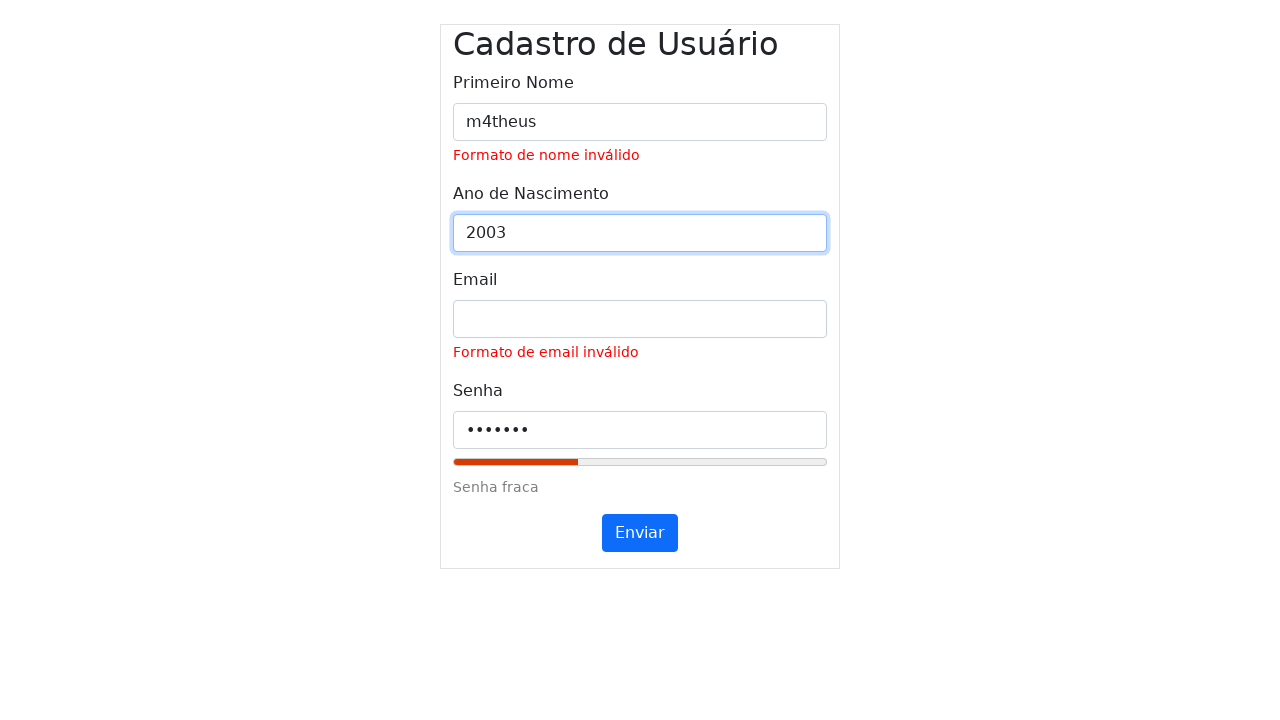

Filled email field with '123456789@dominio.org' on #inputEmail
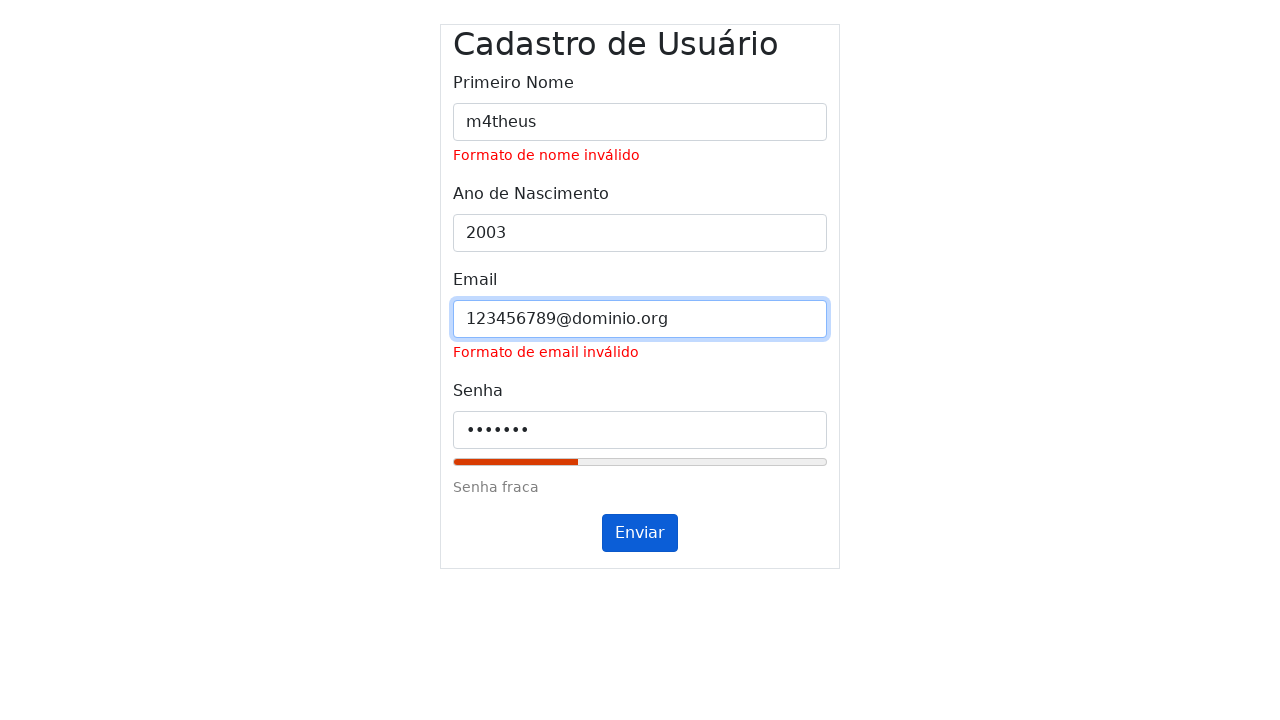

Cleared password input field on #inputPassword
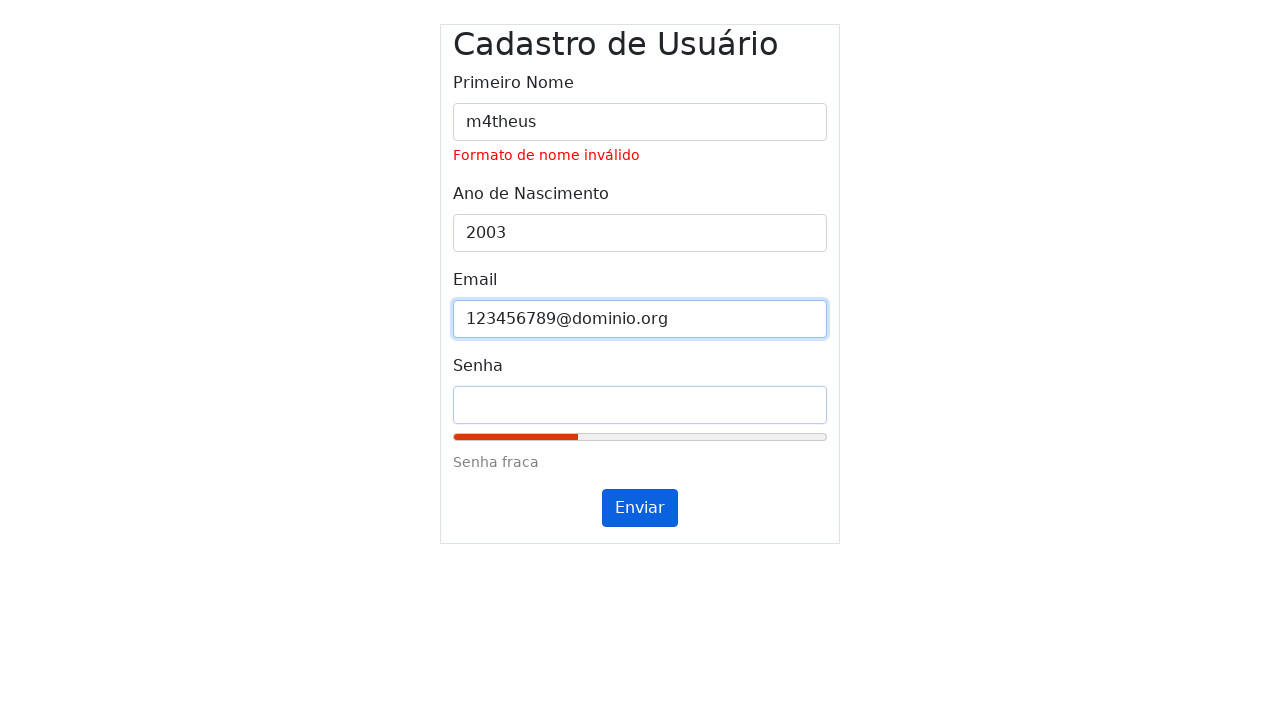

Filled password field with '12345678!' on #inputPassword
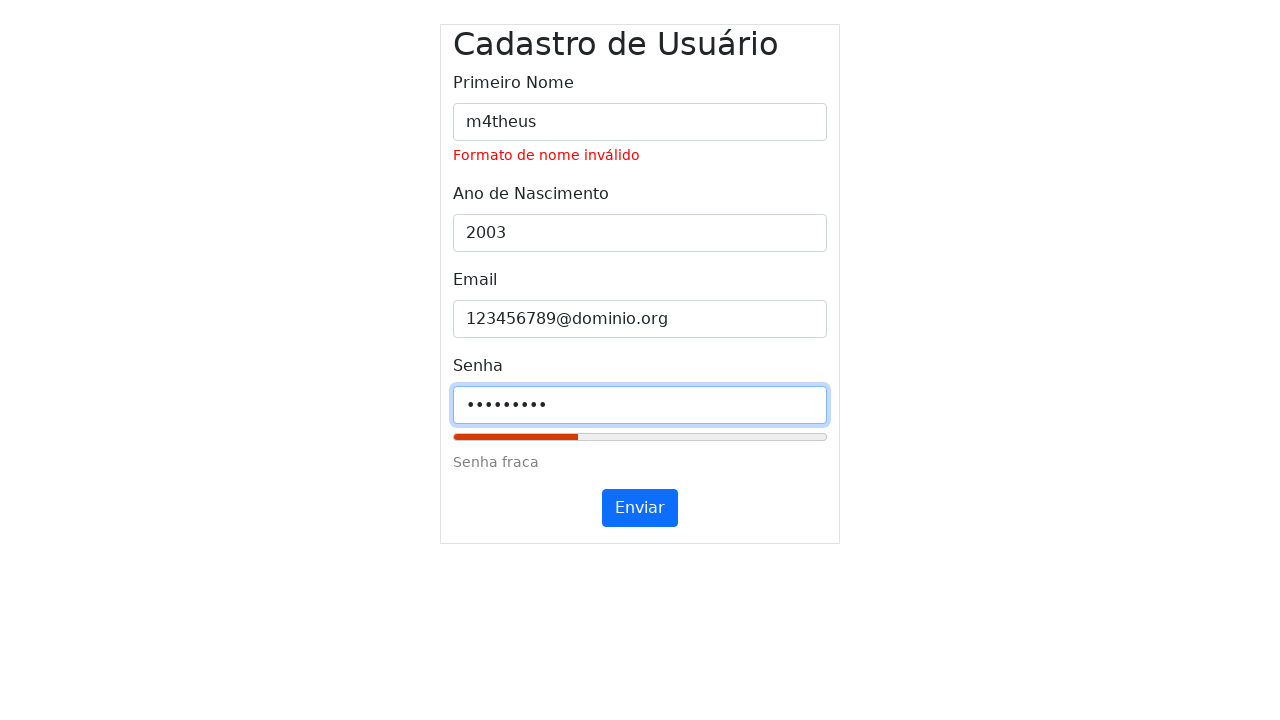

Clicked submit button (first click) at (640, 508) on #submitButton
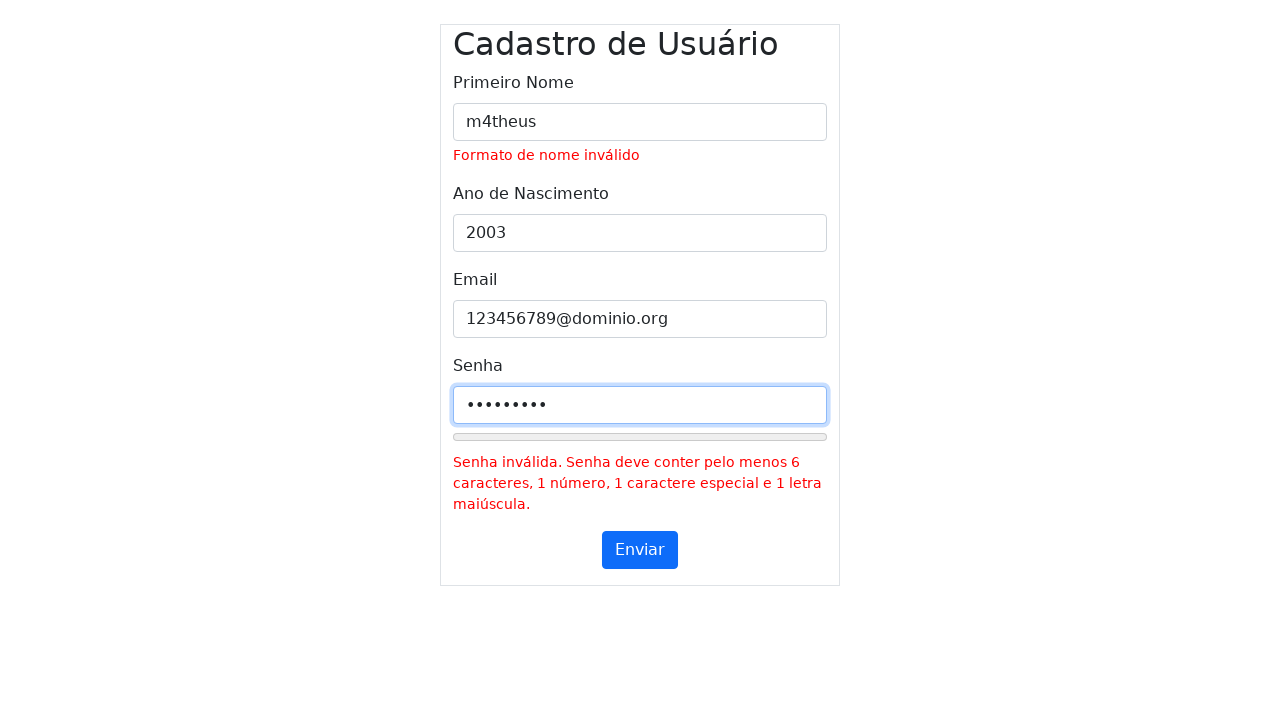

Clicked submit button (second click) at (640, 550) on #submitButton
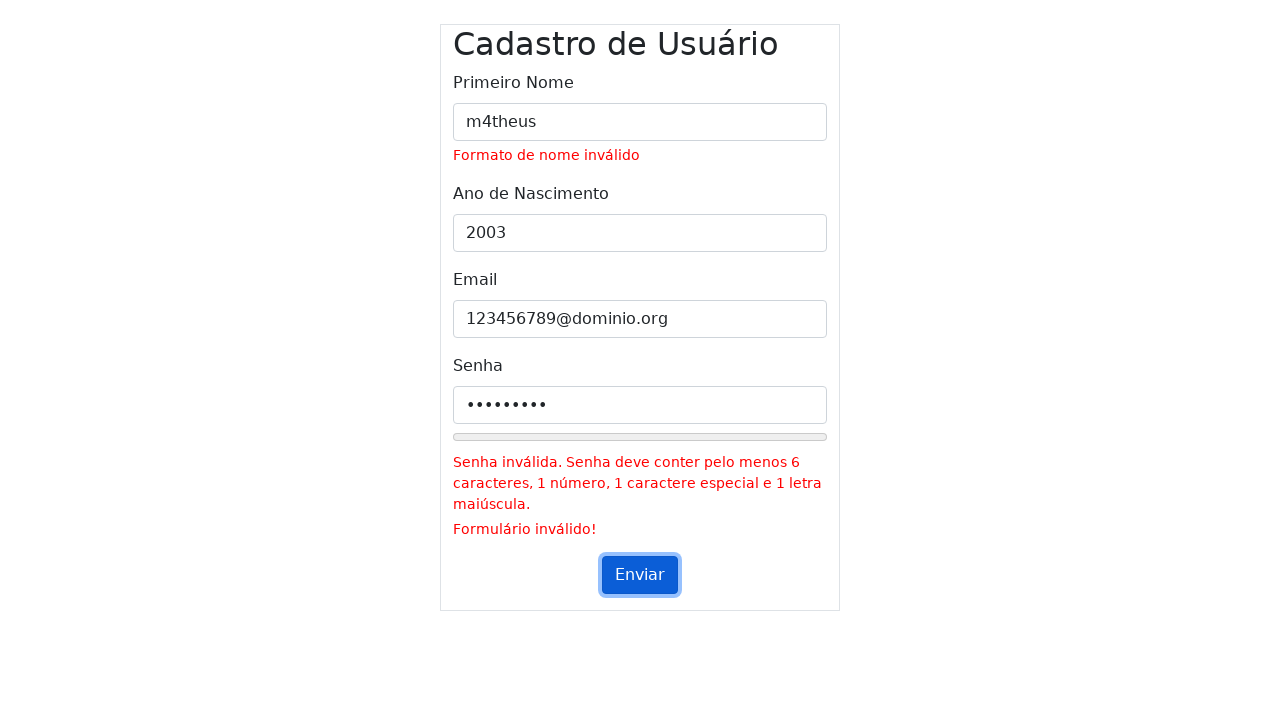

Waited 200ms for validation messages to appear
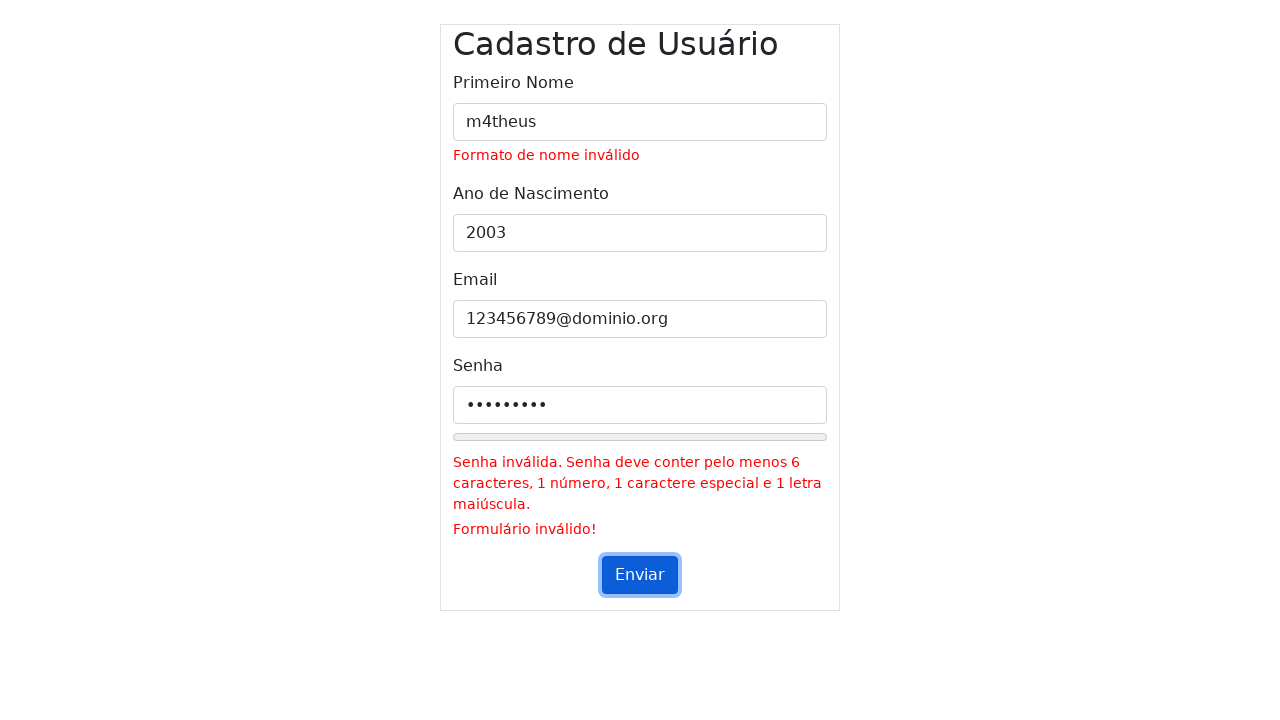

Cleared name input field on #inputName
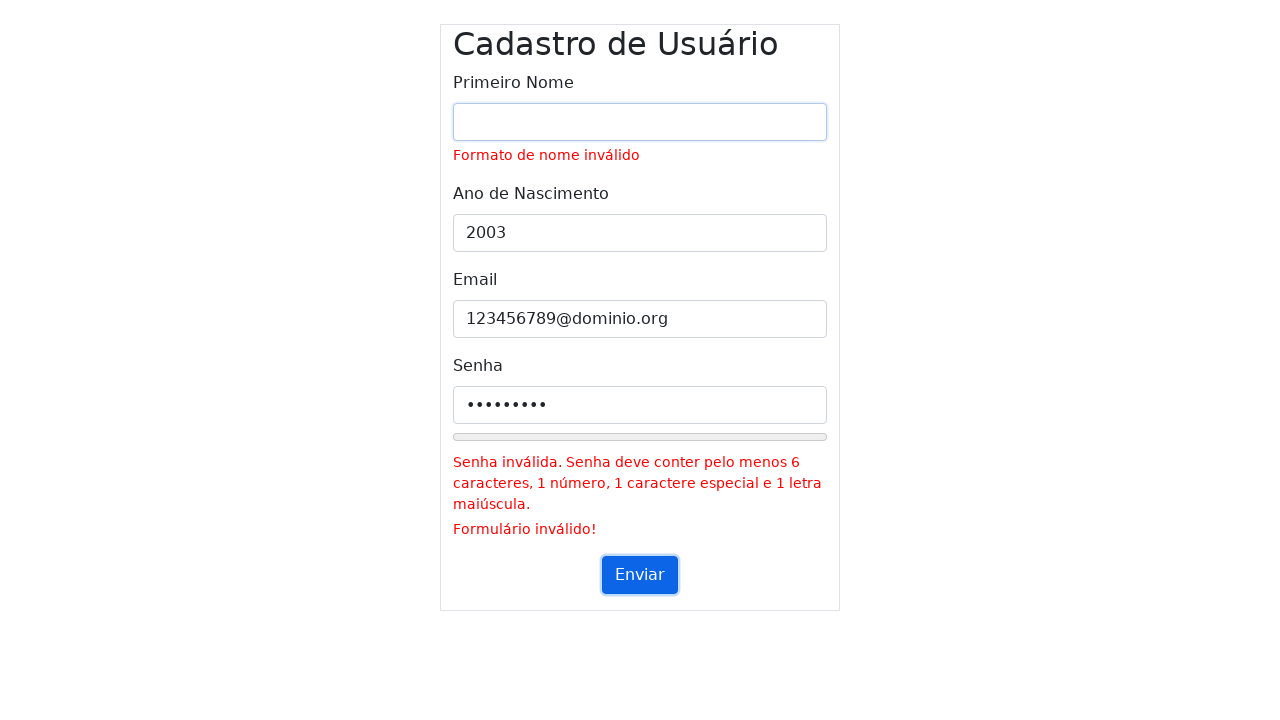

Filled name field with 'm4theus' on #inputName
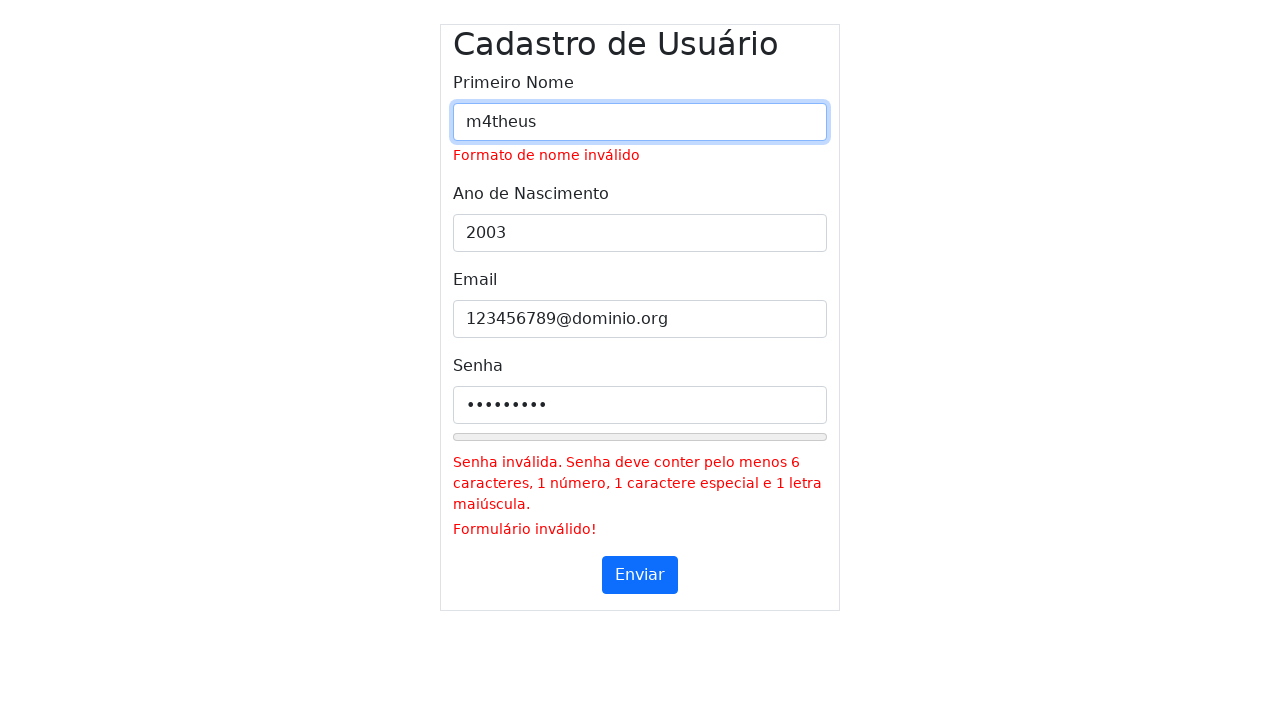

Cleared year input field on #inputYear
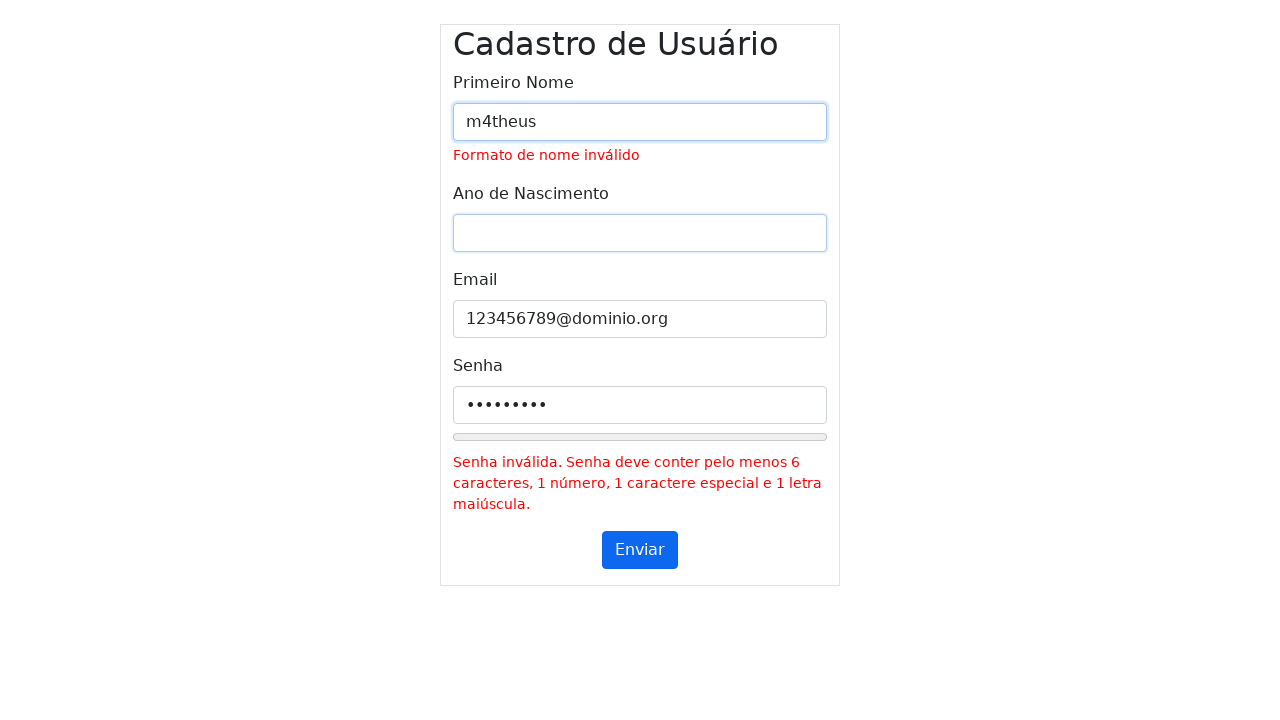

Filled year field with '2003' on #inputYear
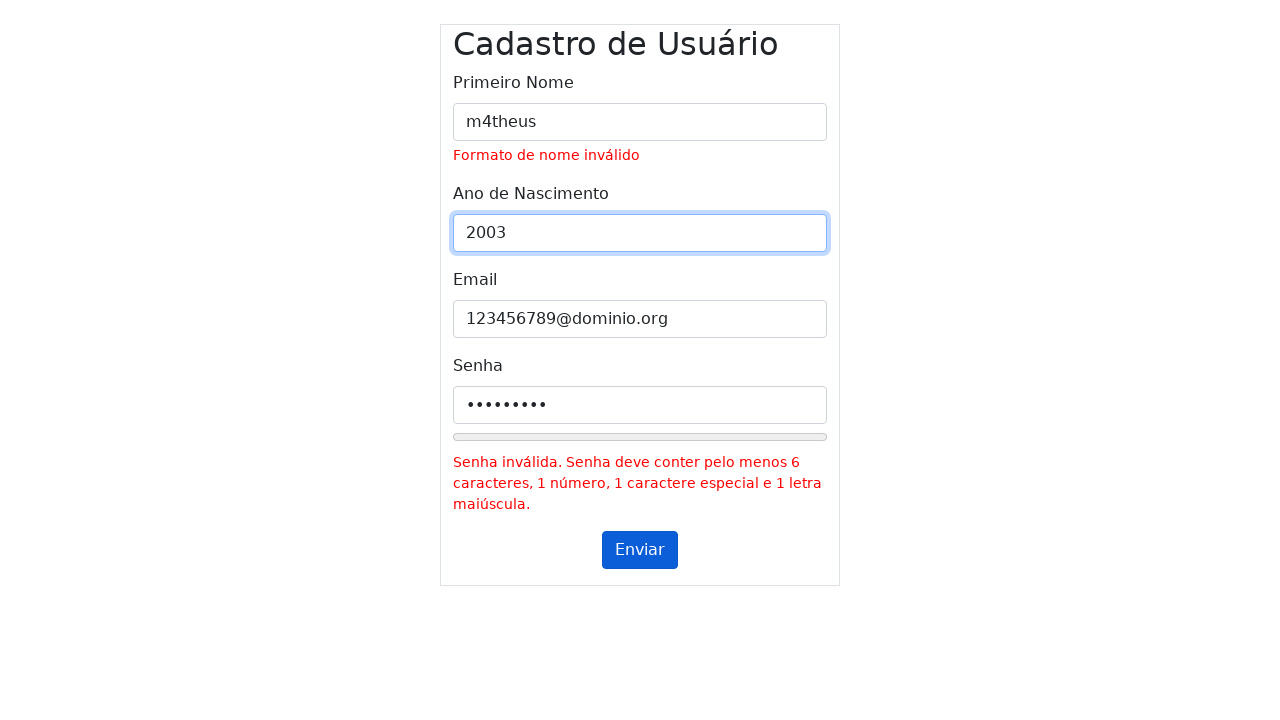

Cleared email input field on #inputEmail
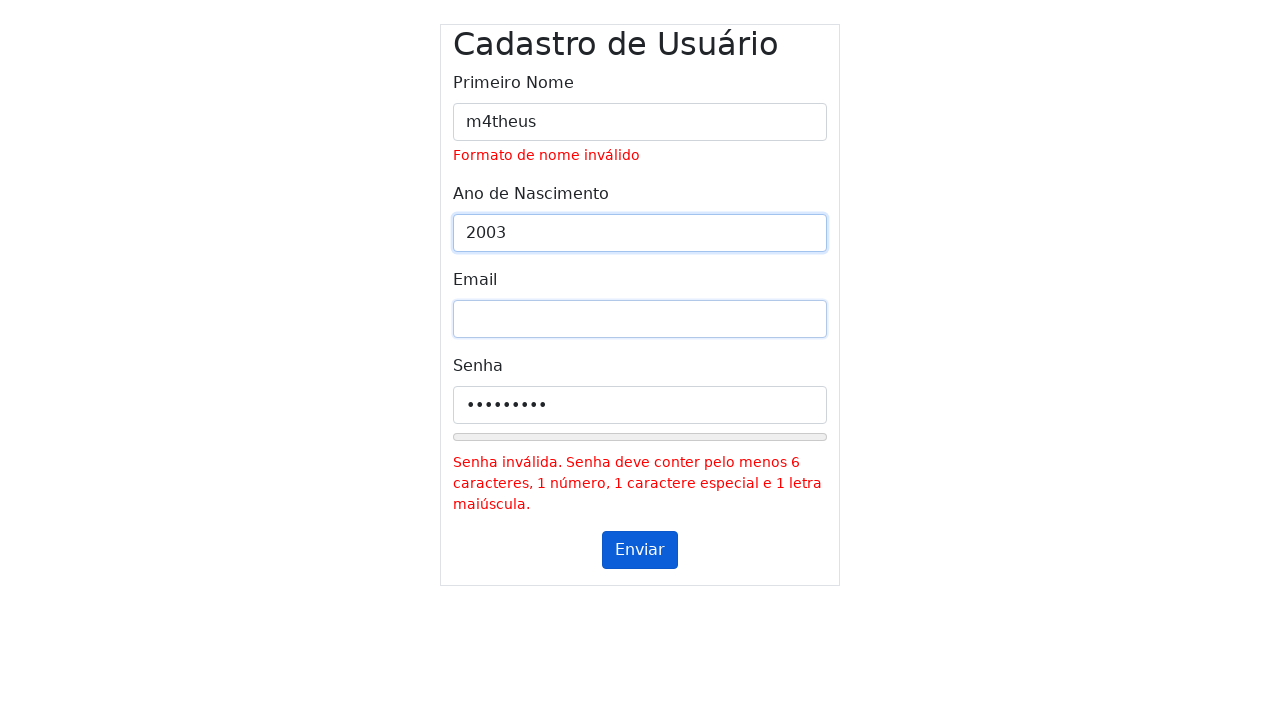

Filled email field with '123456789@dominio.org' on #inputEmail
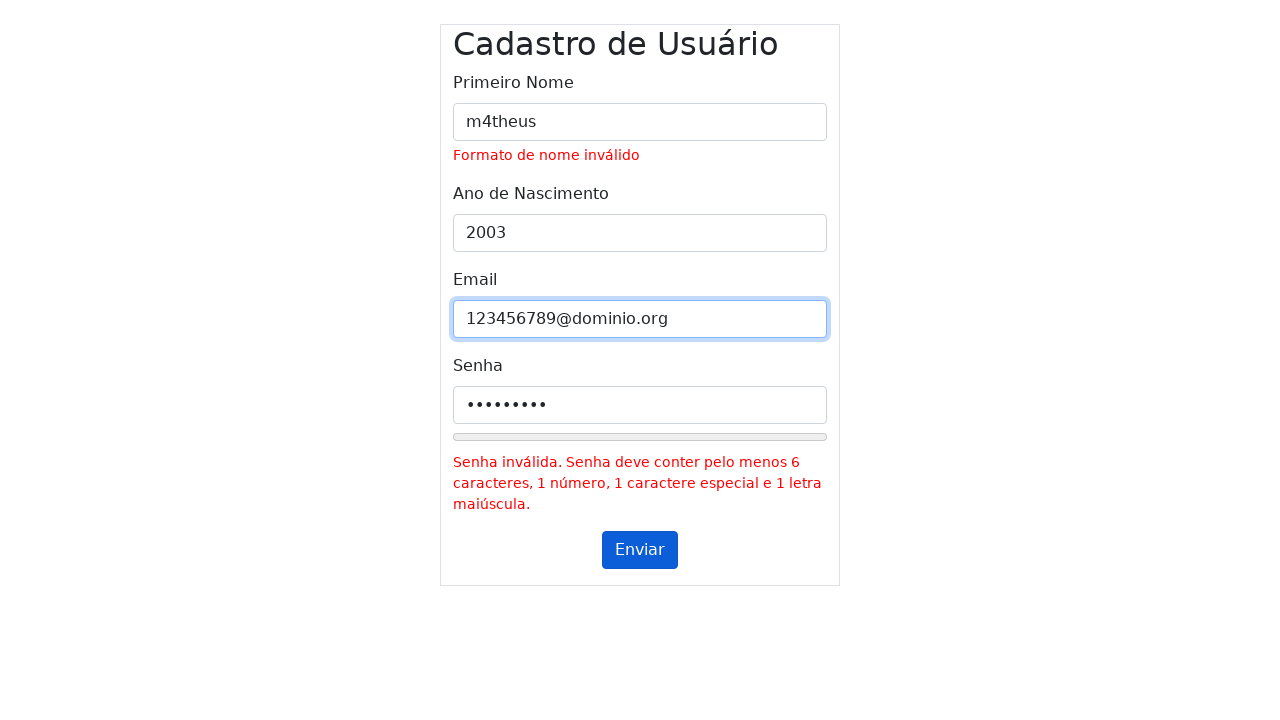

Cleared password input field on #inputPassword
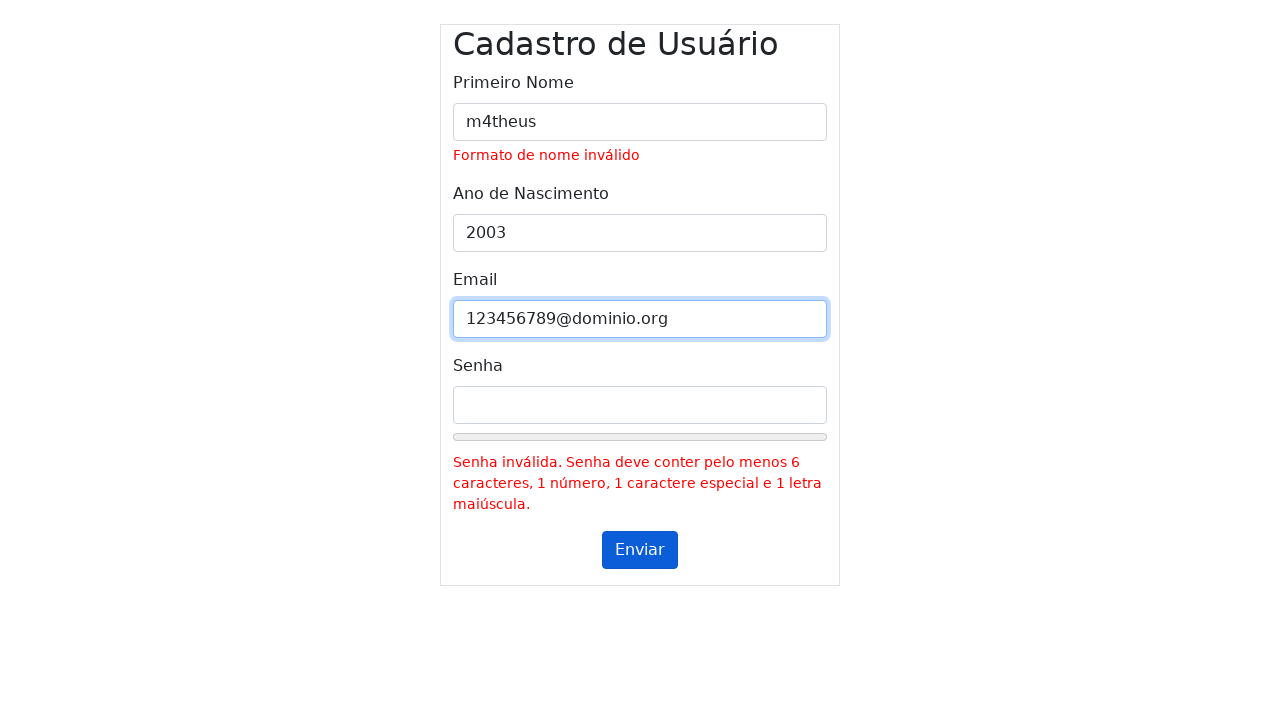

Filled password field with 'abcde1!' on #inputPassword
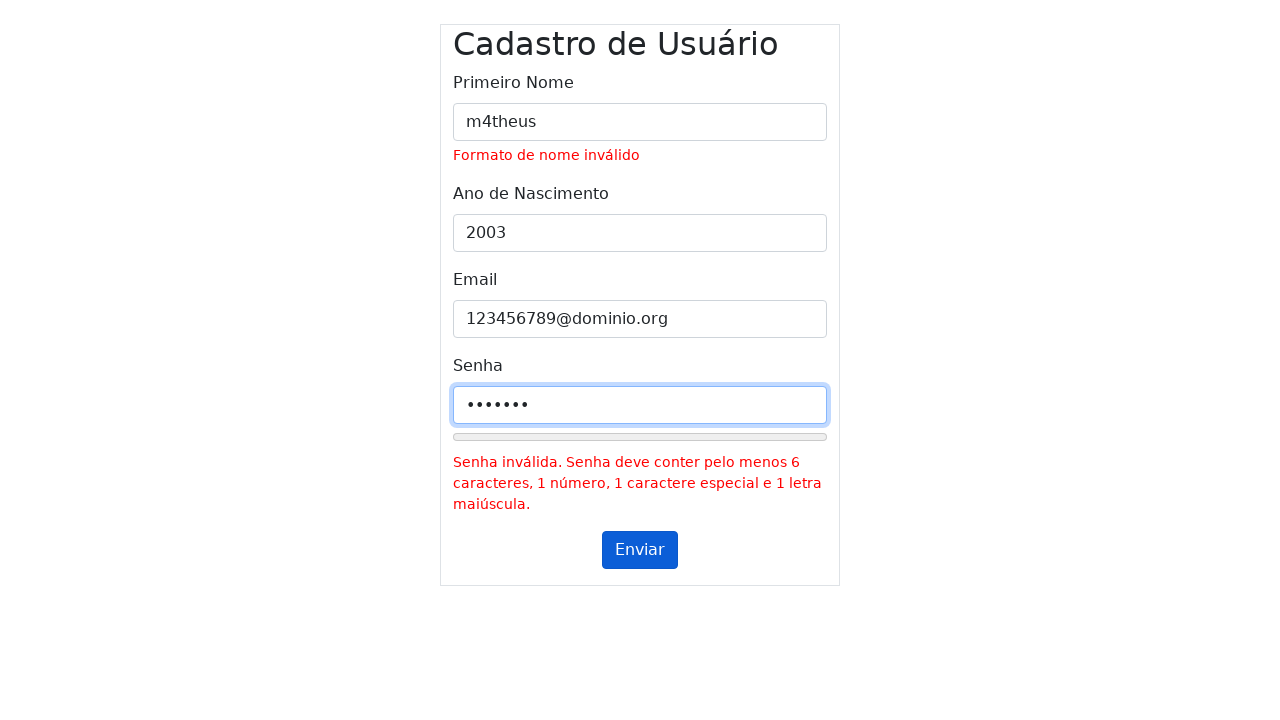

Clicked submit button (first click) at (640, 550) on #submitButton
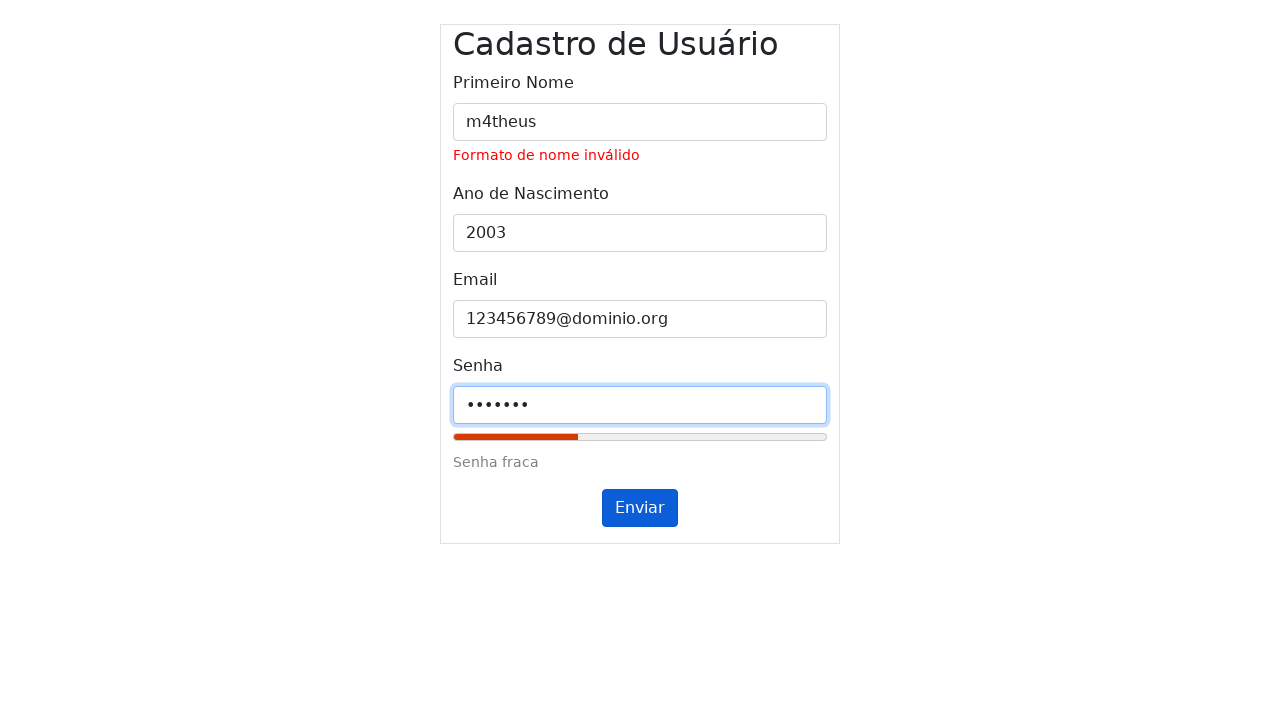

Clicked submit button (second click) at (640, 508) on #submitButton
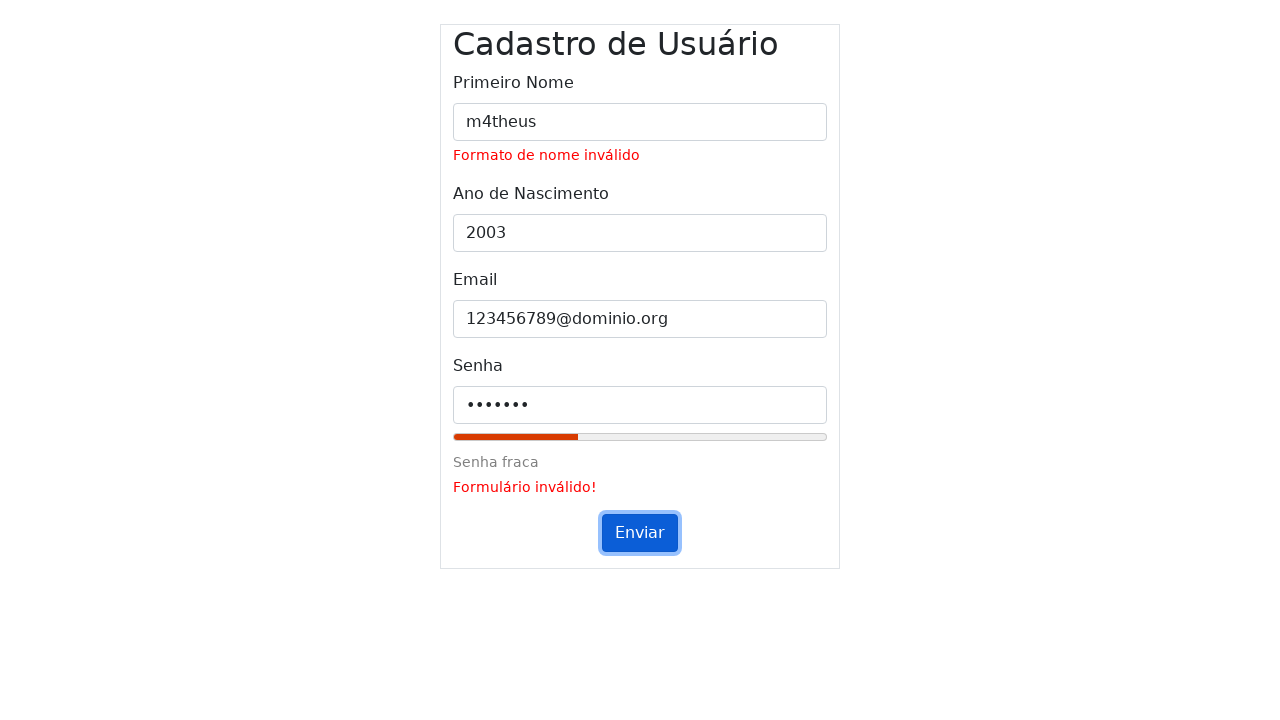

Waited 200ms for validation messages to appear
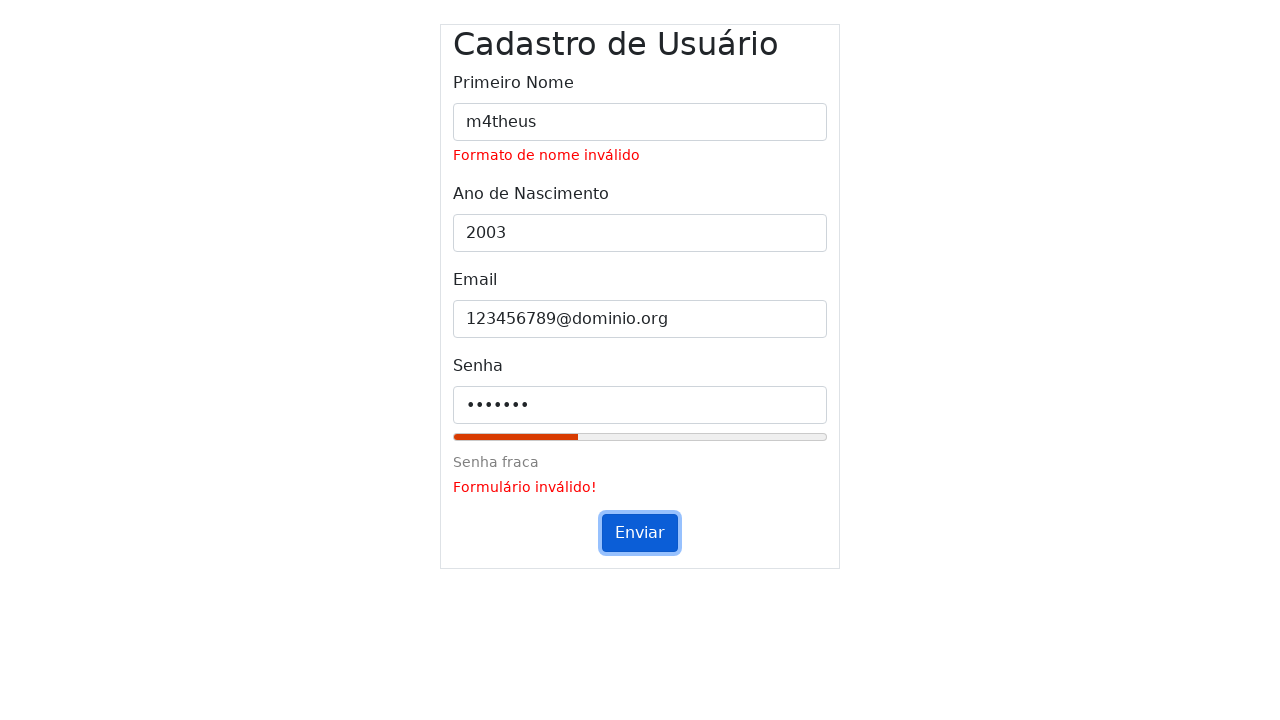

Cleared name input field on #inputName
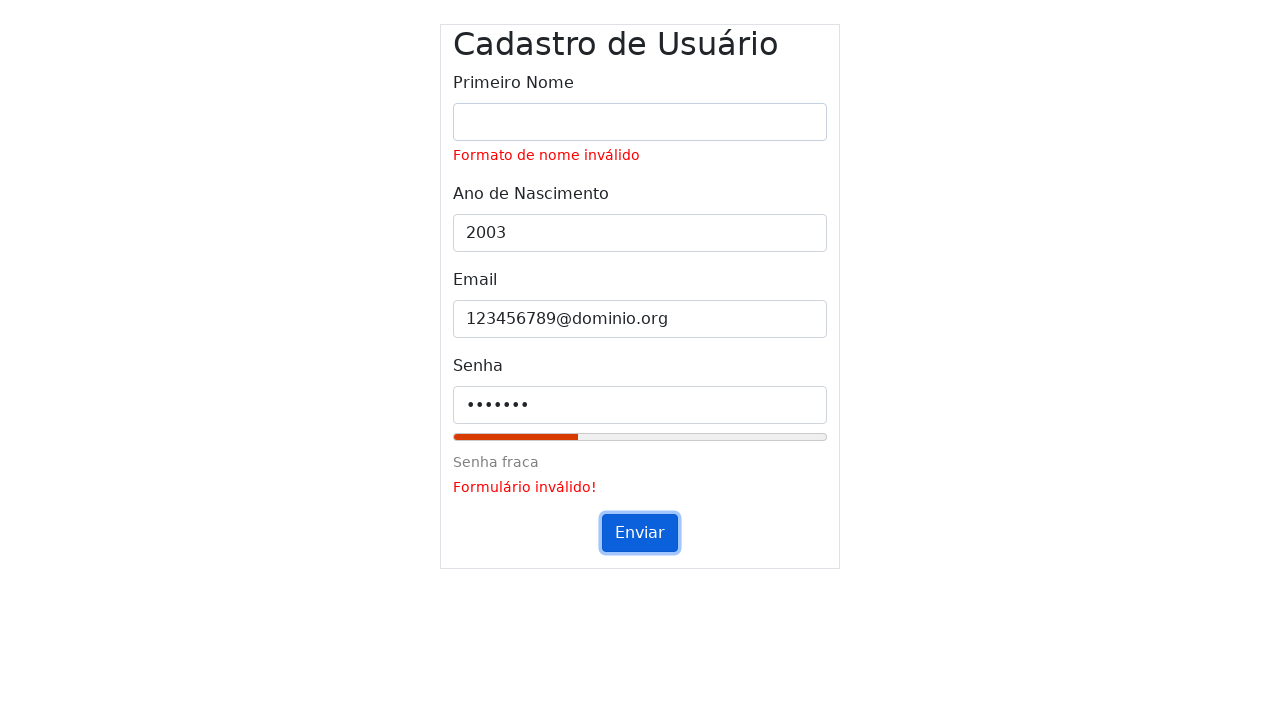

Filled name field with 'm4theus' on #inputName
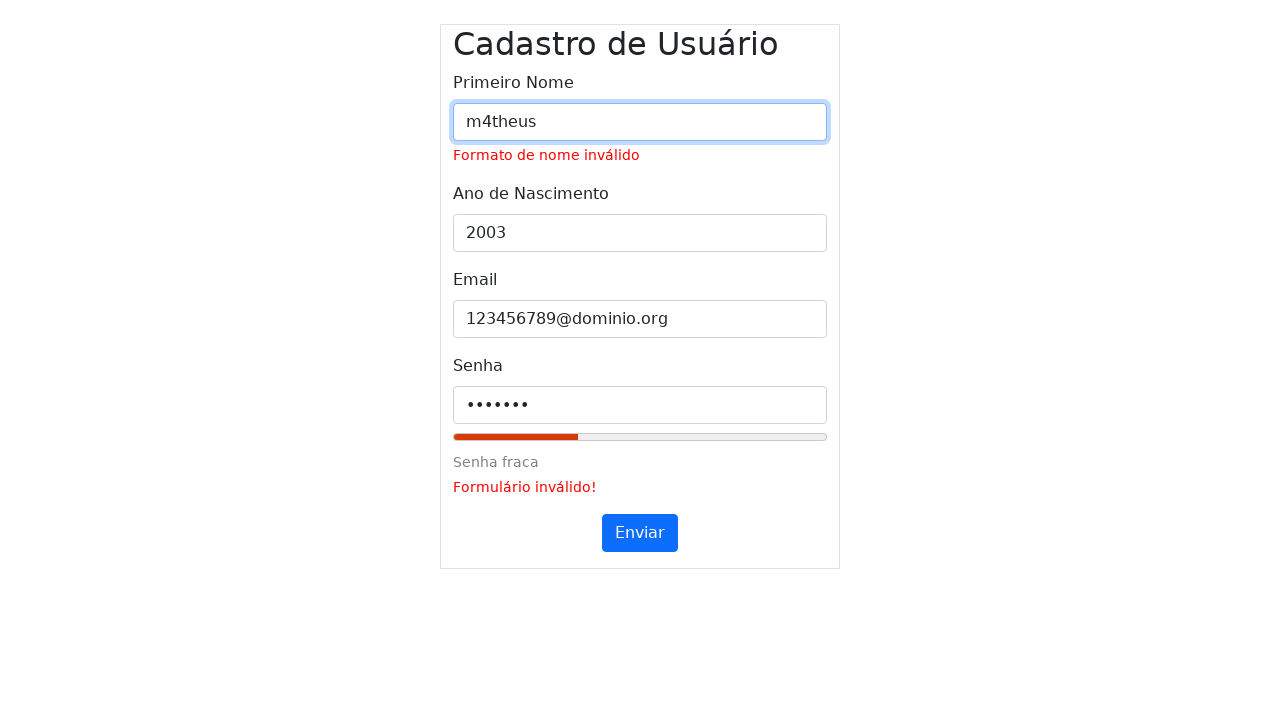

Cleared year input field on #inputYear
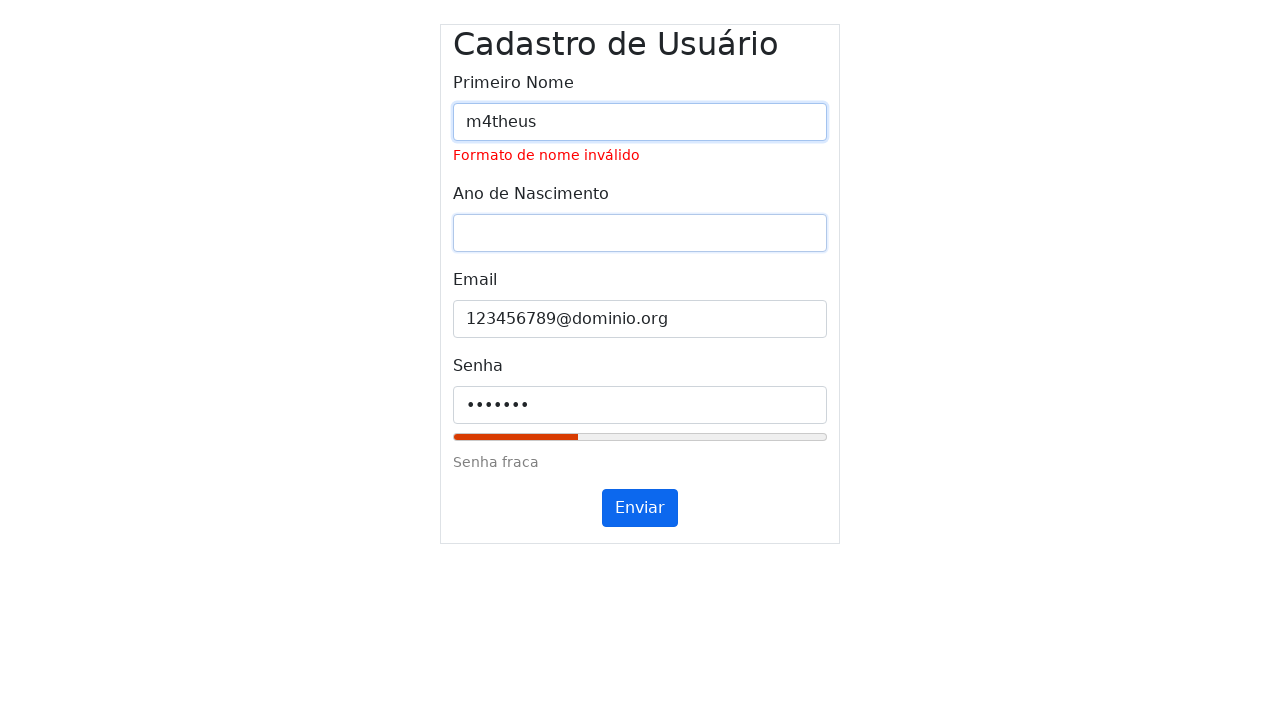

Filled year field with '2003' on #inputYear
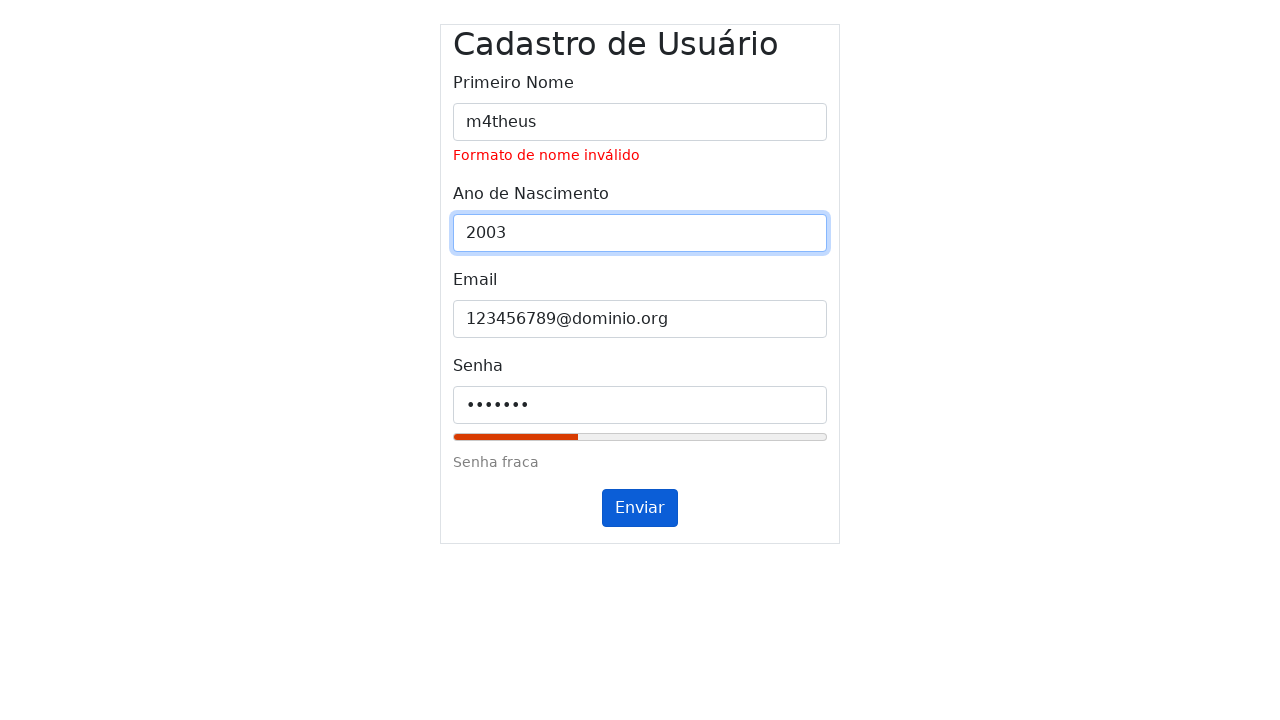

Cleared email input field on #inputEmail
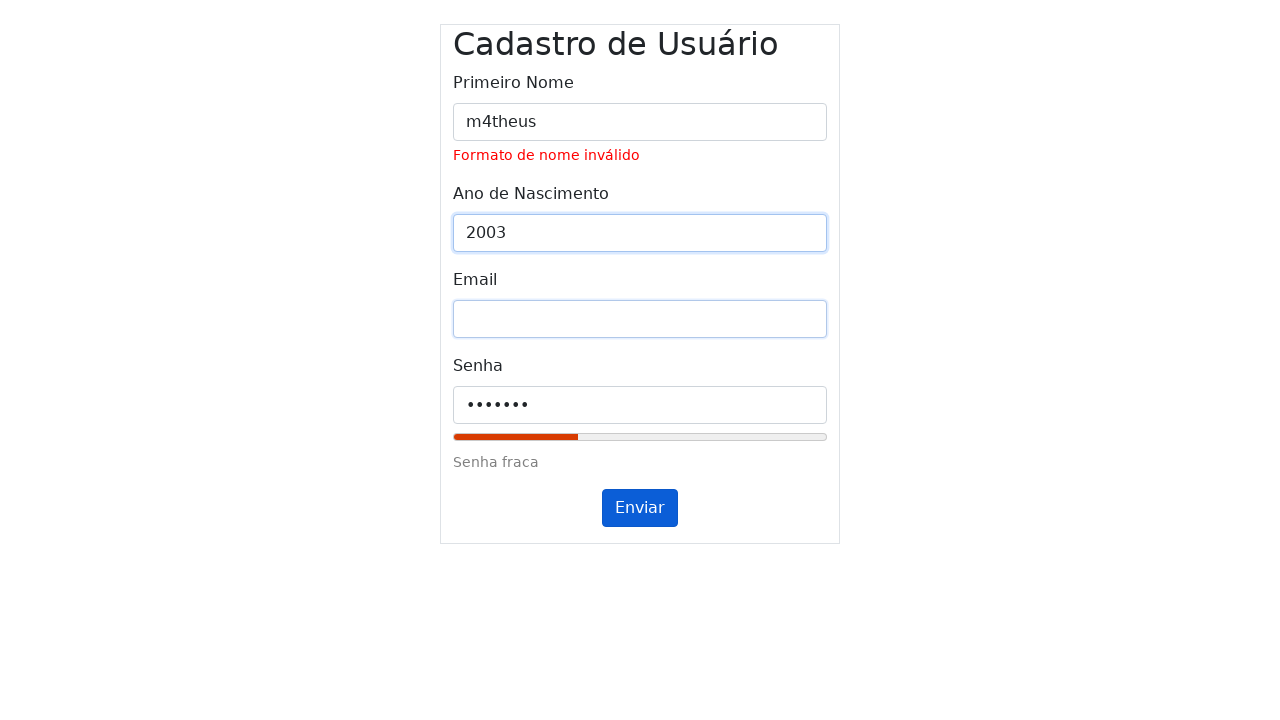

Filled email field with 'usu@rio@dominio.com' on #inputEmail
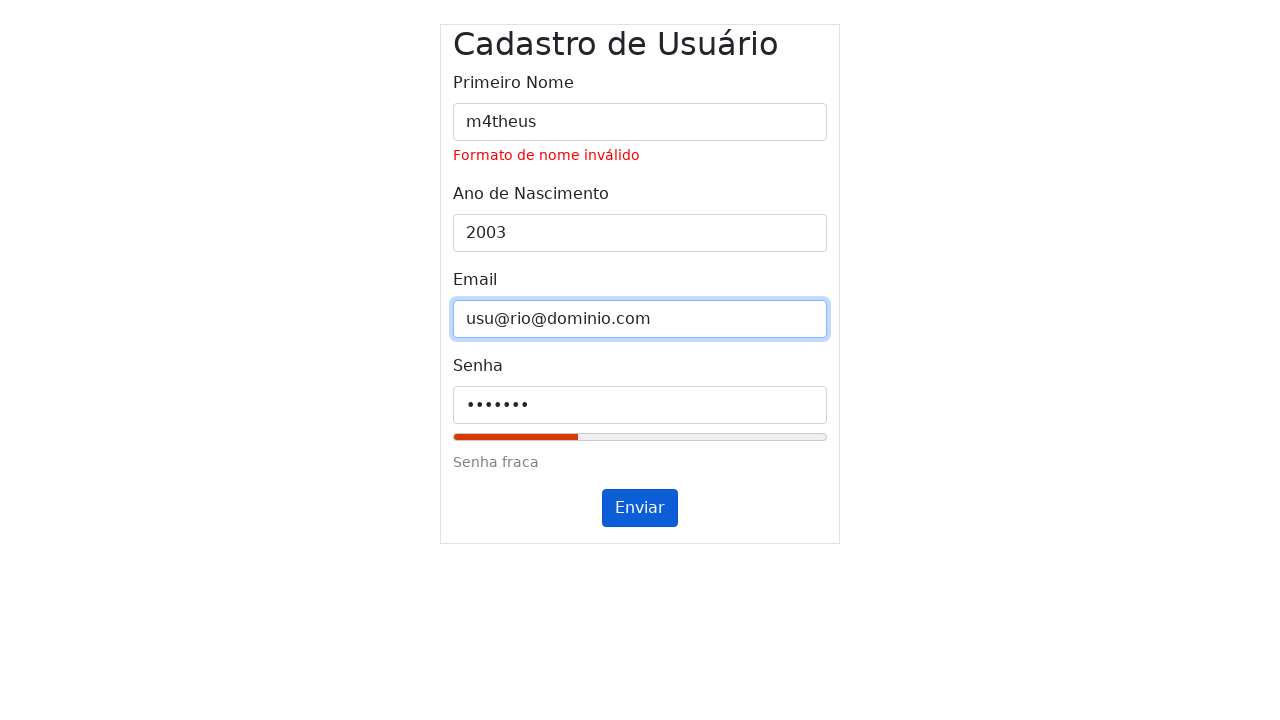

Cleared password input field on #inputPassword
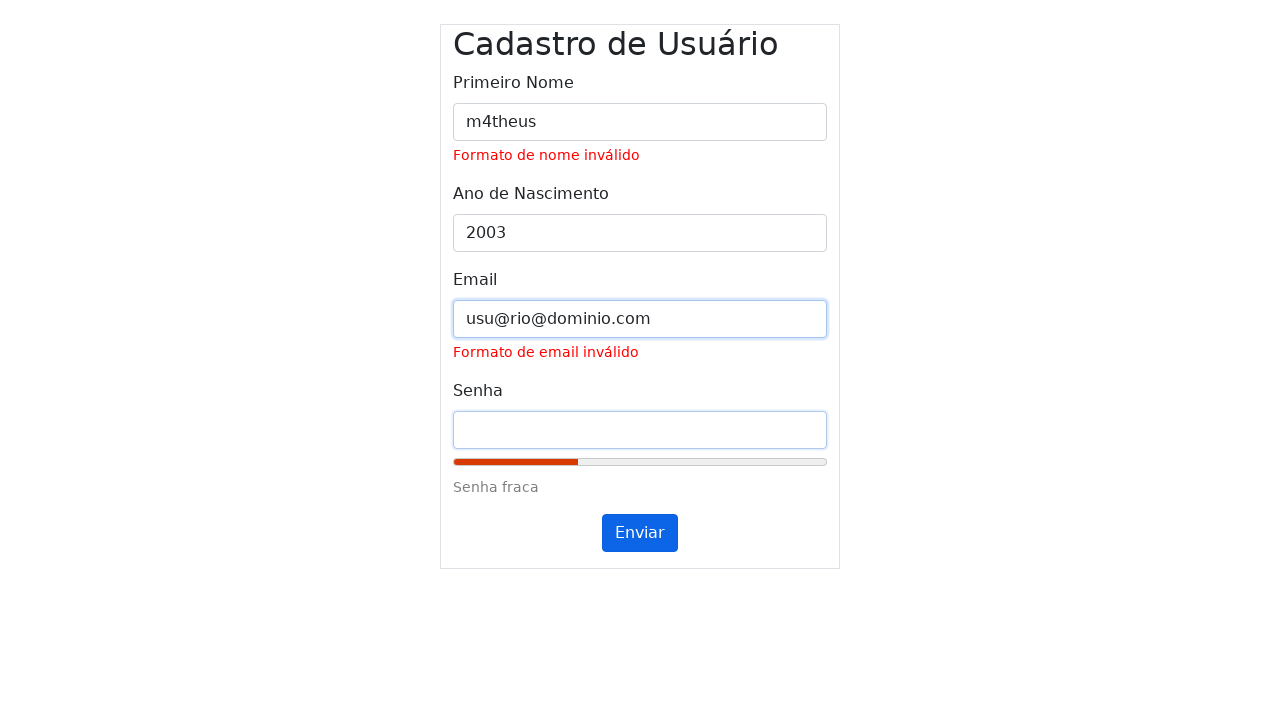

Filled password field with '12345678!' on #inputPassword
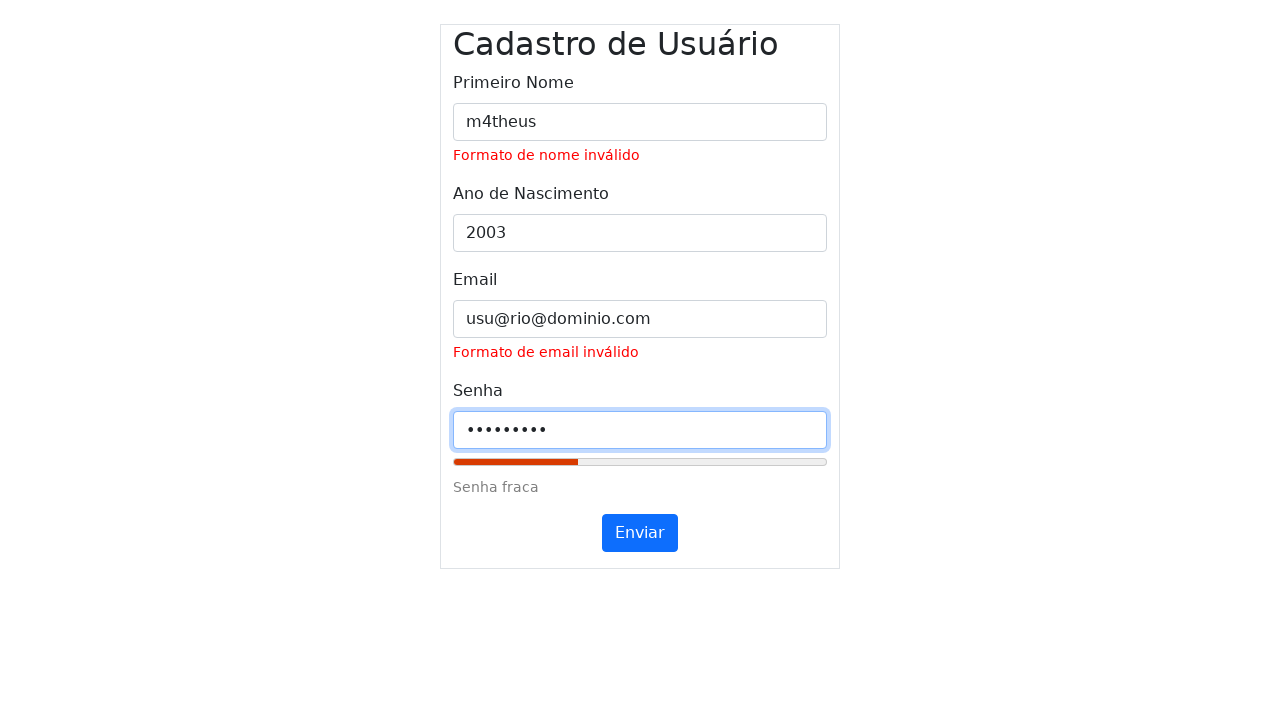

Clicked submit button (first click) at (640, 533) on #submitButton
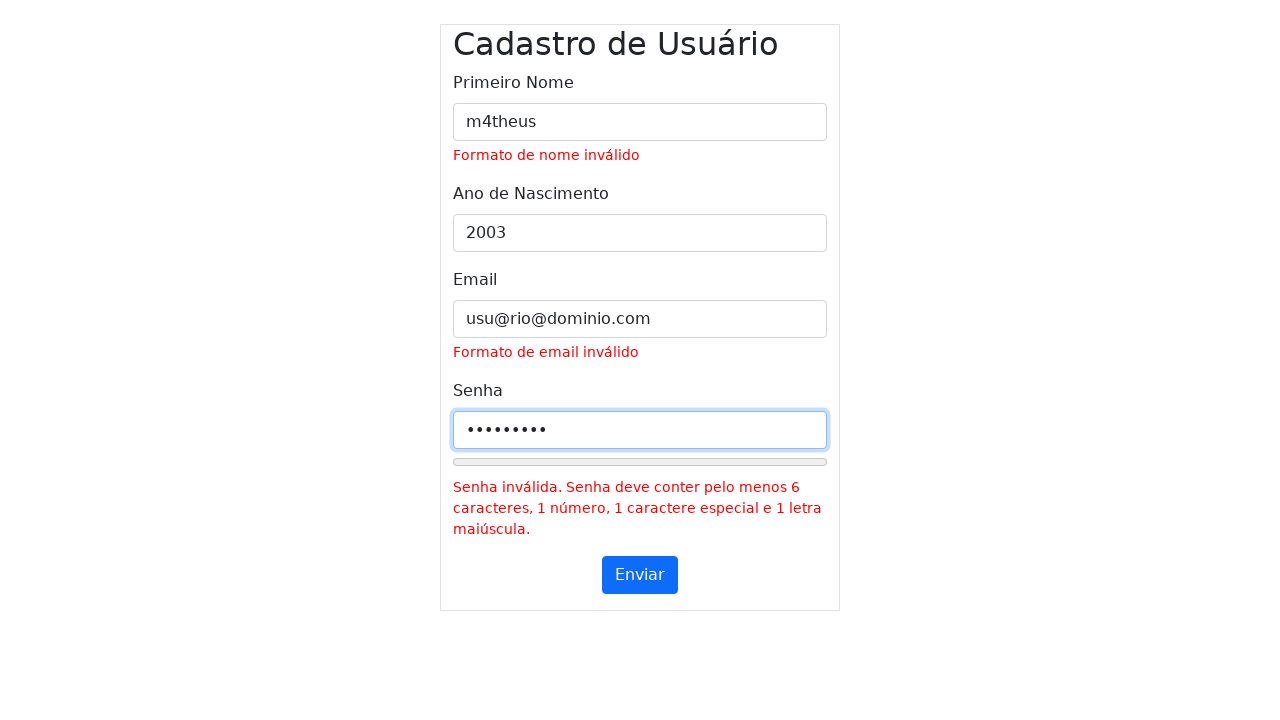

Clicked submit button (second click) at (640, 575) on #submitButton
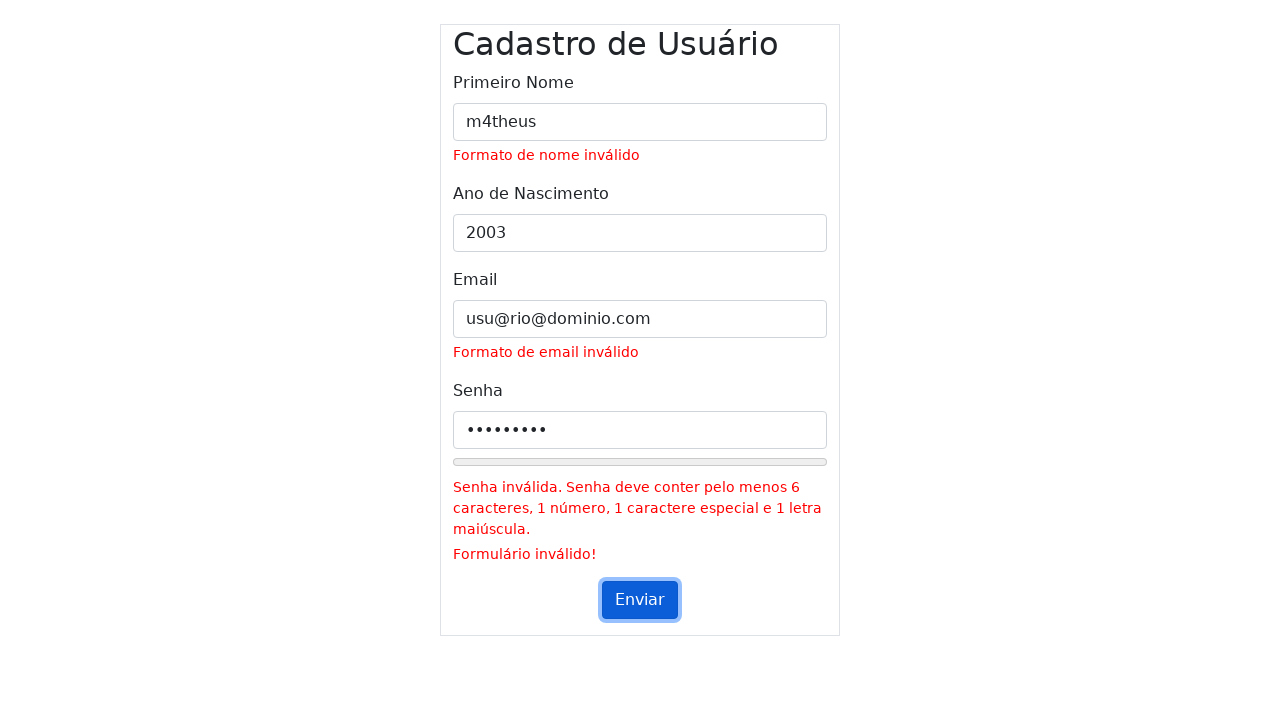

Waited 200ms for validation messages to appear
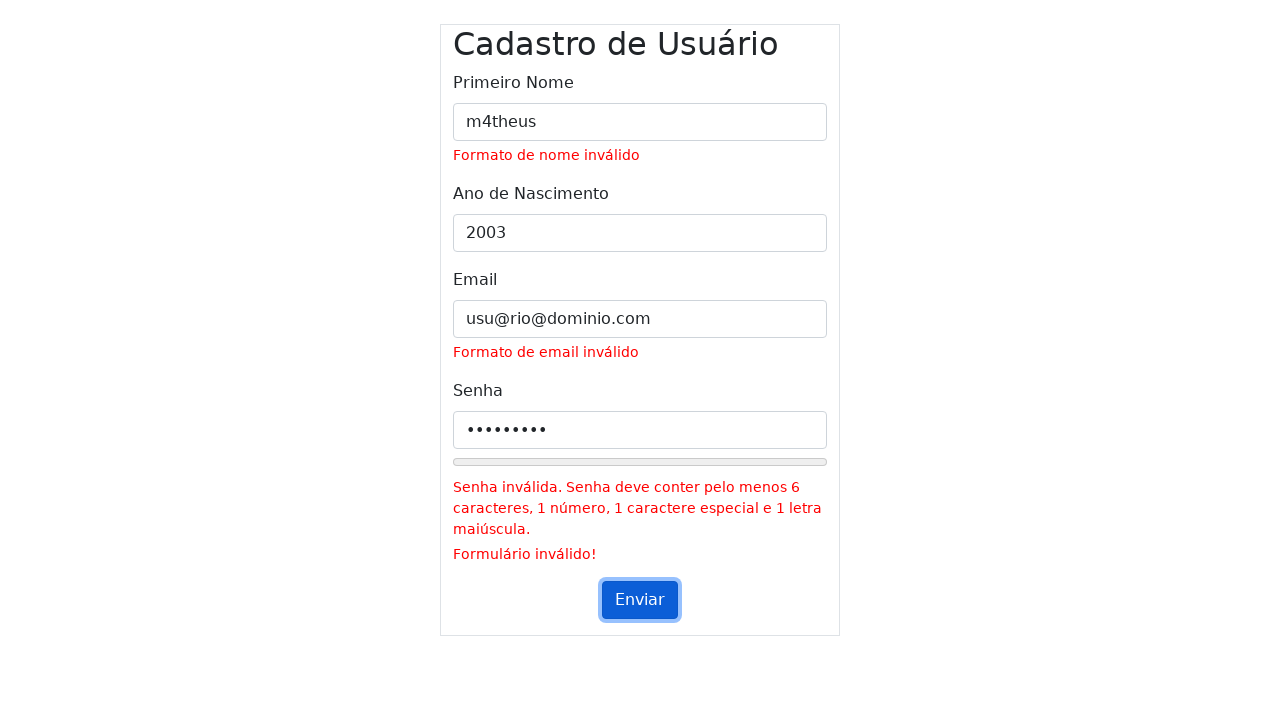

Cleared name input field on #inputName
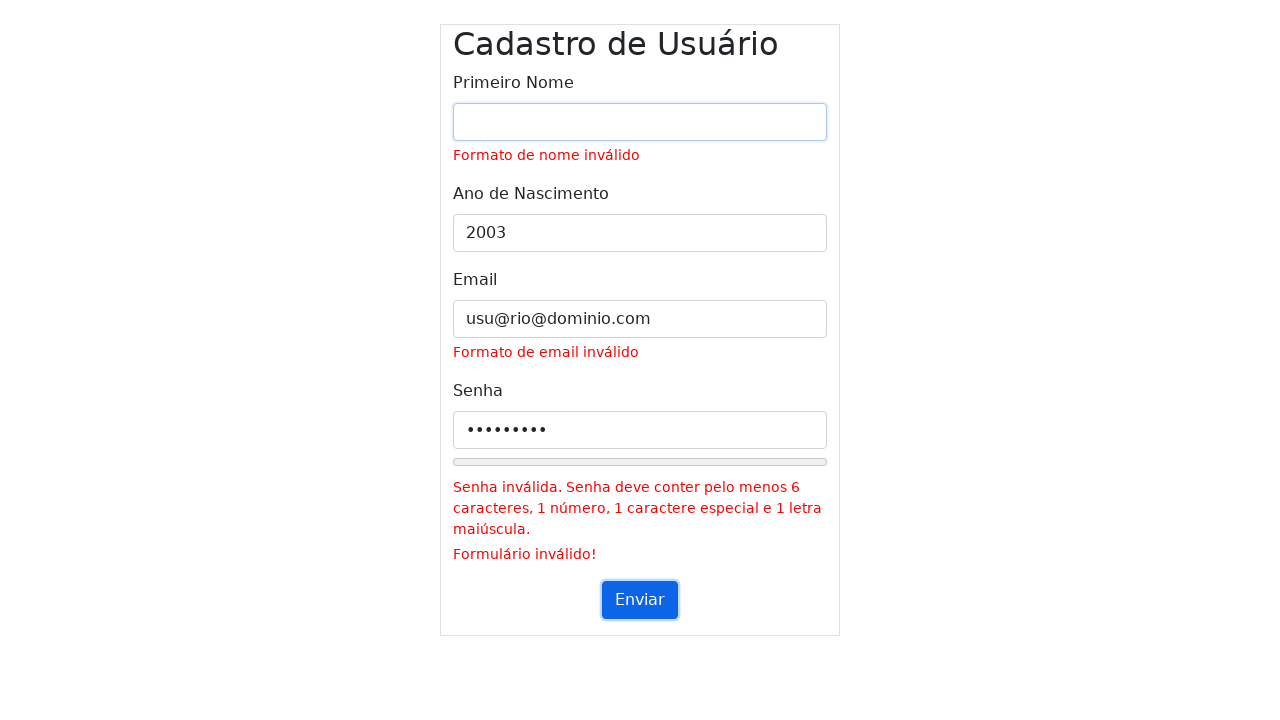

Filled name field with 'm4theus' on #inputName
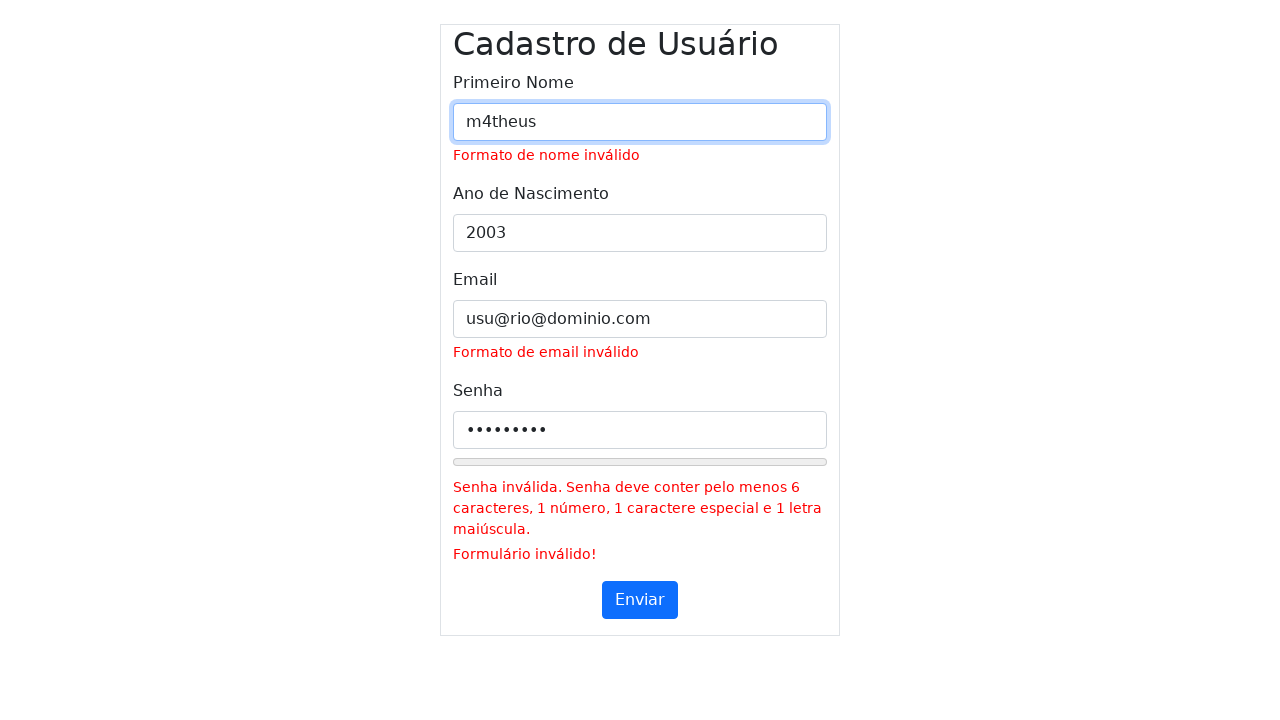

Cleared year input field on #inputYear
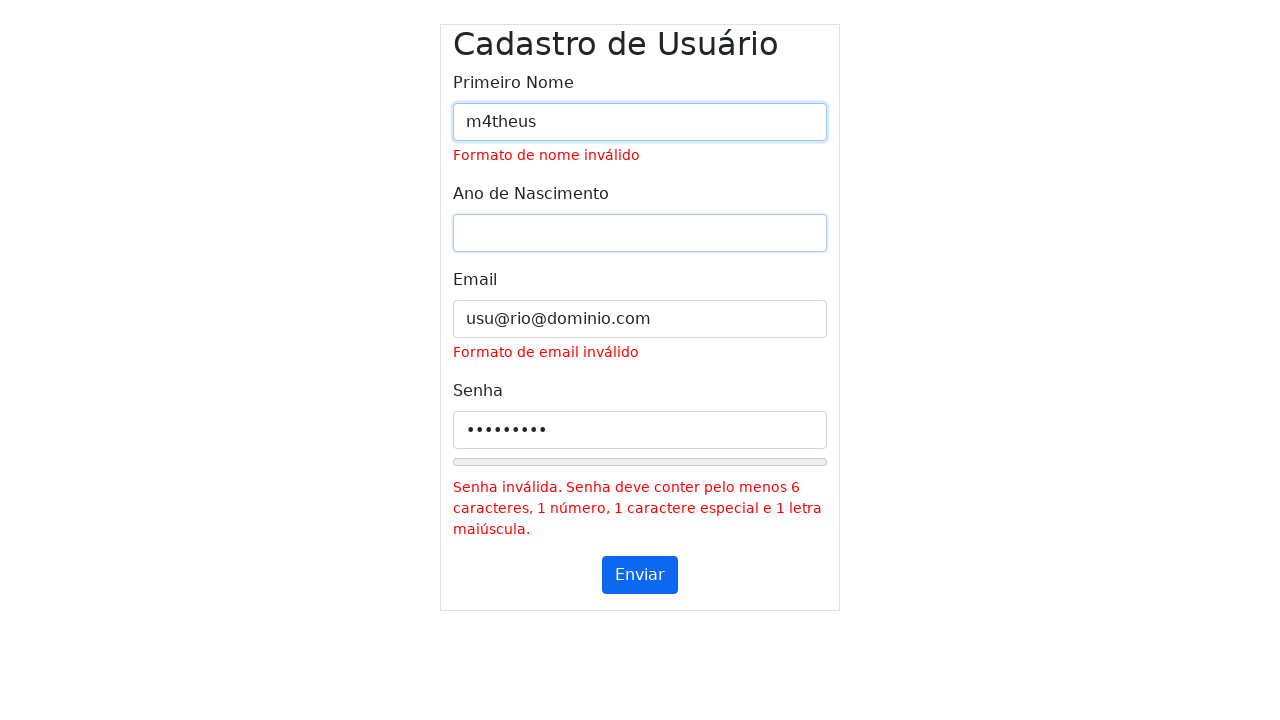

Filled year field with '2003' on #inputYear
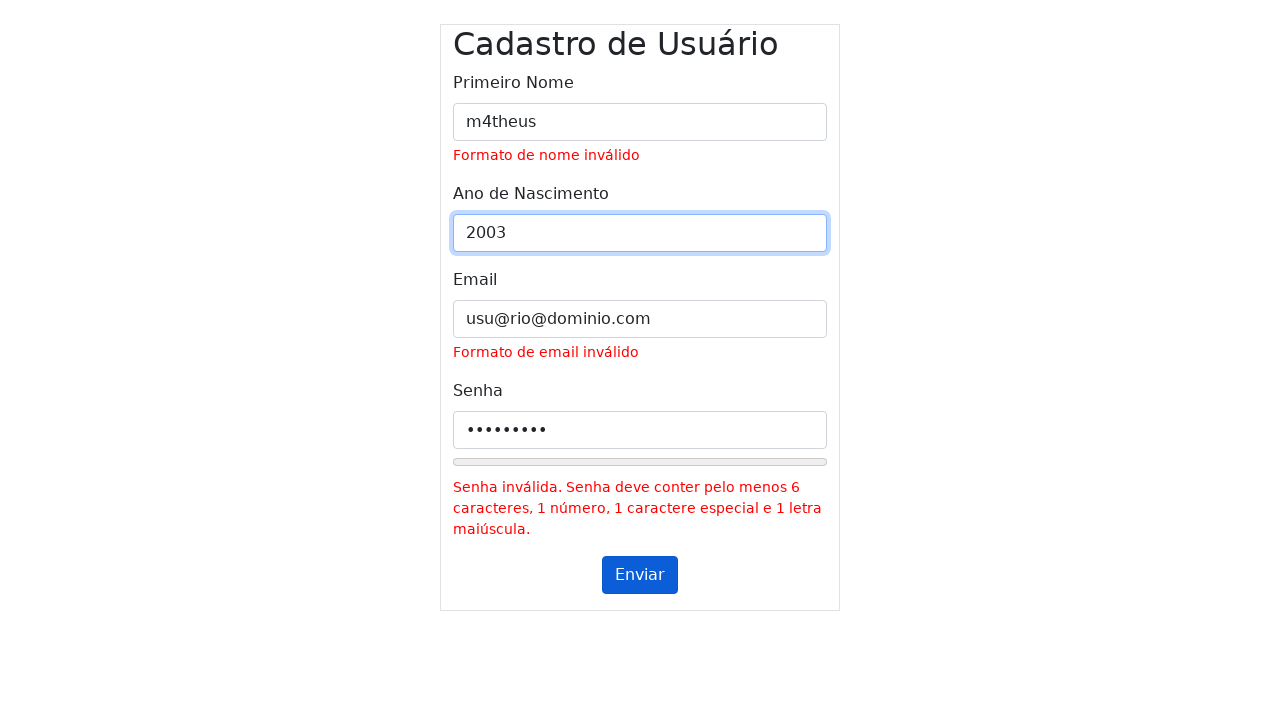

Cleared email input field on #inputEmail
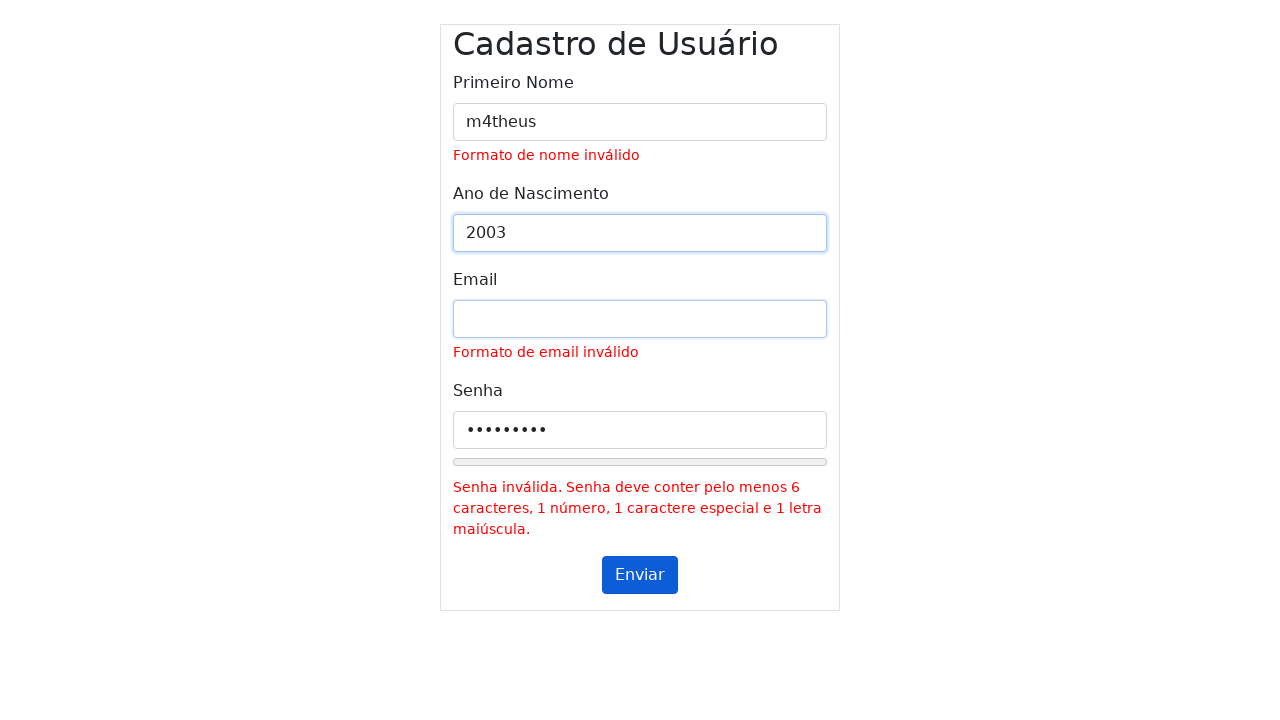

Filled email field with 'usu@rio@dominio.com' on #inputEmail
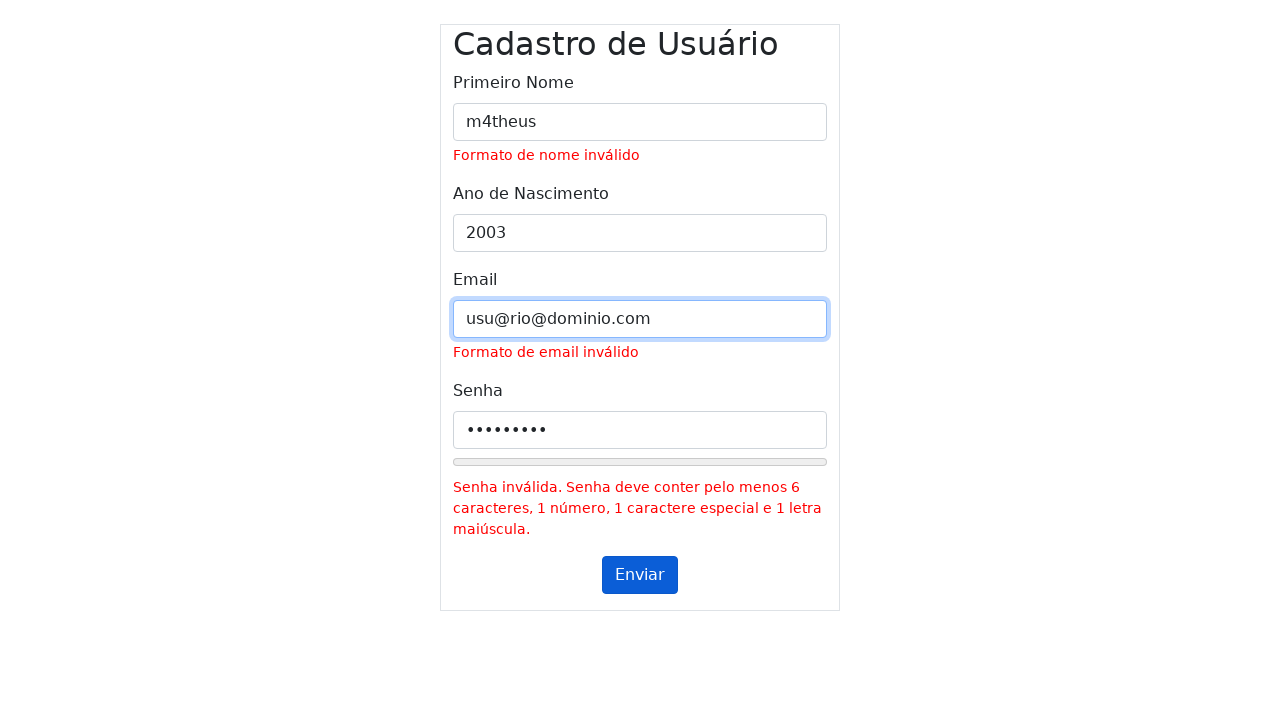

Cleared password input field on #inputPassword
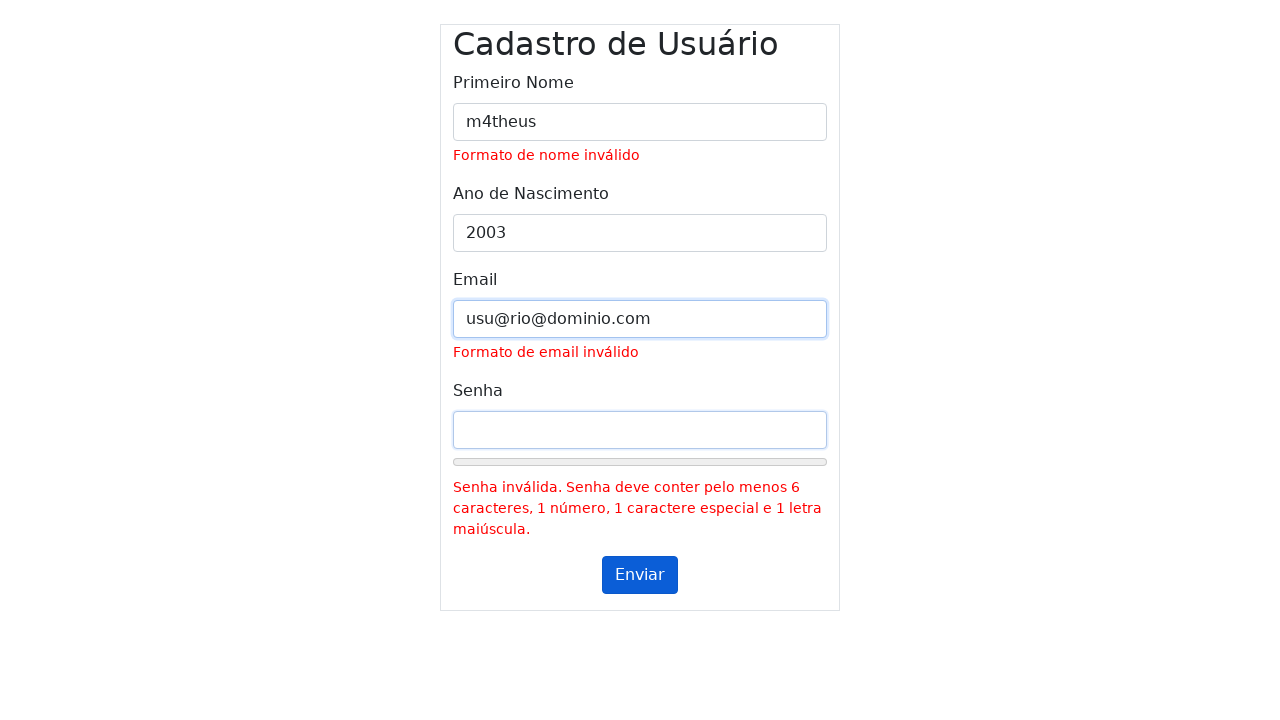

Filled password field with 'abcde1!' on #inputPassword
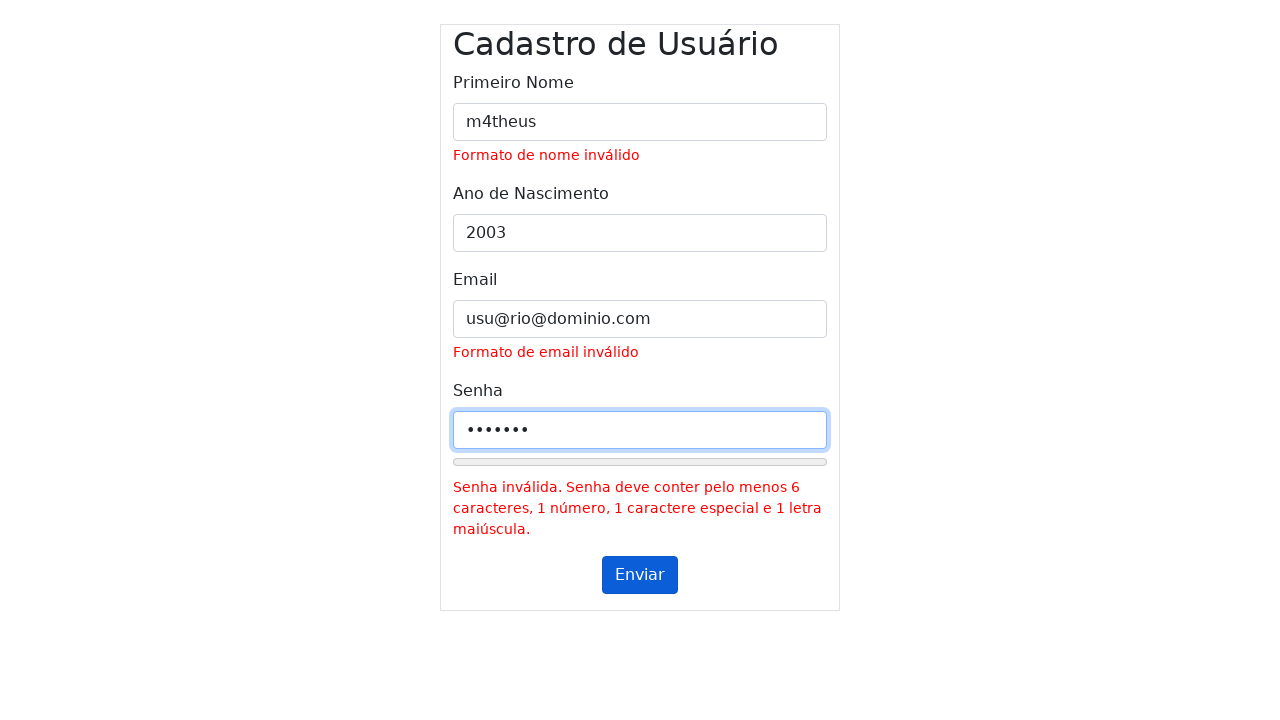

Clicked submit button (first click) at (640, 575) on #submitButton
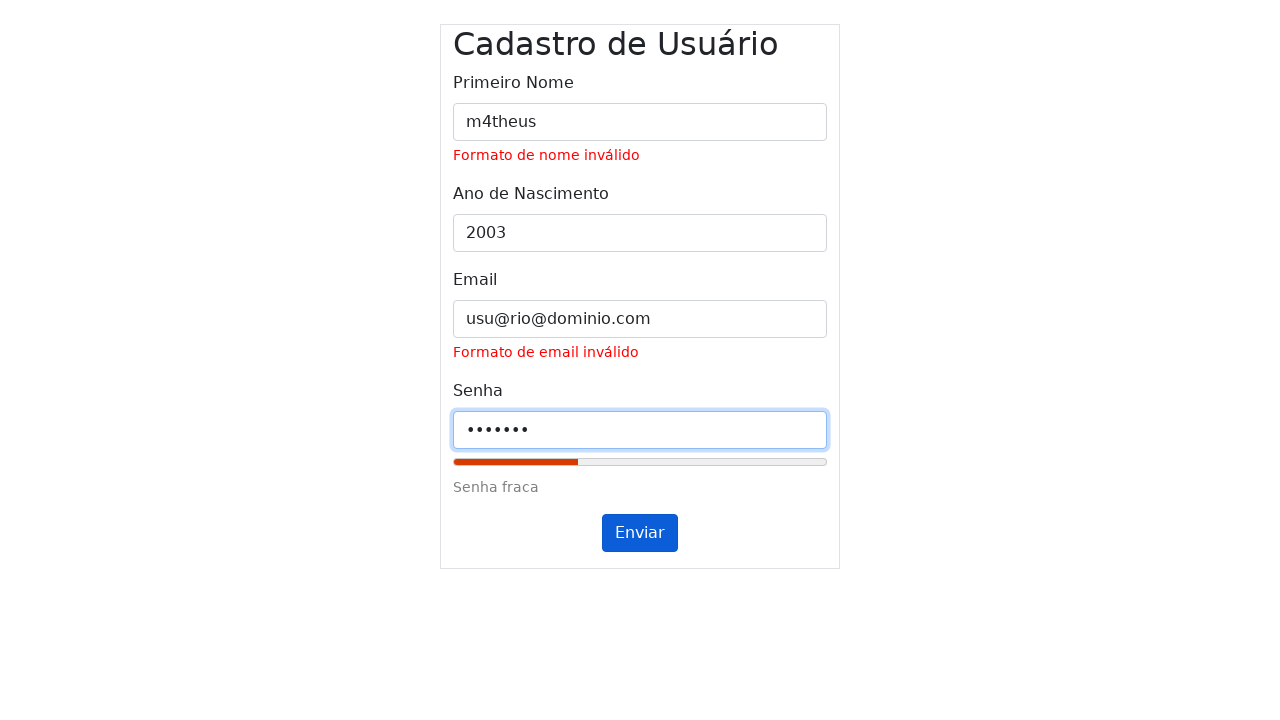

Clicked submit button (second click) at (640, 533) on #submitButton
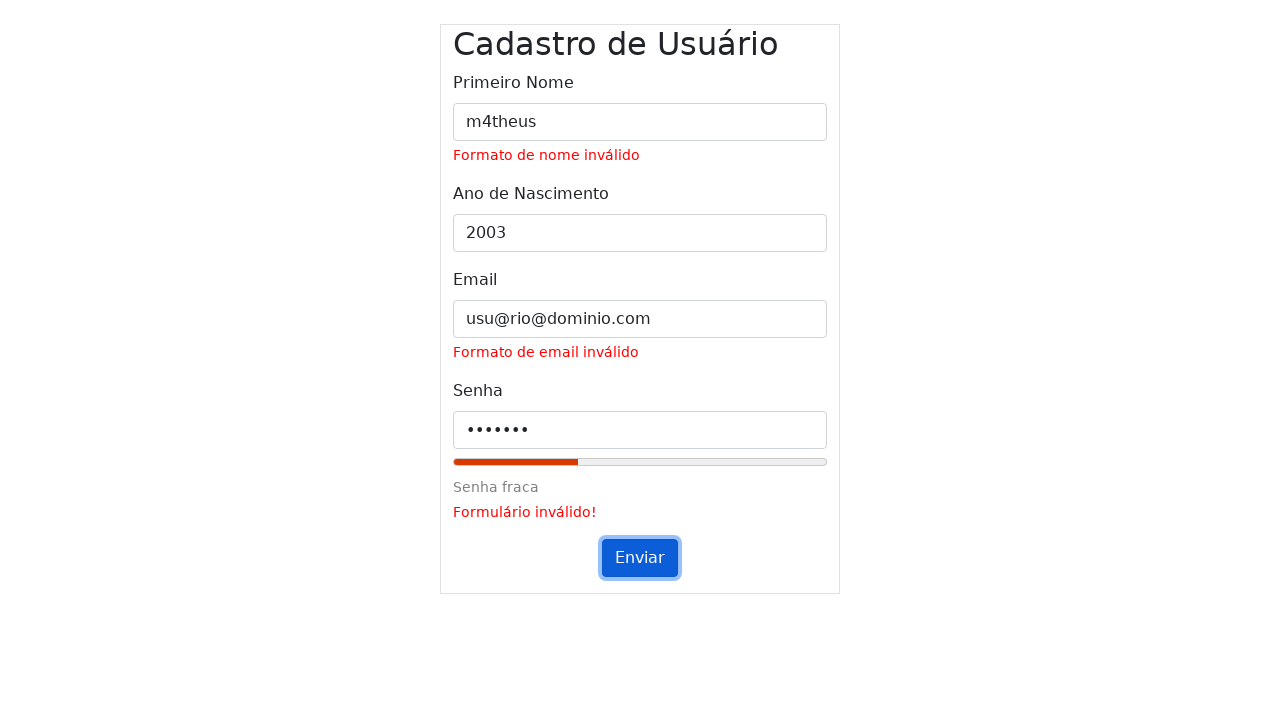

Waited 200ms for validation messages to appear
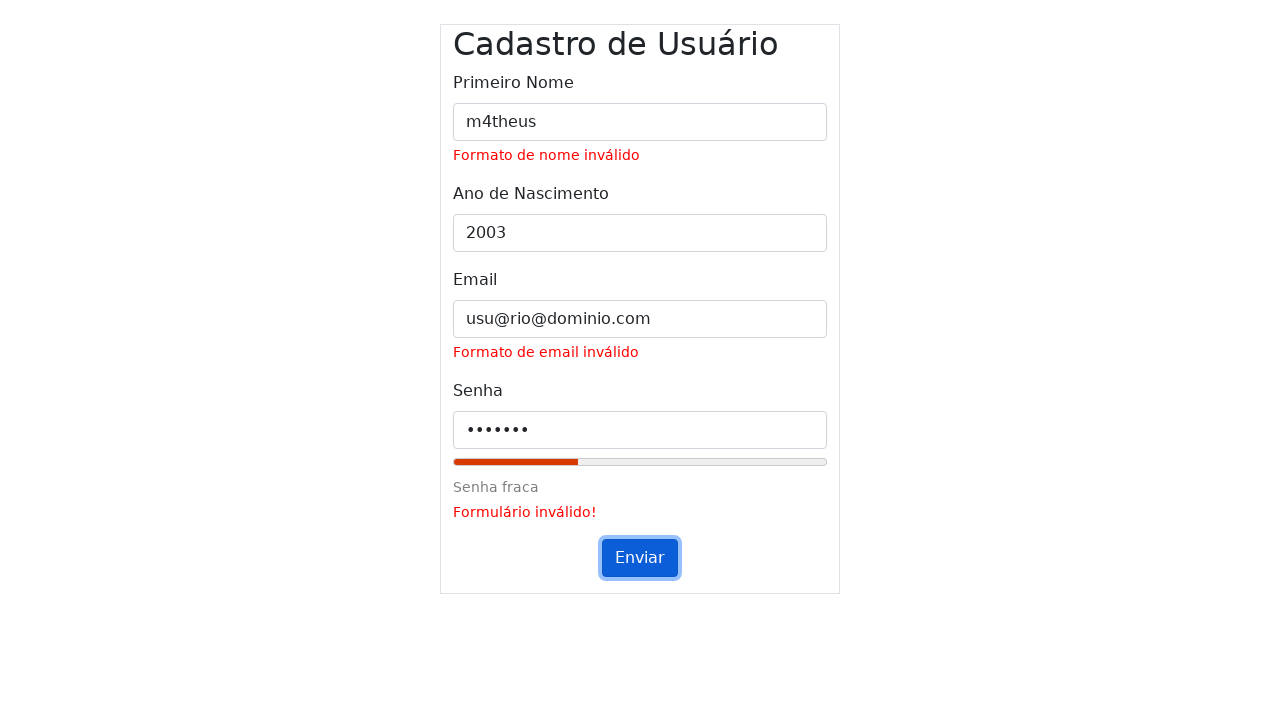

Cleared name input field on #inputName
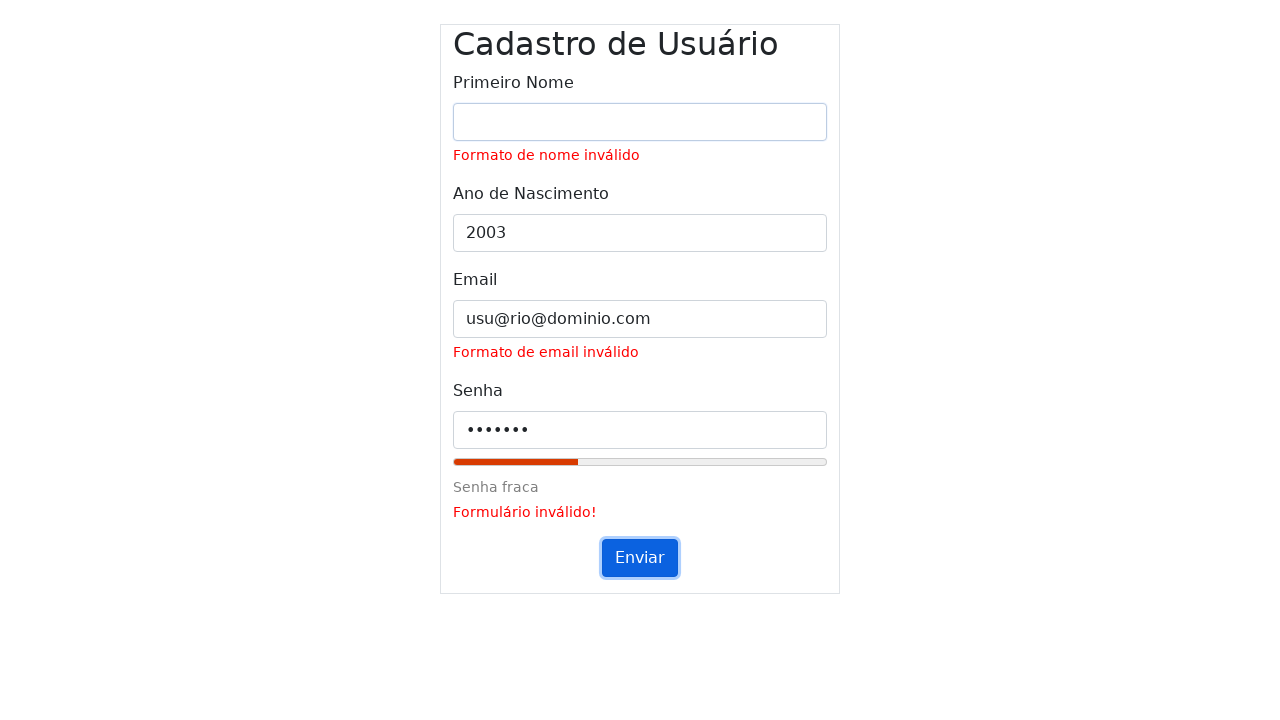

Filled name field with 'm4theus' on #inputName
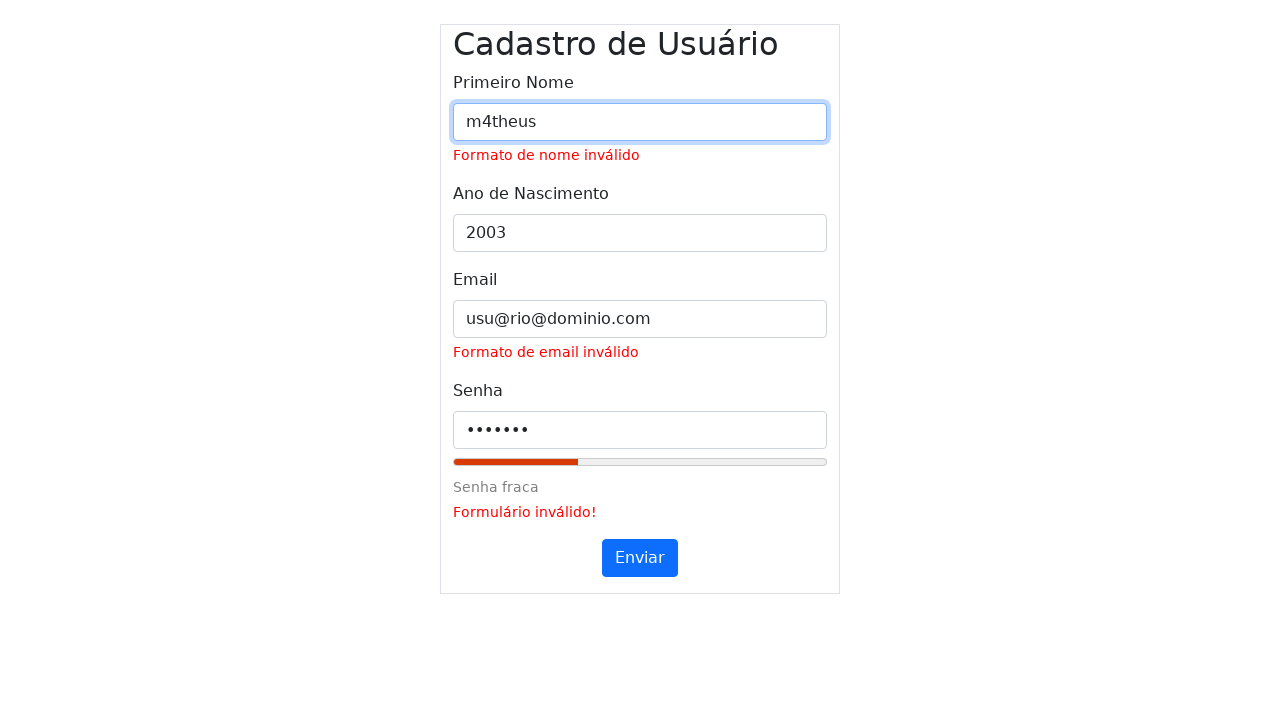

Cleared year input field on #inputYear
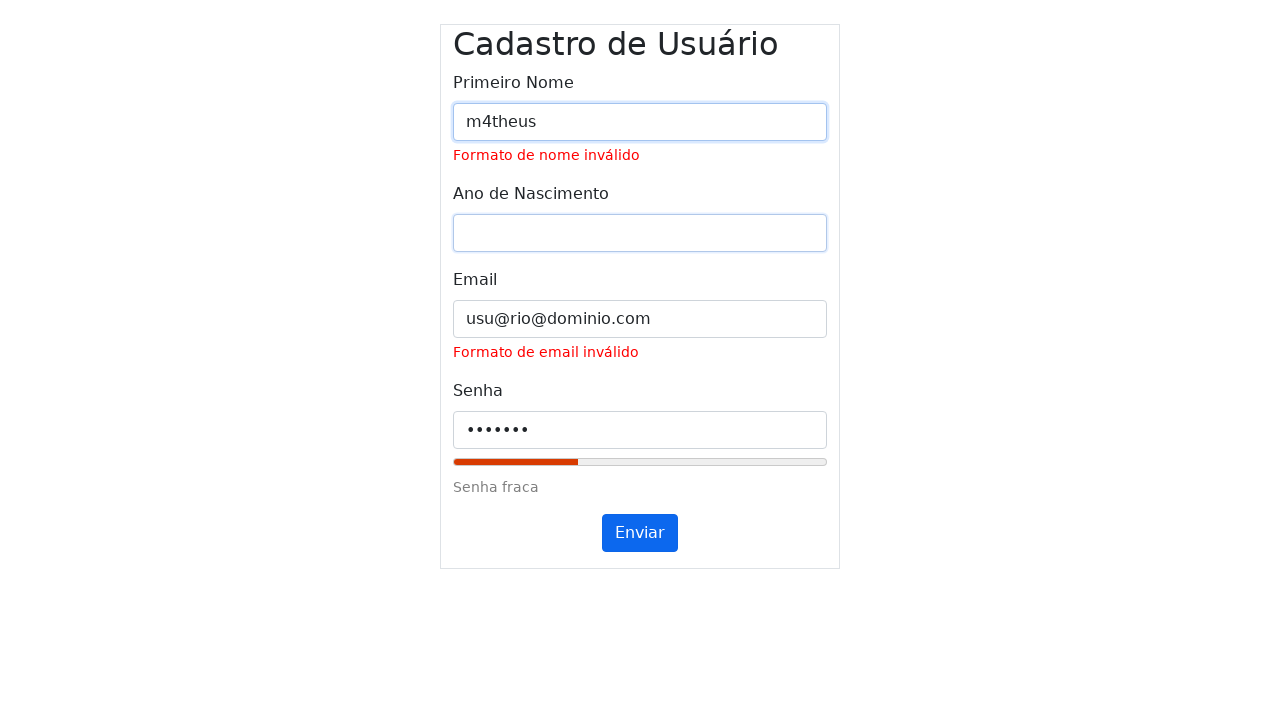

Filled year field with '2023' on #inputYear
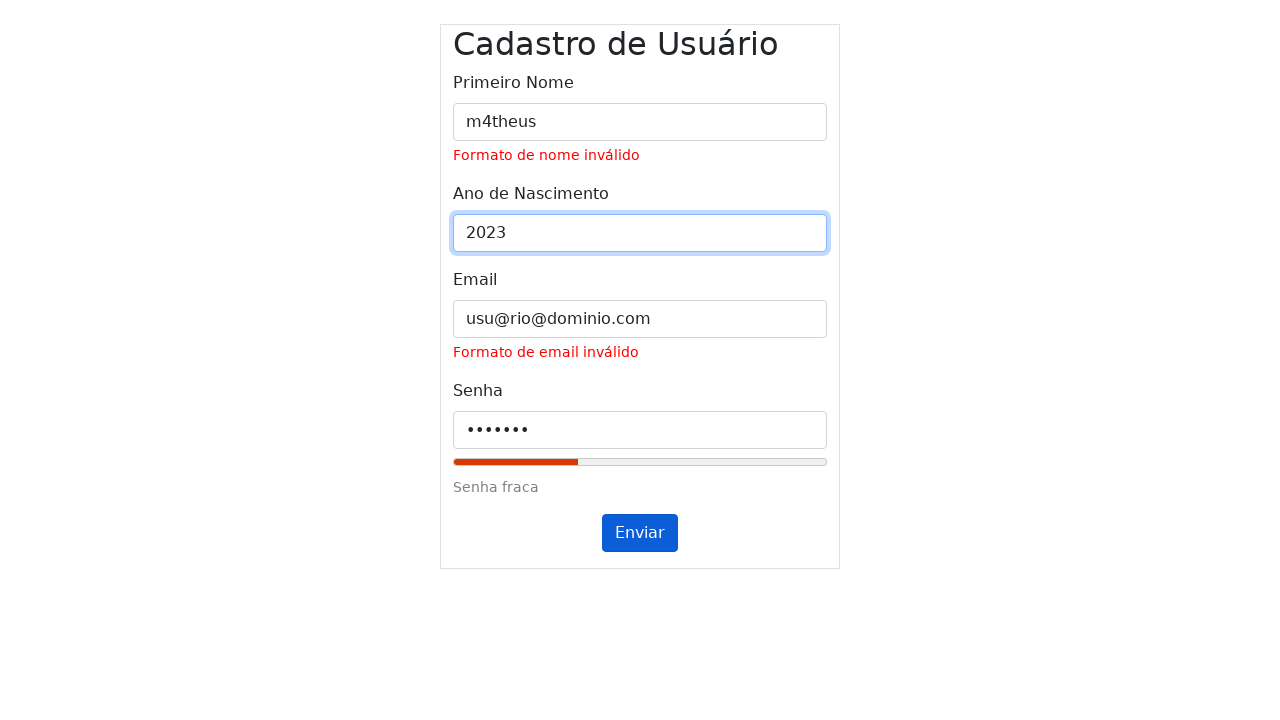

Cleared email input field on #inputEmail
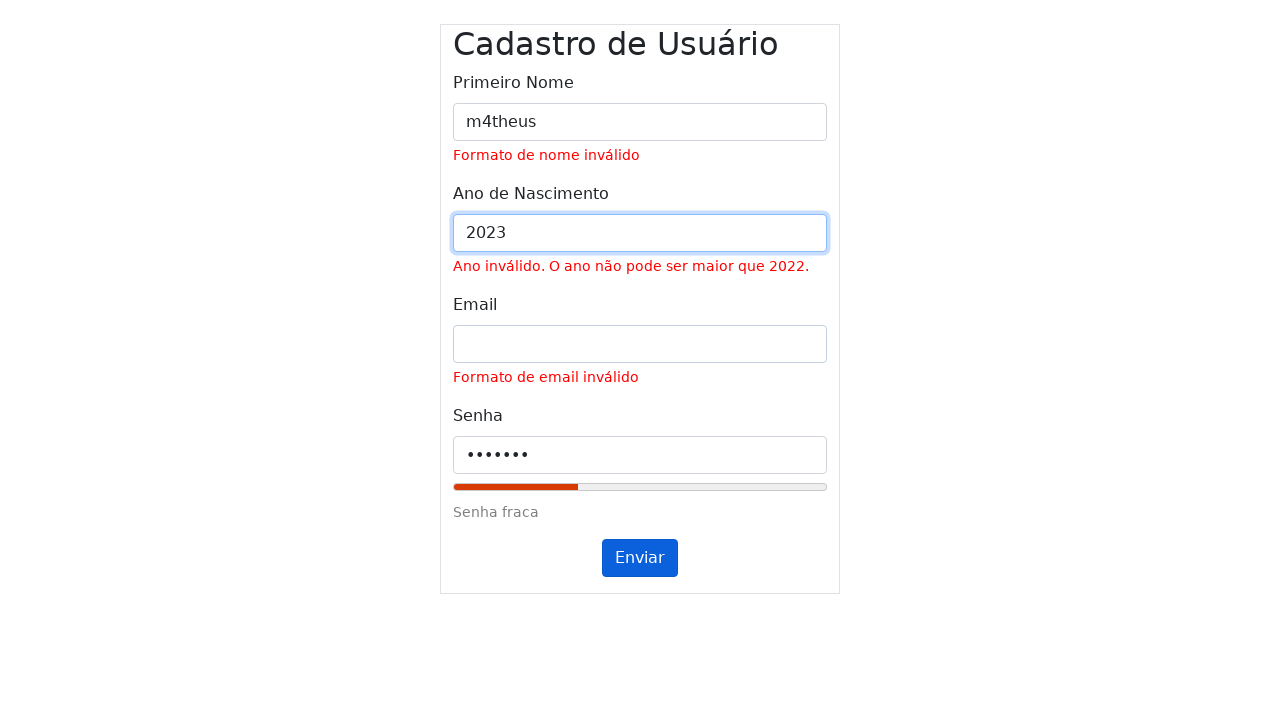

Filled email field with '123456789@dominio.org' on #inputEmail
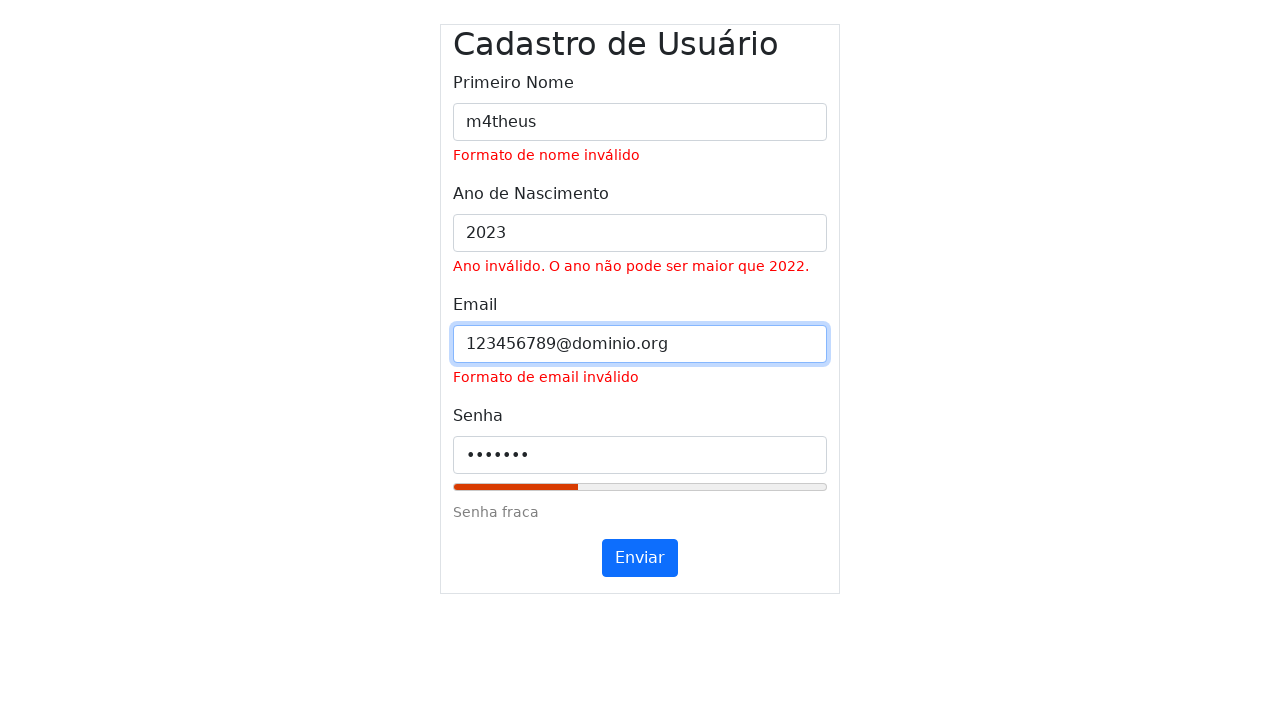

Cleared password input field on #inputPassword
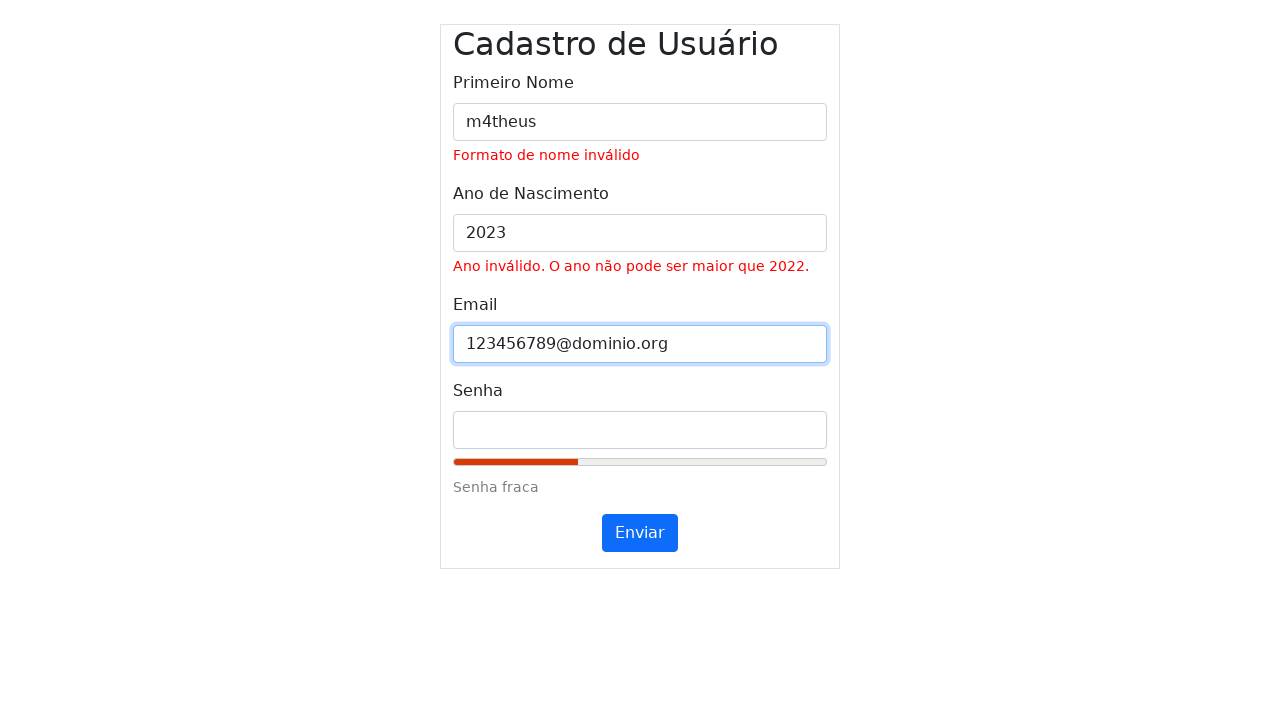

Filled password field with '12345678!' on #inputPassword
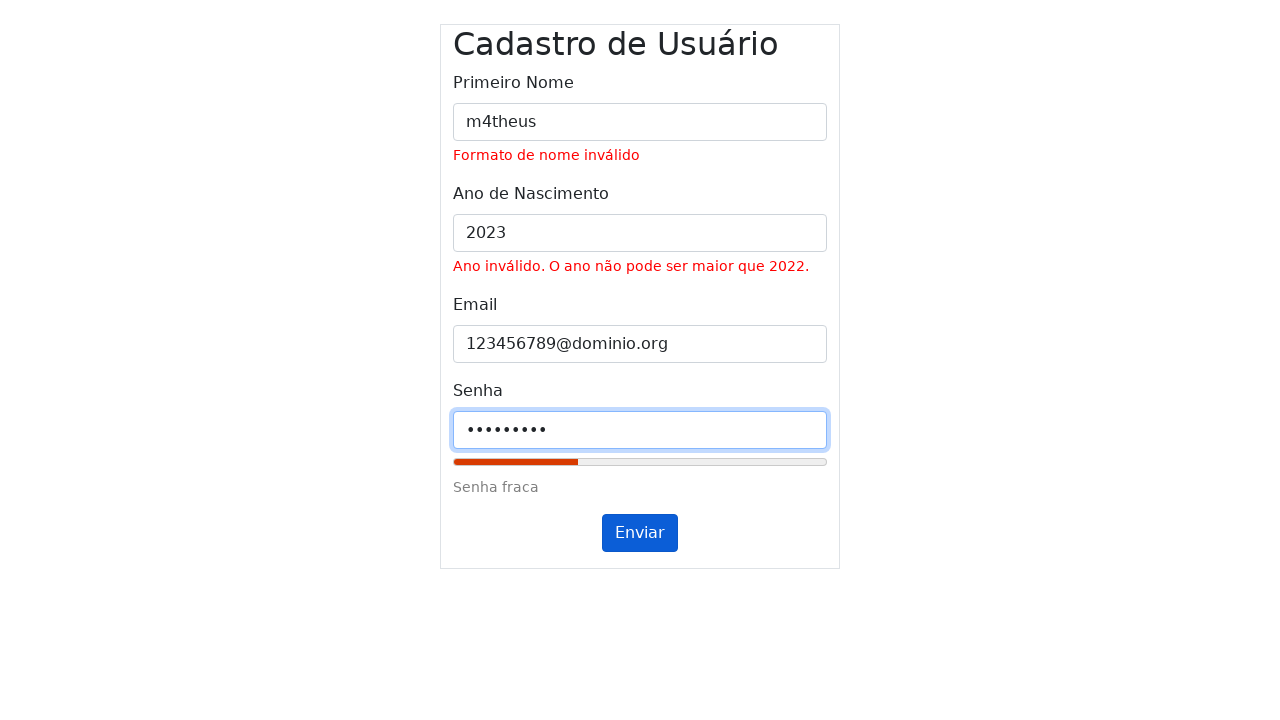

Clicked submit button (first click) at (640, 533) on #submitButton
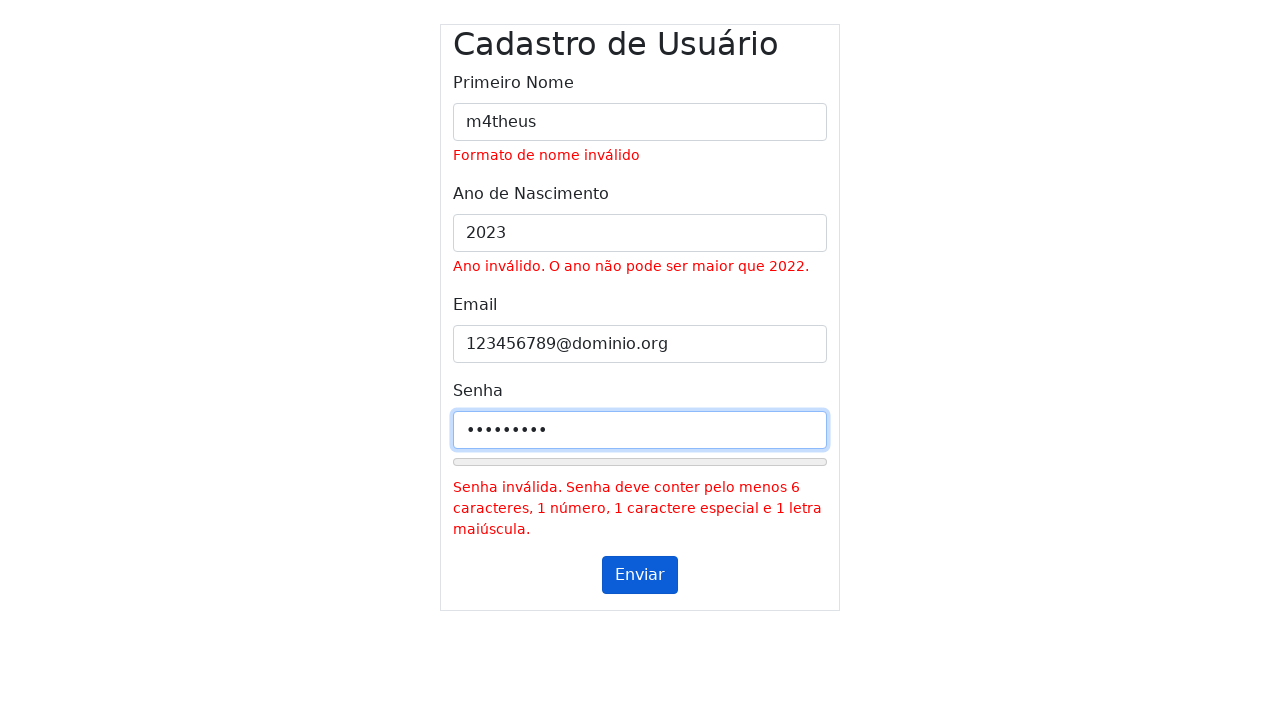

Clicked submit button (second click) at (640, 575) on #submitButton
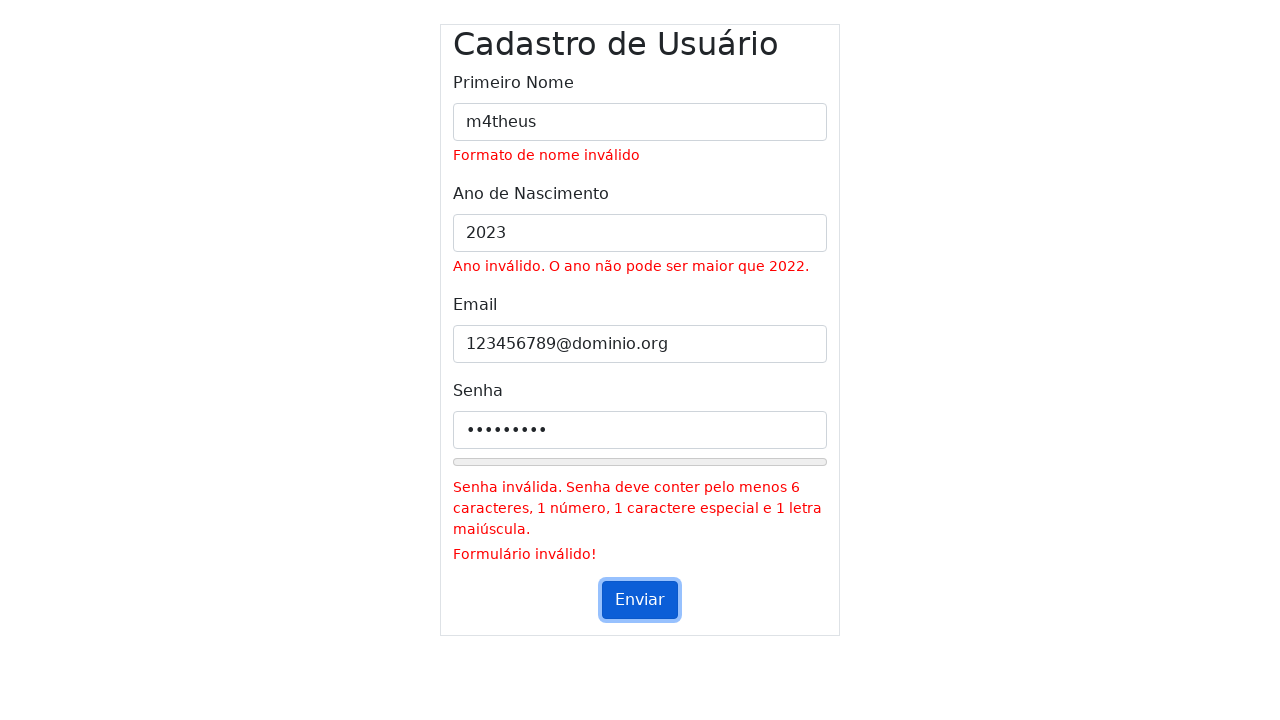

Waited 200ms for validation messages to appear
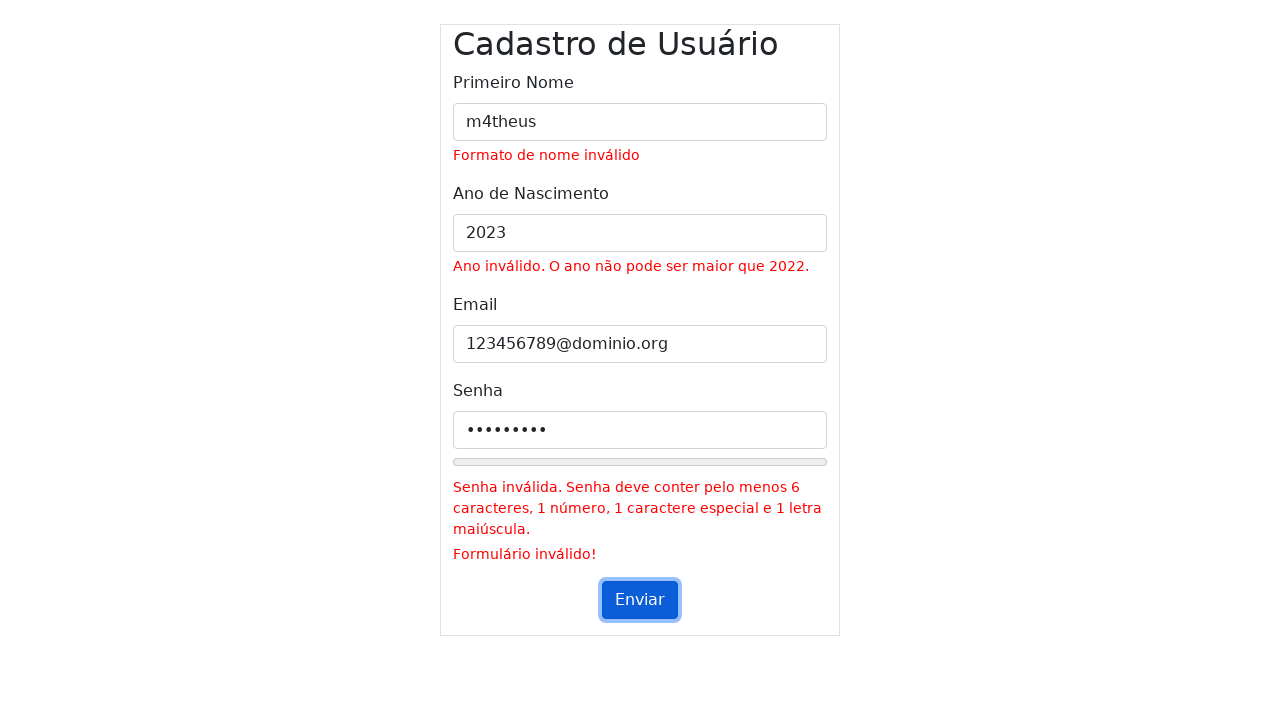

Cleared name input field on #inputName
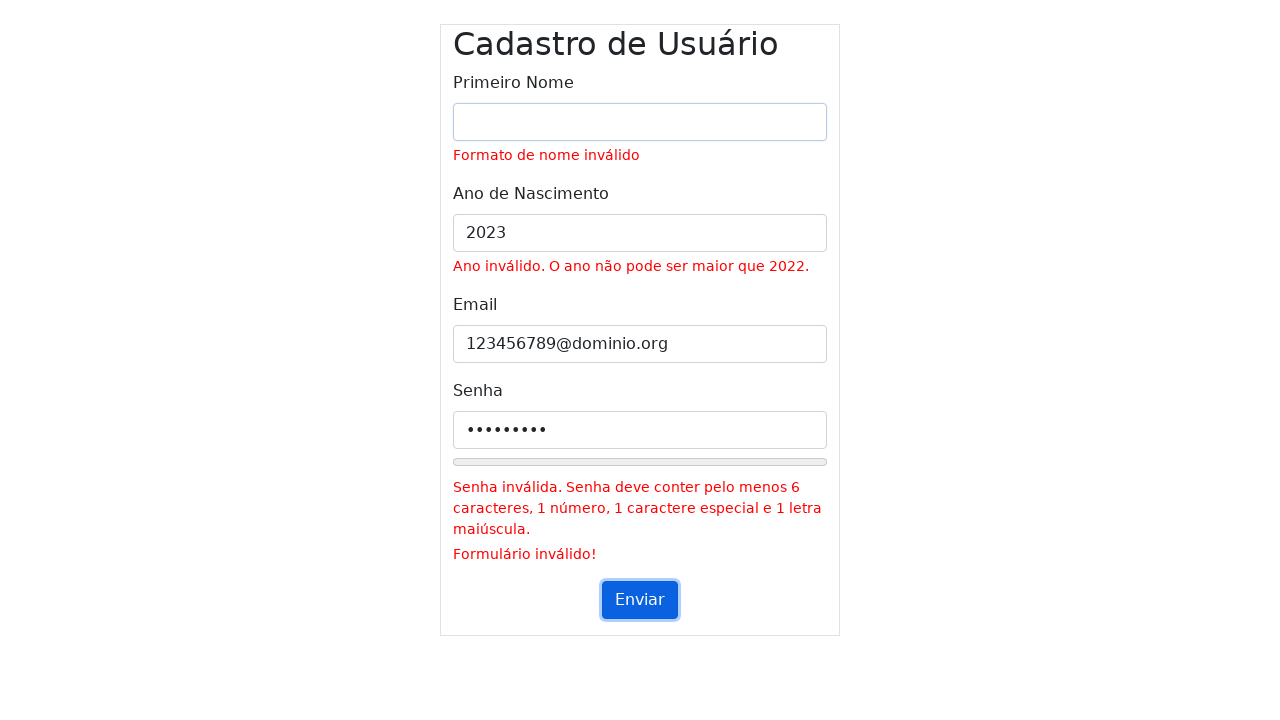

Filled name field with 'm4theus' on #inputName
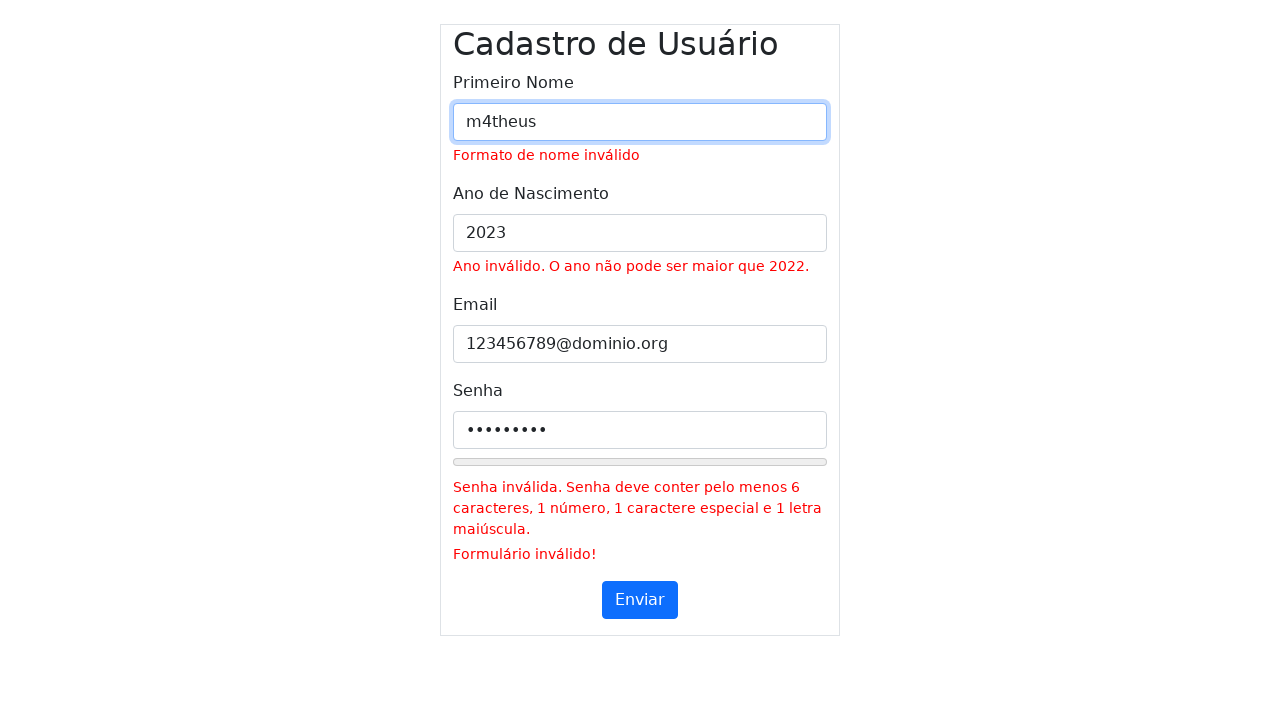

Cleared year input field on #inputYear
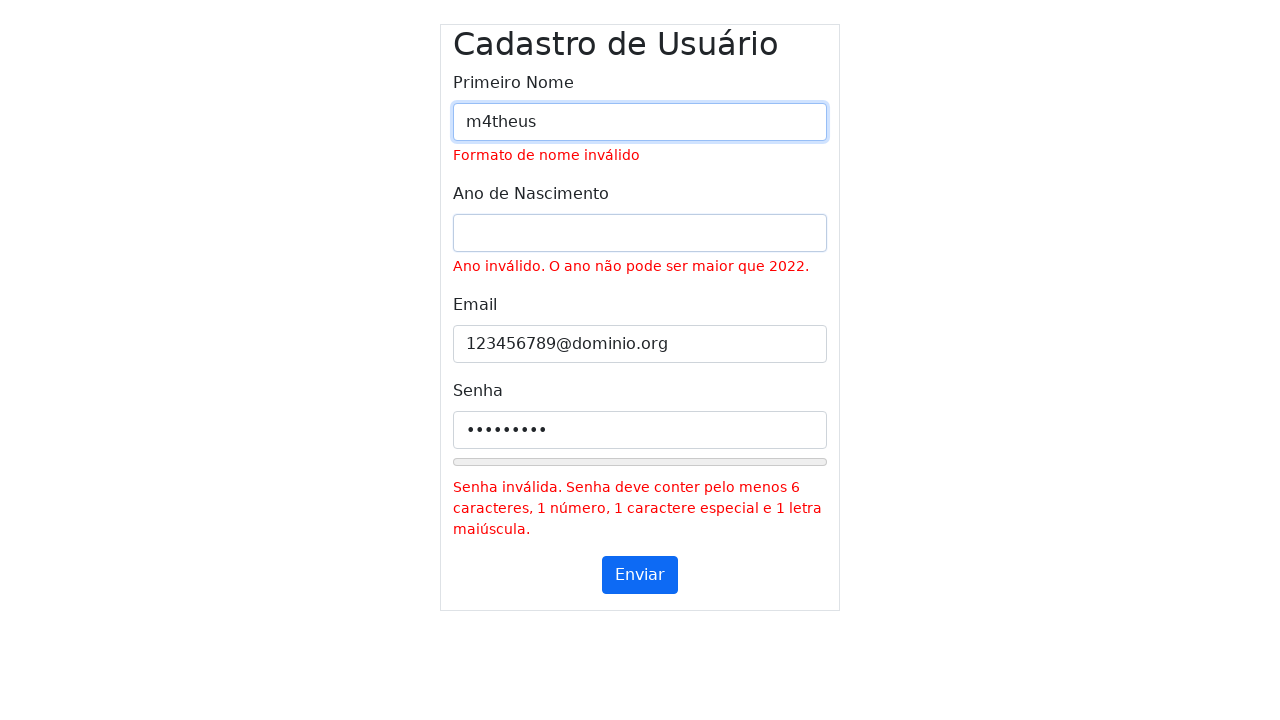

Filled year field with '2023' on #inputYear
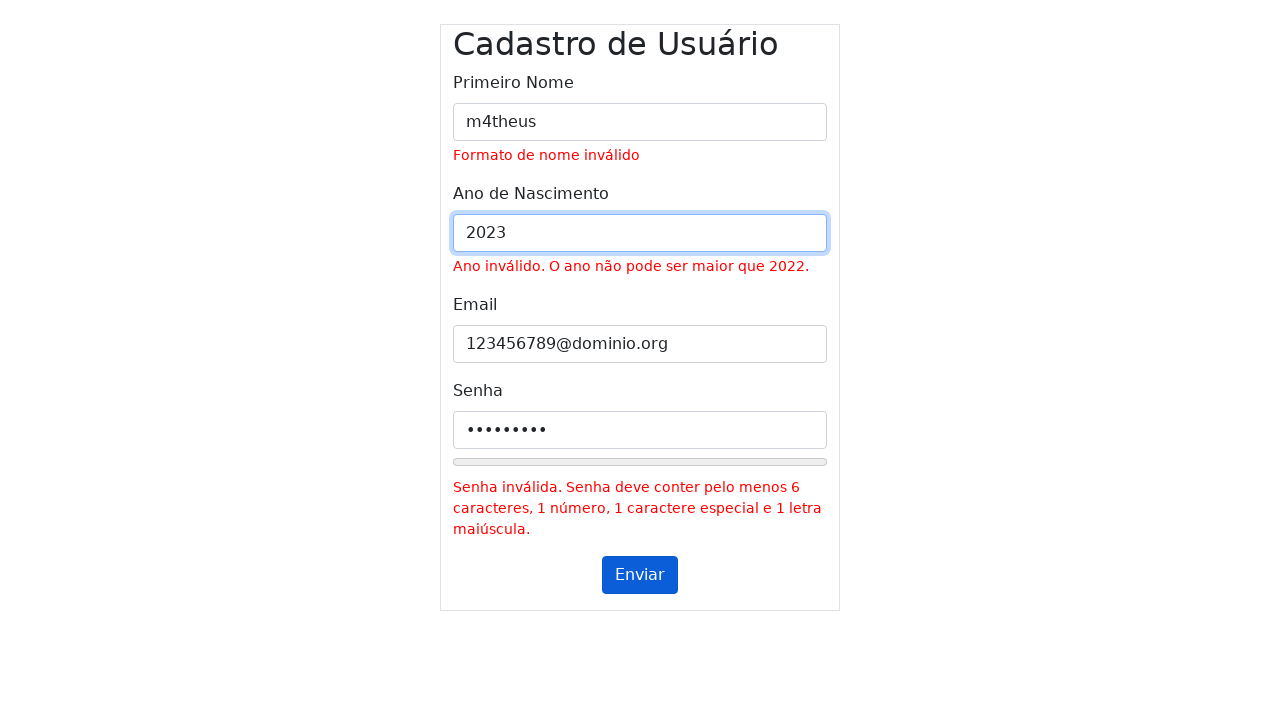

Cleared email input field on #inputEmail
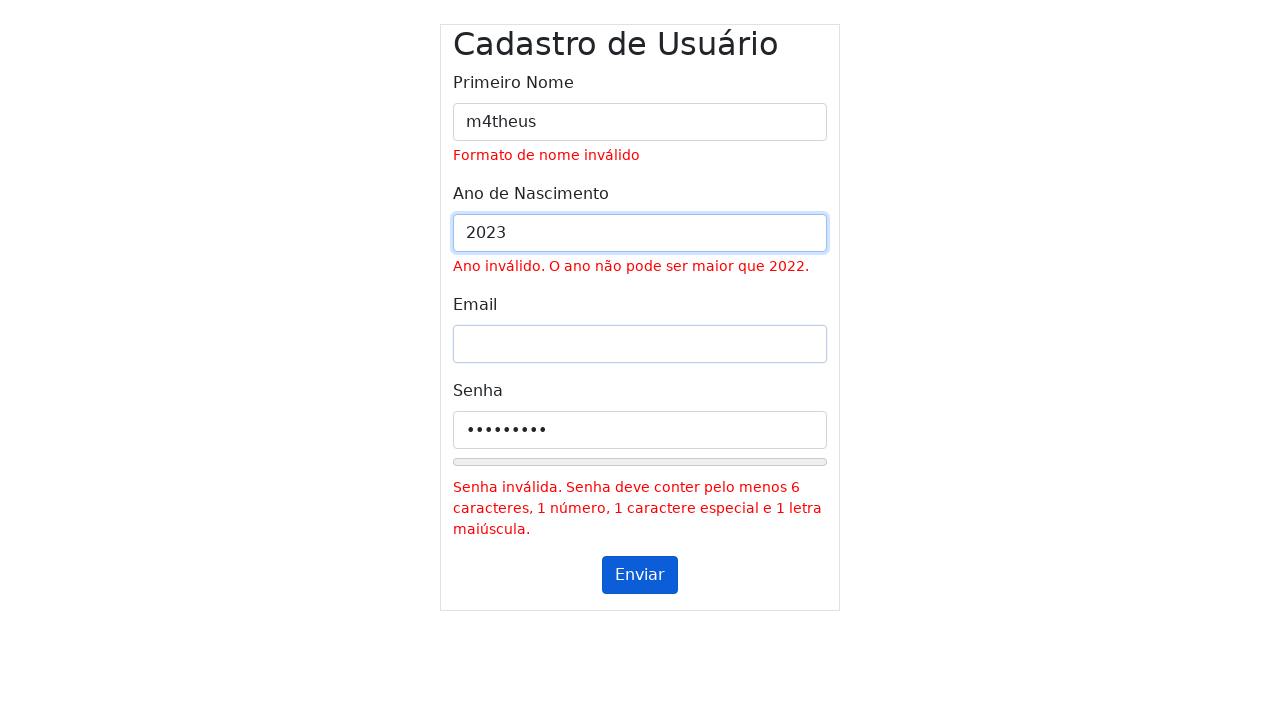

Filled email field with '123456789@dominio.org' on #inputEmail
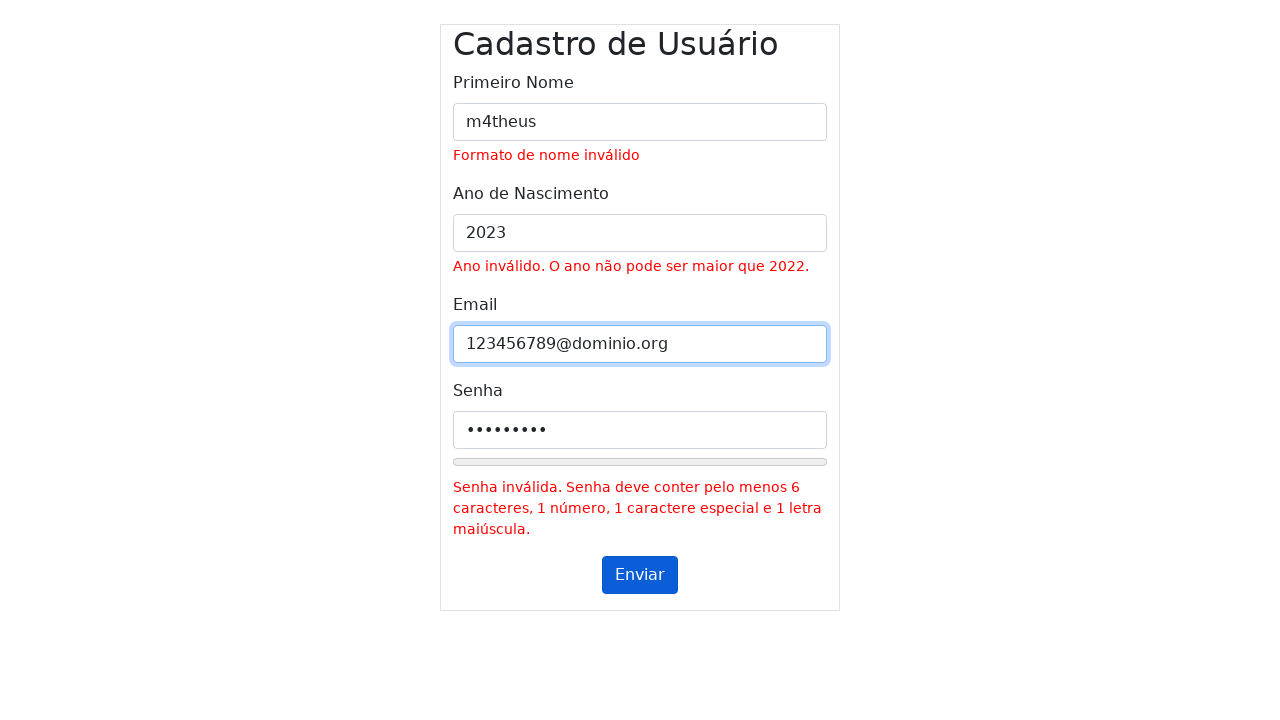

Cleared password input field on #inputPassword
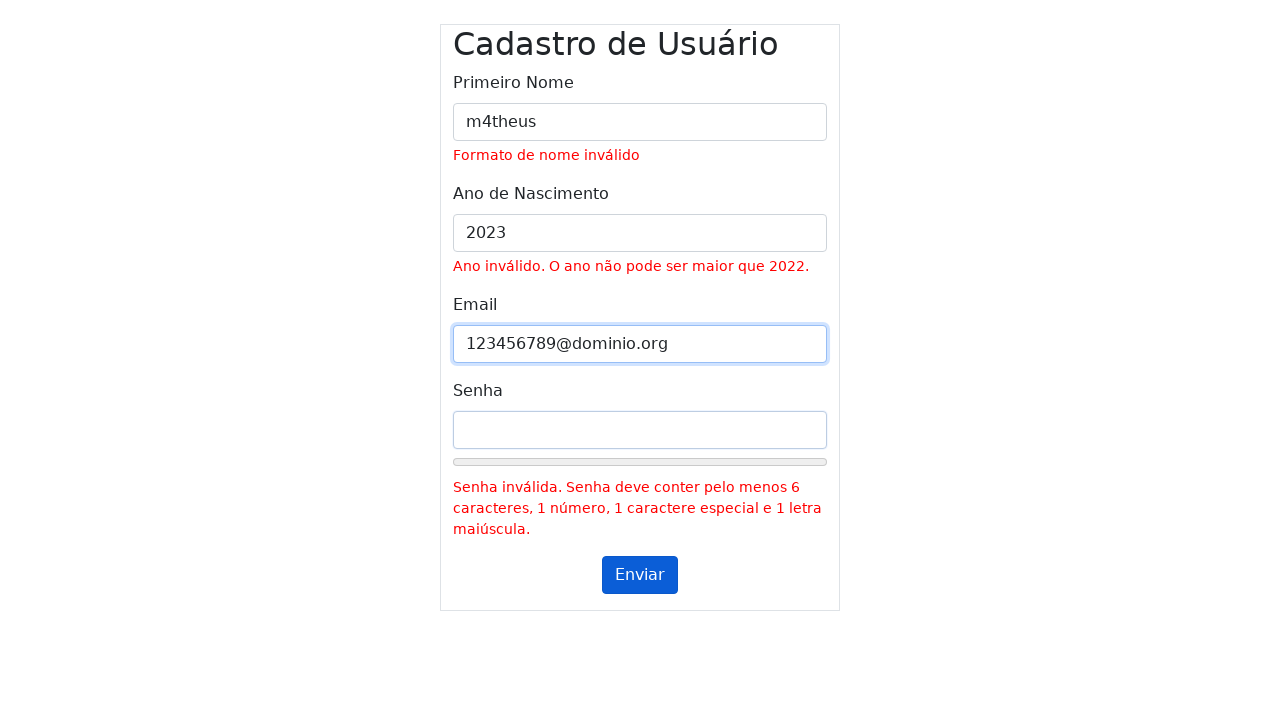

Filled password field with 'abcde1!' on #inputPassword
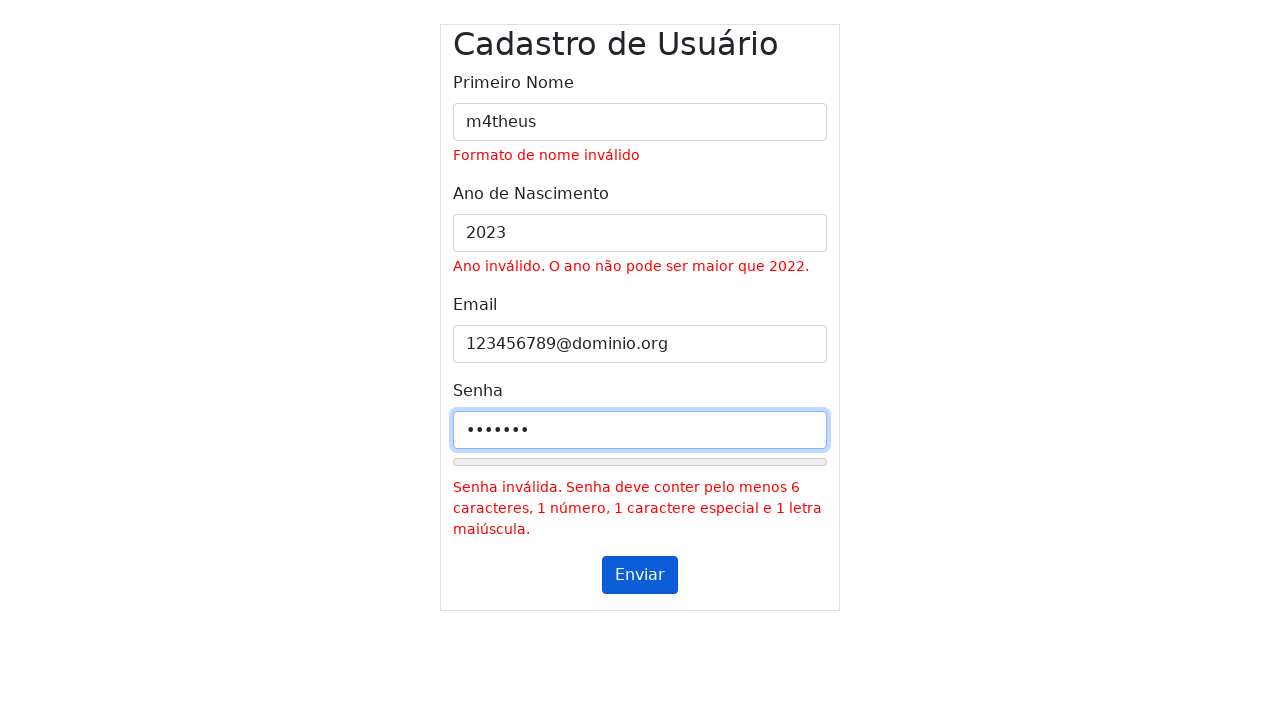

Clicked submit button (first click) at (640, 575) on #submitButton
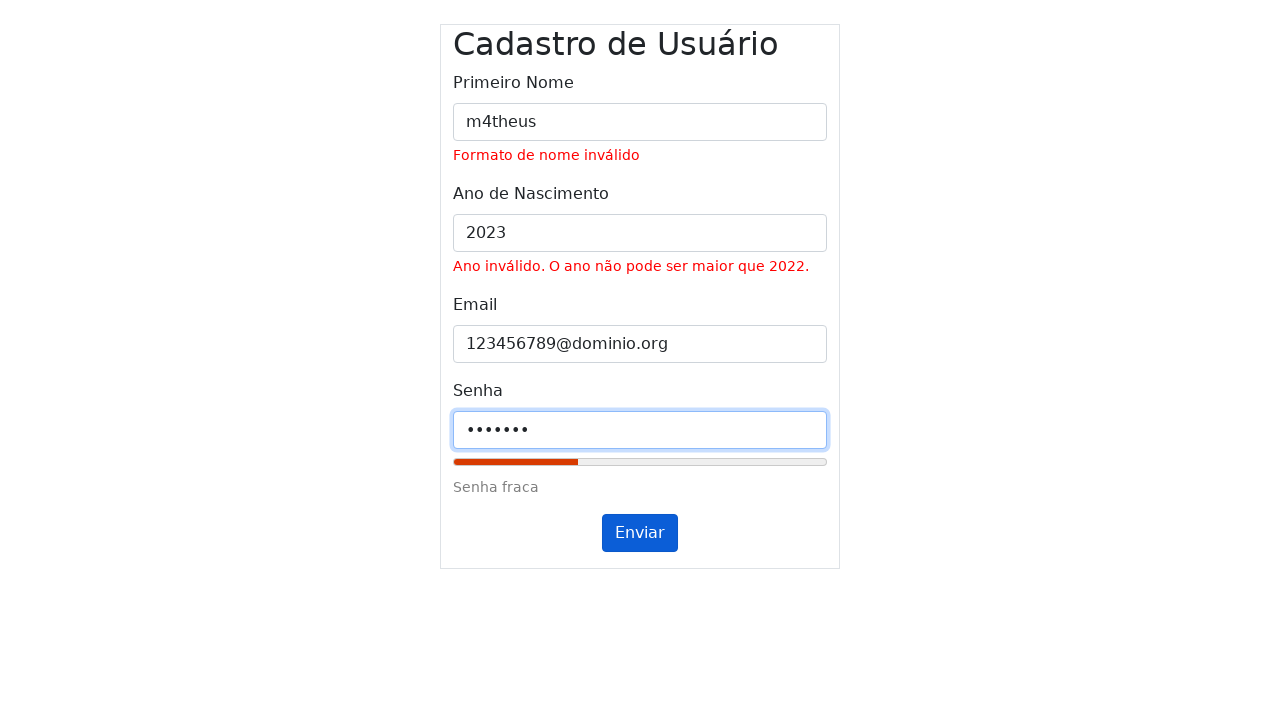

Clicked submit button (second click) at (640, 533) on #submitButton
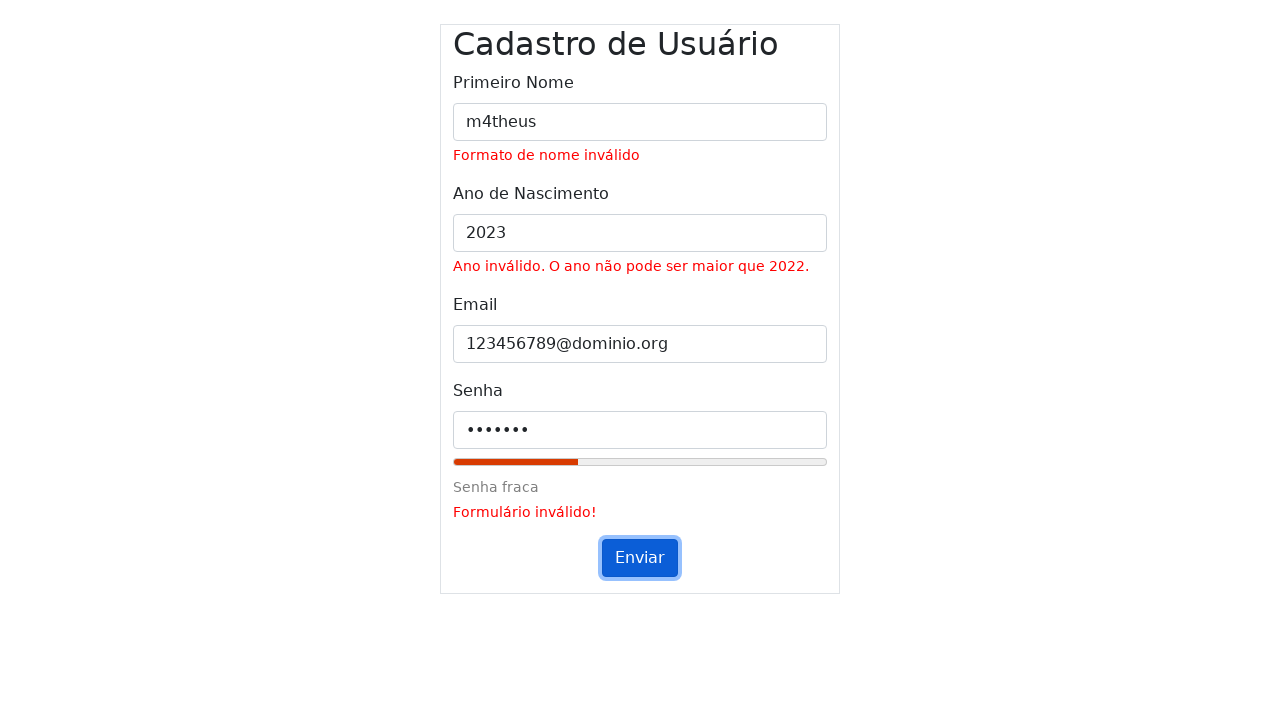

Waited 200ms for validation messages to appear
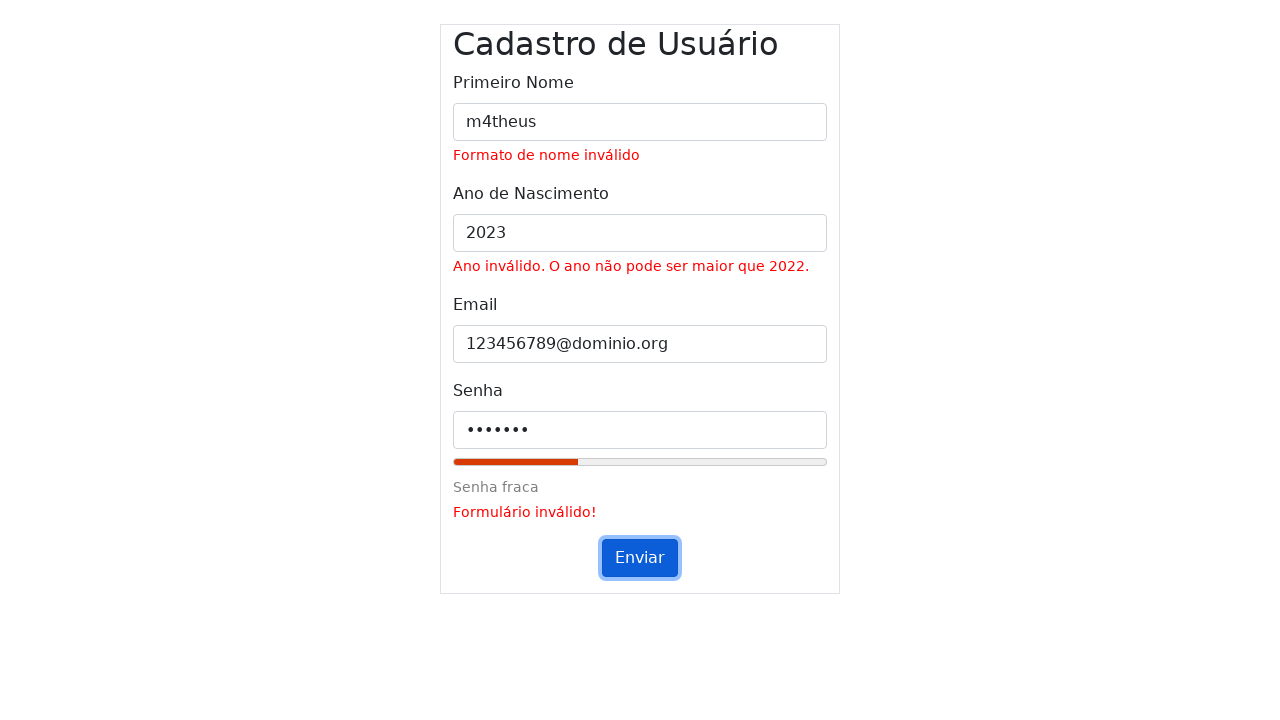

Cleared name input field on #inputName
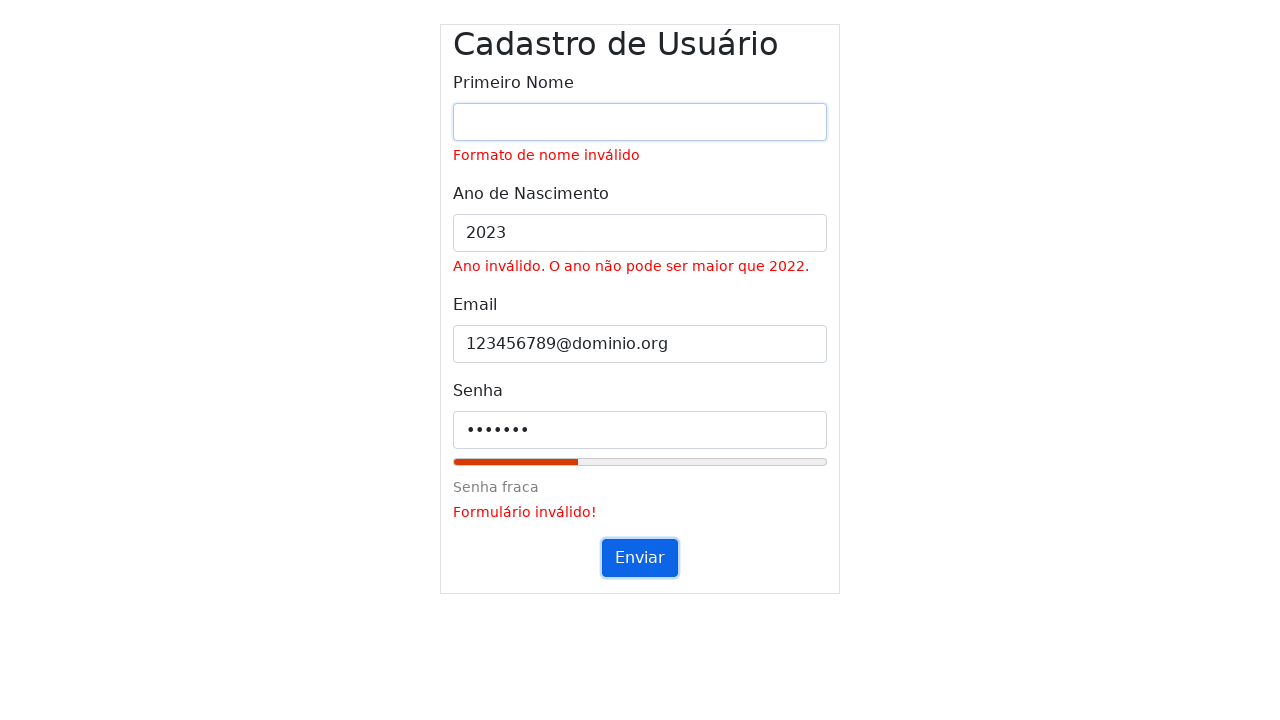

Filled name field with 'm4theus' on #inputName
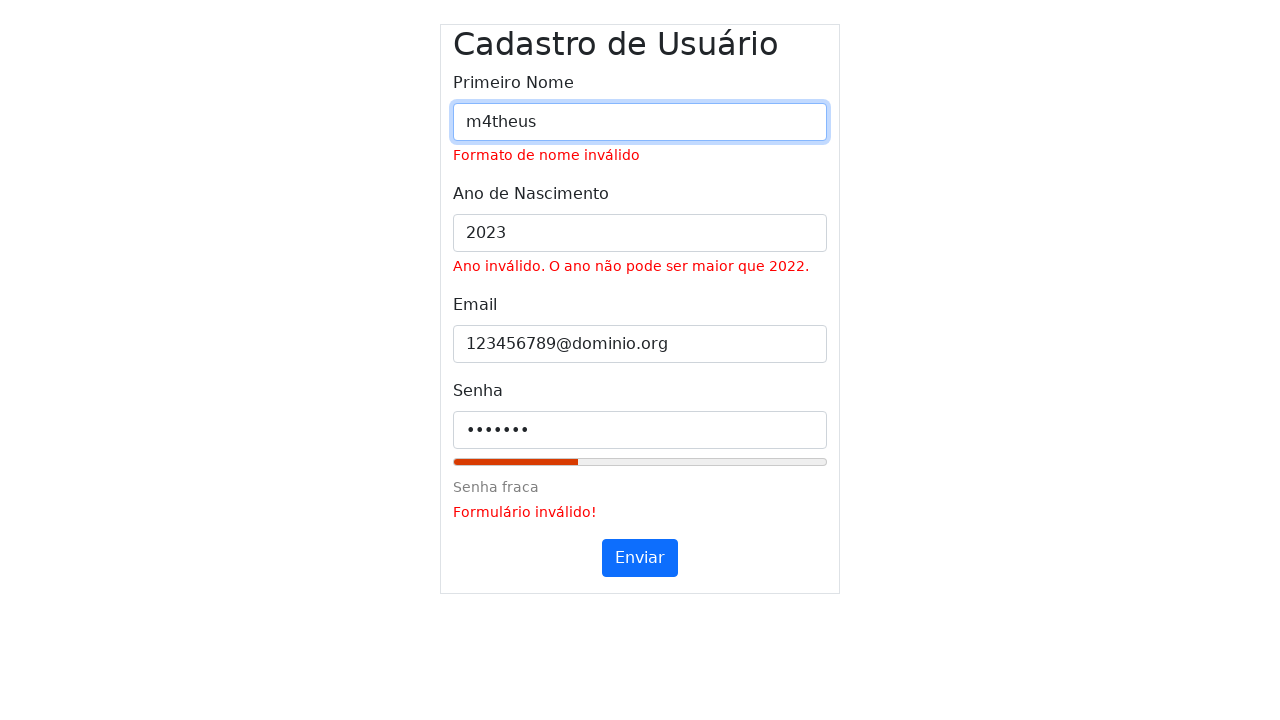

Cleared year input field on #inputYear
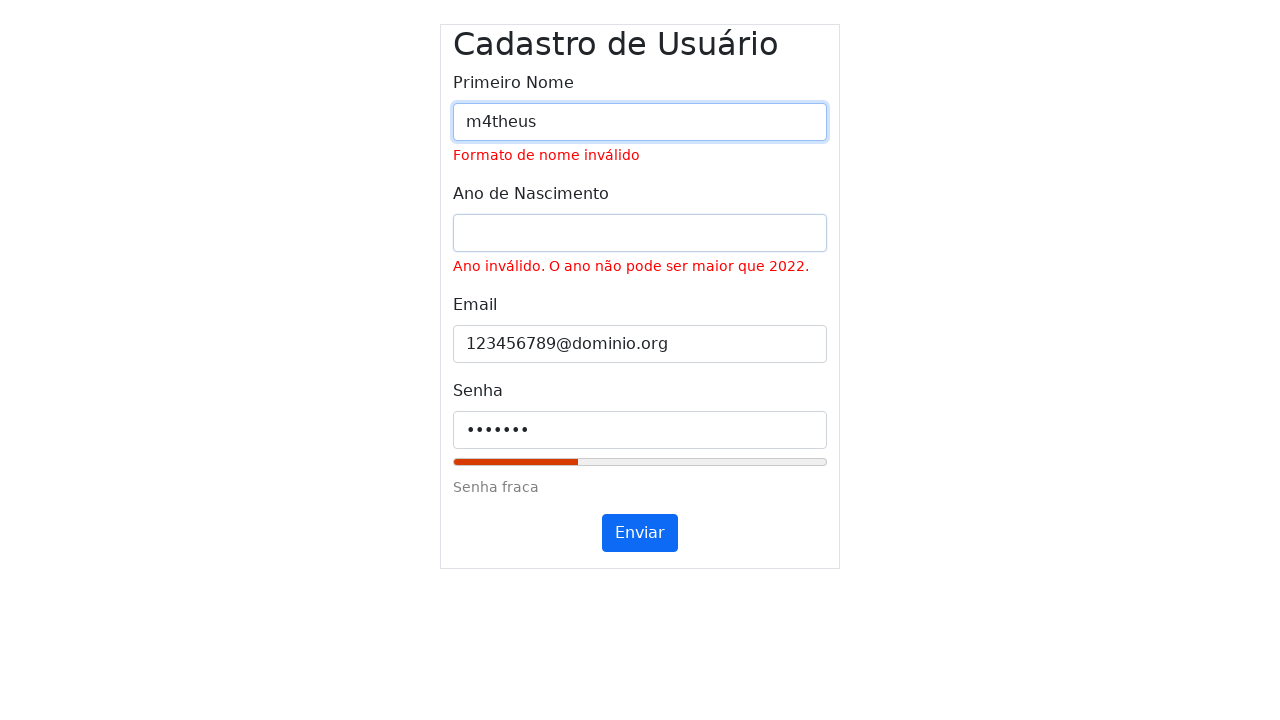

Filled year field with '2023' on #inputYear
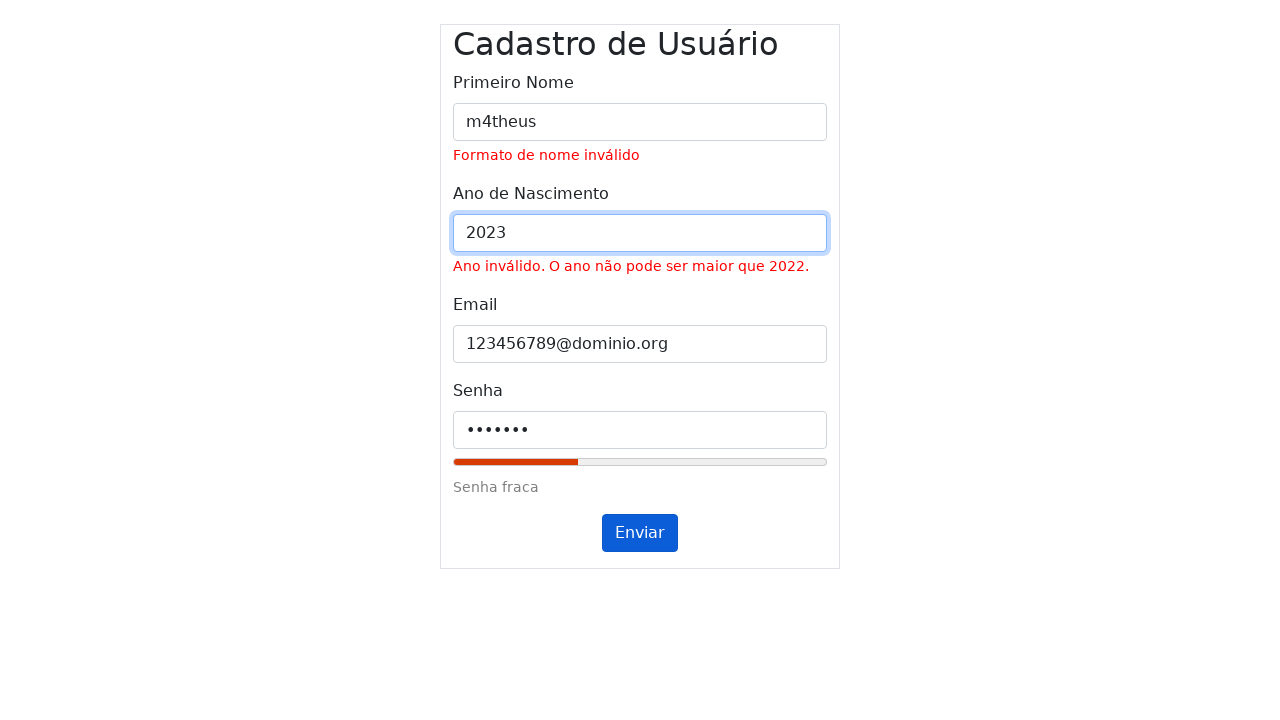

Cleared email input field on #inputEmail
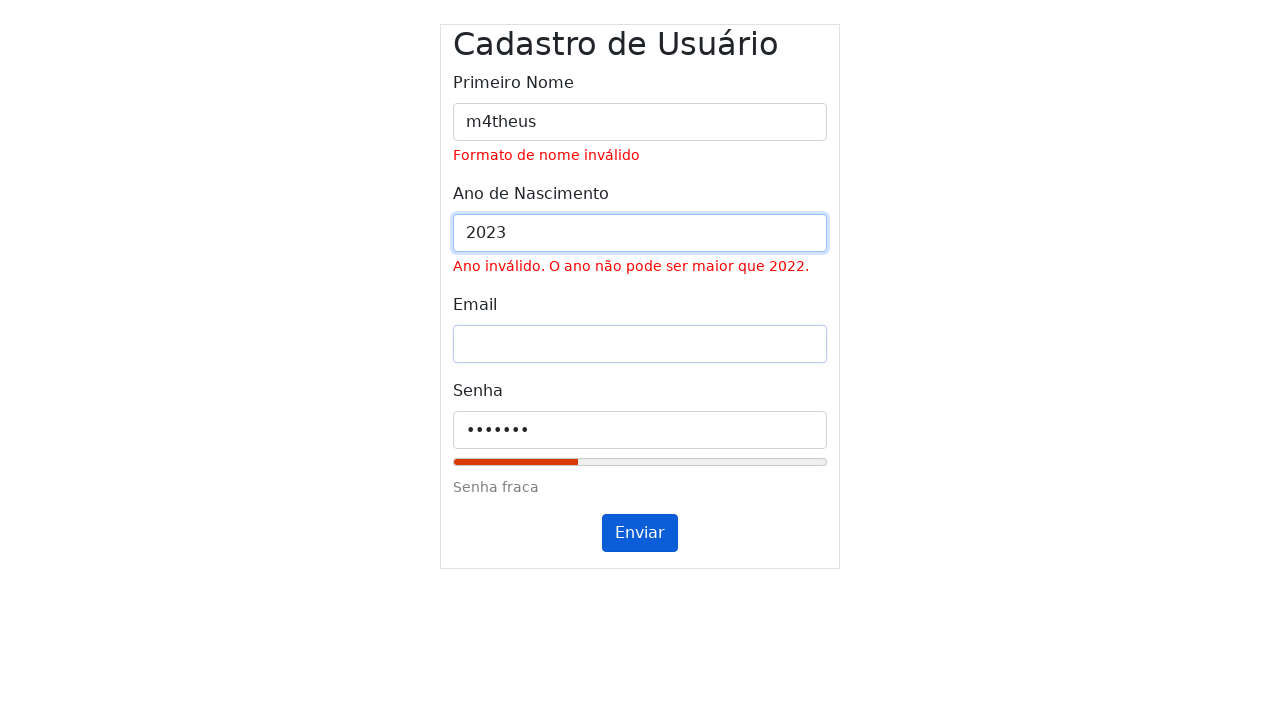

Filled email field with 'usu@rio@dominio.com' on #inputEmail
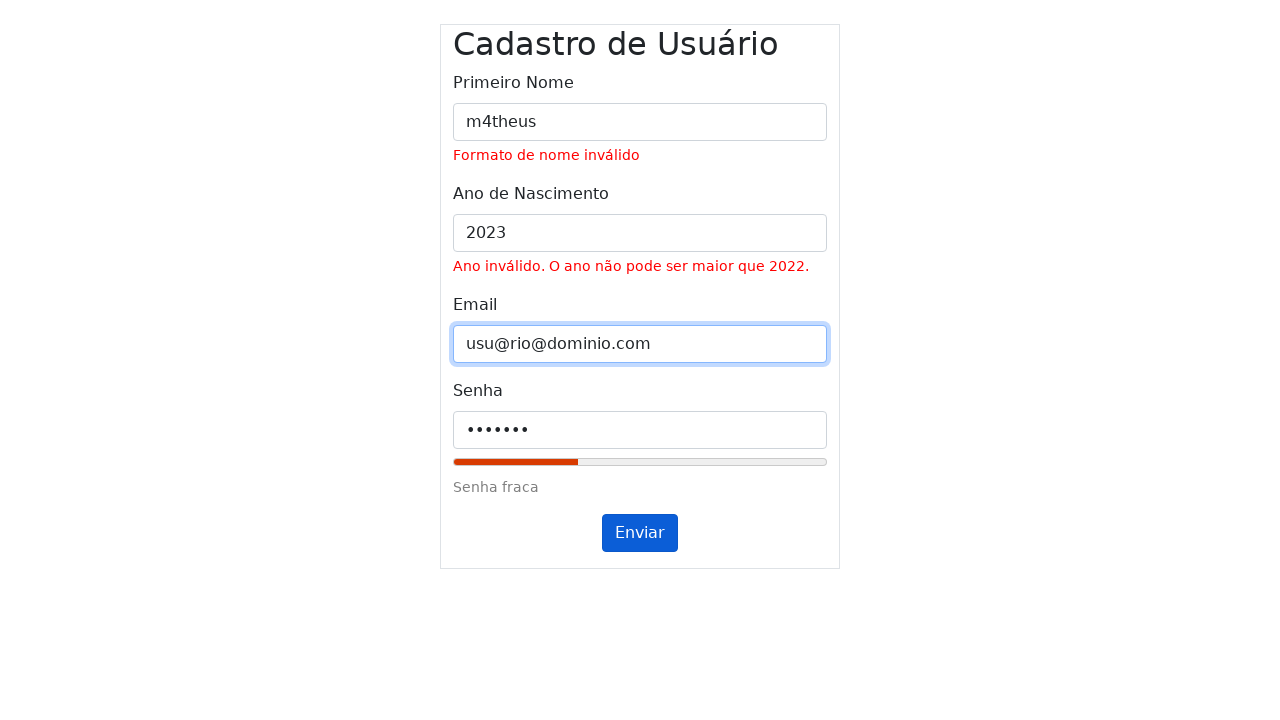

Cleared password input field on #inputPassword
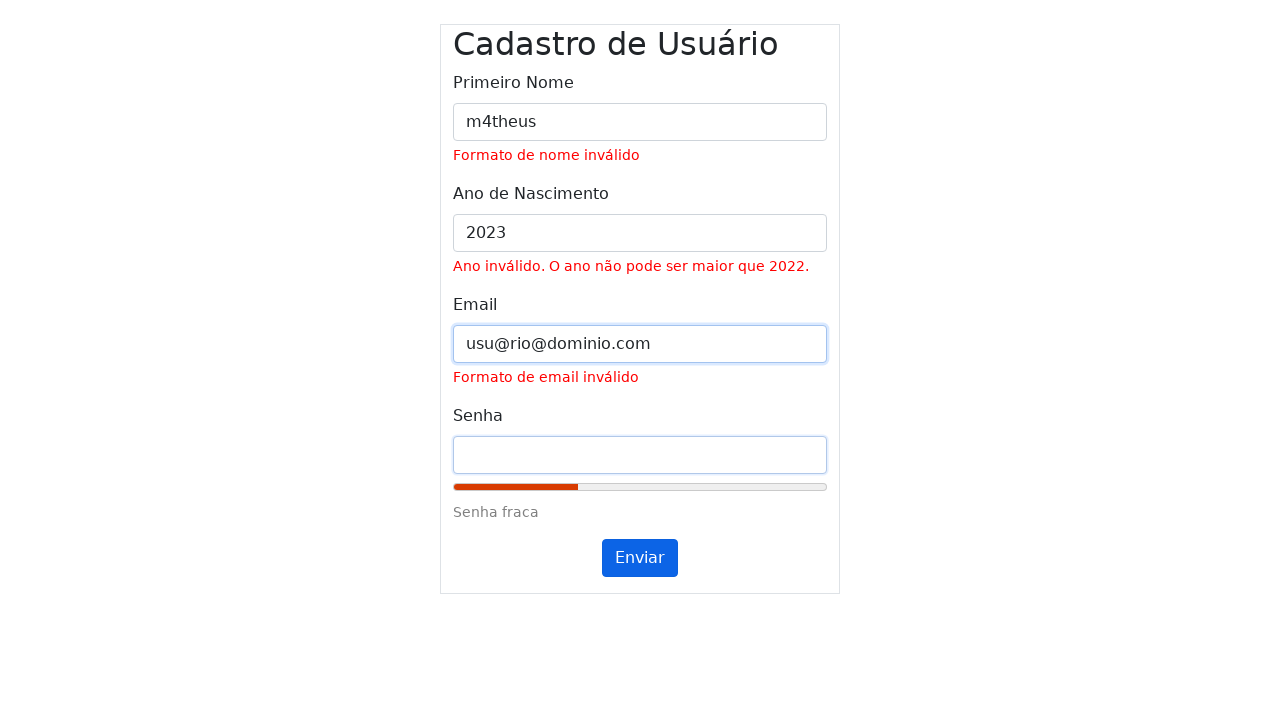

Filled password field with '12345678!' on #inputPassword
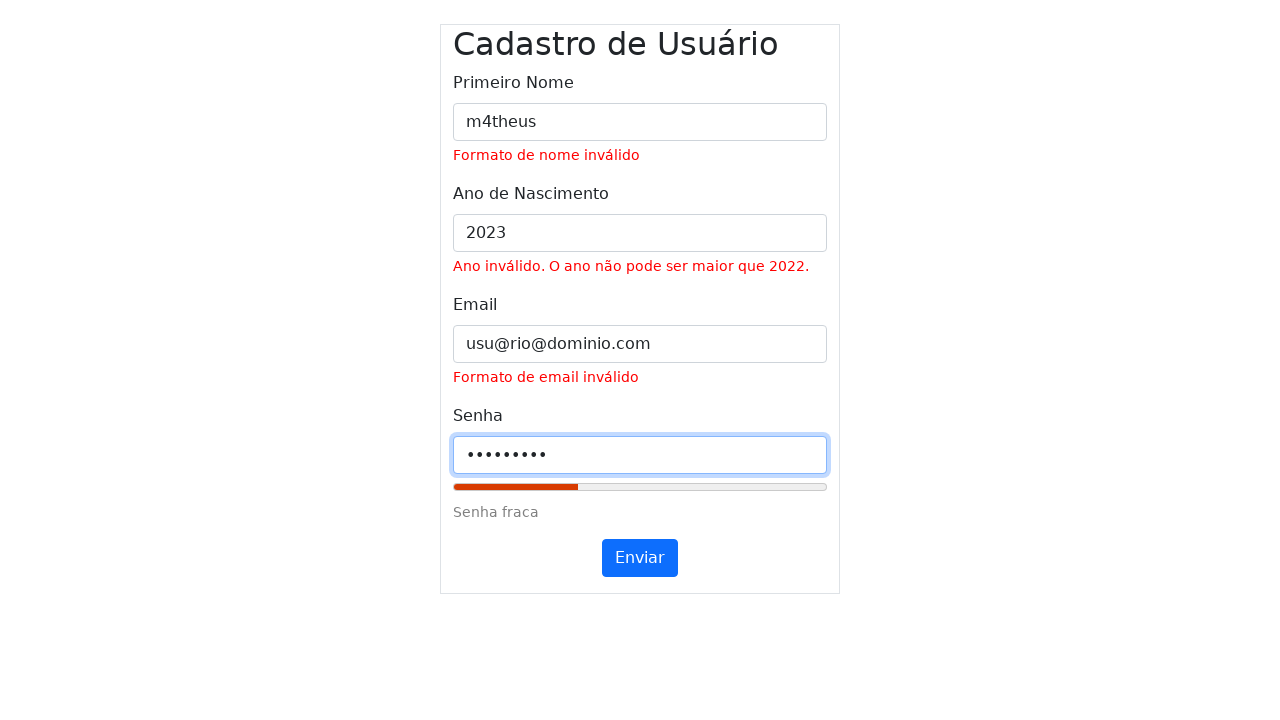

Clicked submit button (first click) at (640, 558) on #submitButton
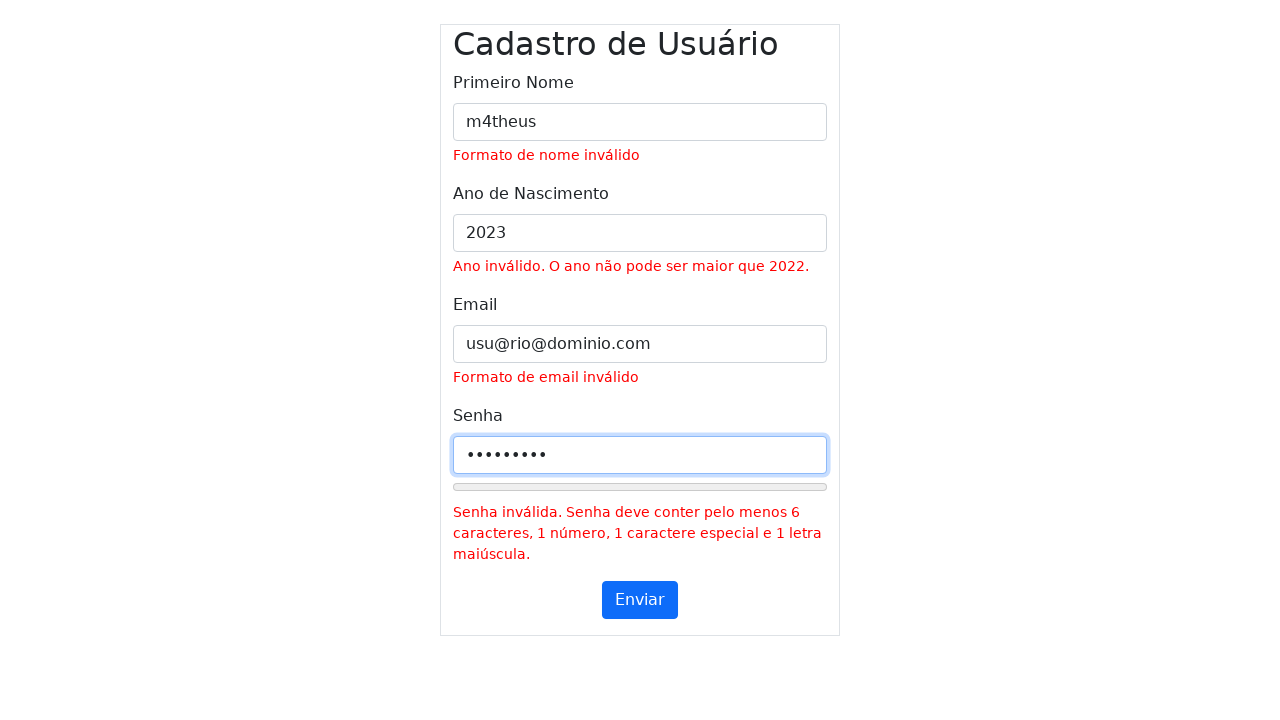

Clicked submit button (second click) at (640, 600) on #submitButton
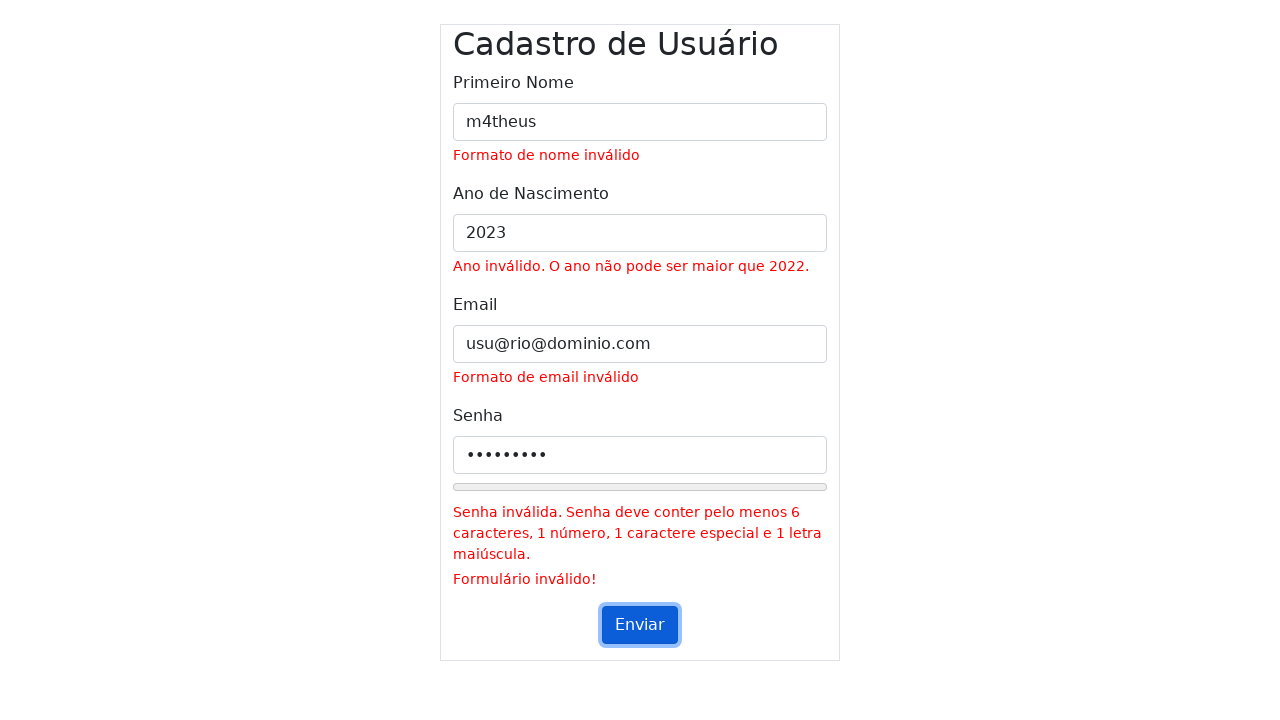

Waited 200ms for validation messages to appear
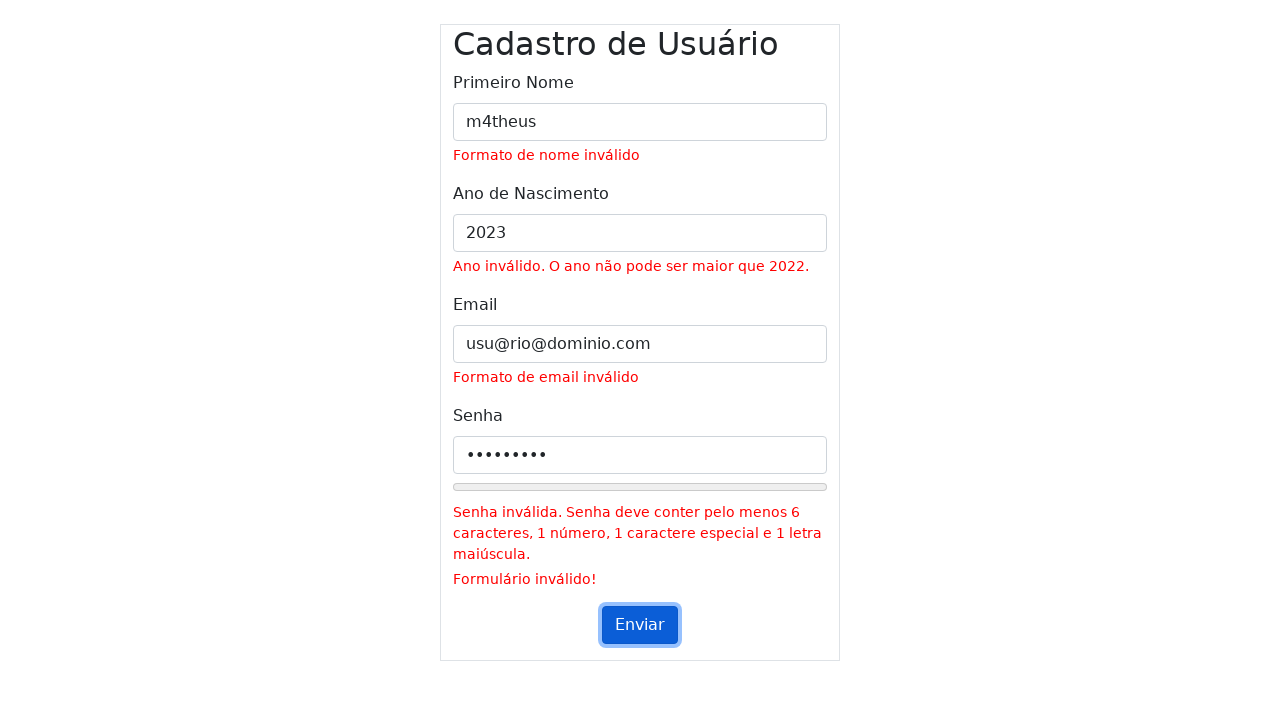

Cleared name input field on #inputName
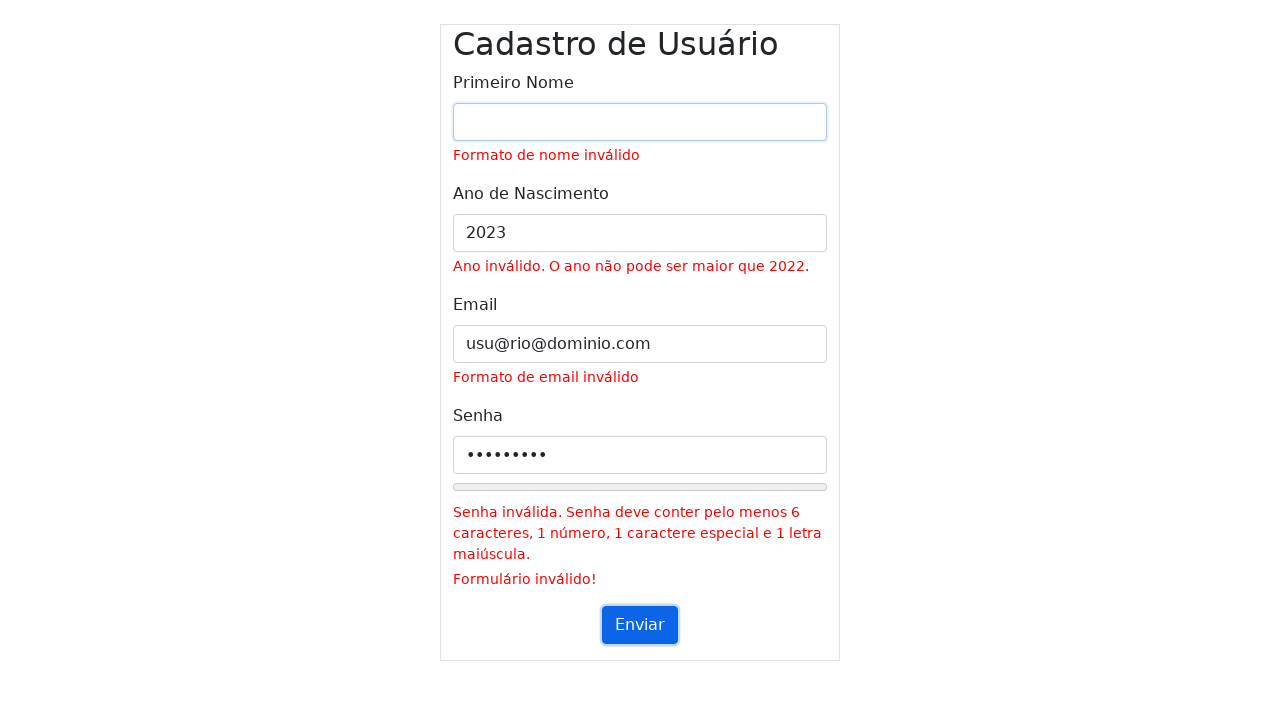

Filled name field with 'm4theus' on #inputName
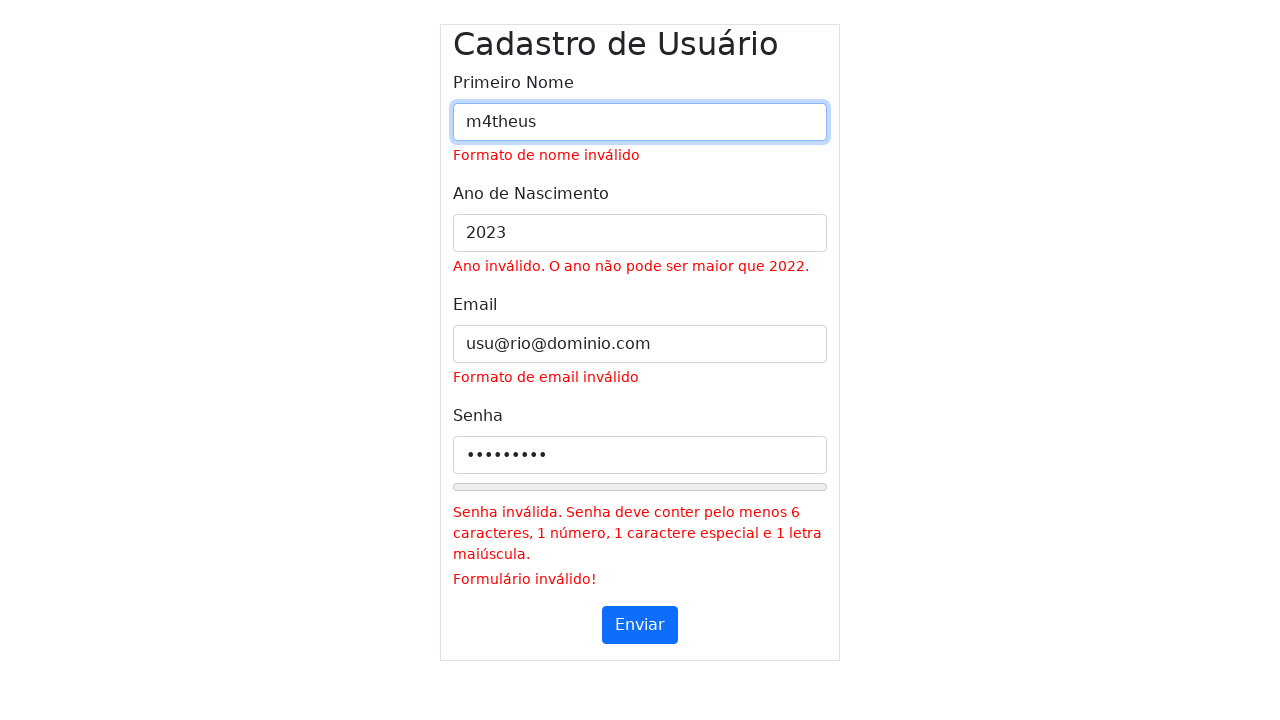

Cleared year input field on #inputYear
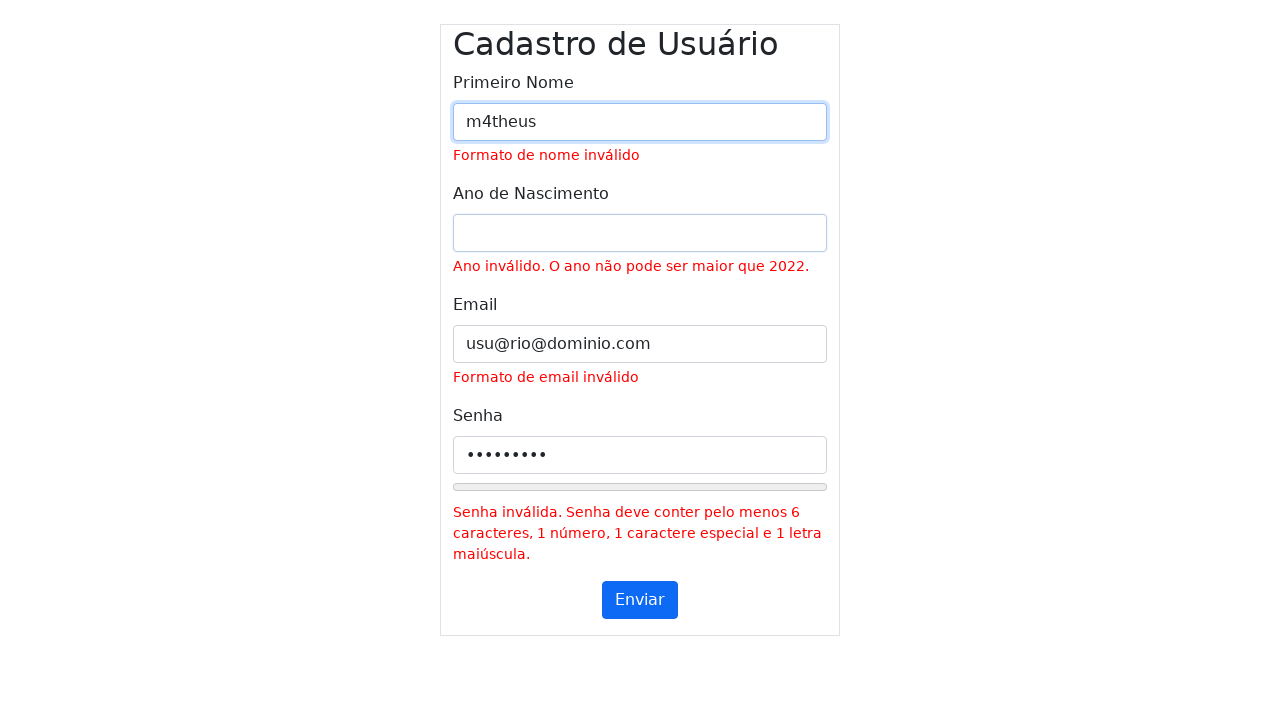

Filled year field with '2023' on #inputYear
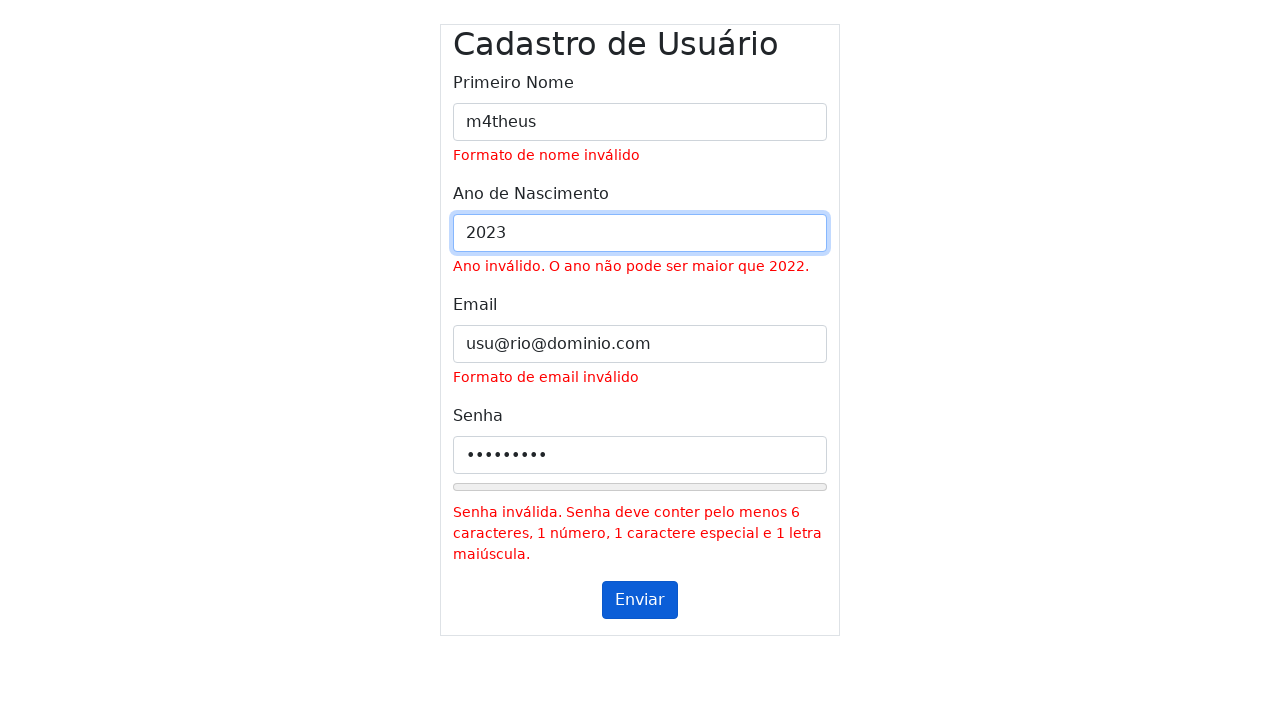

Cleared email input field on #inputEmail
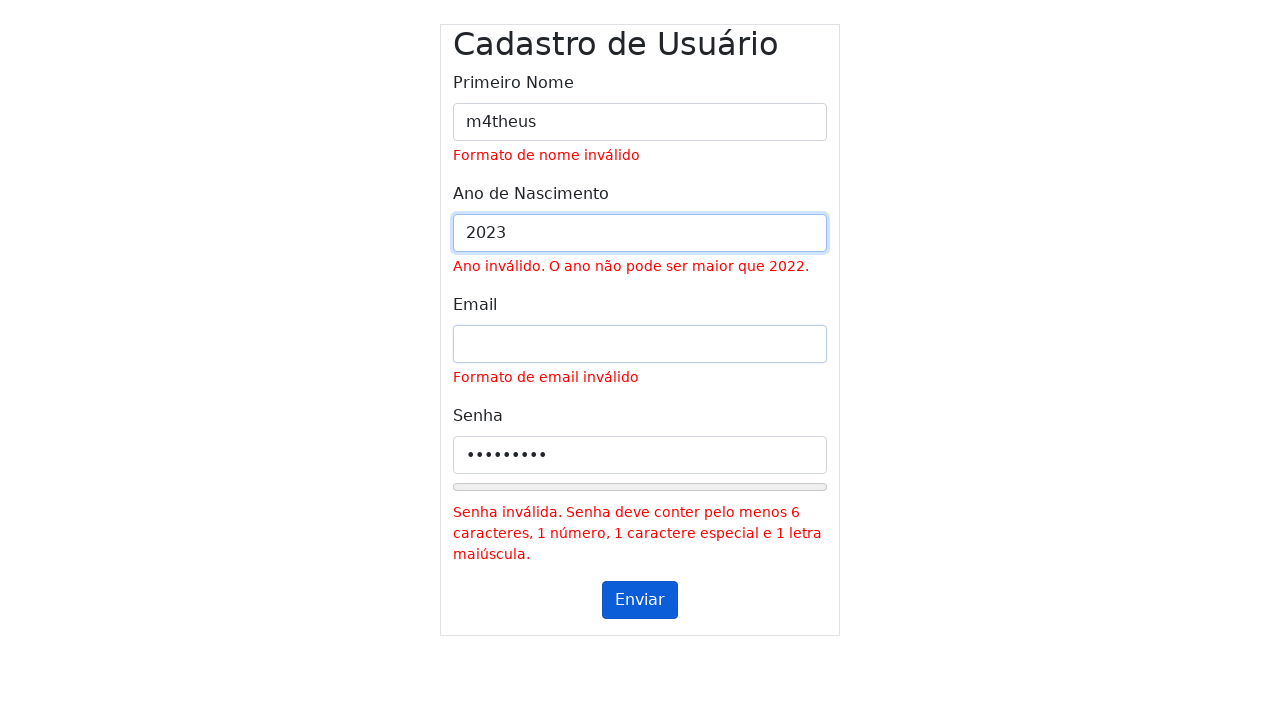

Filled email field with 'usu@rio@dominio.com' on #inputEmail
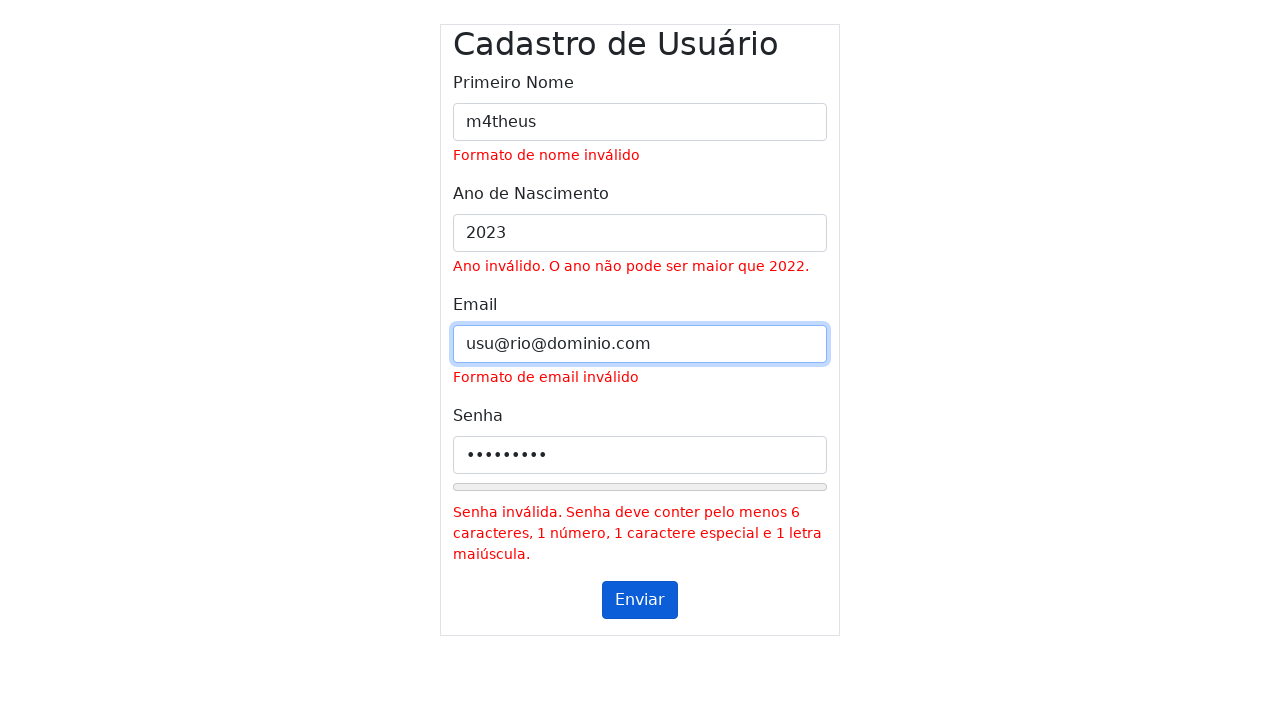

Cleared password input field on #inputPassword
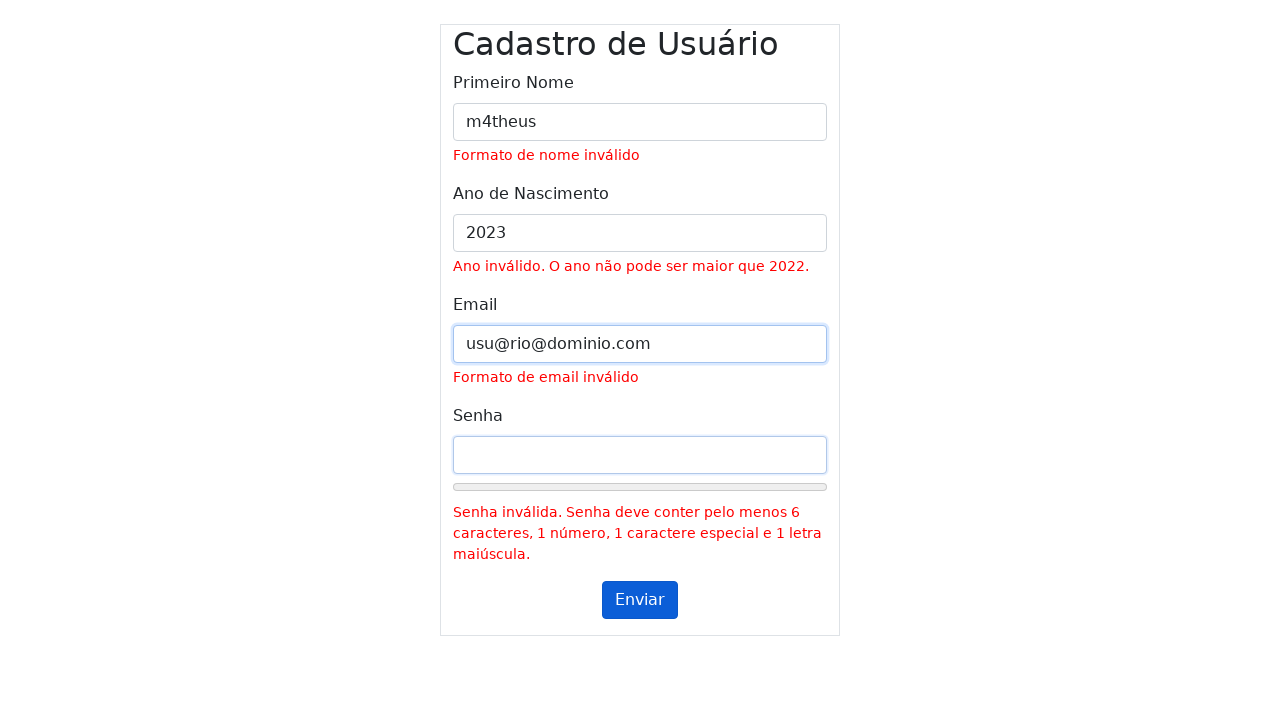

Filled password field with 'abcde1!' on #inputPassword
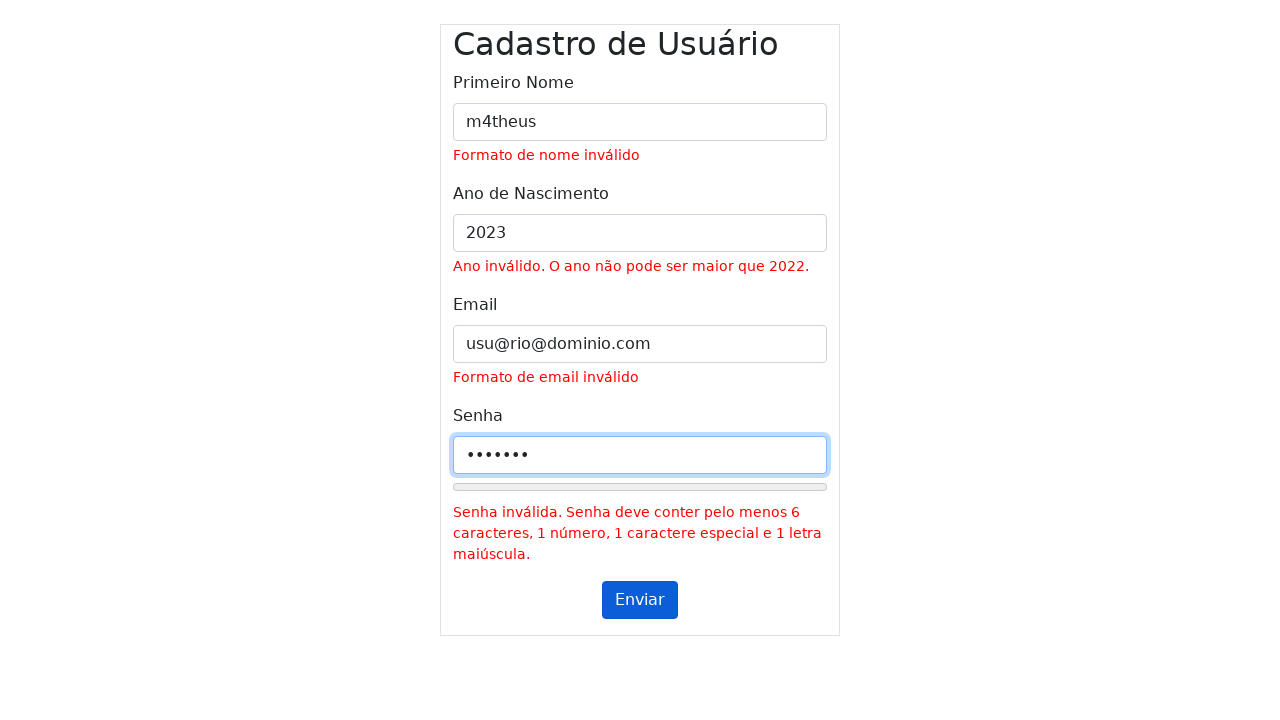

Clicked submit button (first click) at (640, 600) on #submitButton
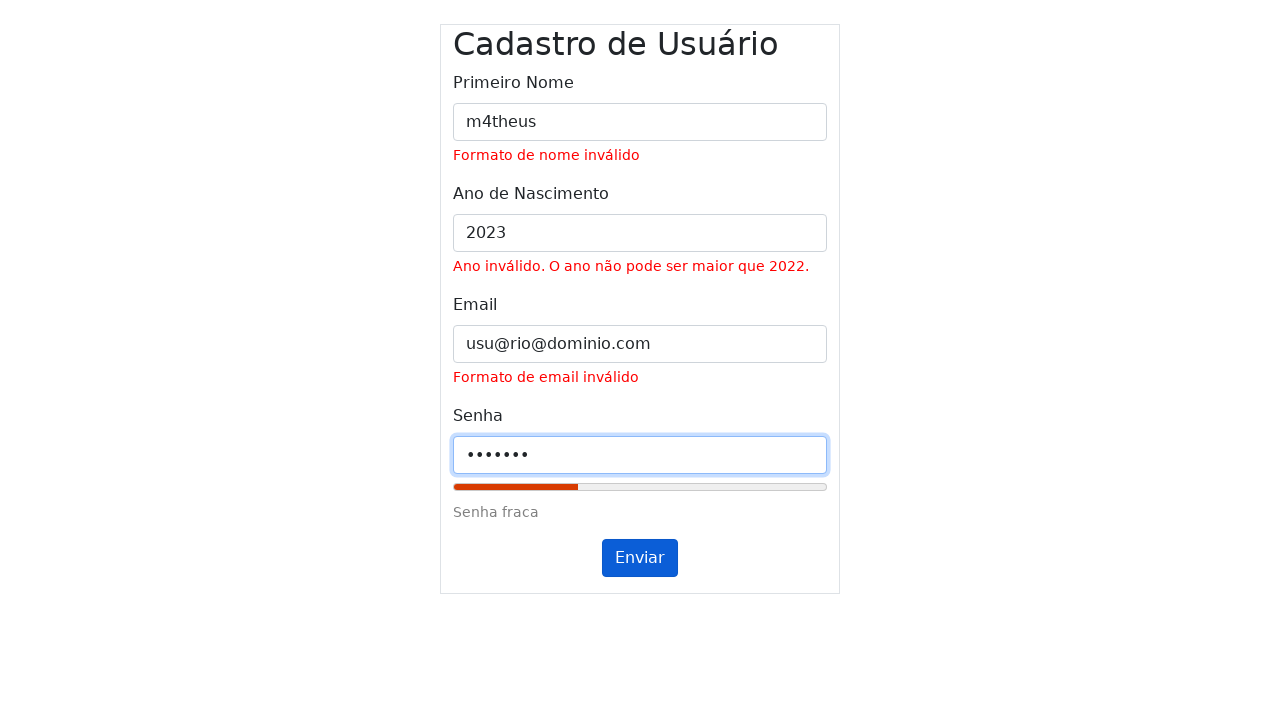

Clicked submit button (second click) at (640, 558) on #submitButton
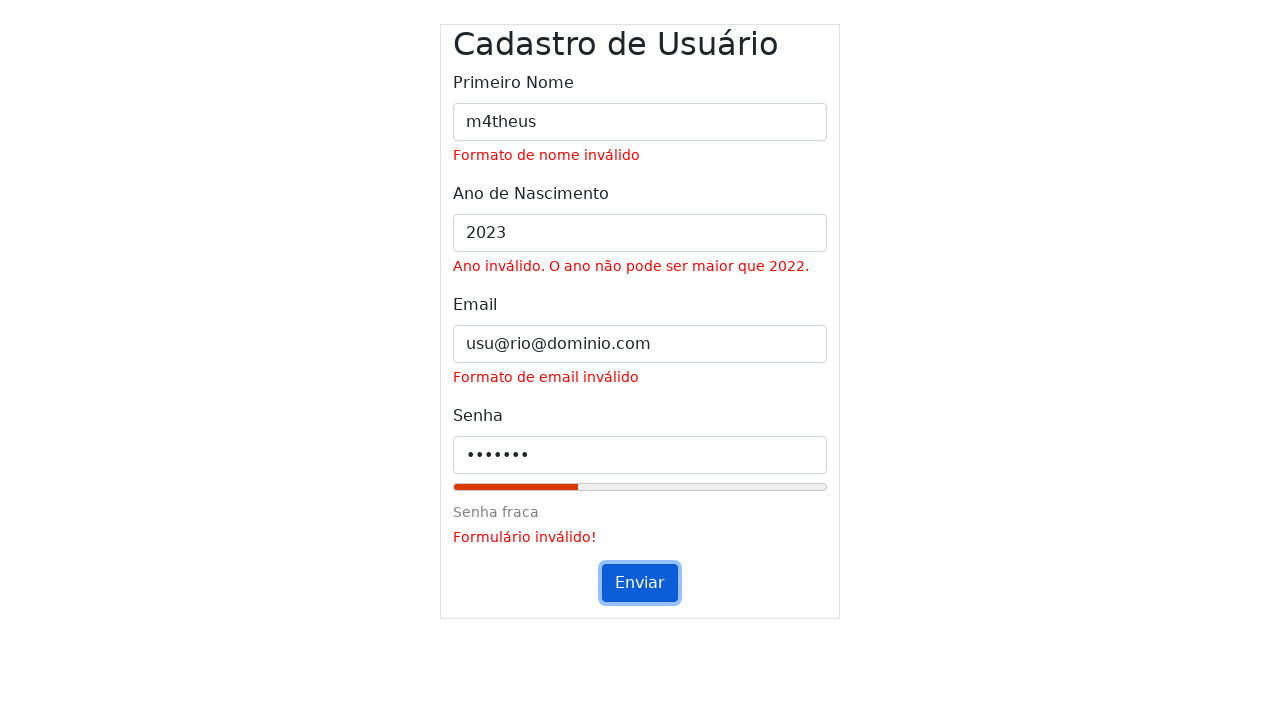

Waited 200ms for validation messages to appear
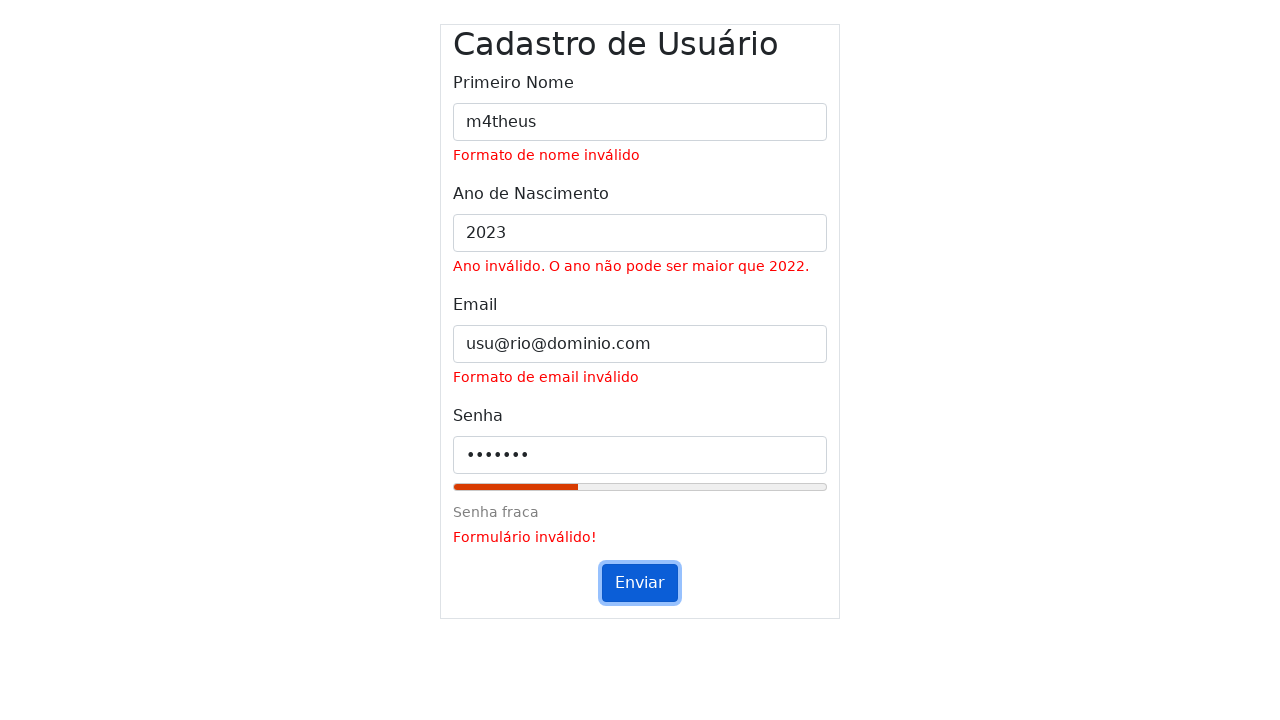

Cleared name input field for edge case test on #inputName
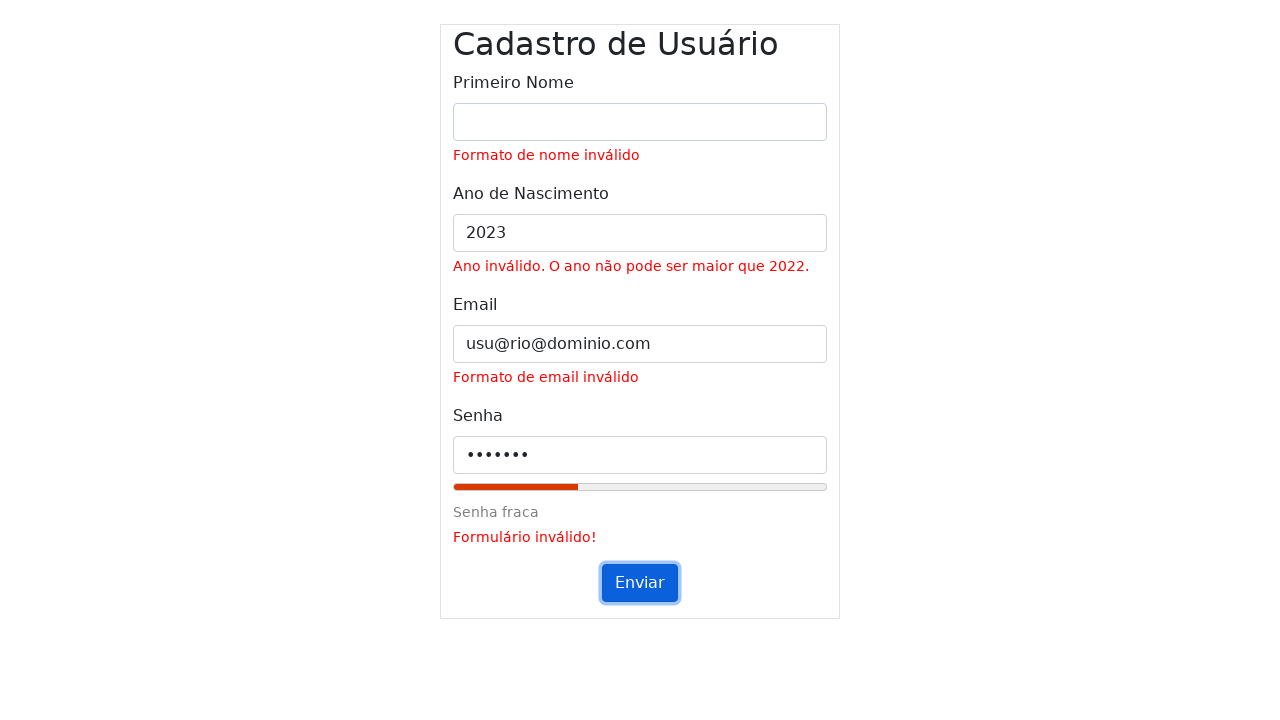

Filled name field with 'Matheus' for edge case test on #inputName
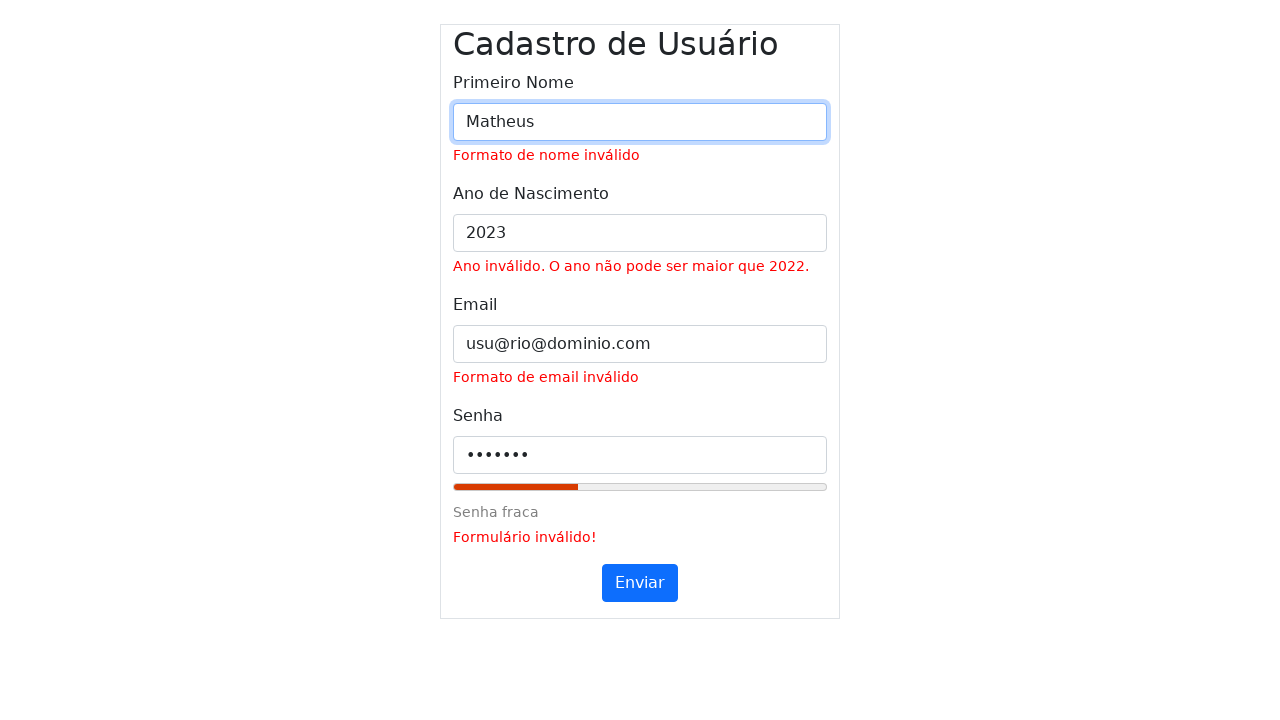

Cleared year input field for edge case test on #inputYear
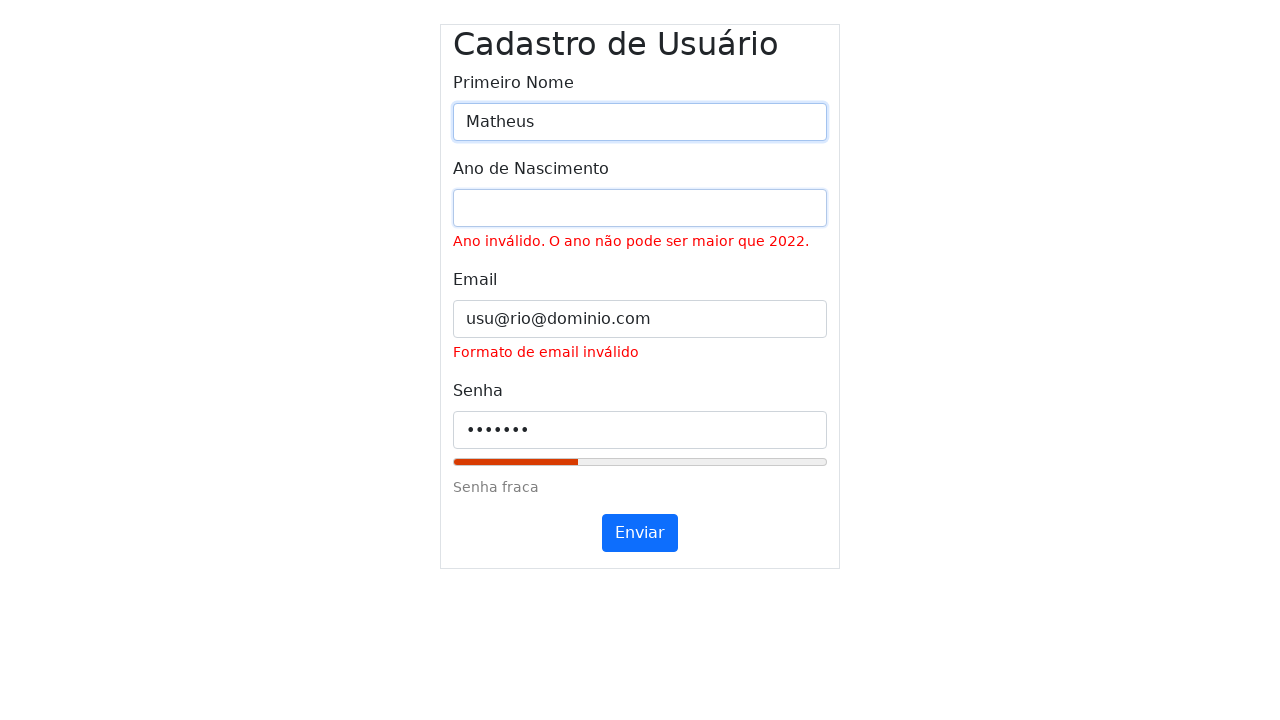

Filled year field with '2003' for edge case test on #inputYear
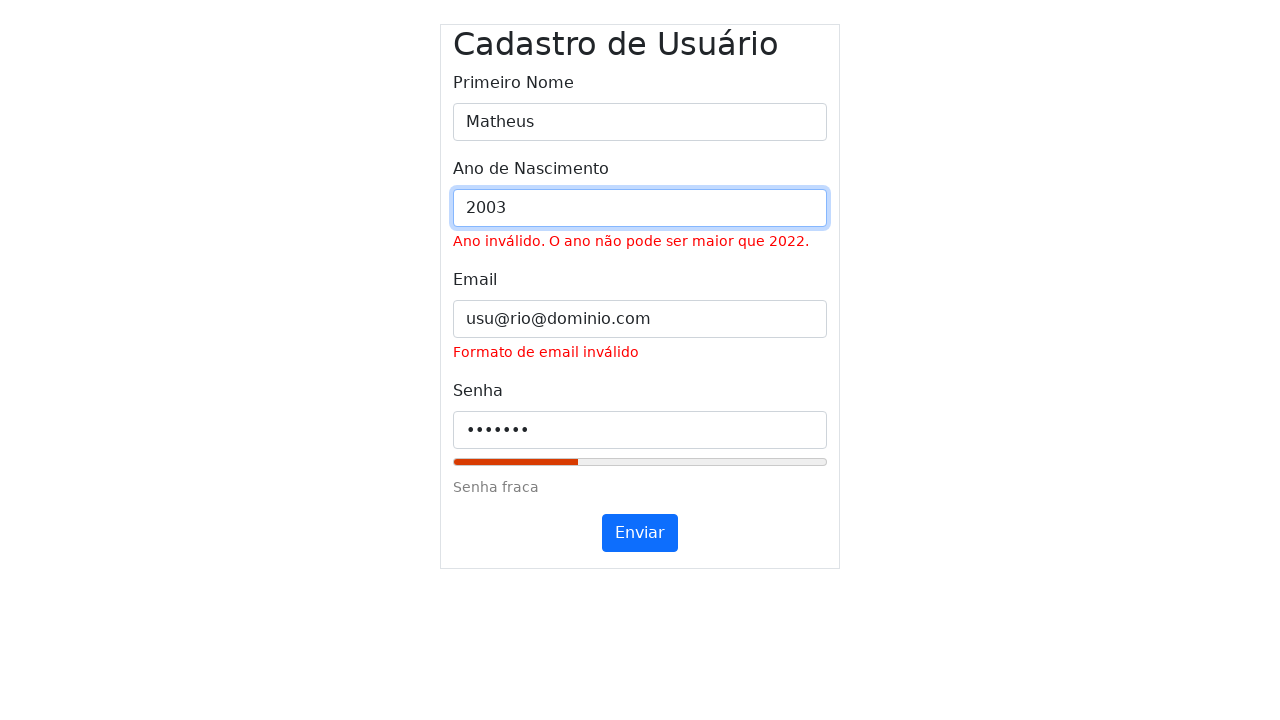

Cleared email input field for edge case test on #inputEmail
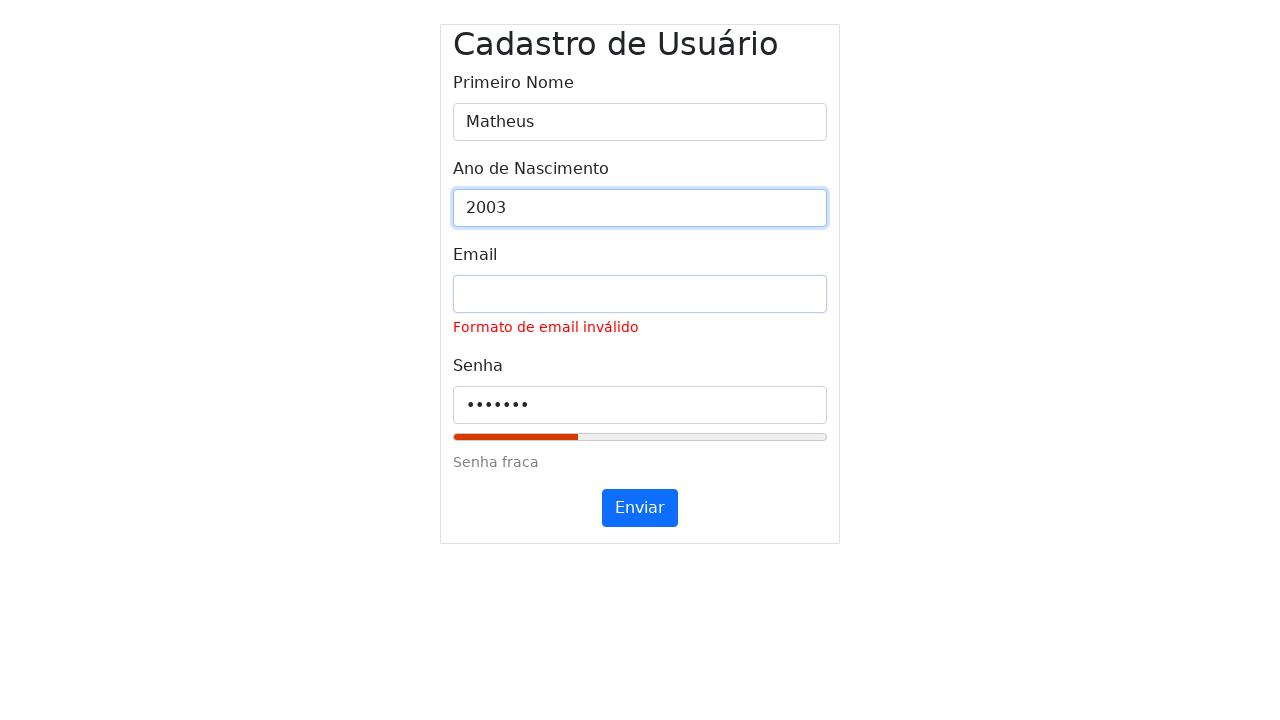

Filled email field with '123456789@dominio.org' for edge case test on #inputEmail
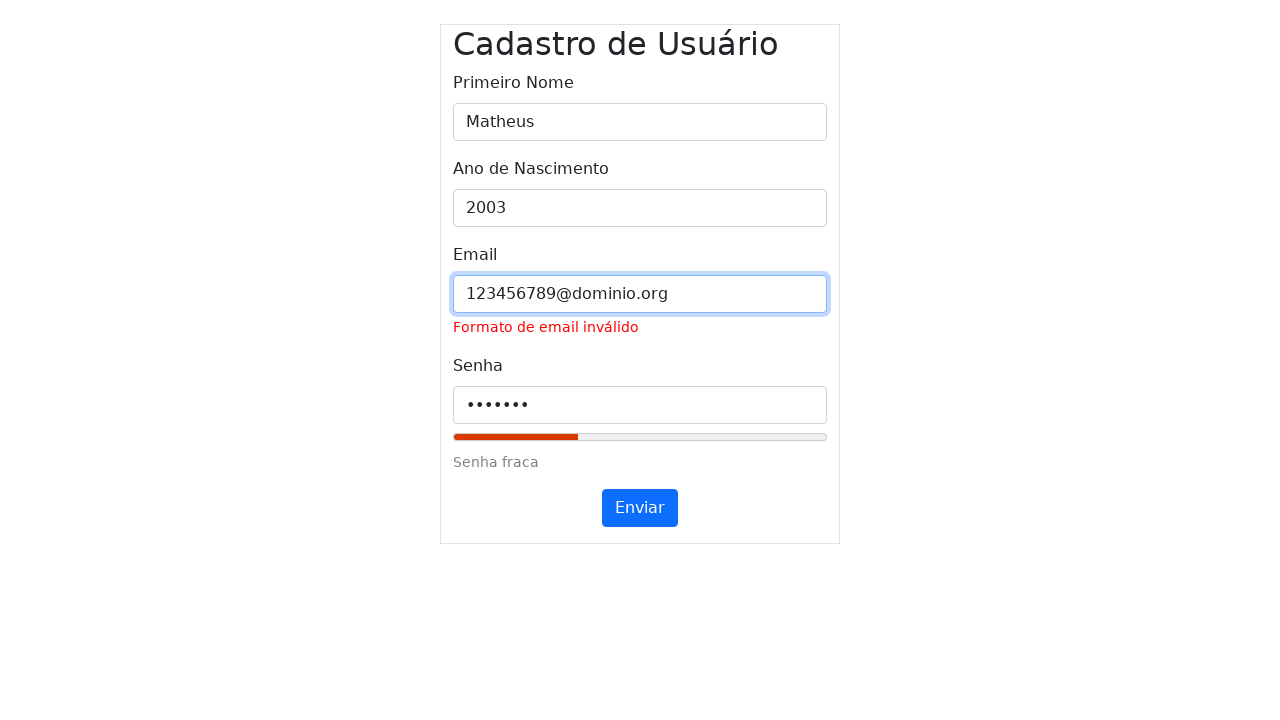

Cleared password input field for edge case test with year on #inputPassword
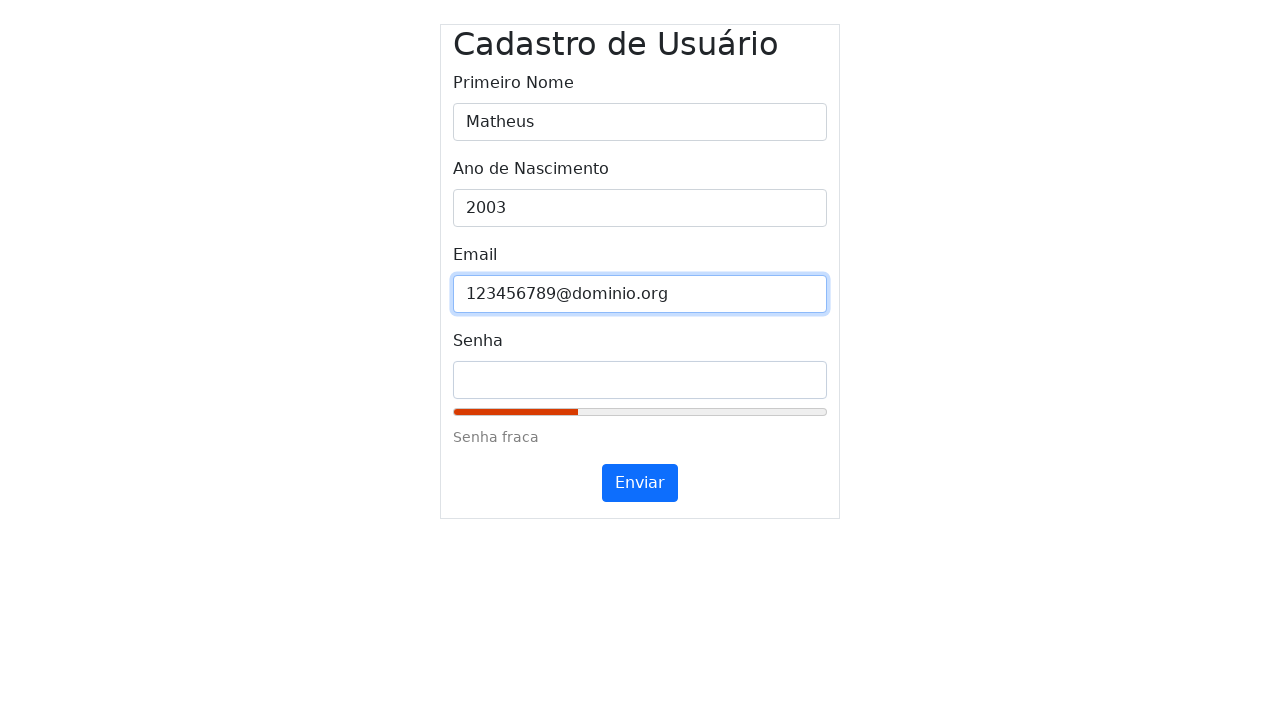

Filled password field with 'pabx!@#2003' (contains year) on #inputPassword
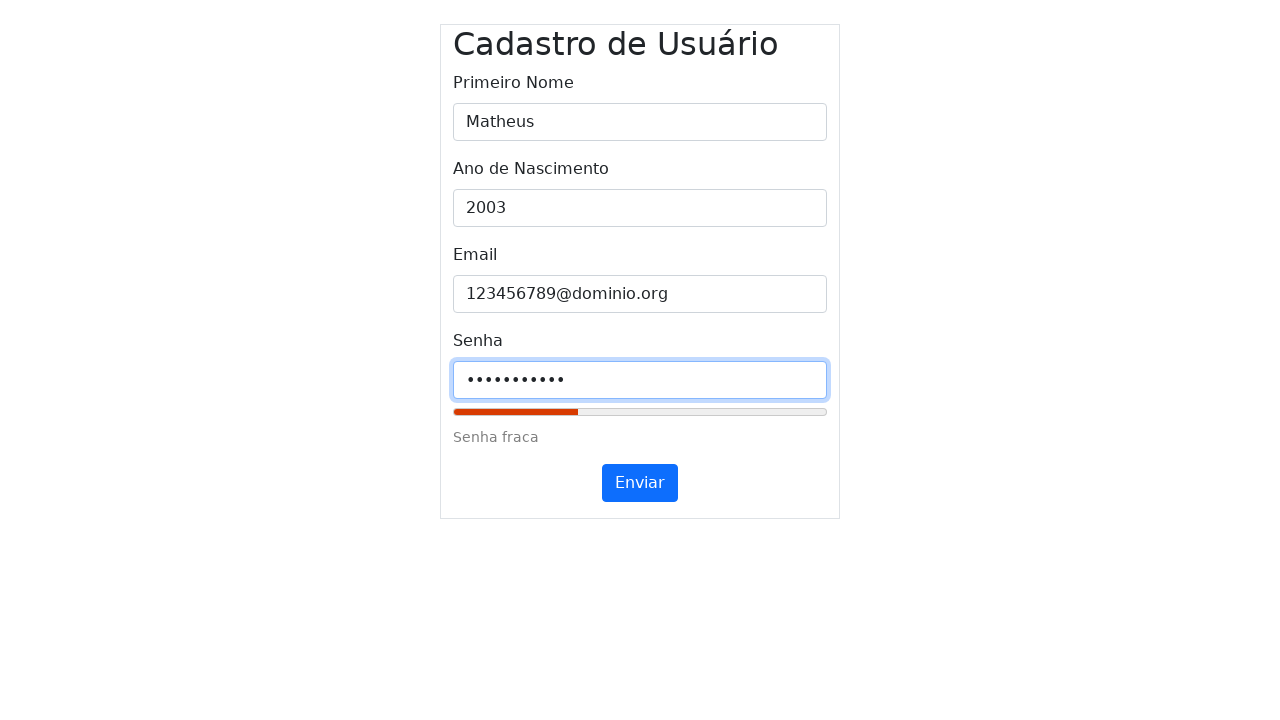

Clicked submit button for year-in-password edge case (first click) at (640, 483) on #submitButton
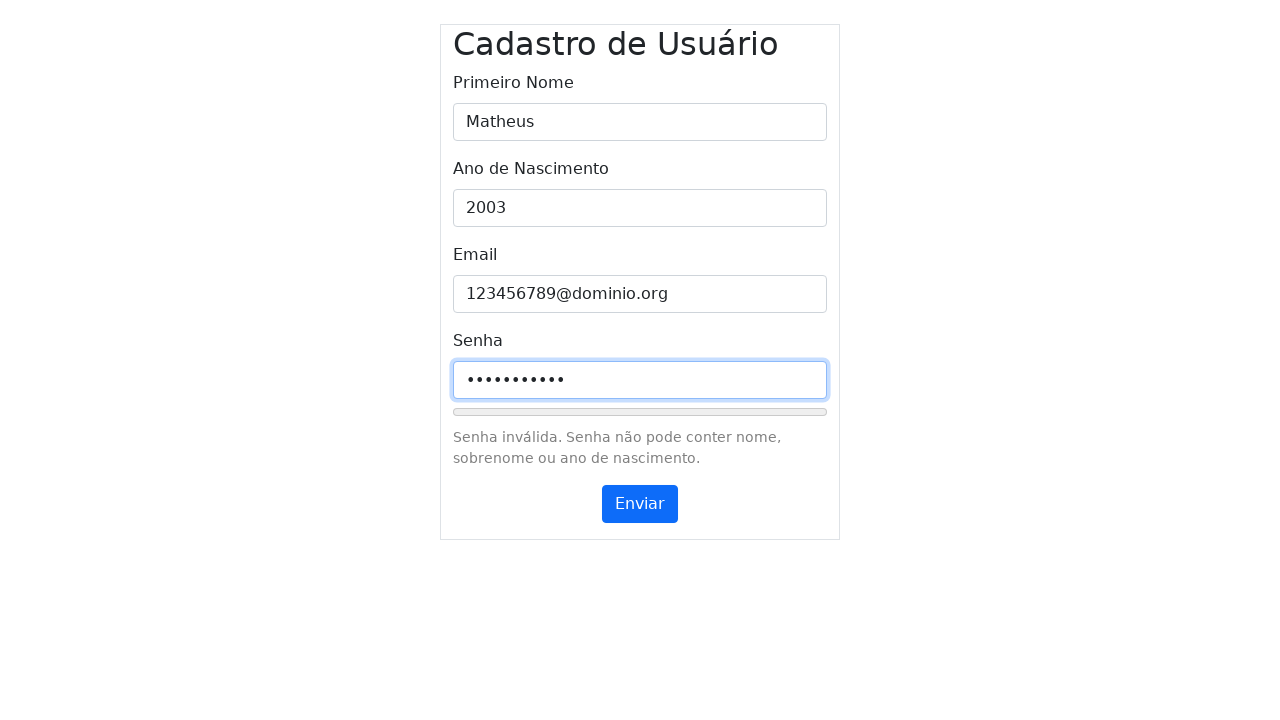

Clicked submit button for year-in-password edge case (second click) at (640, 504) on #submitButton
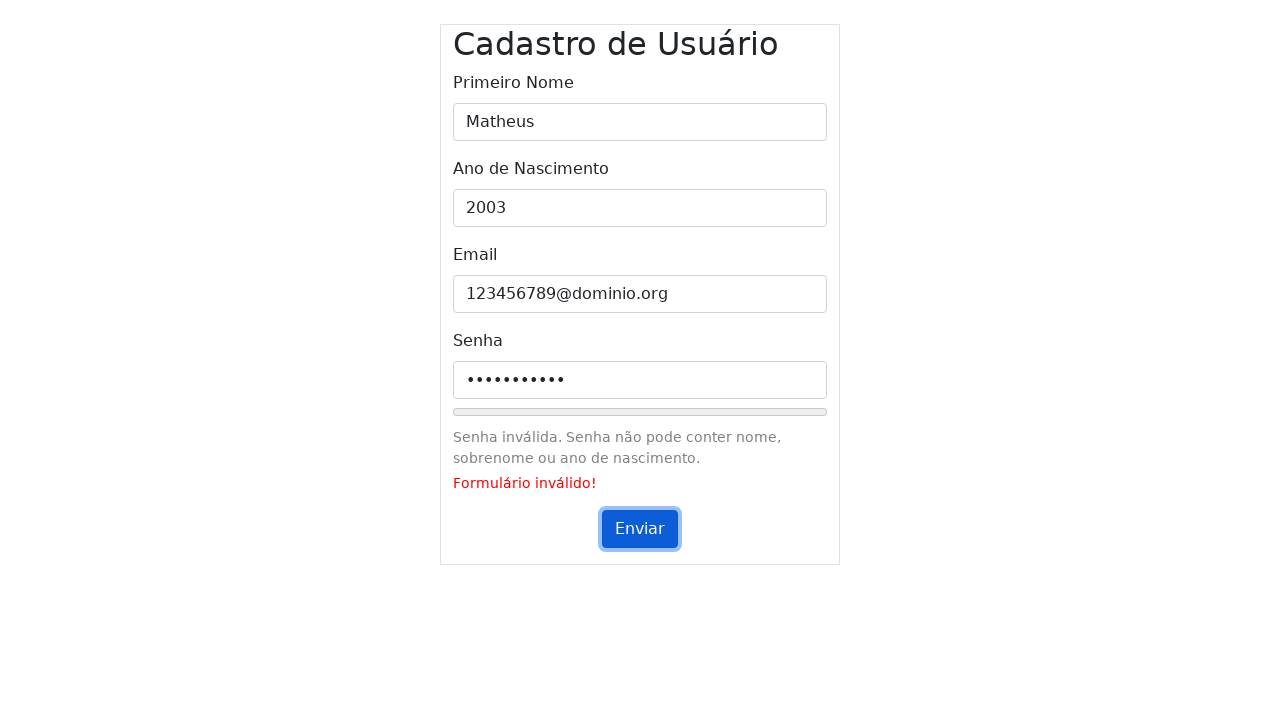

Cleared name input field for edge case test with name in password on #inputName
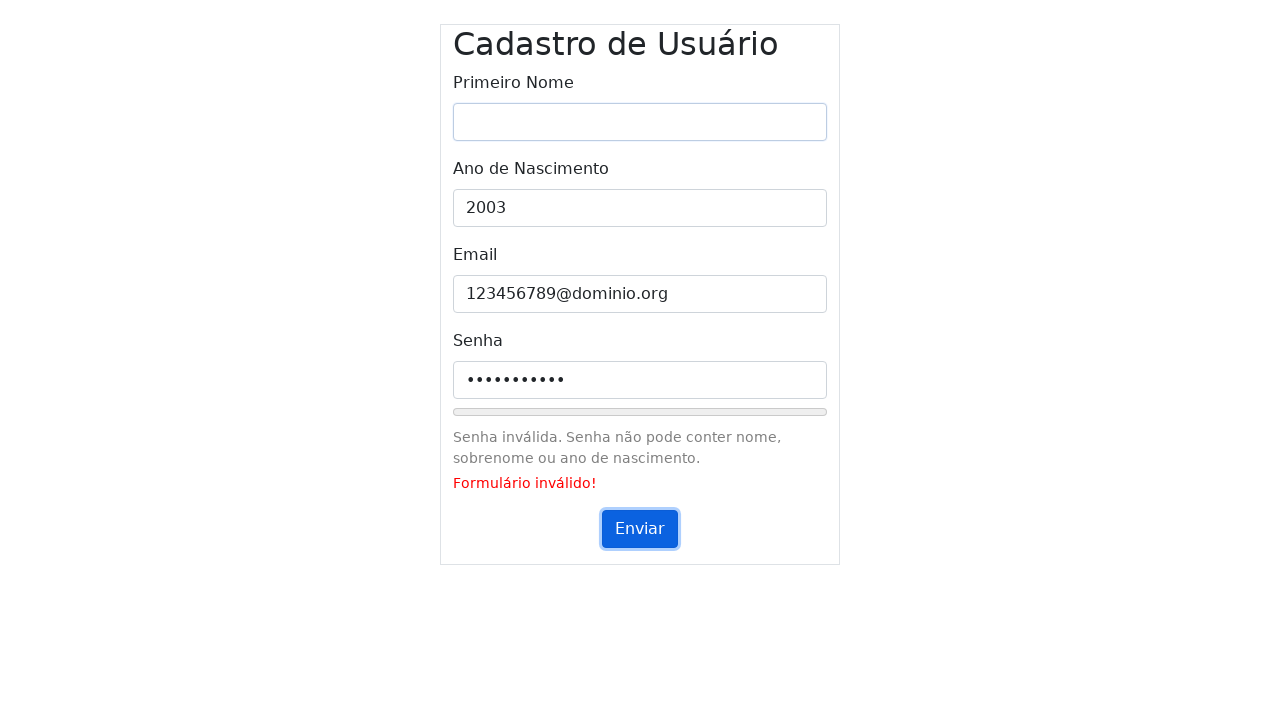

Filled name field with 'Matheus' for name-in-password edge case test on #inputName
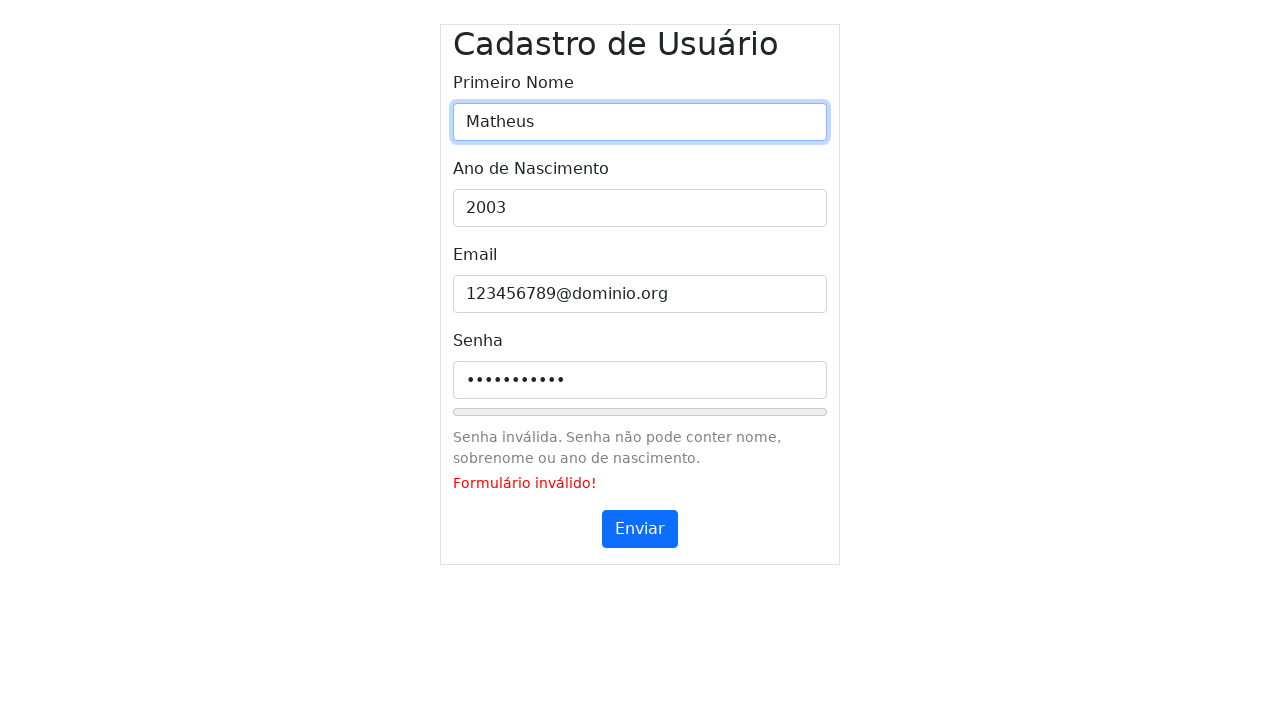

Cleared year input field for edge case test with name in password on #inputYear
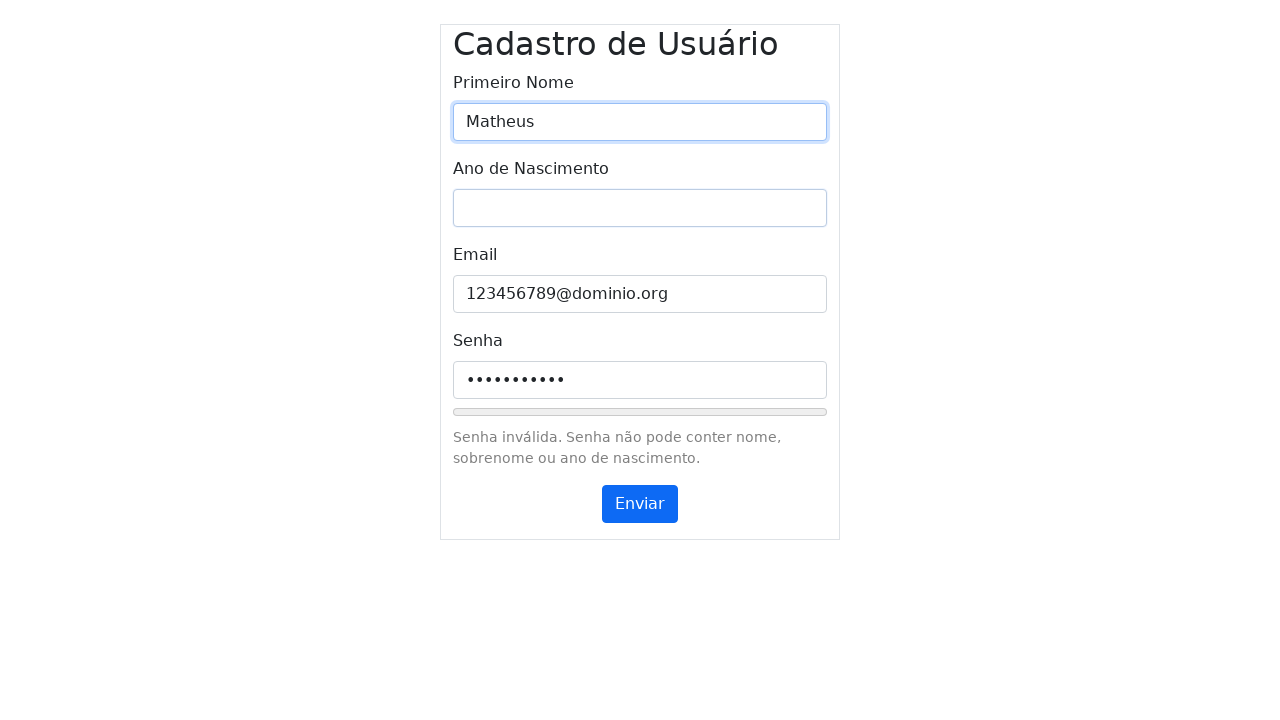

Filled year field with '2003' for name-in-password edge case test on #inputYear
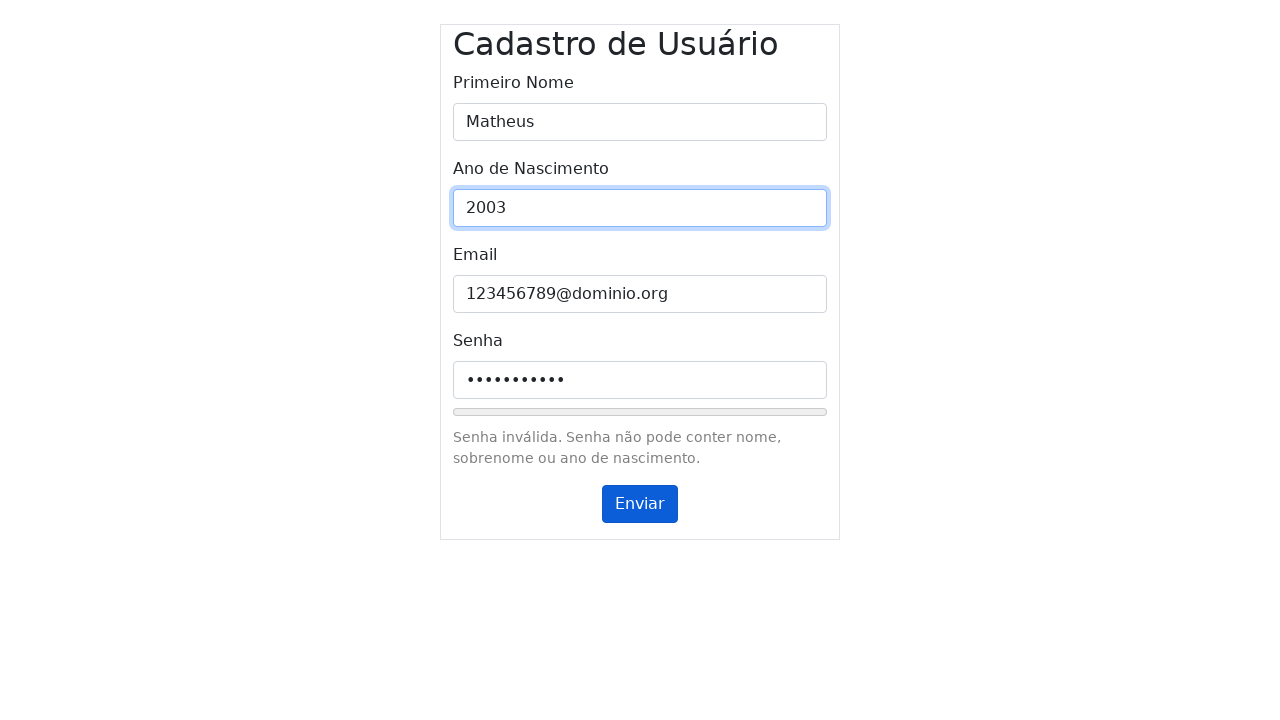

Cleared email input field for edge case test with name in password on #inputEmail
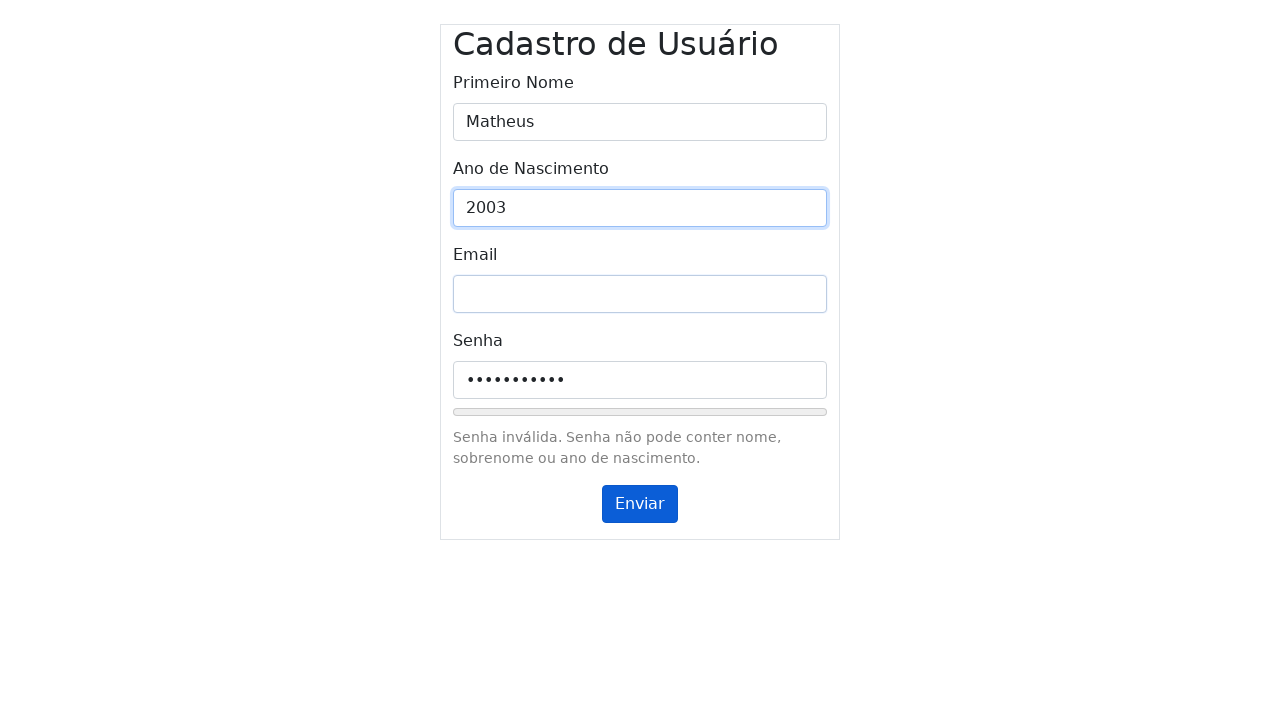

Filled email field with '123456789@dominio.org' for name-in-password edge case test on #inputEmail
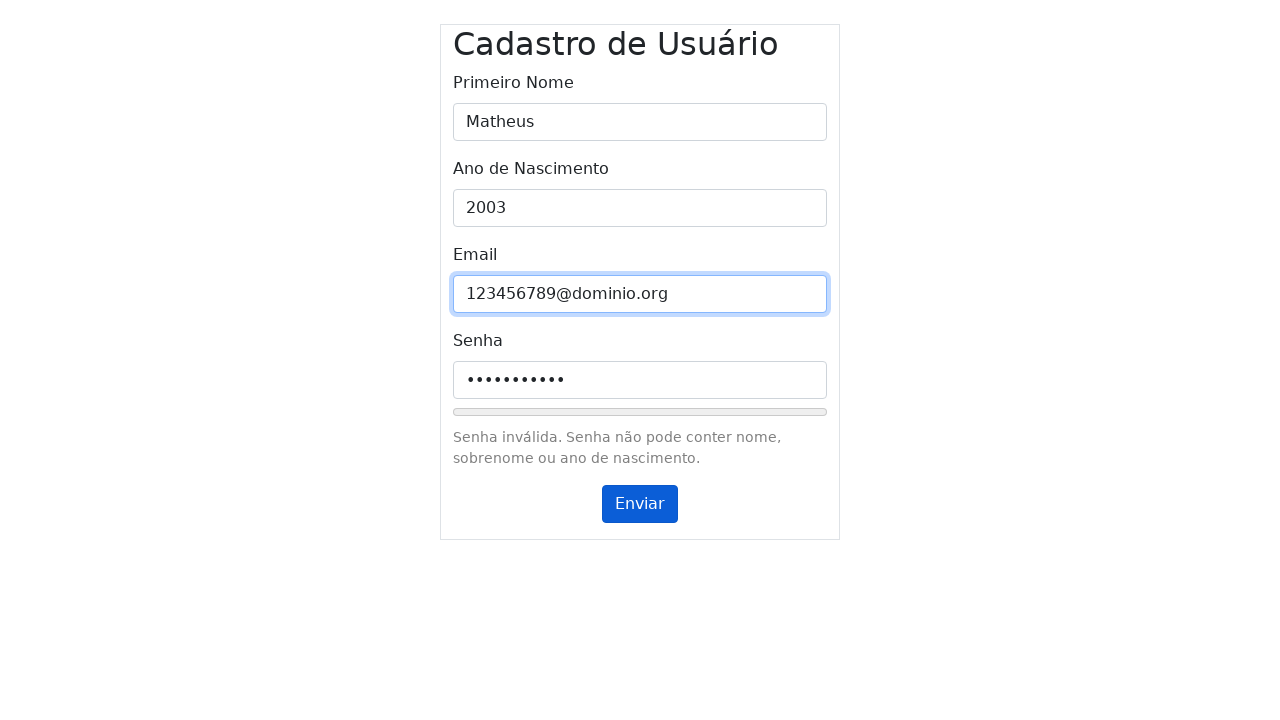

Cleared password input field for edge case test with name on #inputPassword
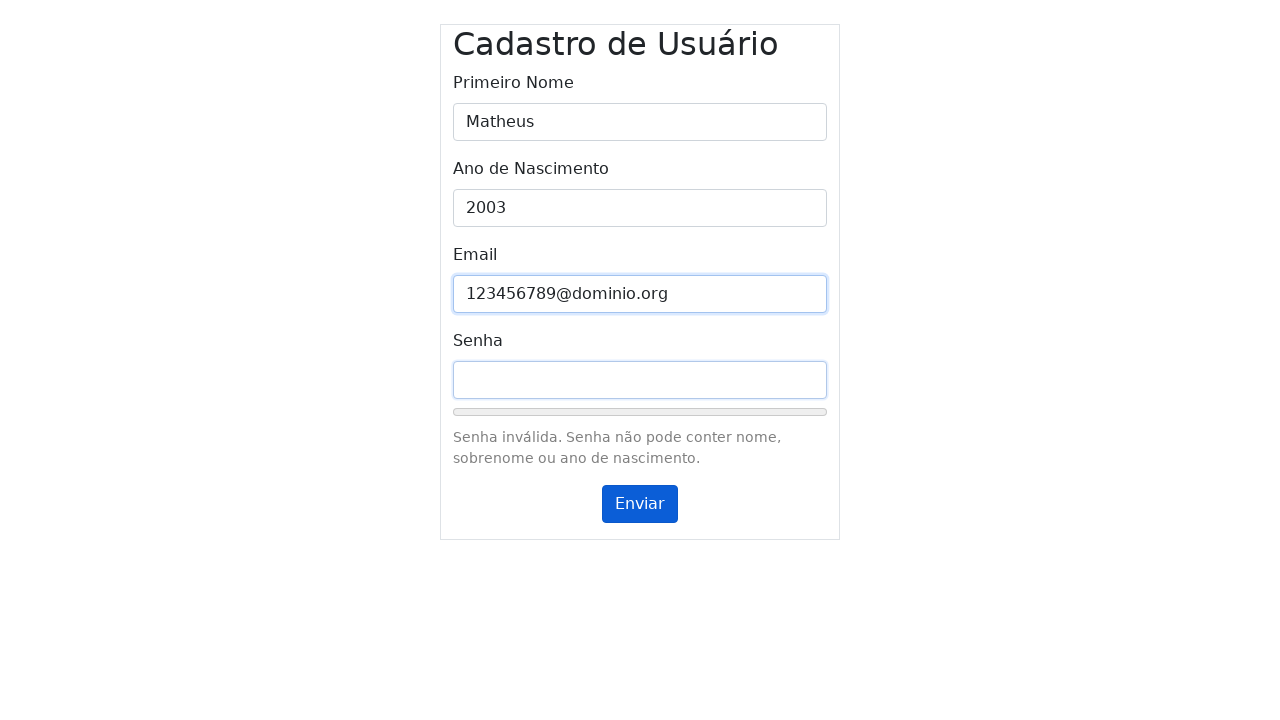

Filled password field with 'matheus123@' (contains name) on #inputPassword
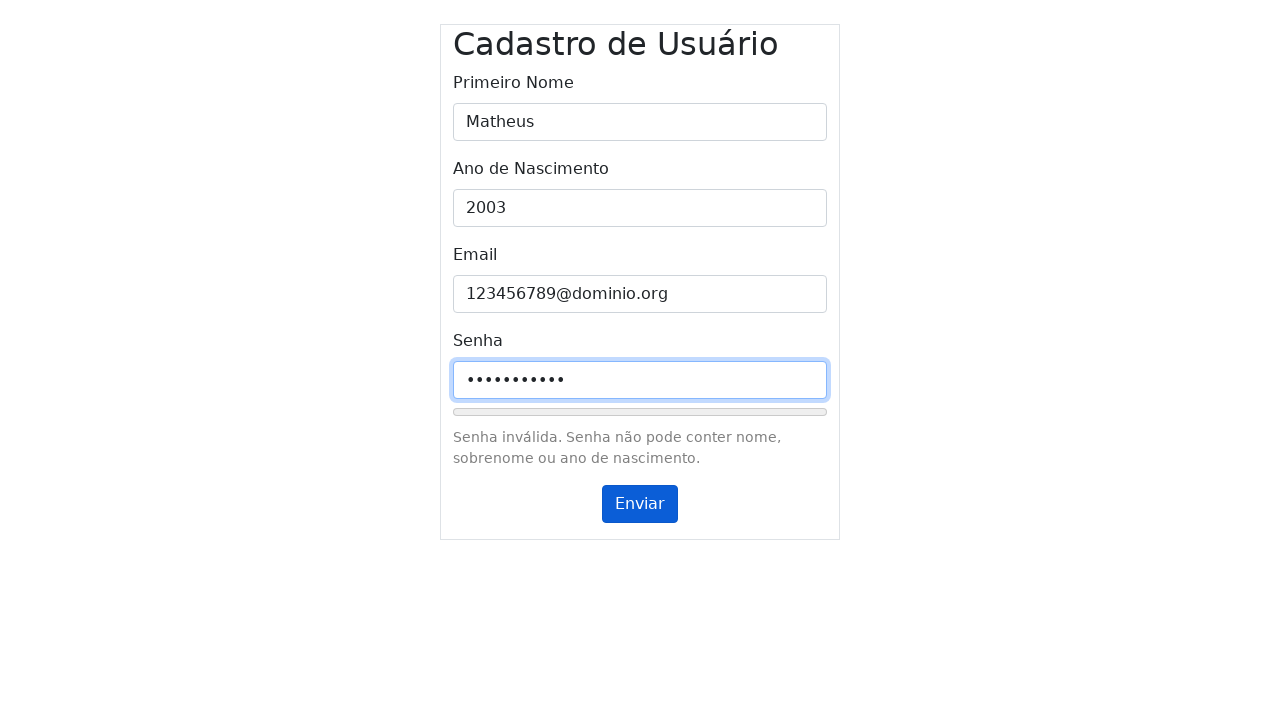

Clicked submit button for name-in-password edge case (first click) at (640, 504) on #submitButton
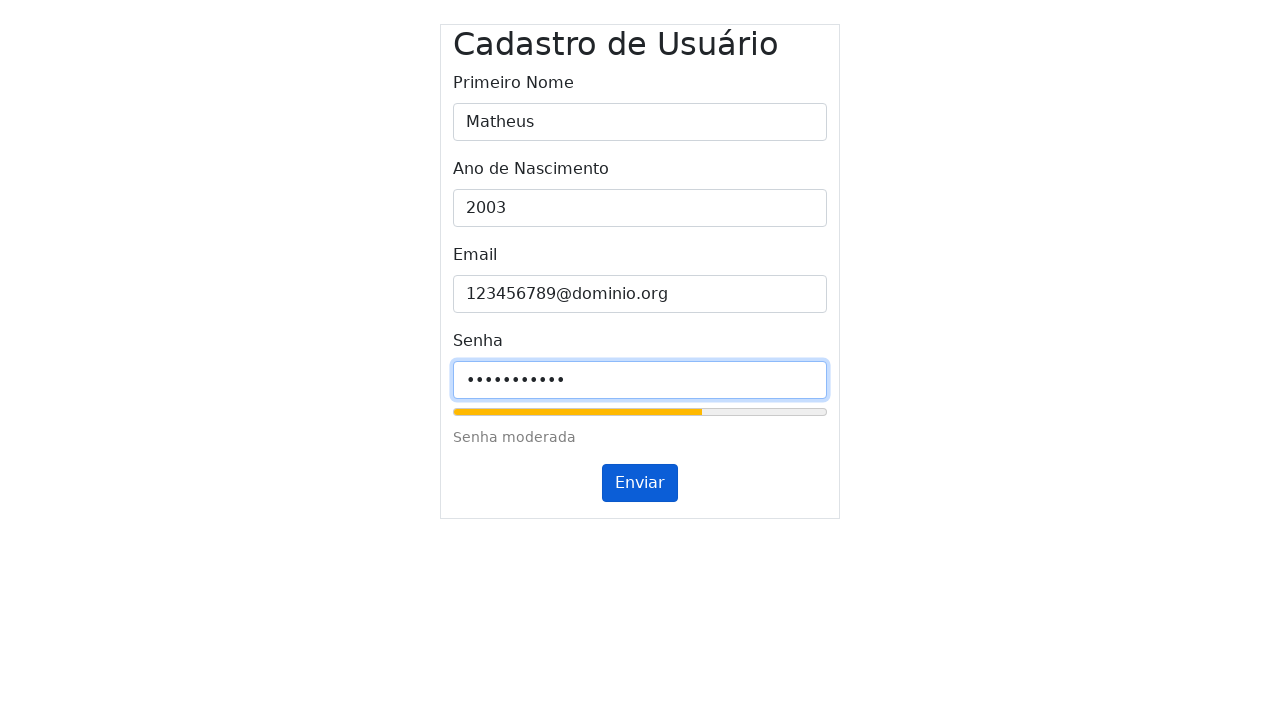

Clicked submit button for name-in-password edge case (second click) at (640, 483) on #submitButton
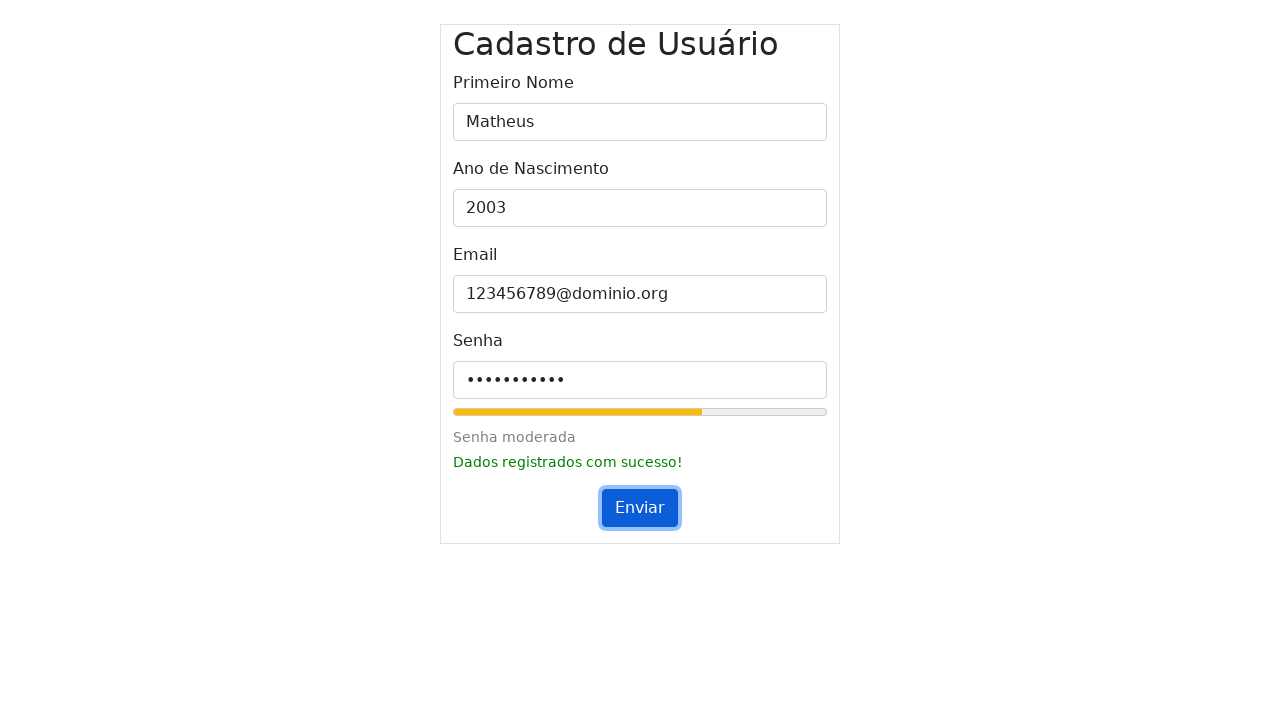

Final validation result element loaded
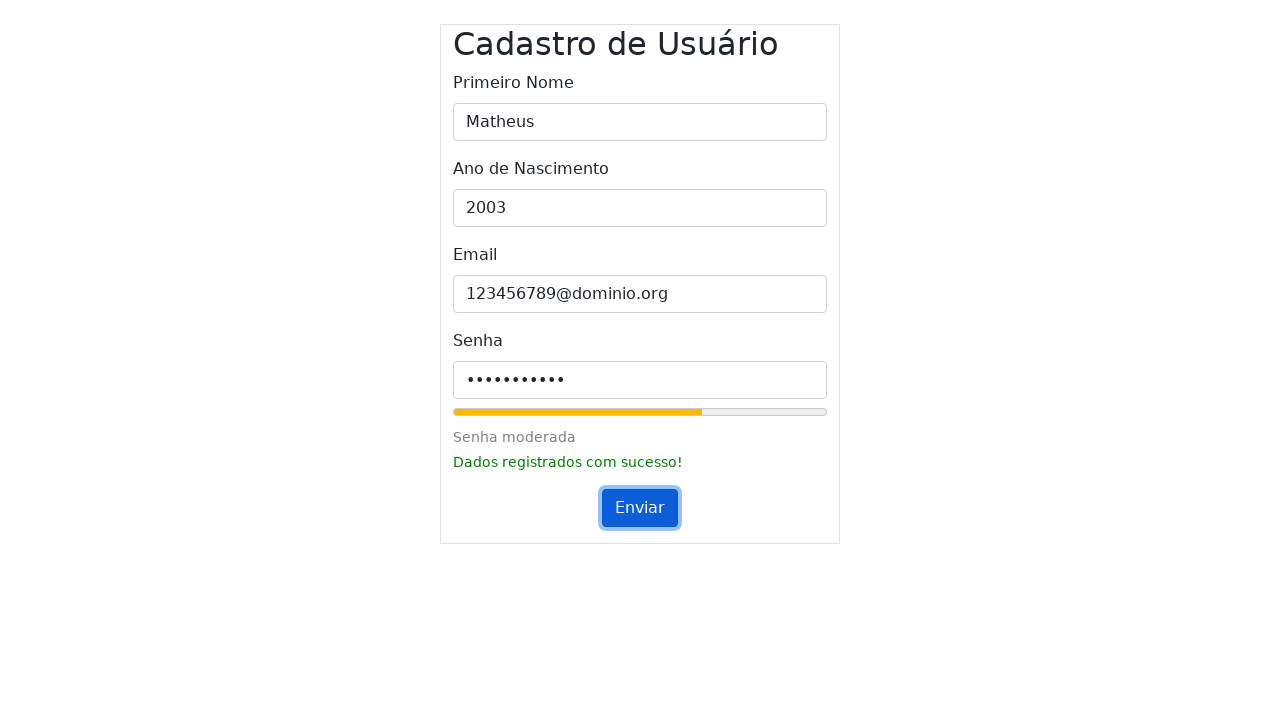

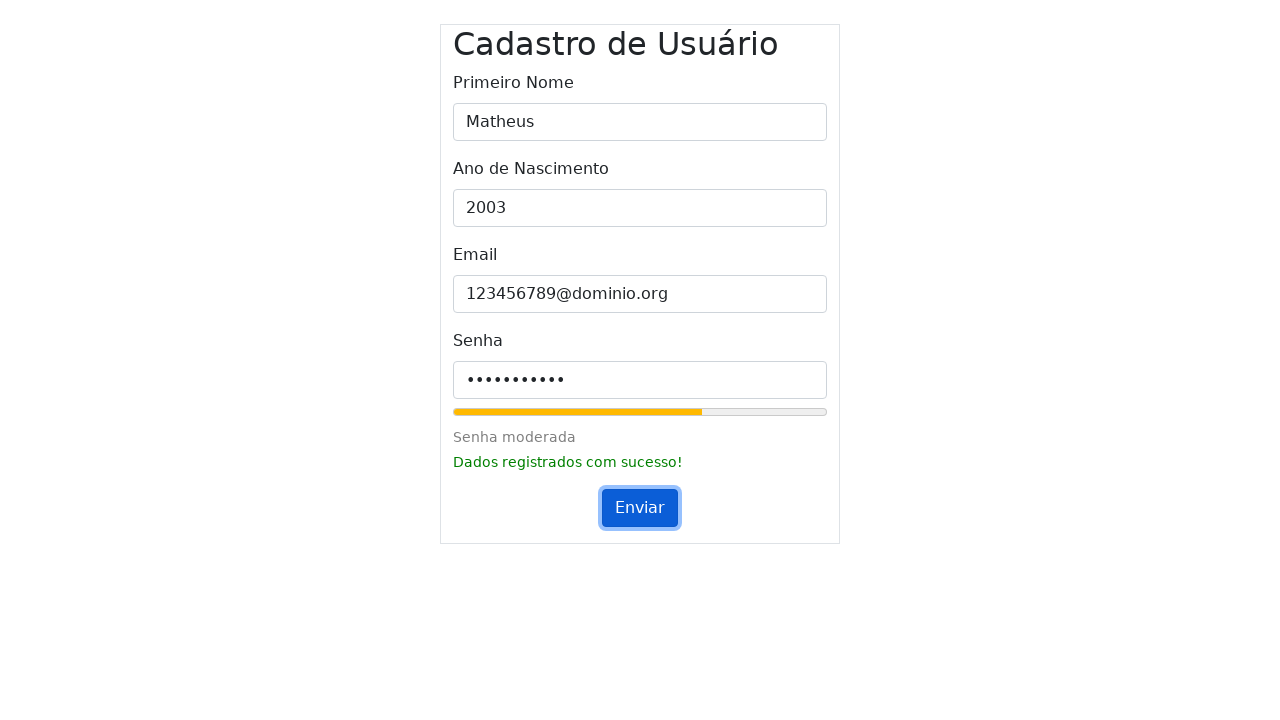